Tests the add/remove elements functionality by clicking the Add Element button 100 times, then clicking Delete button 90 times to verify dynamic element manipulation

Starting URL: https://the-internet.herokuapp.com/add_remove_elements/

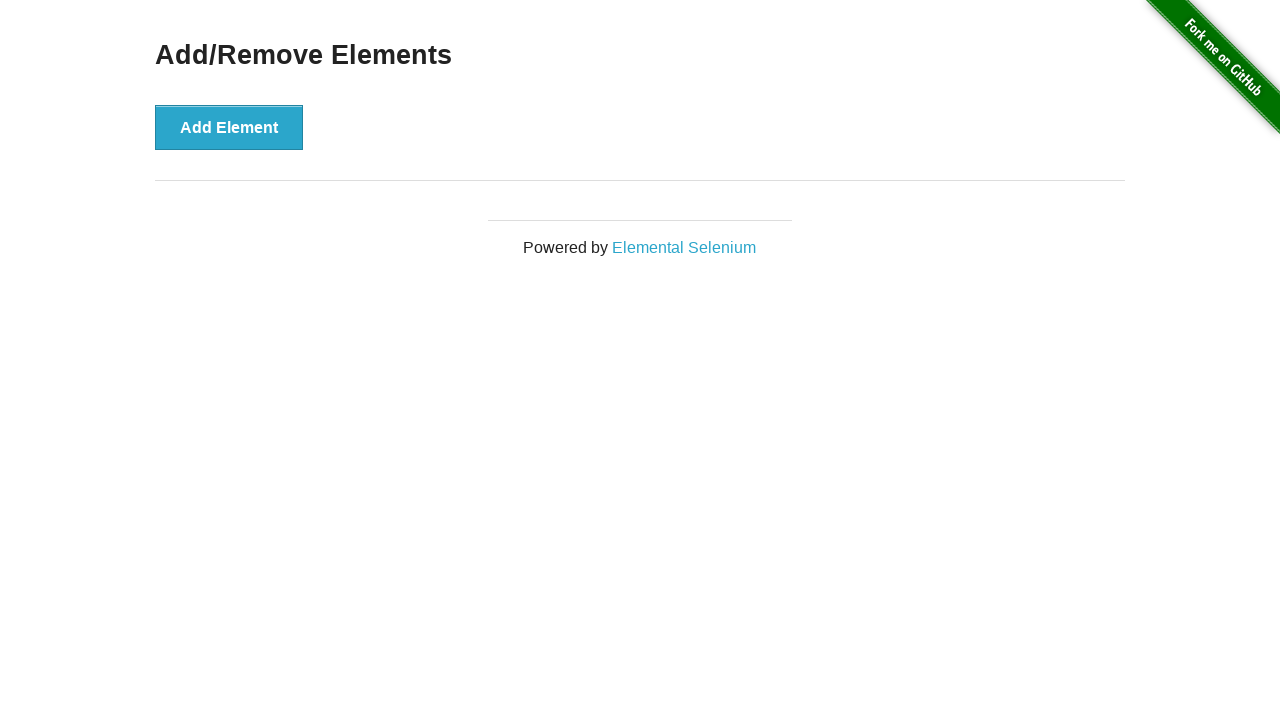

Navigated to add/remove elements page
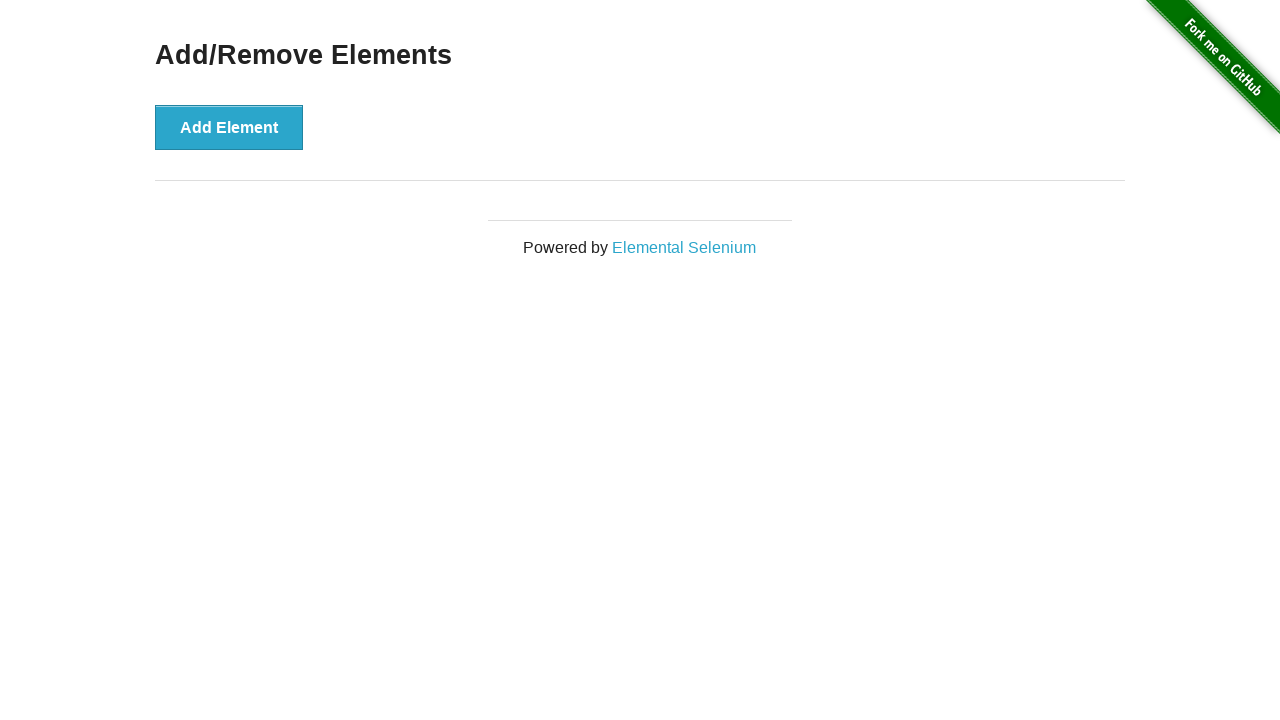

Clicked Add Element button (iteration 1/100) at (229, 127) on button[onclick='addElement()']
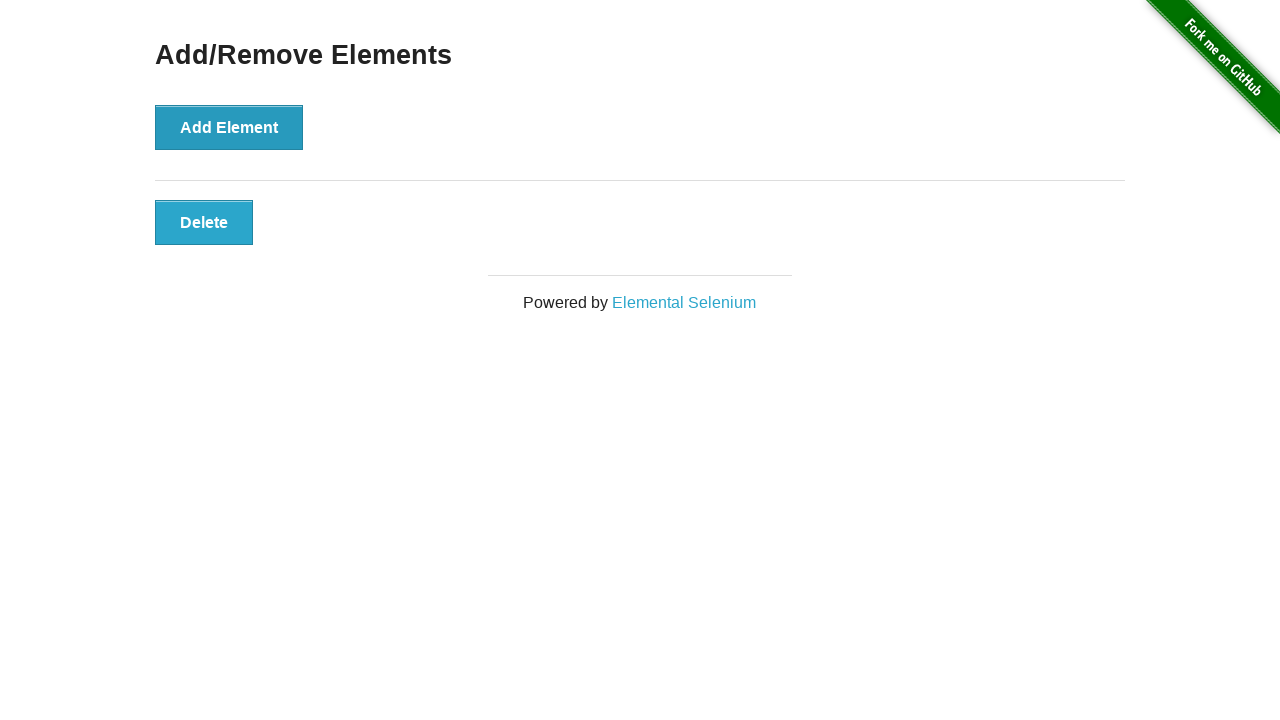

Clicked Add Element button (iteration 2/100) at (229, 127) on button[onclick='addElement()']
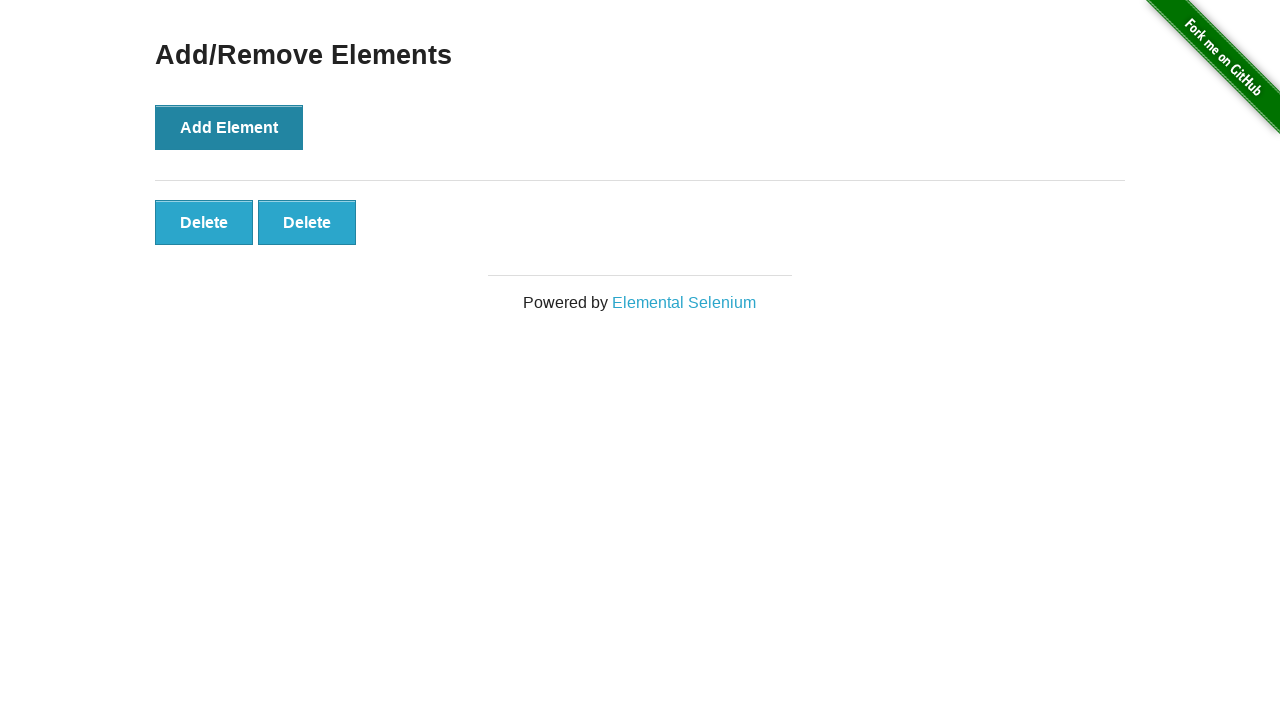

Clicked Add Element button (iteration 3/100) at (229, 127) on button[onclick='addElement()']
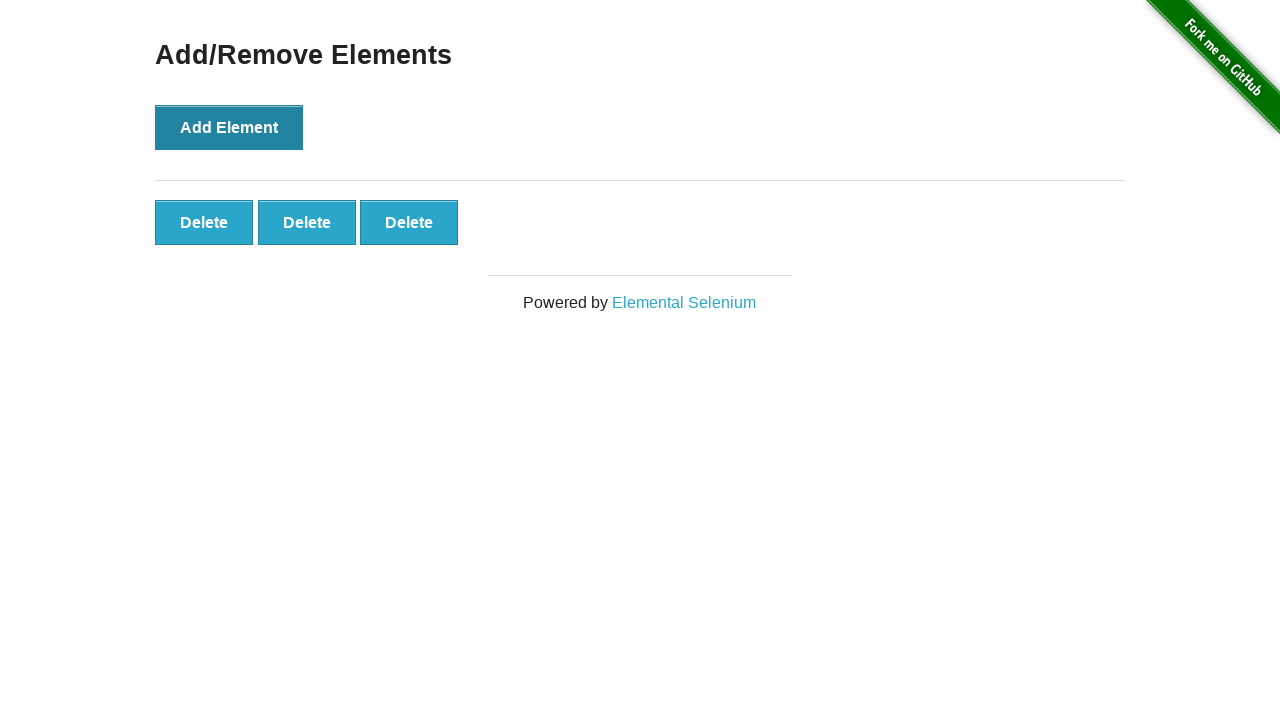

Clicked Add Element button (iteration 4/100) at (229, 127) on button[onclick='addElement()']
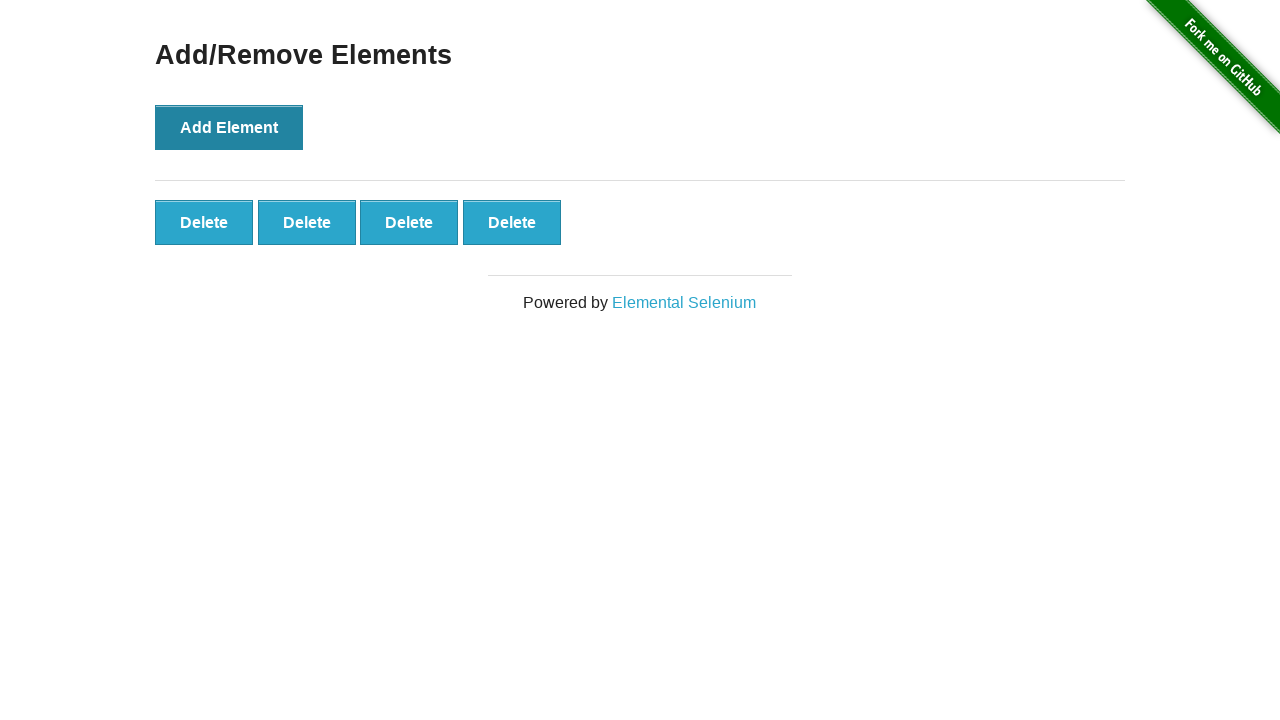

Clicked Add Element button (iteration 5/100) at (229, 127) on button[onclick='addElement()']
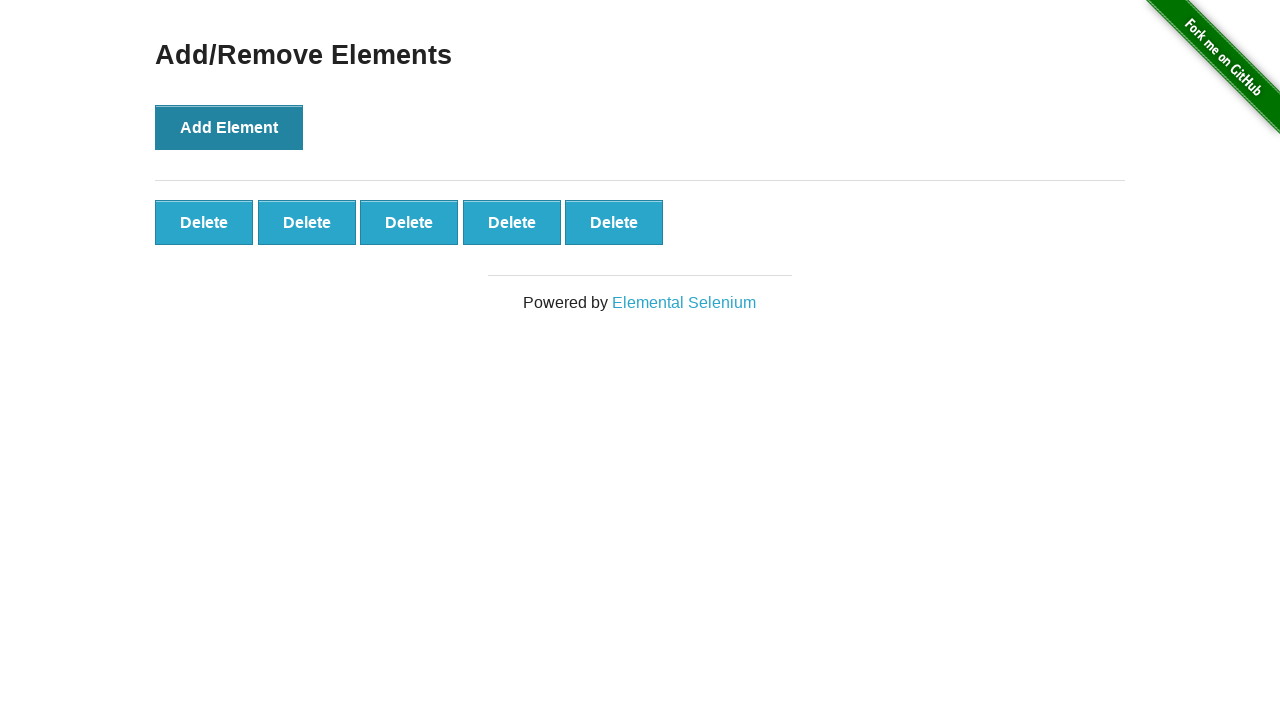

Clicked Add Element button (iteration 6/100) at (229, 127) on button[onclick='addElement()']
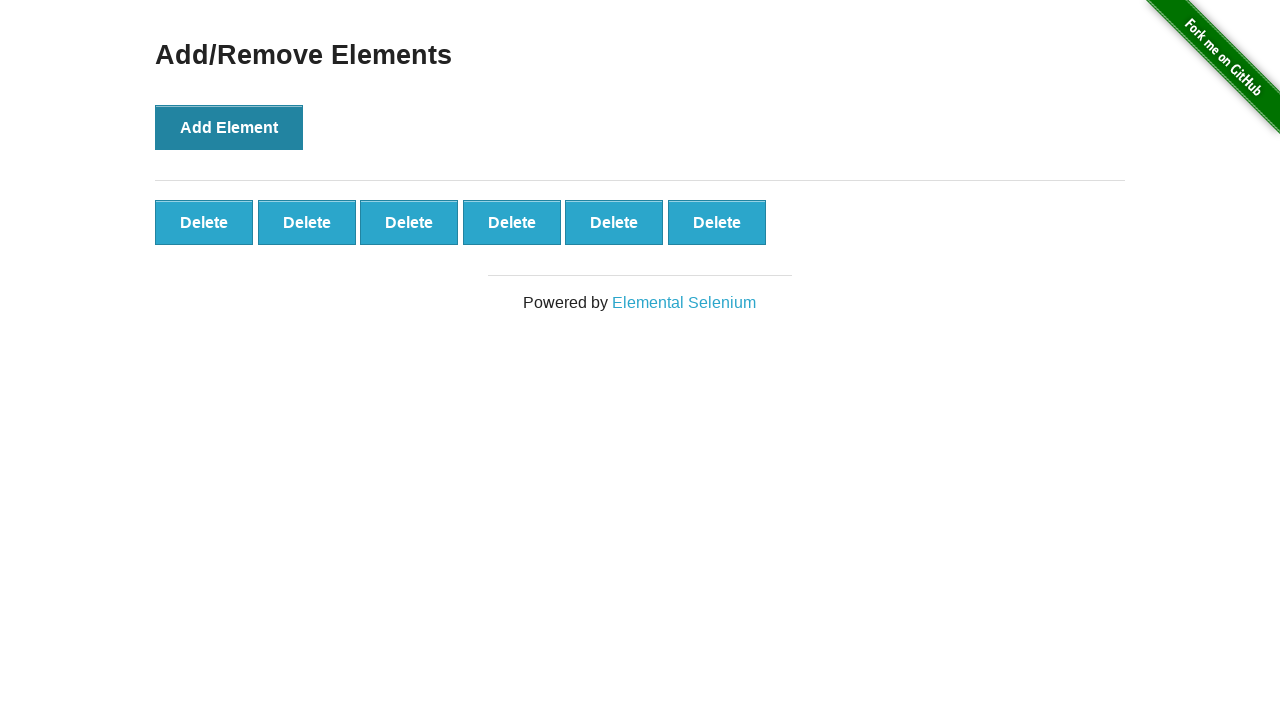

Clicked Add Element button (iteration 7/100) at (229, 127) on button[onclick='addElement()']
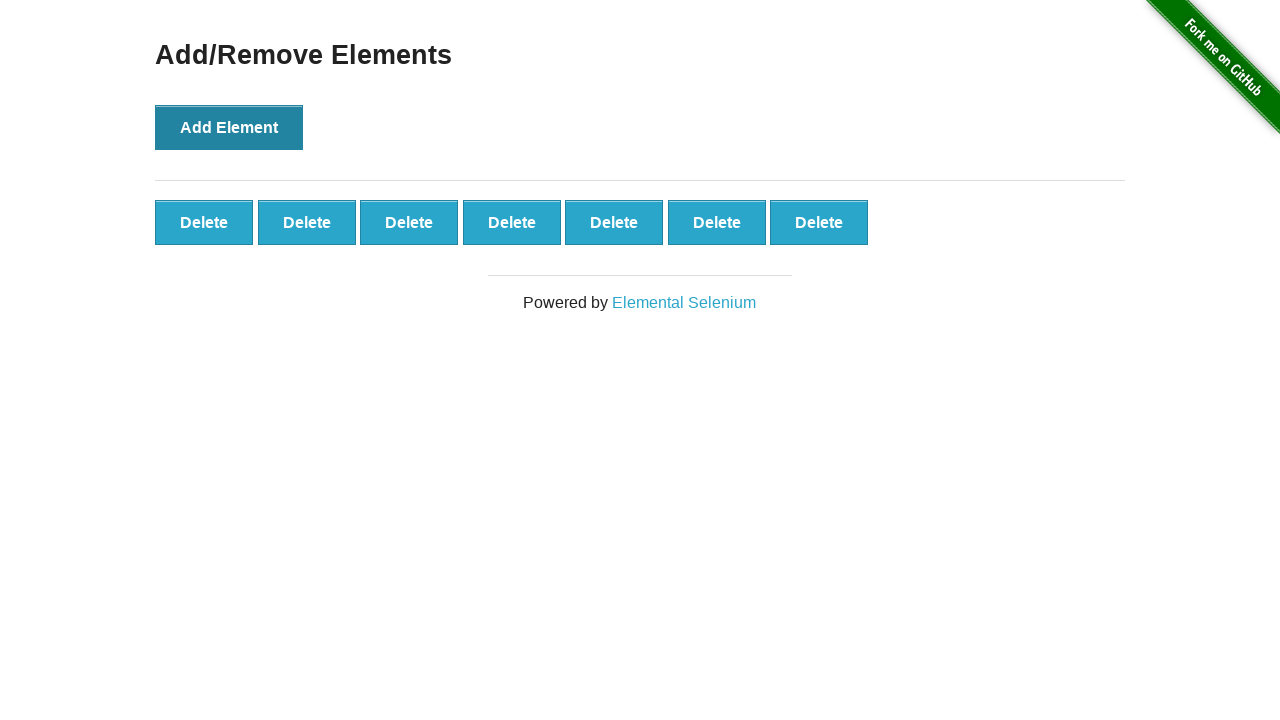

Clicked Add Element button (iteration 8/100) at (229, 127) on button[onclick='addElement()']
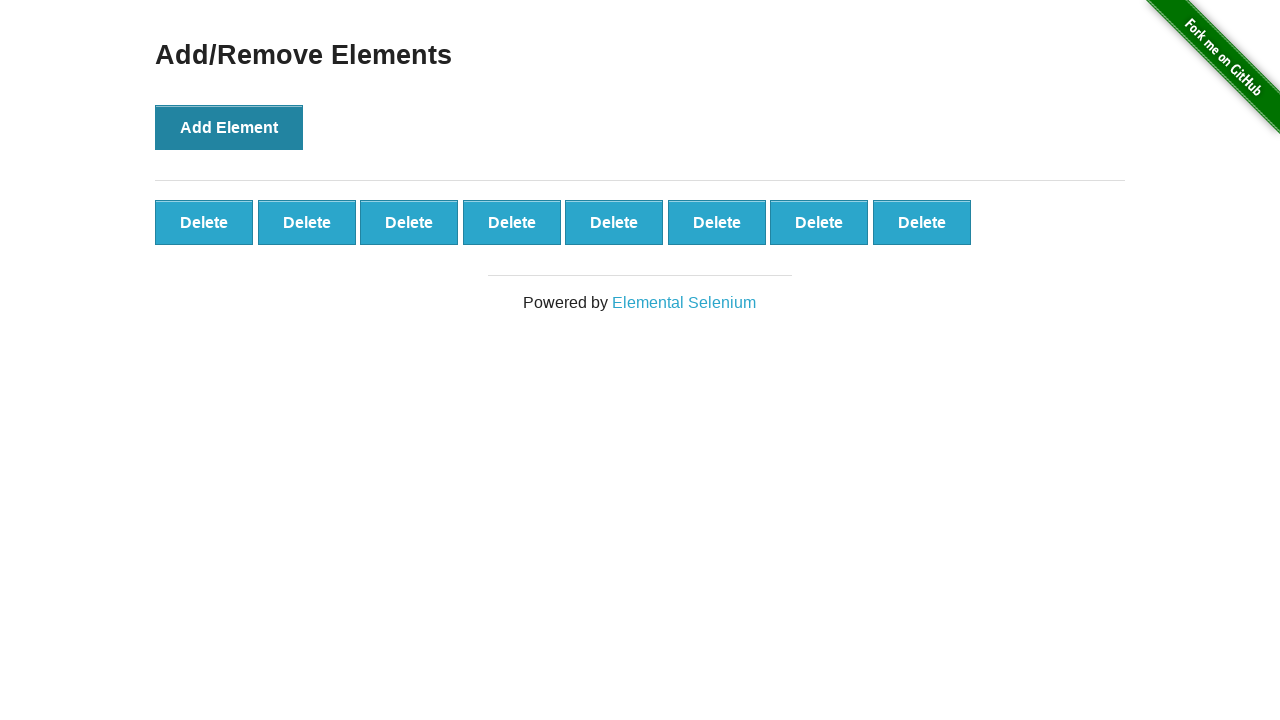

Clicked Add Element button (iteration 9/100) at (229, 127) on button[onclick='addElement()']
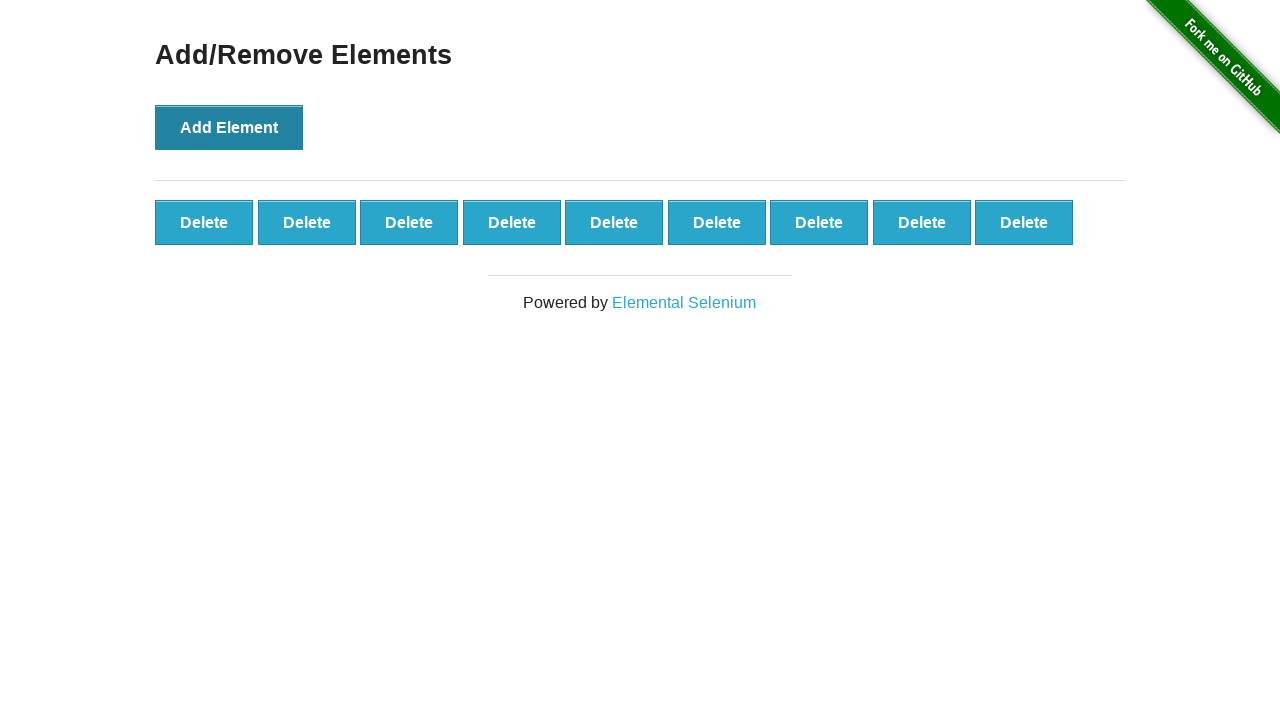

Clicked Add Element button (iteration 10/100) at (229, 127) on button[onclick='addElement()']
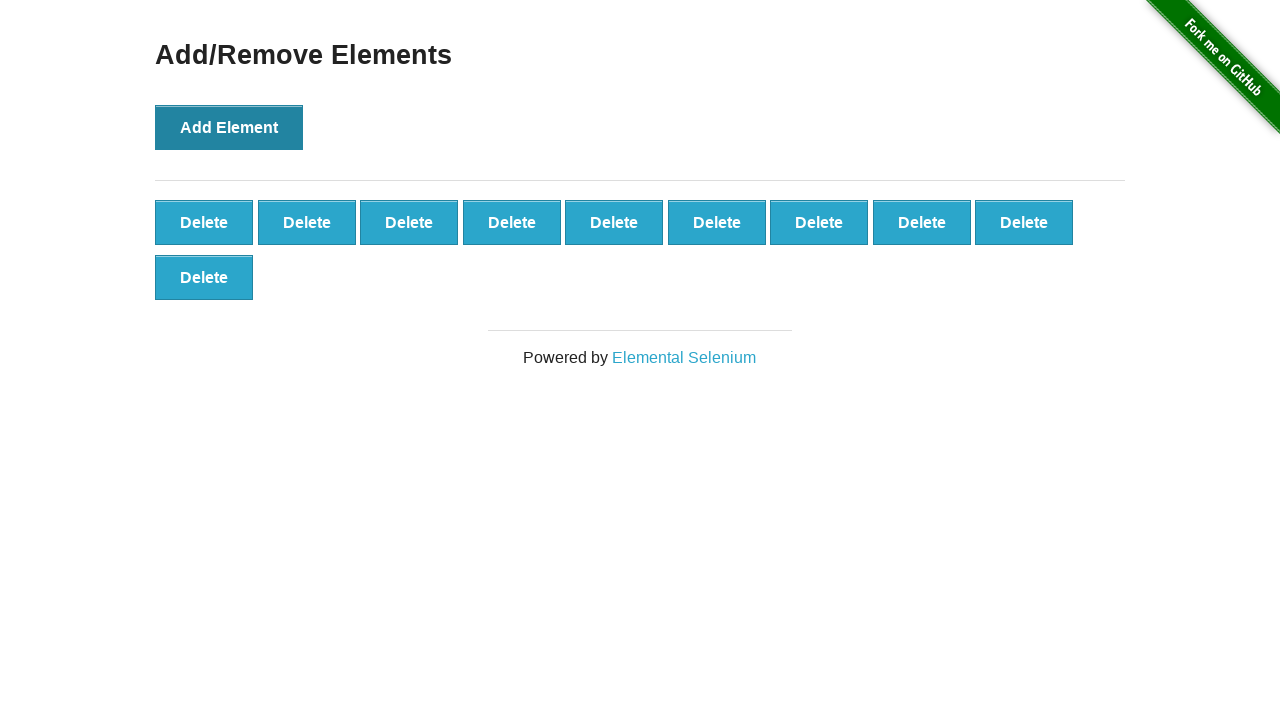

Clicked Add Element button (iteration 11/100) at (229, 127) on button[onclick='addElement()']
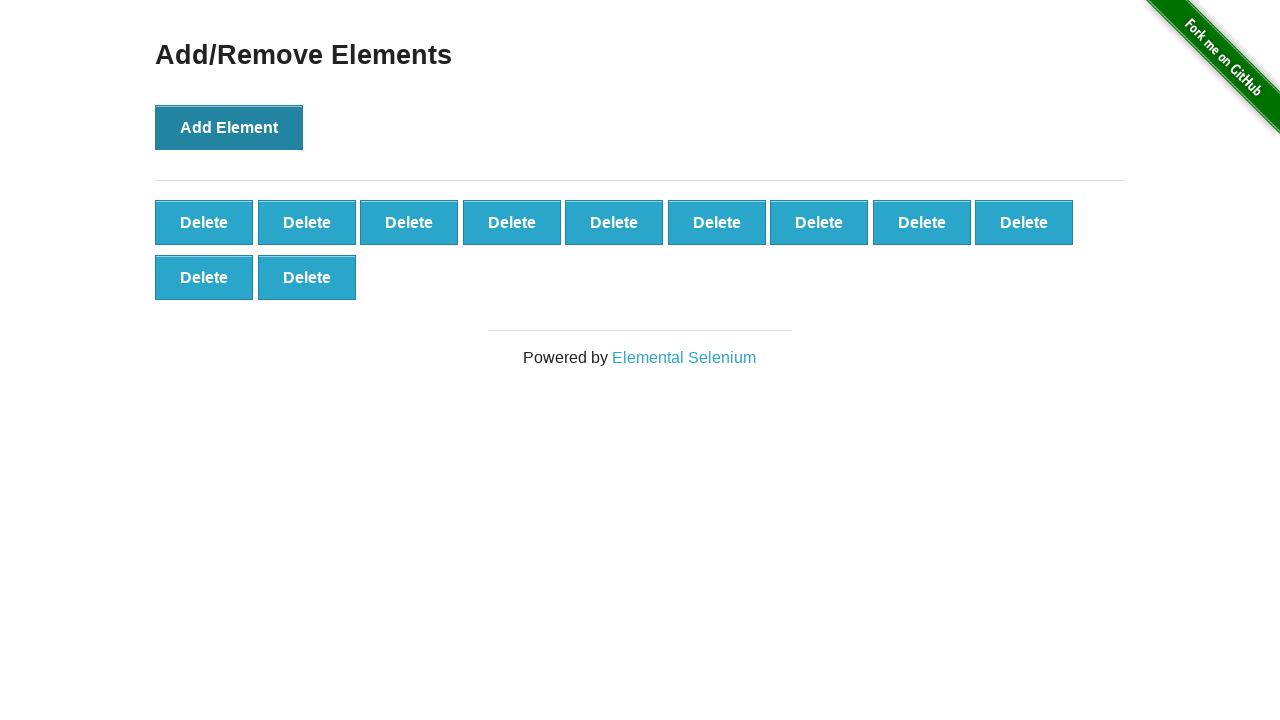

Clicked Add Element button (iteration 12/100) at (229, 127) on button[onclick='addElement()']
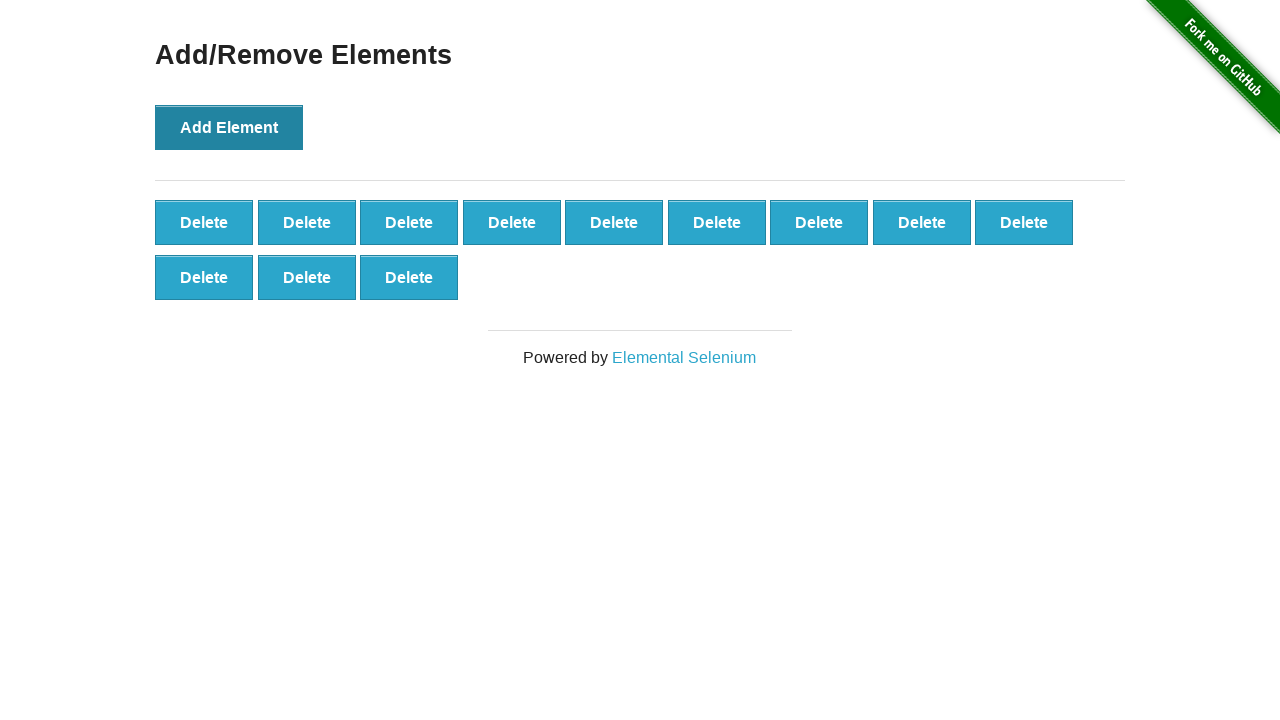

Clicked Add Element button (iteration 13/100) at (229, 127) on button[onclick='addElement()']
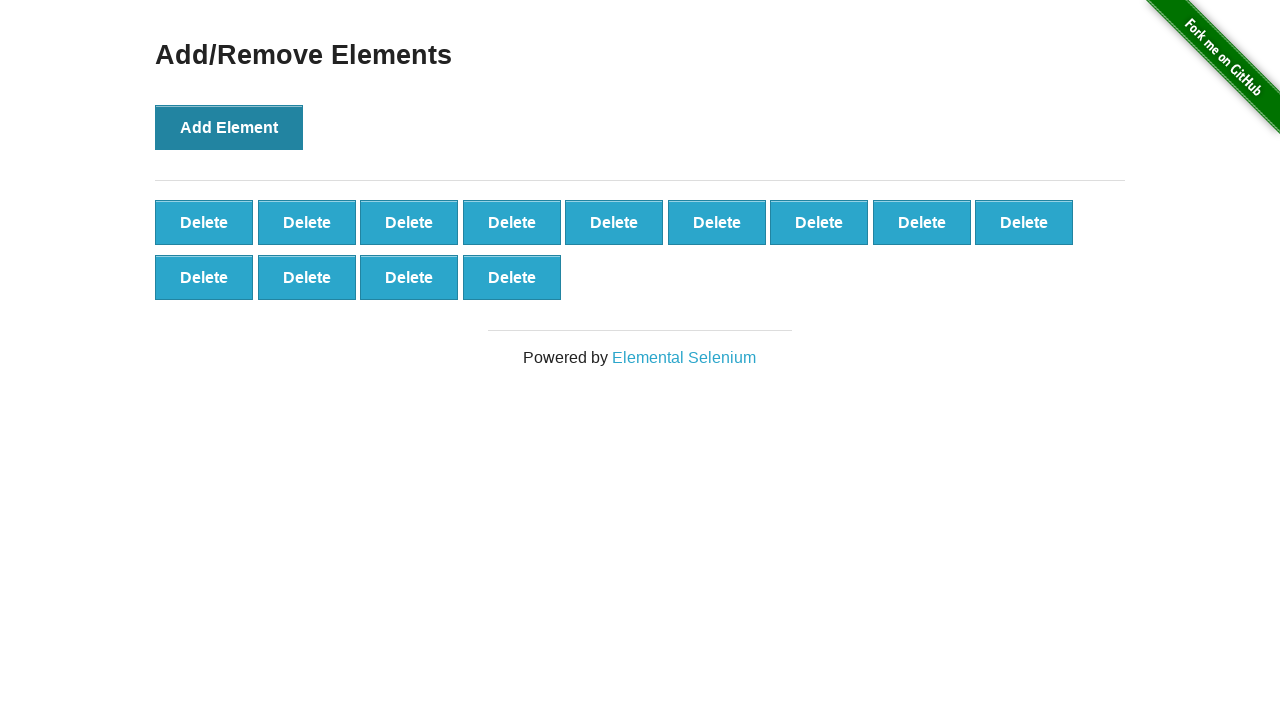

Clicked Add Element button (iteration 14/100) at (229, 127) on button[onclick='addElement()']
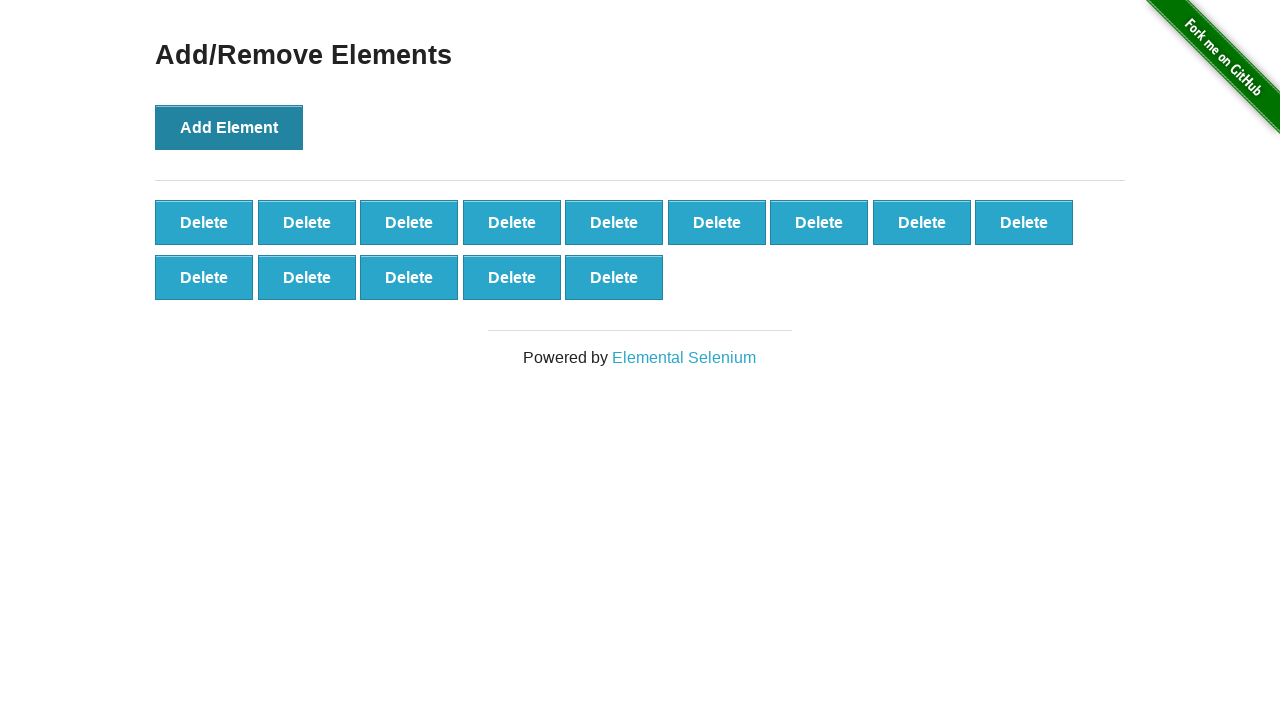

Clicked Add Element button (iteration 15/100) at (229, 127) on button[onclick='addElement()']
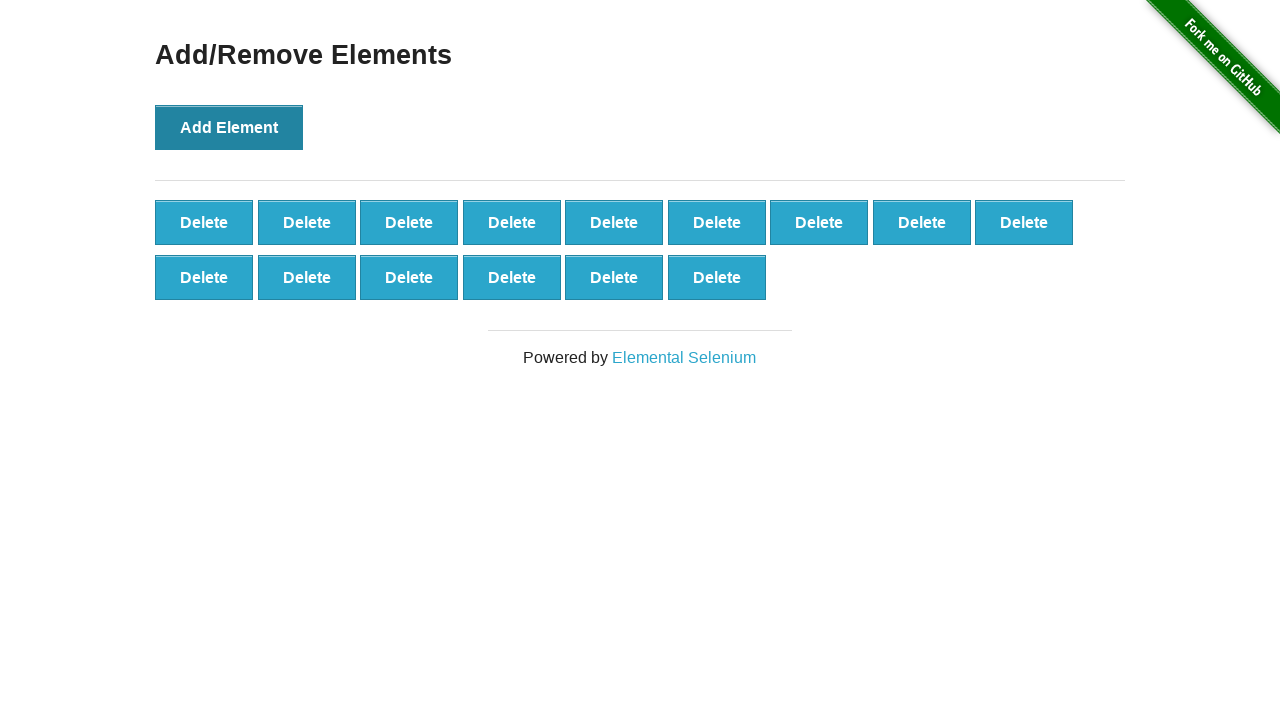

Clicked Add Element button (iteration 16/100) at (229, 127) on button[onclick='addElement()']
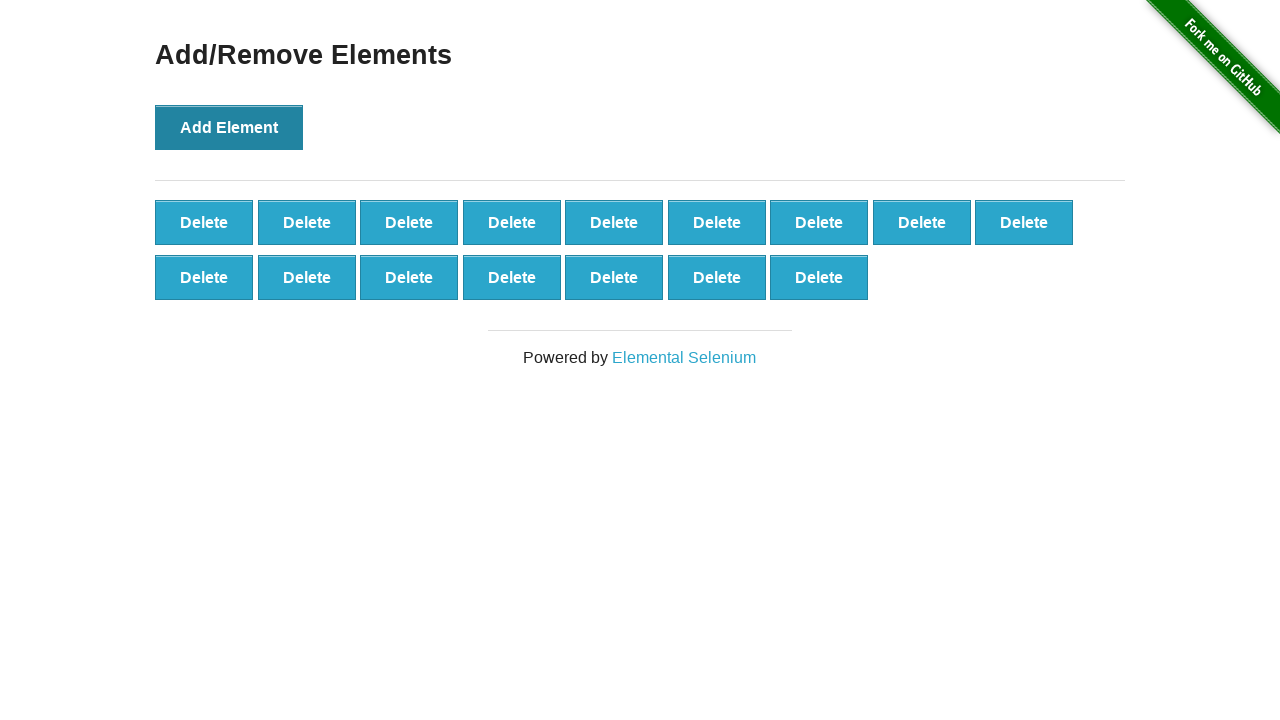

Clicked Add Element button (iteration 17/100) at (229, 127) on button[onclick='addElement()']
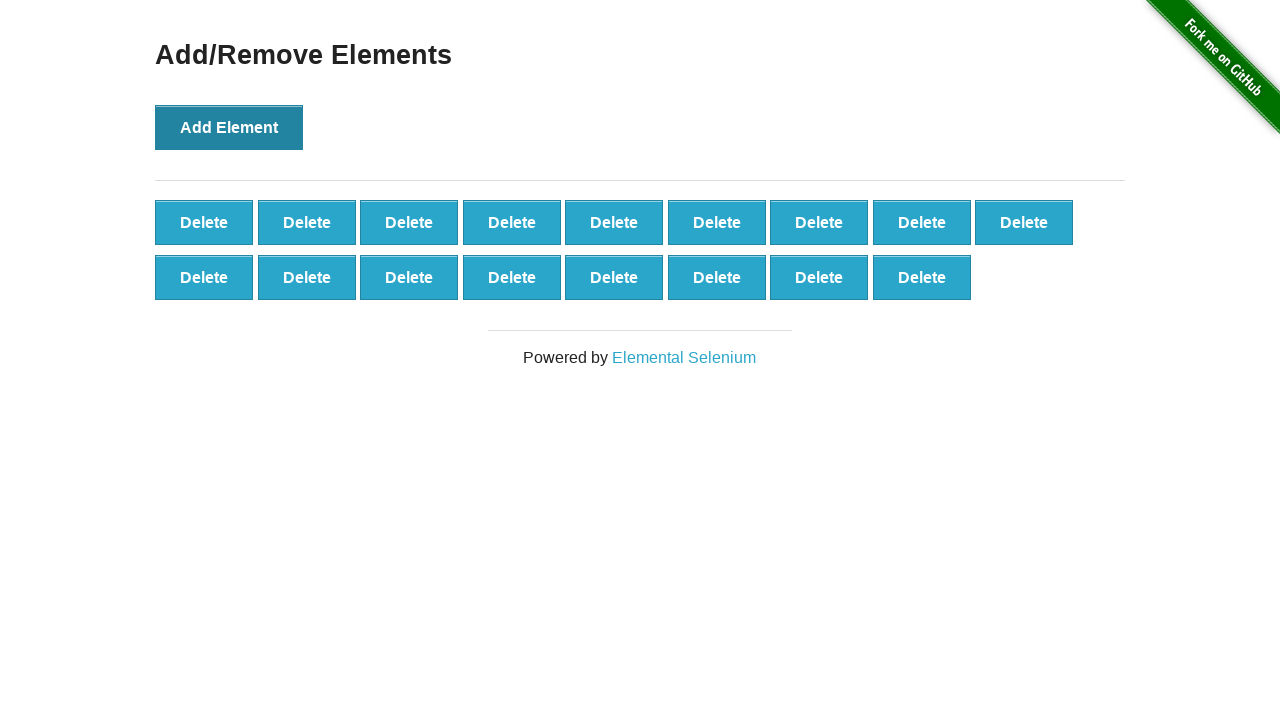

Clicked Add Element button (iteration 18/100) at (229, 127) on button[onclick='addElement()']
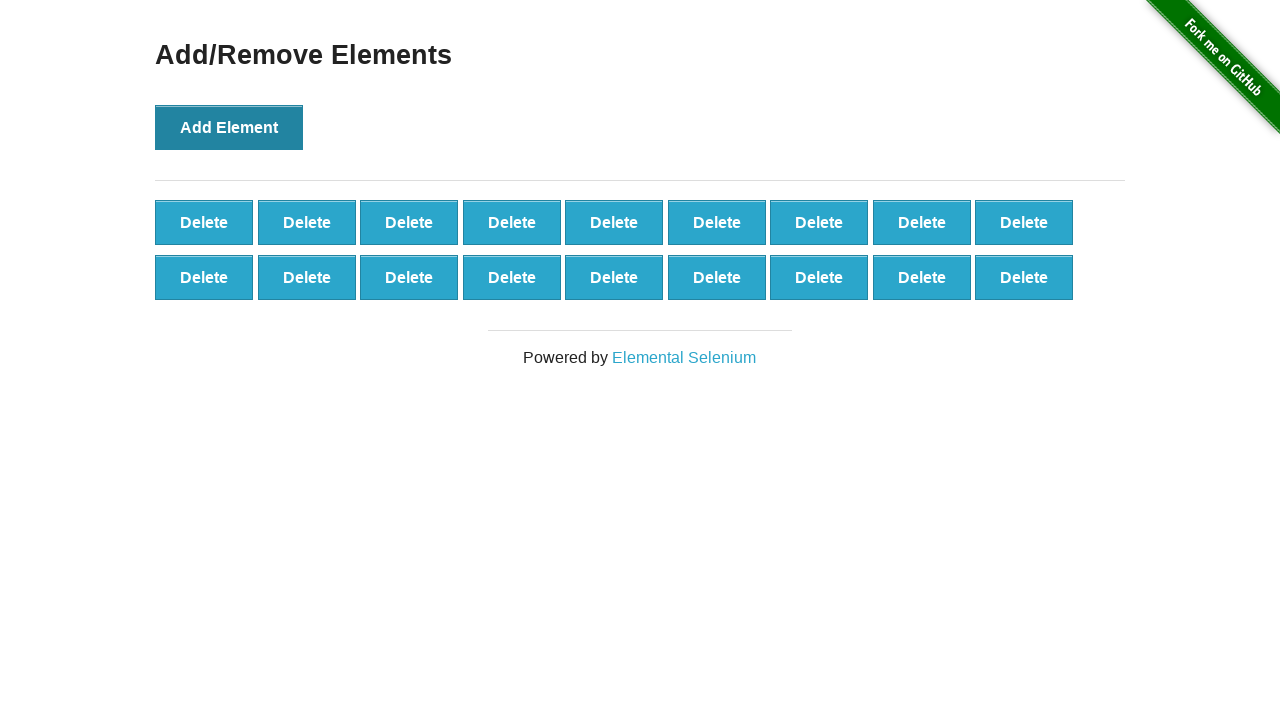

Clicked Add Element button (iteration 19/100) at (229, 127) on button[onclick='addElement()']
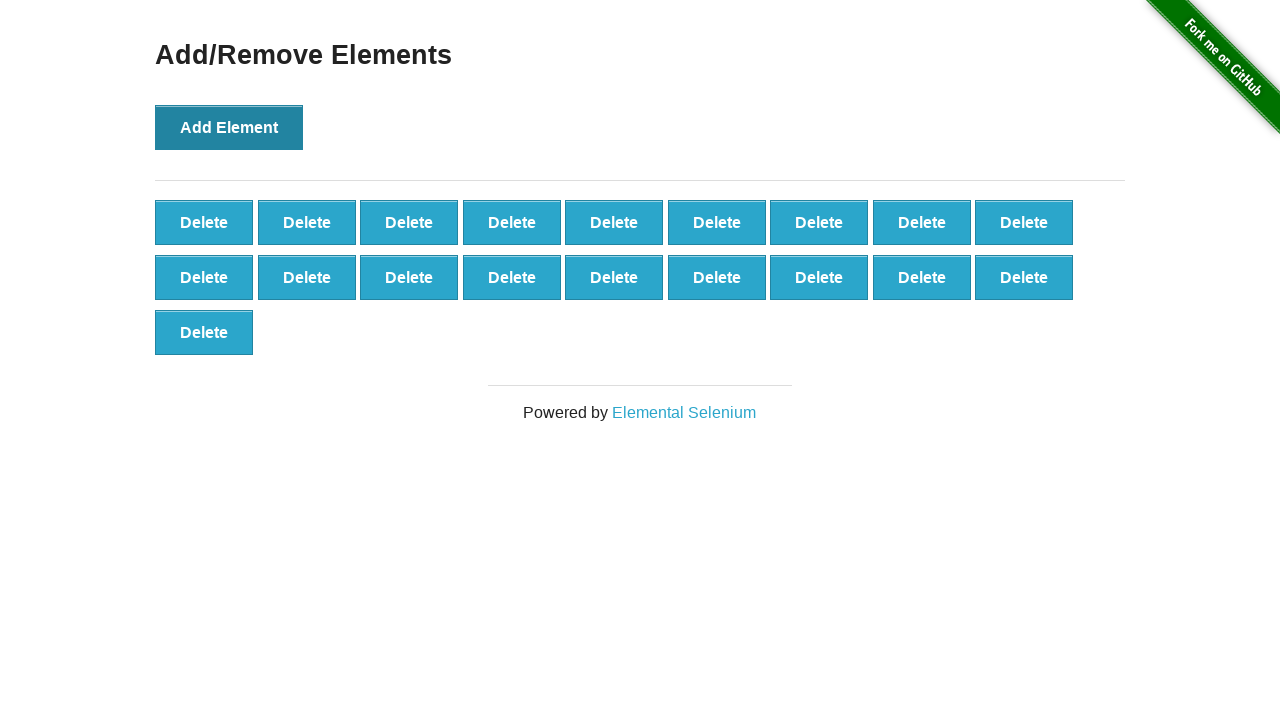

Clicked Add Element button (iteration 20/100) at (229, 127) on button[onclick='addElement()']
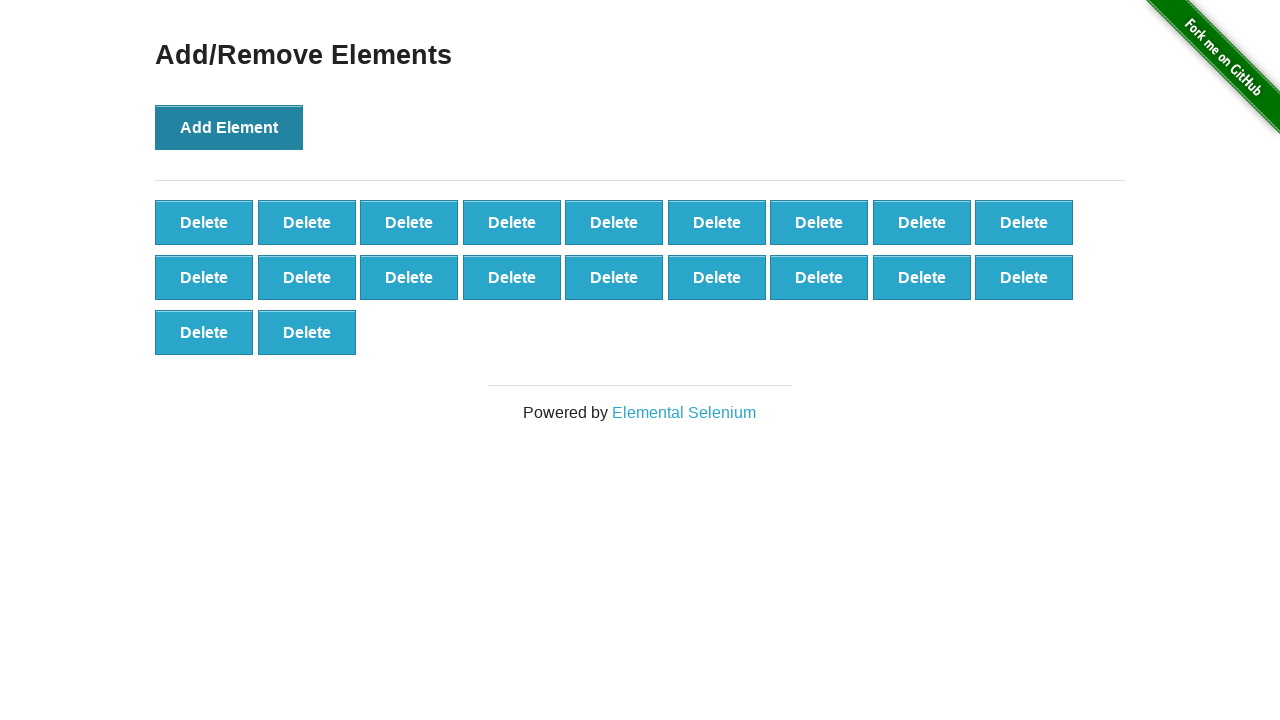

Clicked Add Element button (iteration 21/100) at (229, 127) on button[onclick='addElement()']
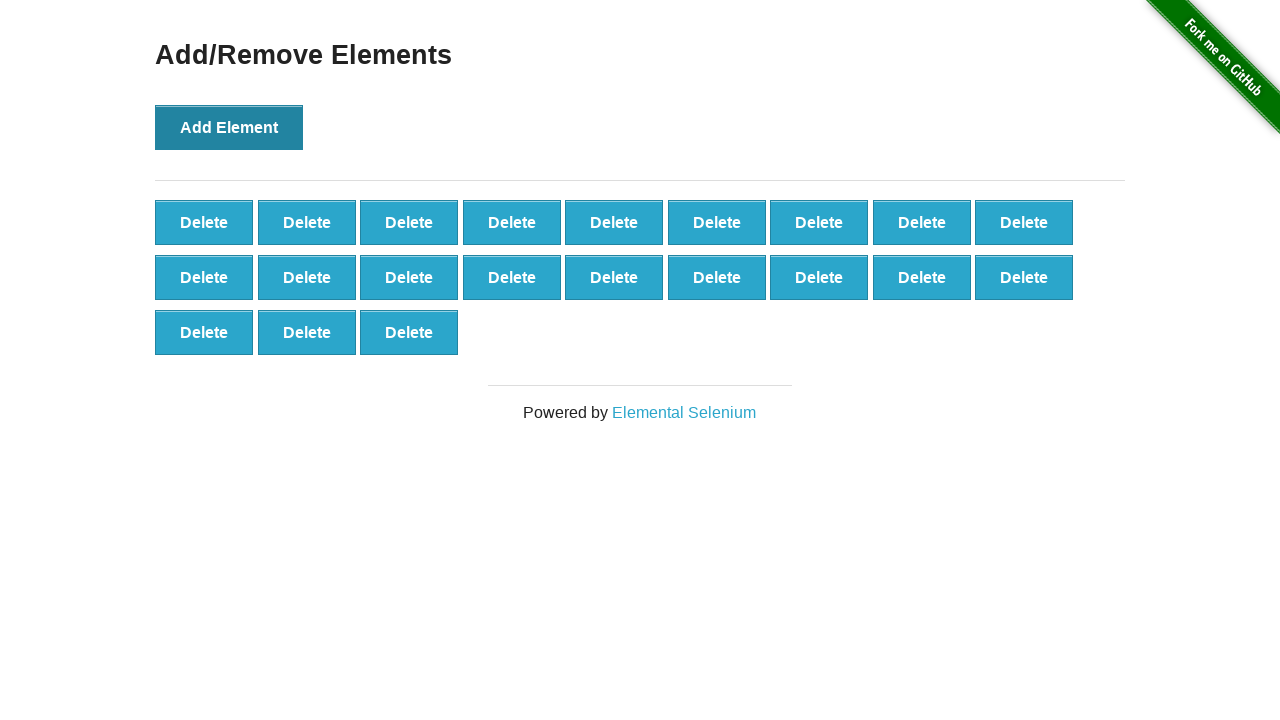

Clicked Add Element button (iteration 22/100) at (229, 127) on button[onclick='addElement()']
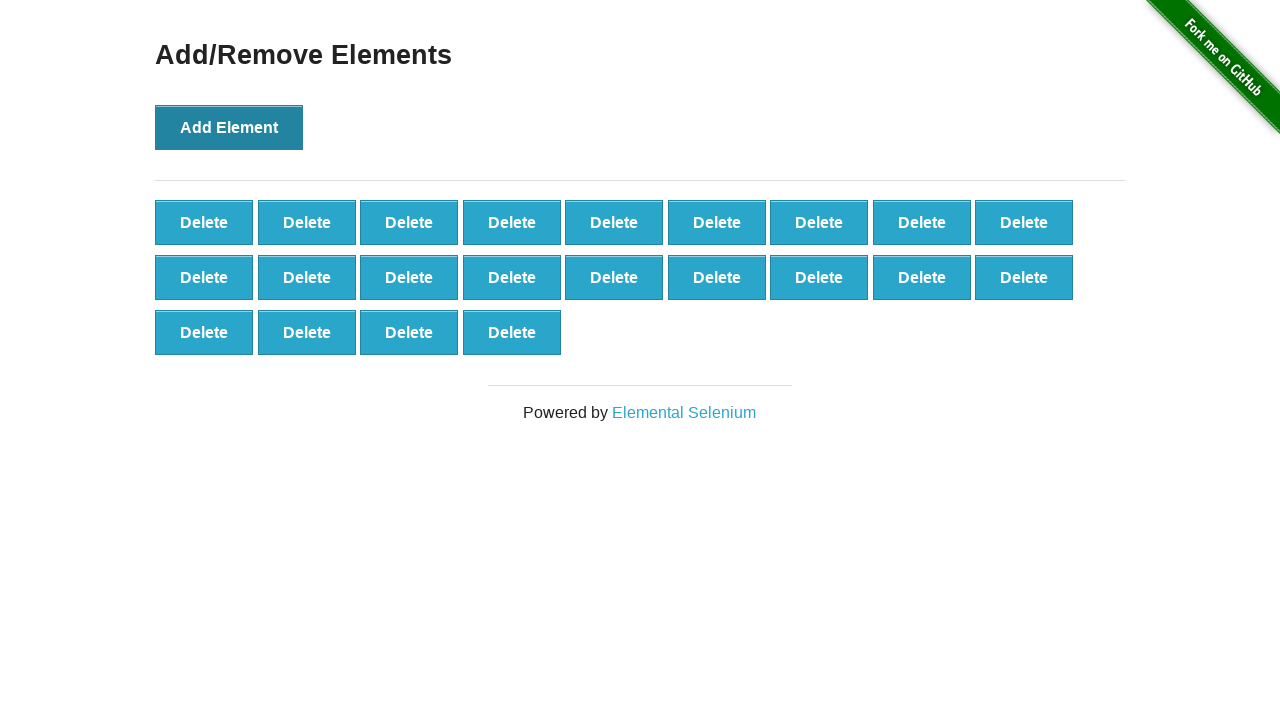

Clicked Add Element button (iteration 23/100) at (229, 127) on button[onclick='addElement()']
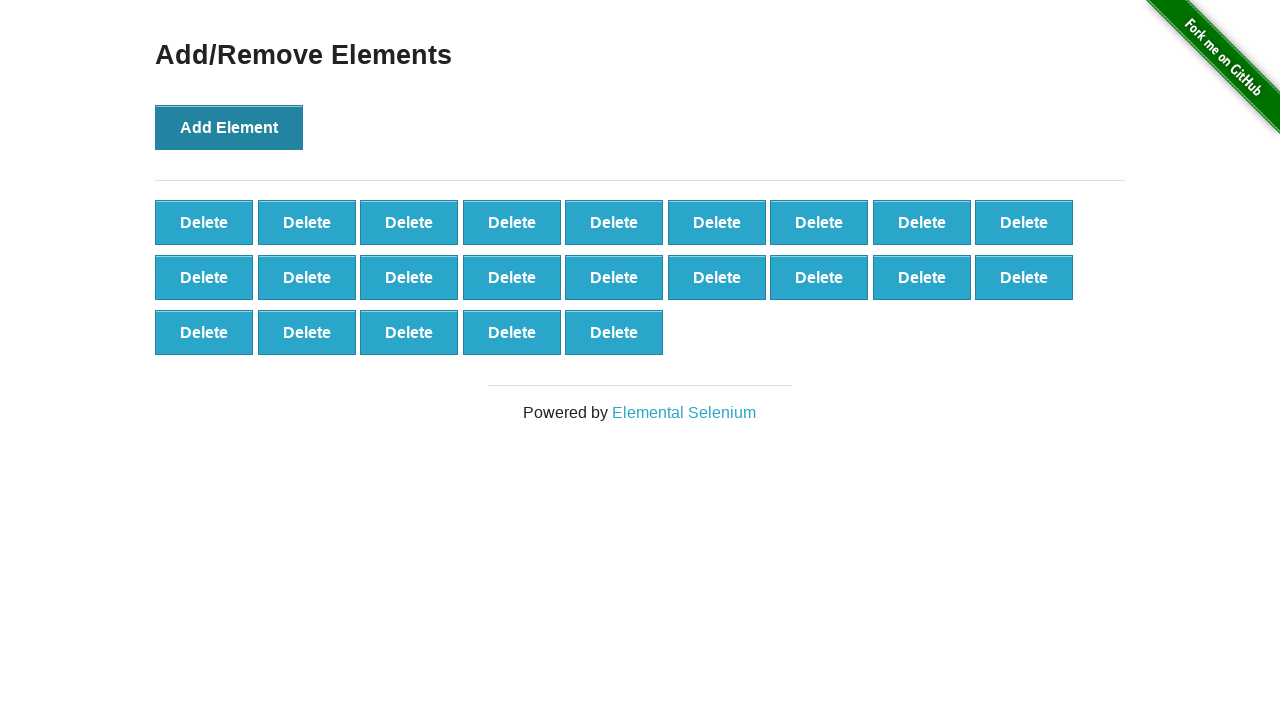

Clicked Add Element button (iteration 24/100) at (229, 127) on button[onclick='addElement()']
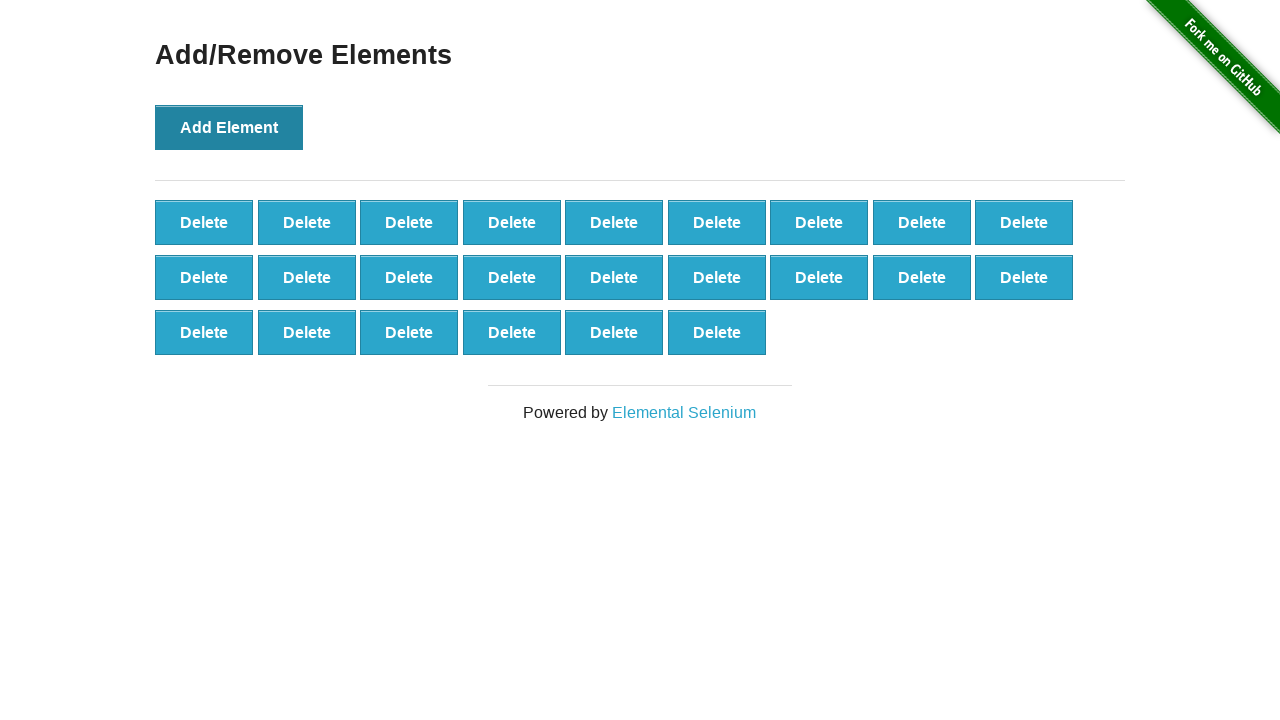

Clicked Add Element button (iteration 25/100) at (229, 127) on button[onclick='addElement()']
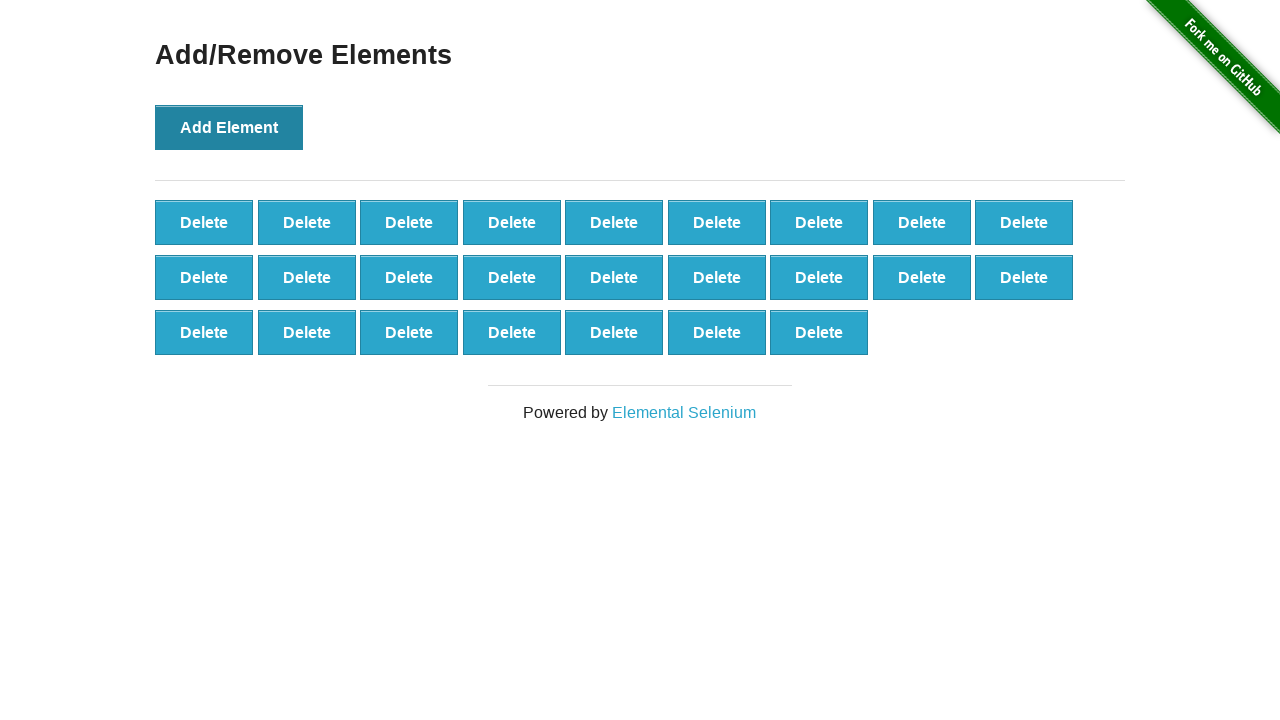

Clicked Add Element button (iteration 26/100) at (229, 127) on button[onclick='addElement()']
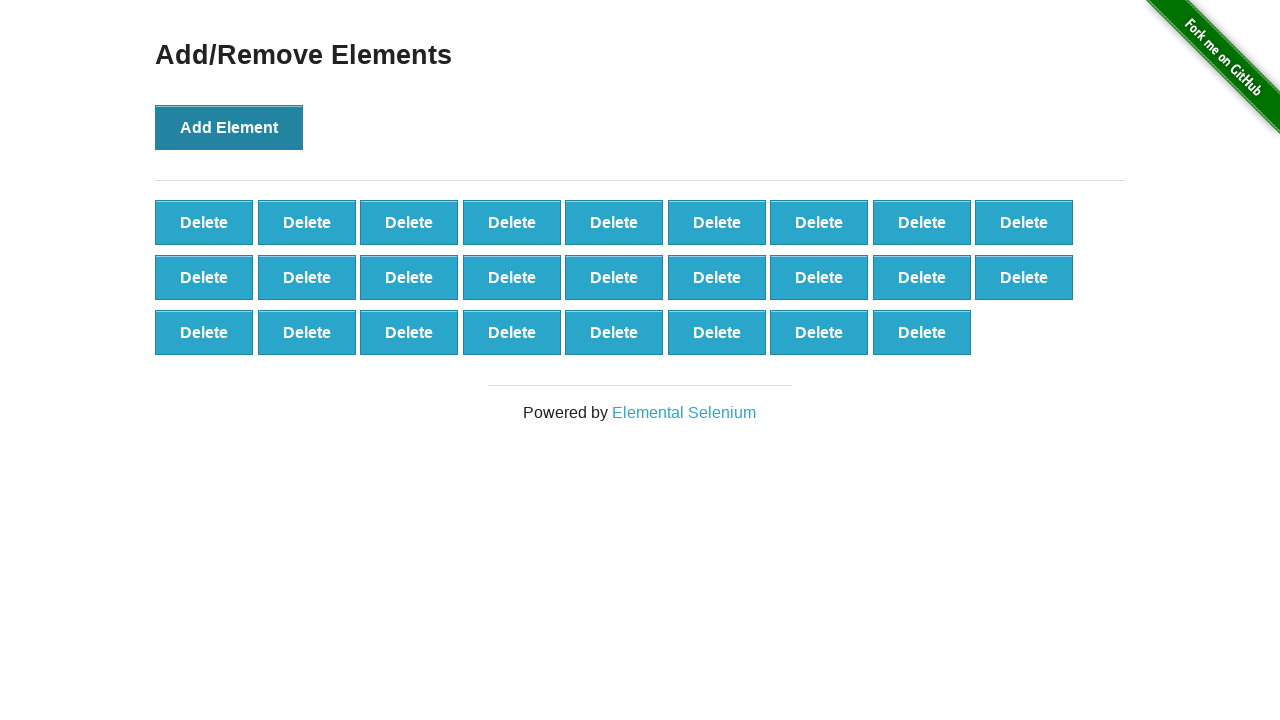

Clicked Add Element button (iteration 27/100) at (229, 127) on button[onclick='addElement()']
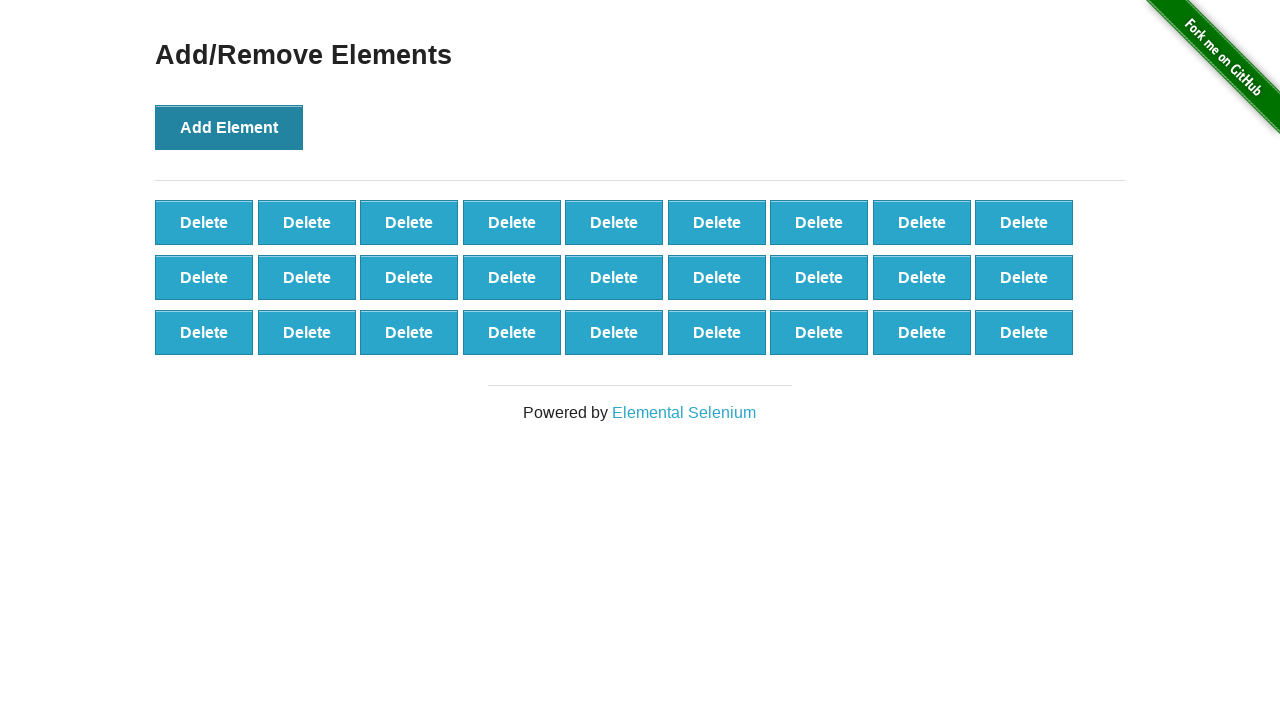

Clicked Add Element button (iteration 28/100) at (229, 127) on button[onclick='addElement()']
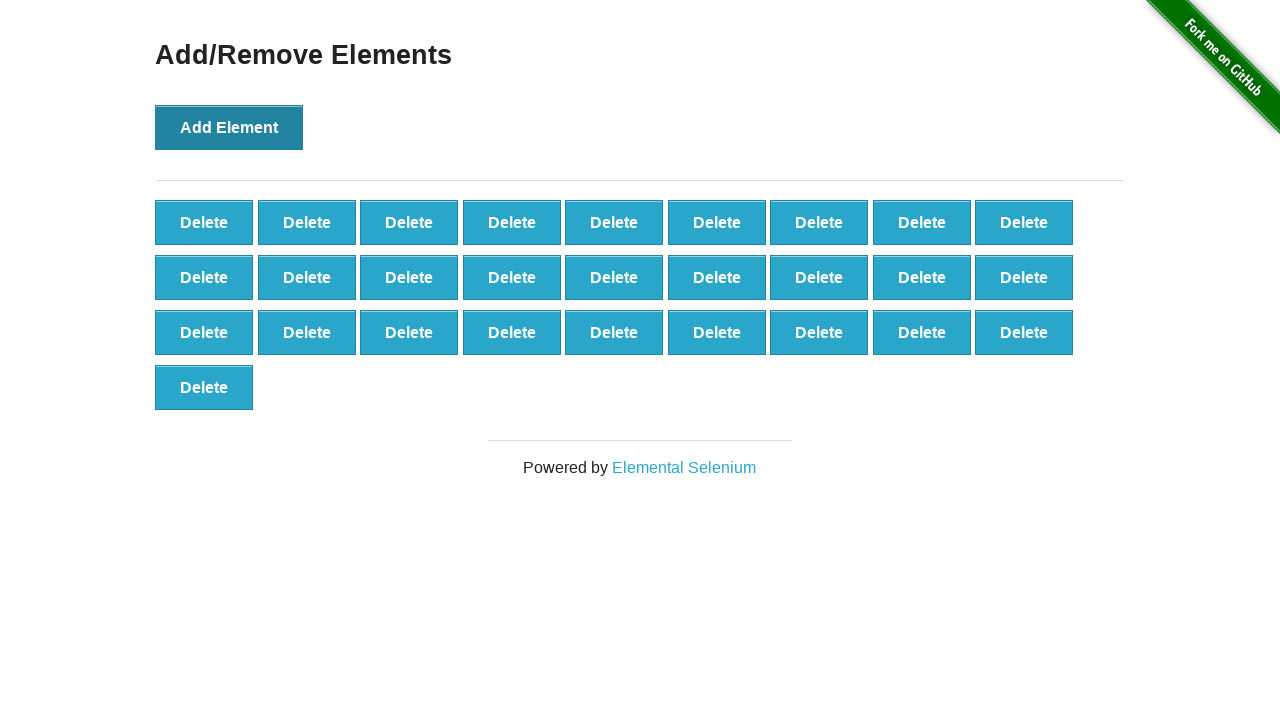

Clicked Add Element button (iteration 29/100) at (229, 127) on button[onclick='addElement()']
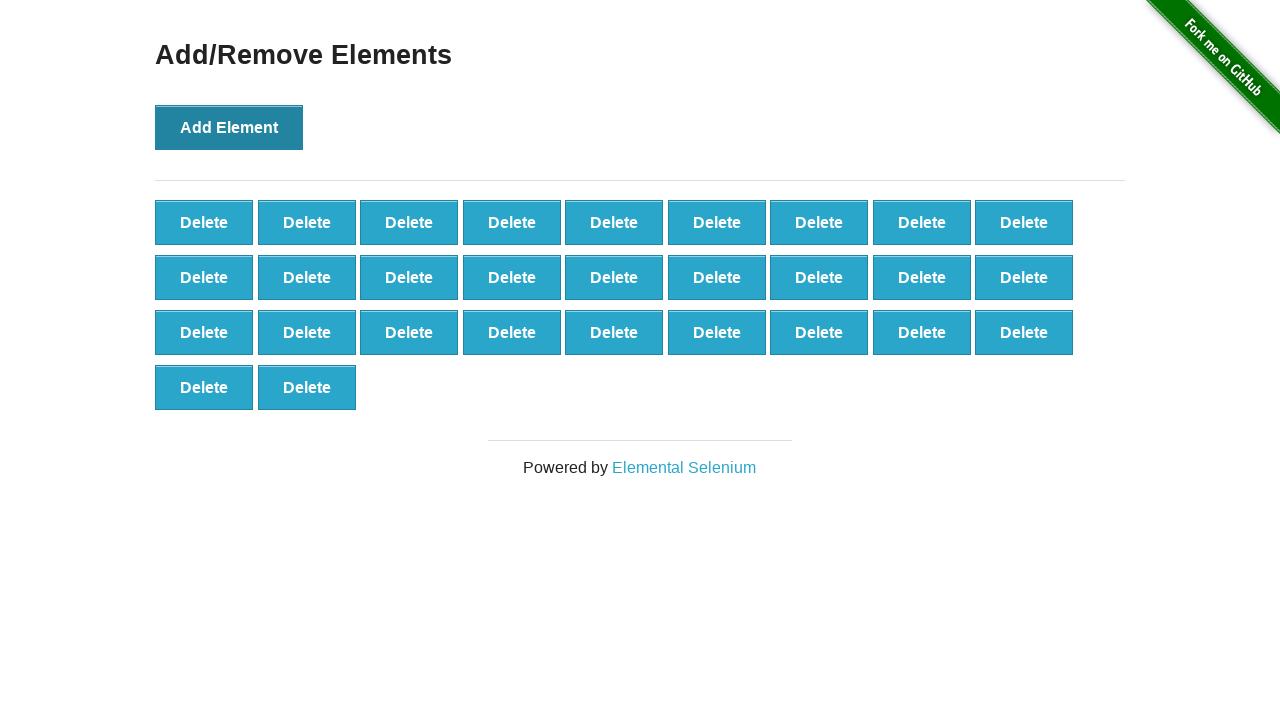

Clicked Add Element button (iteration 30/100) at (229, 127) on button[onclick='addElement()']
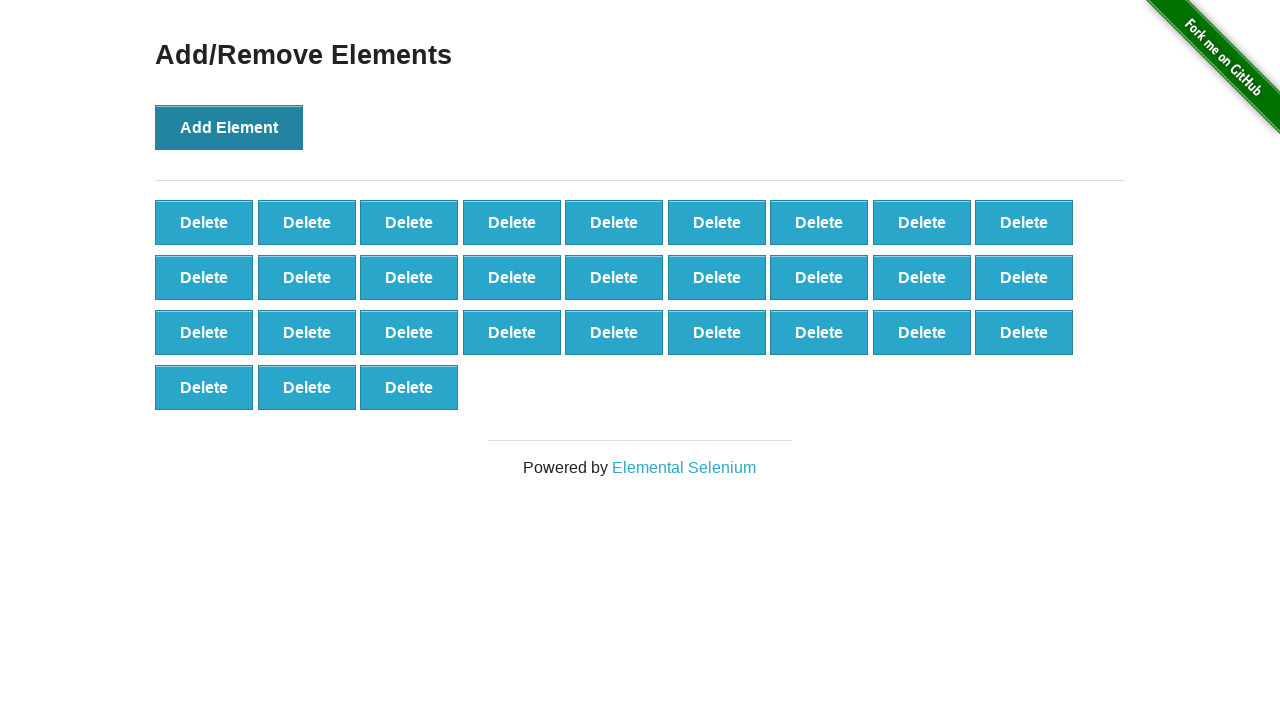

Clicked Add Element button (iteration 31/100) at (229, 127) on button[onclick='addElement()']
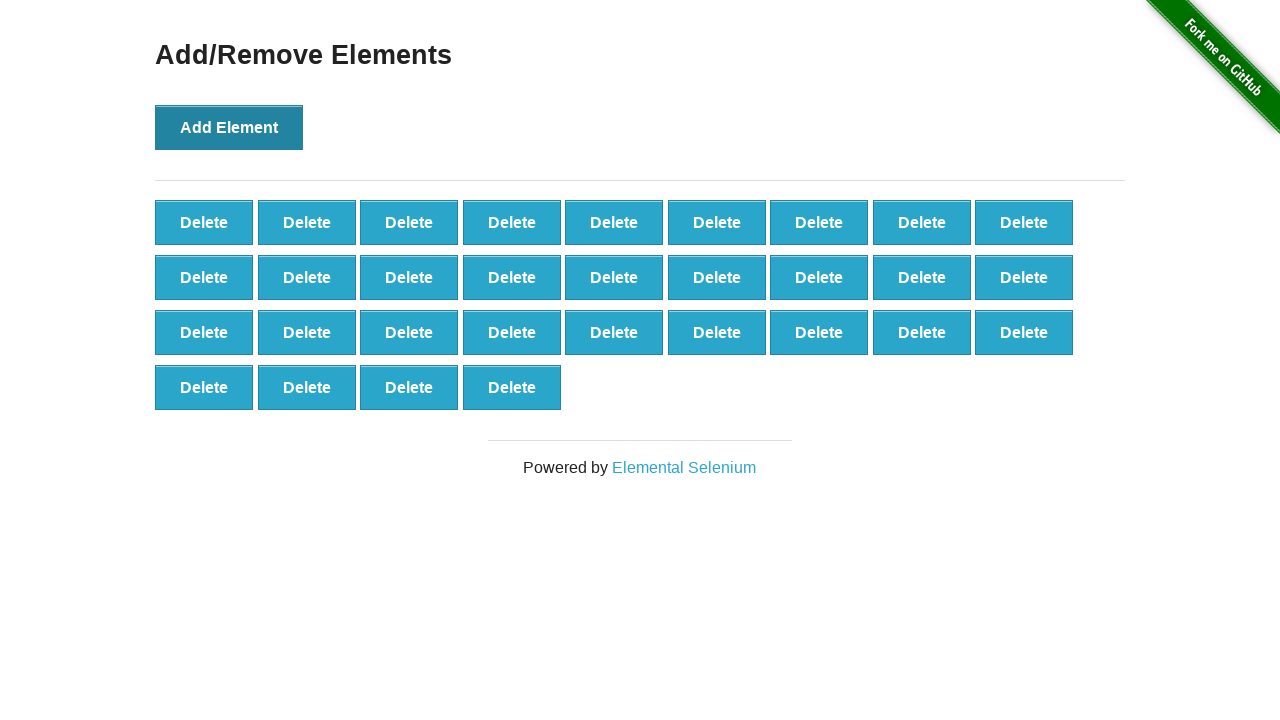

Clicked Add Element button (iteration 32/100) at (229, 127) on button[onclick='addElement()']
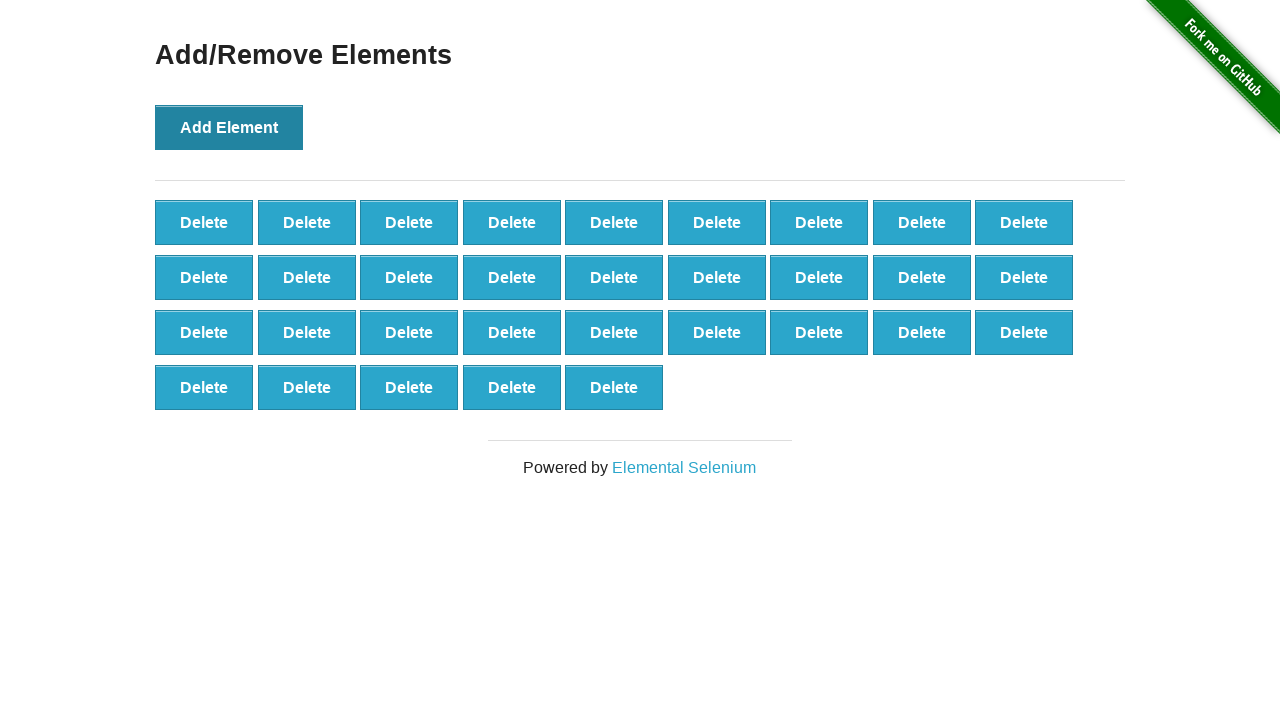

Clicked Add Element button (iteration 33/100) at (229, 127) on button[onclick='addElement()']
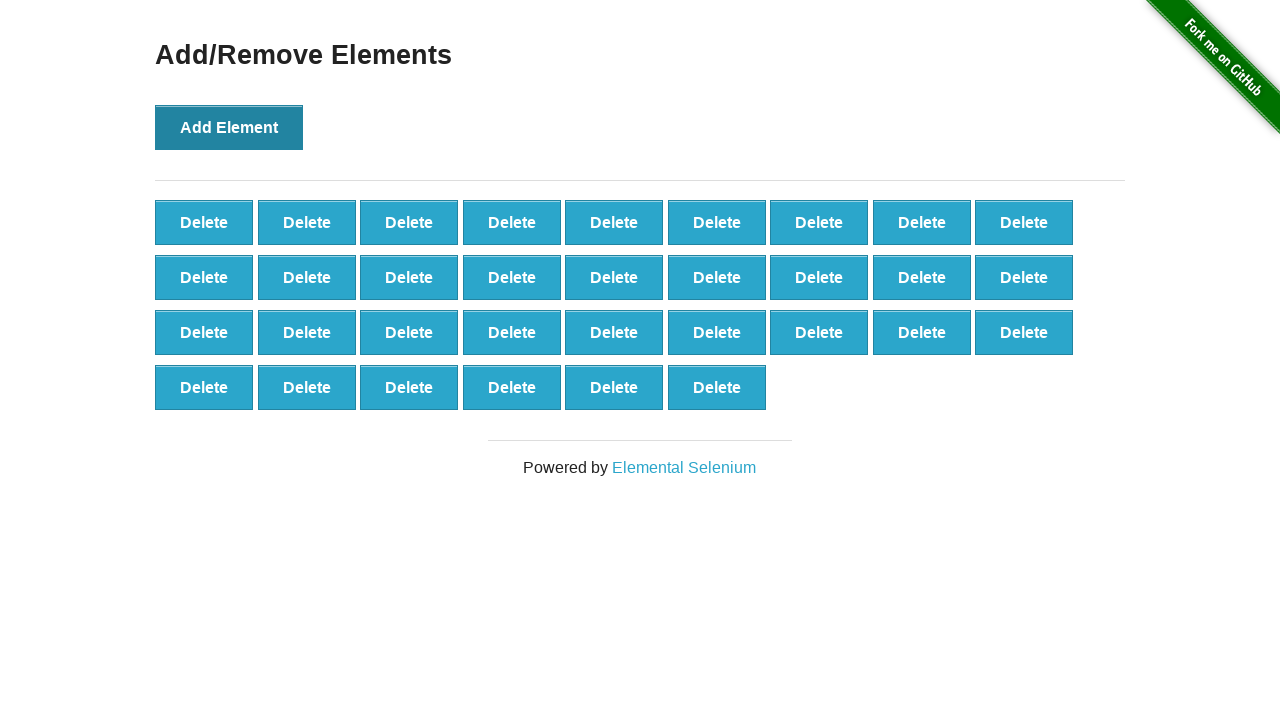

Clicked Add Element button (iteration 34/100) at (229, 127) on button[onclick='addElement()']
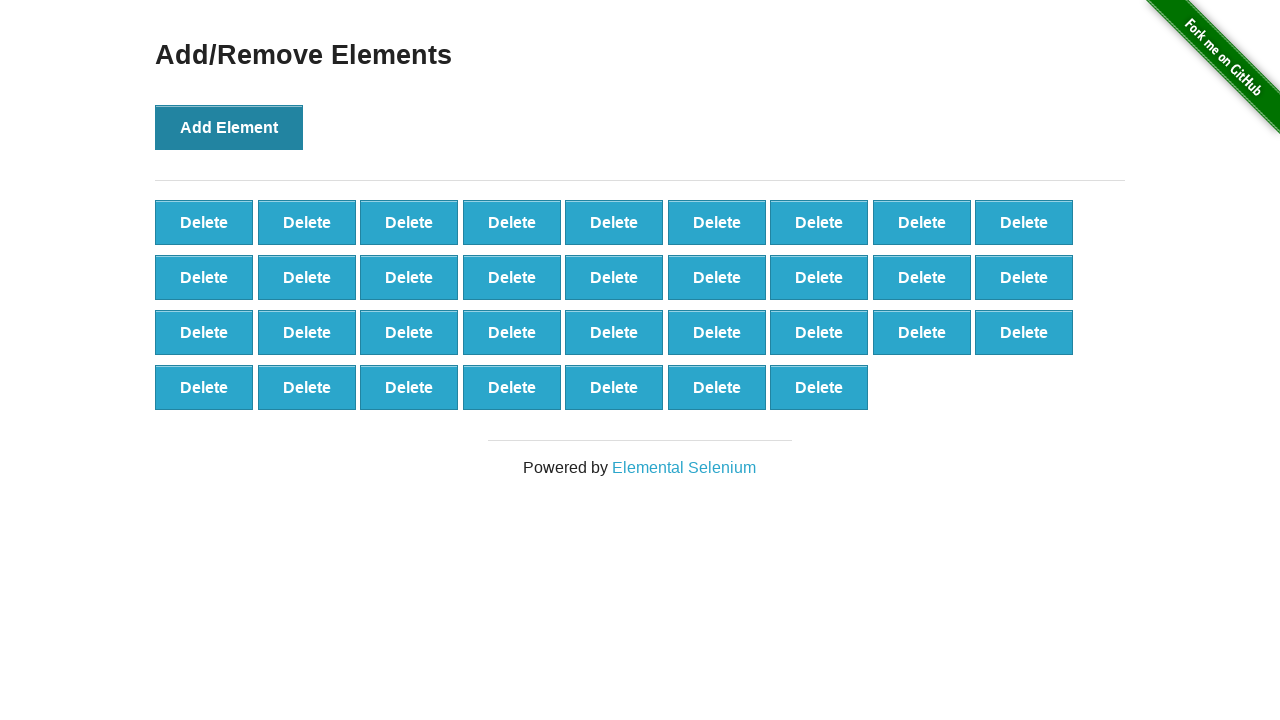

Clicked Add Element button (iteration 35/100) at (229, 127) on button[onclick='addElement()']
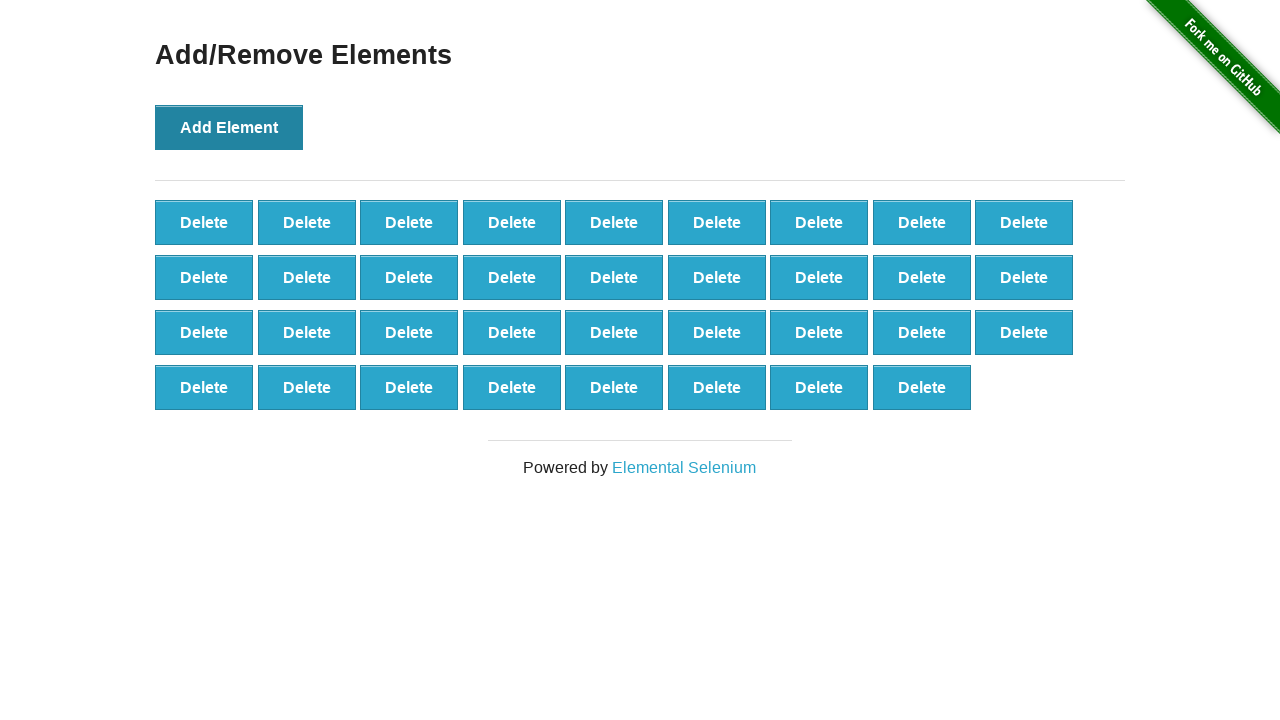

Clicked Add Element button (iteration 36/100) at (229, 127) on button[onclick='addElement()']
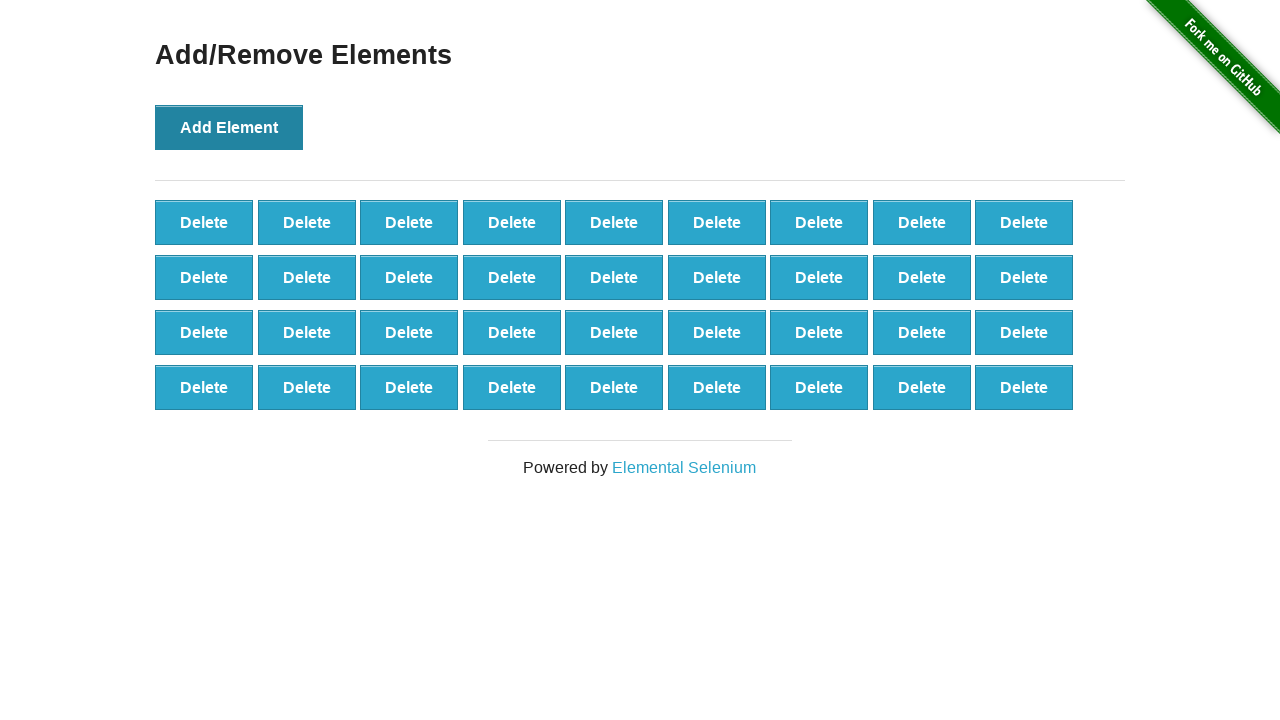

Clicked Add Element button (iteration 37/100) at (229, 127) on button[onclick='addElement()']
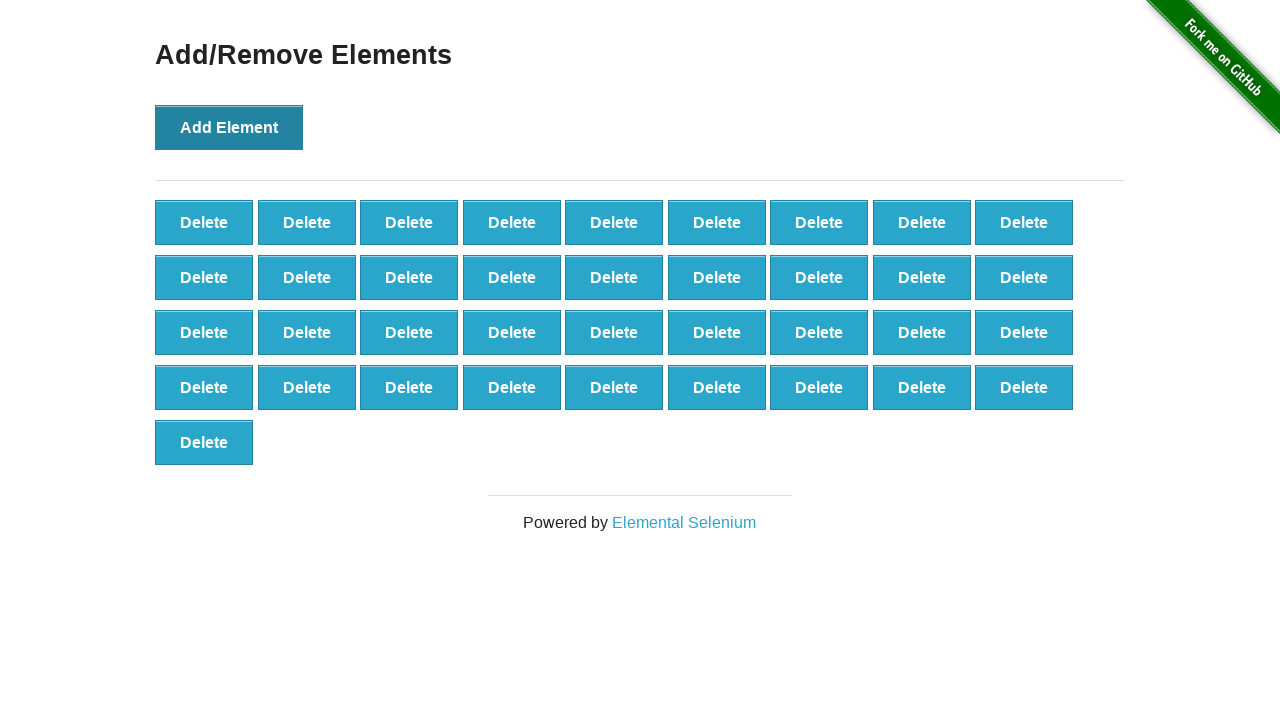

Clicked Add Element button (iteration 38/100) at (229, 127) on button[onclick='addElement()']
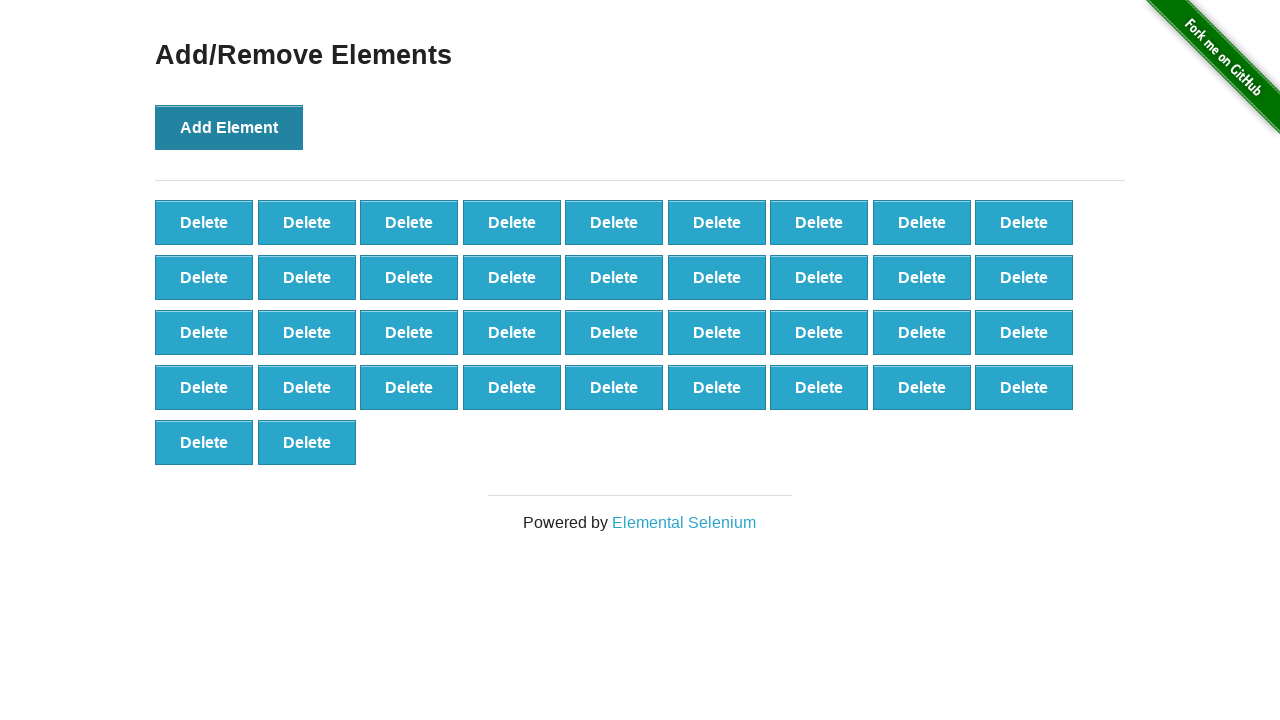

Clicked Add Element button (iteration 39/100) at (229, 127) on button[onclick='addElement()']
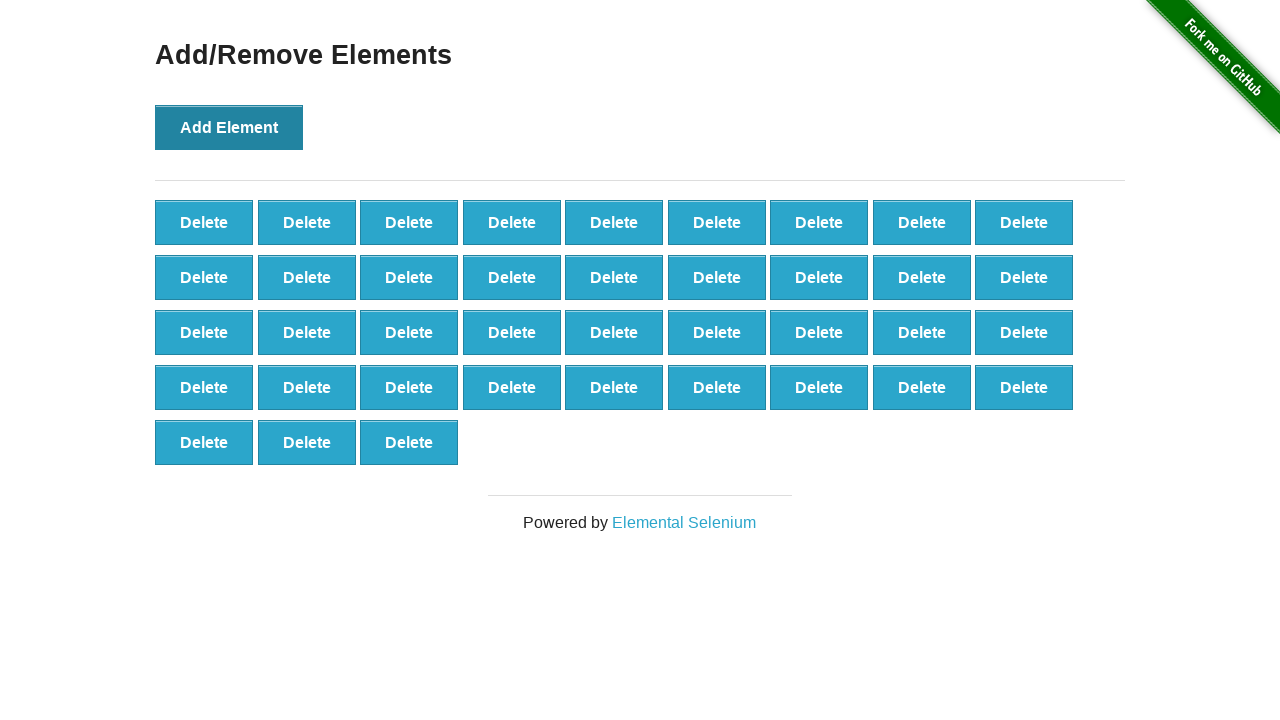

Clicked Add Element button (iteration 40/100) at (229, 127) on button[onclick='addElement()']
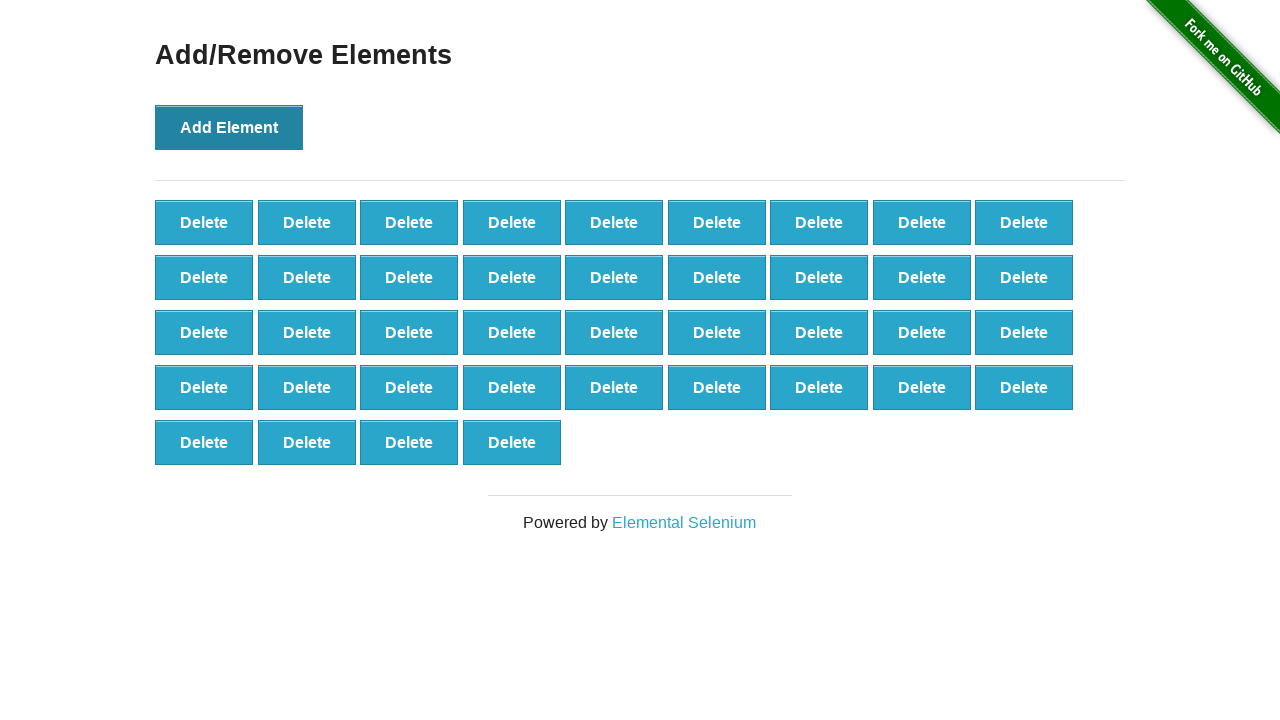

Clicked Add Element button (iteration 41/100) at (229, 127) on button[onclick='addElement()']
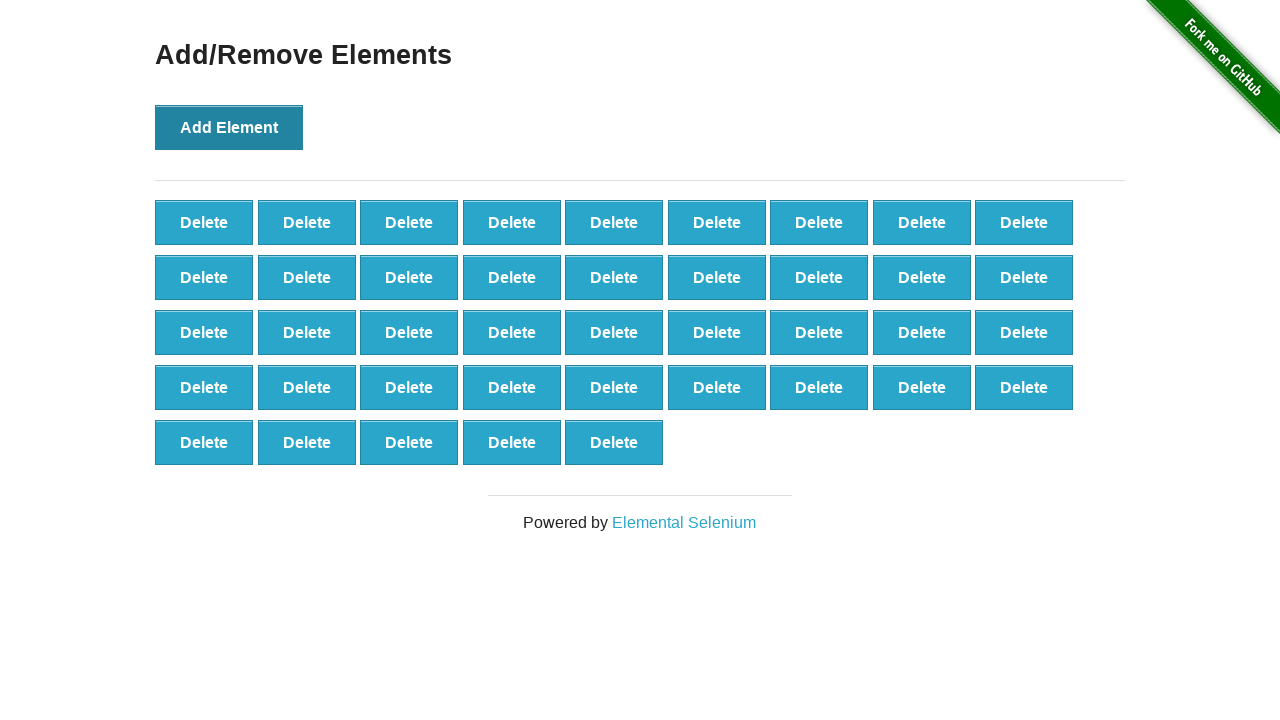

Clicked Add Element button (iteration 42/100) at (229, 127) on button[onclick='addElement()']
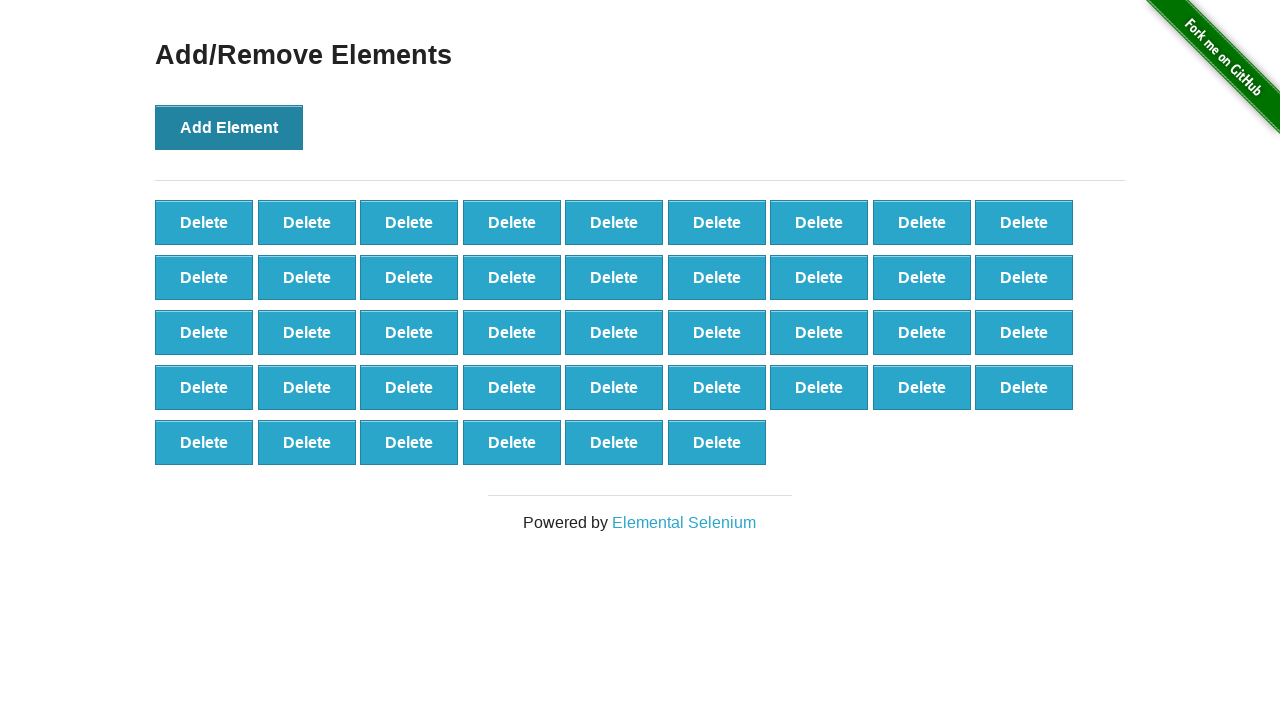

Clicked Add Element button (iteration 43/100) at (229, 127) on button[onclick='addElement()']
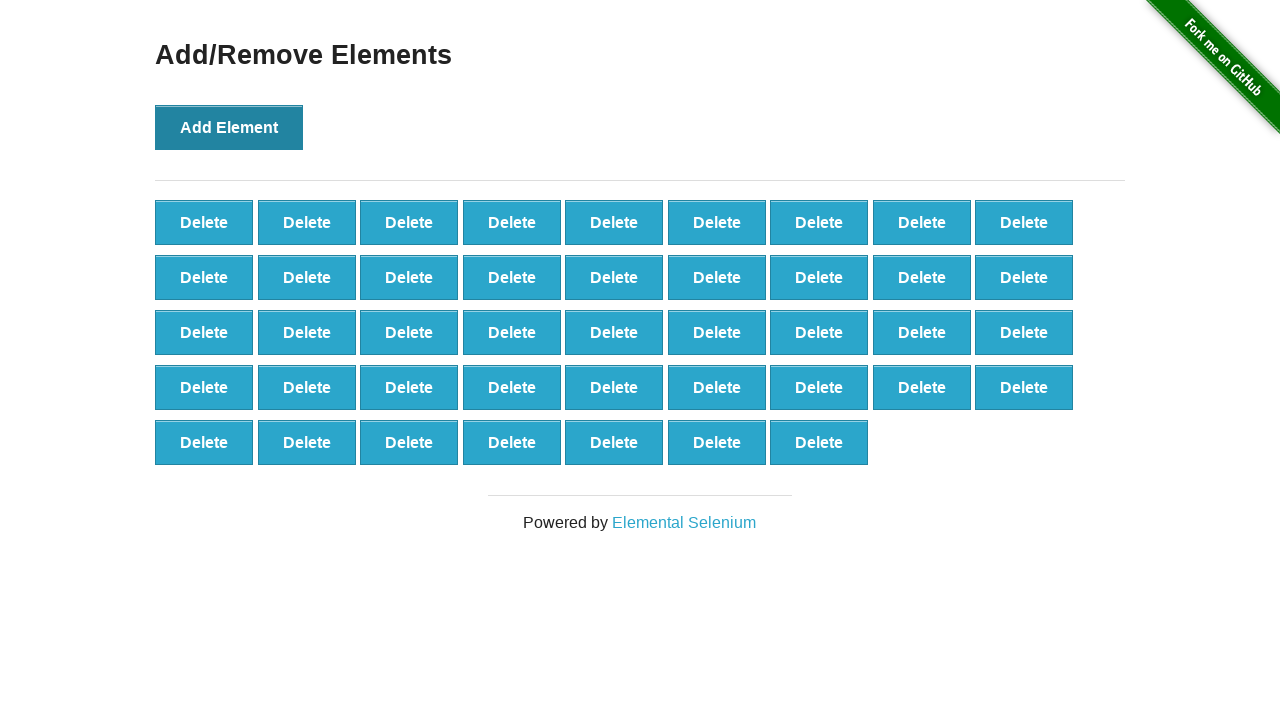

Clicked Add Element button (iteration 44/100) at (229, 127) on button[onclick='addElement()']
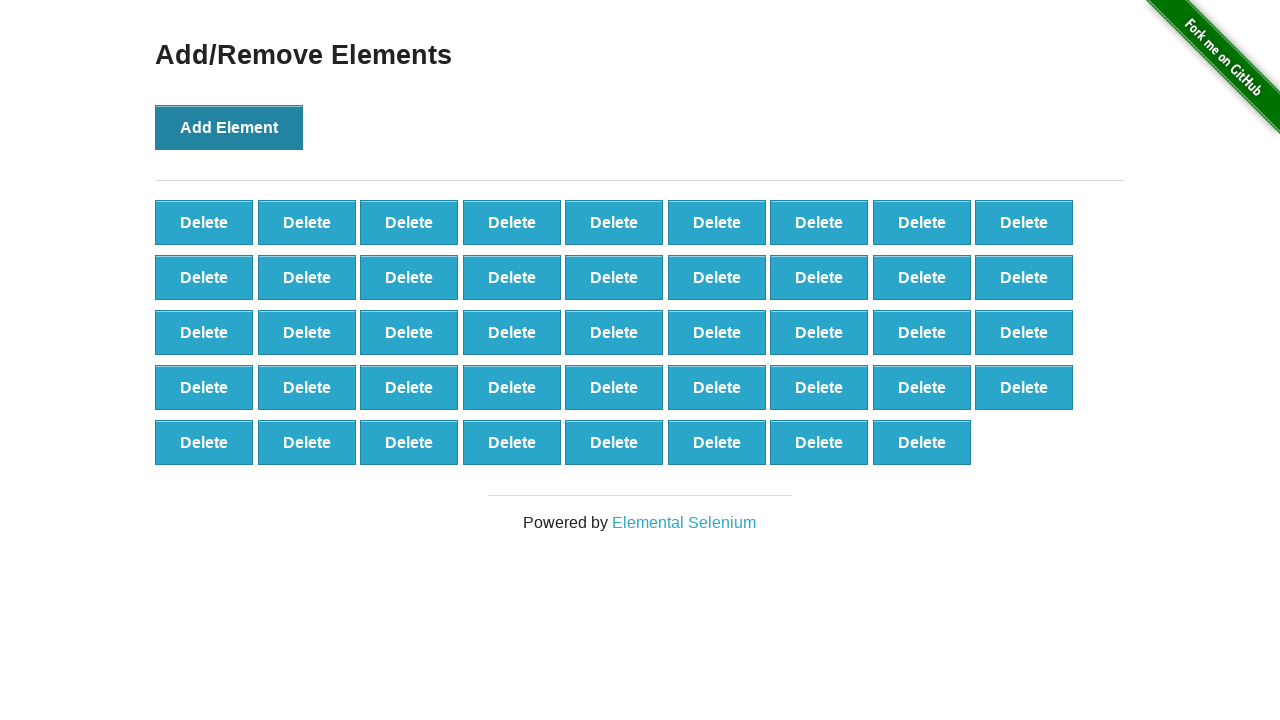

Clicked Add Element button (iteration 45/100) at (229, 127) on button[onclick='addElement()']
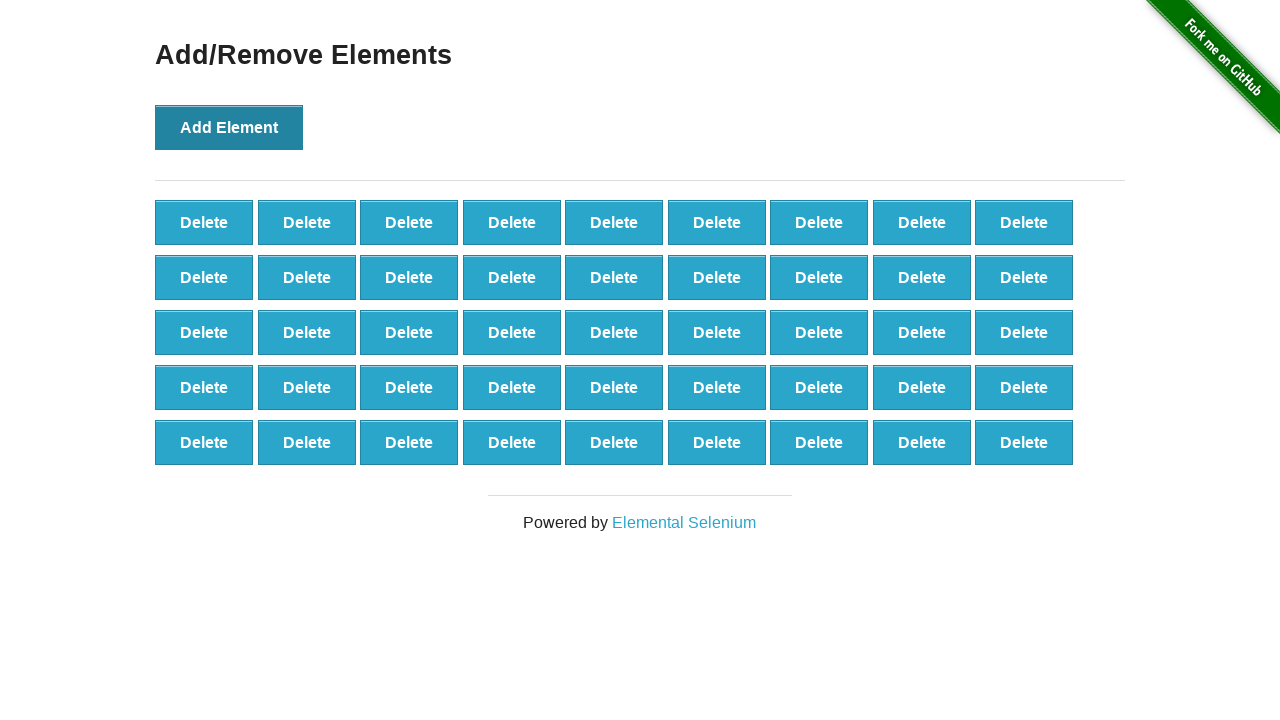

Clicked Add Element button (iteration 46/100) at (229, 127) on button[onclick='addElement()']
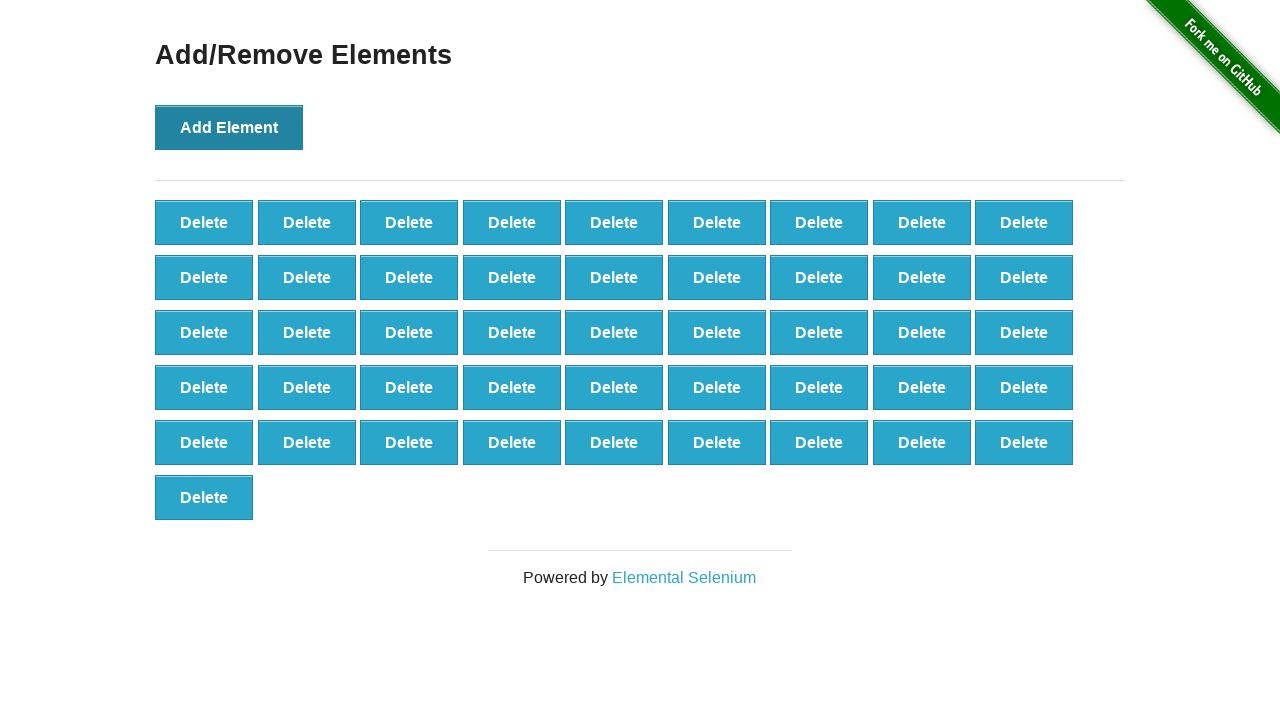

Clicked Add Element button (iteration 47/100) at (229, 127) on button[onclick='addElement()']
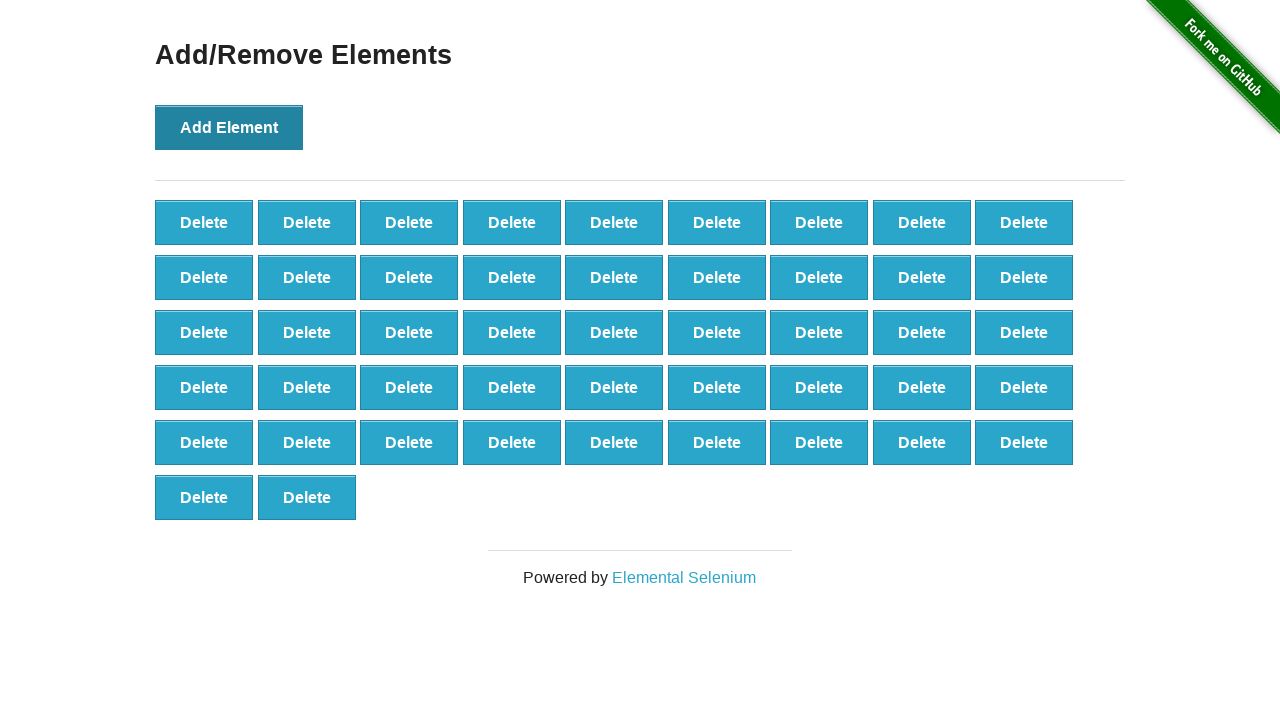

Clicked Add Element button (iteration 48/100) at (229, 127) on button[onclick='addElement()']
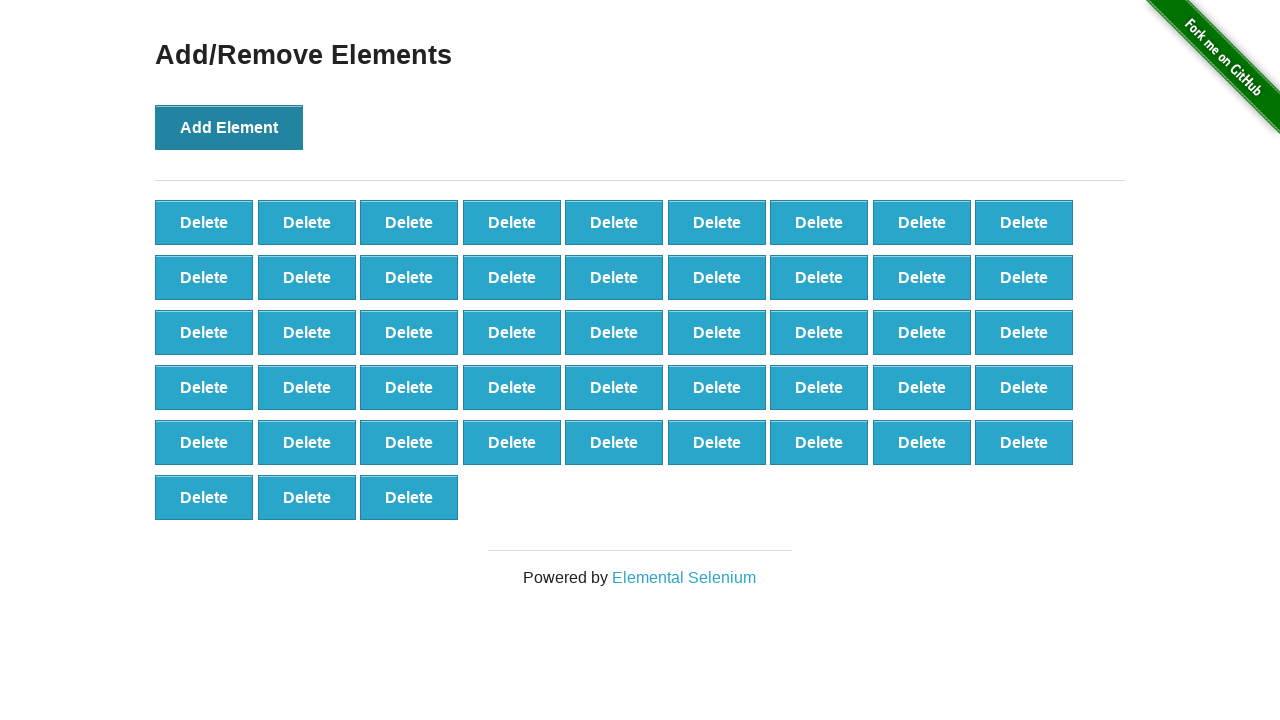

Clicked Add Element button (iteration 49/100) at (229, 127) on button[onclick='addElement()']
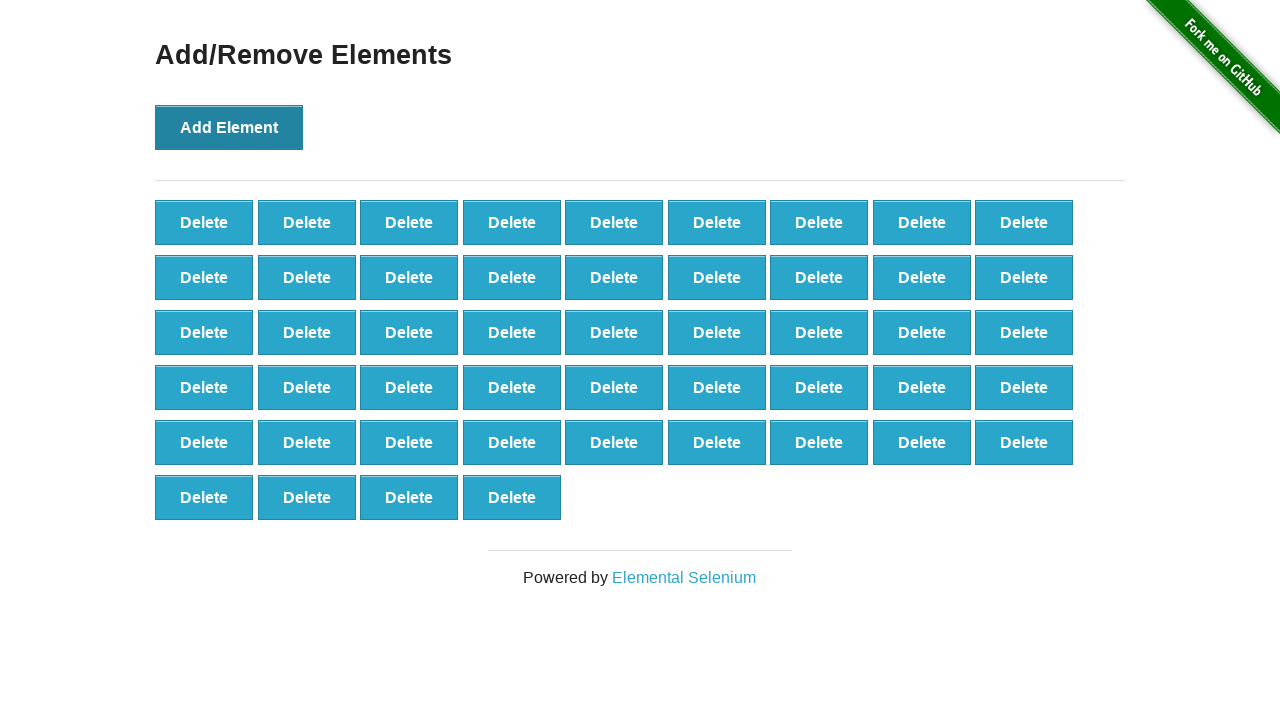

Clicked Add Element button (iteration 50/100) at (229, 127) on button[onclick='addElement()']
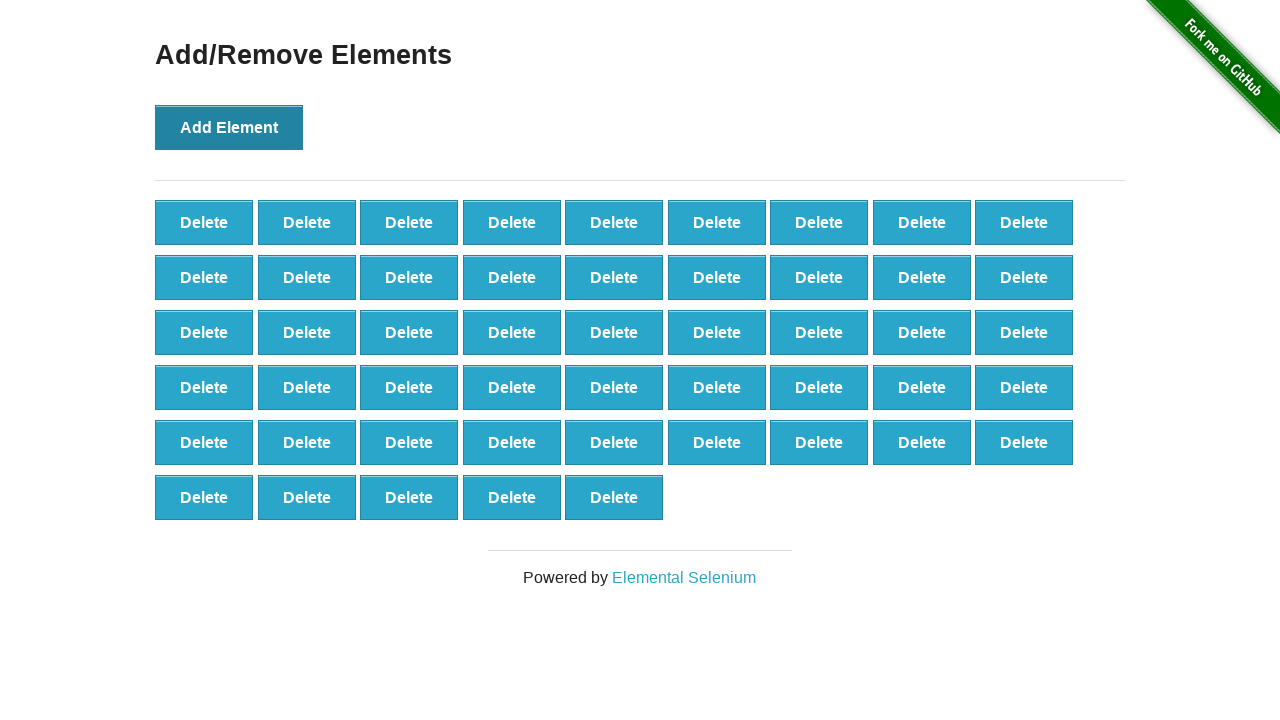

Clicked Add Element button (iteration 51/100) at (229, 127) on button[onclick='addElement()']
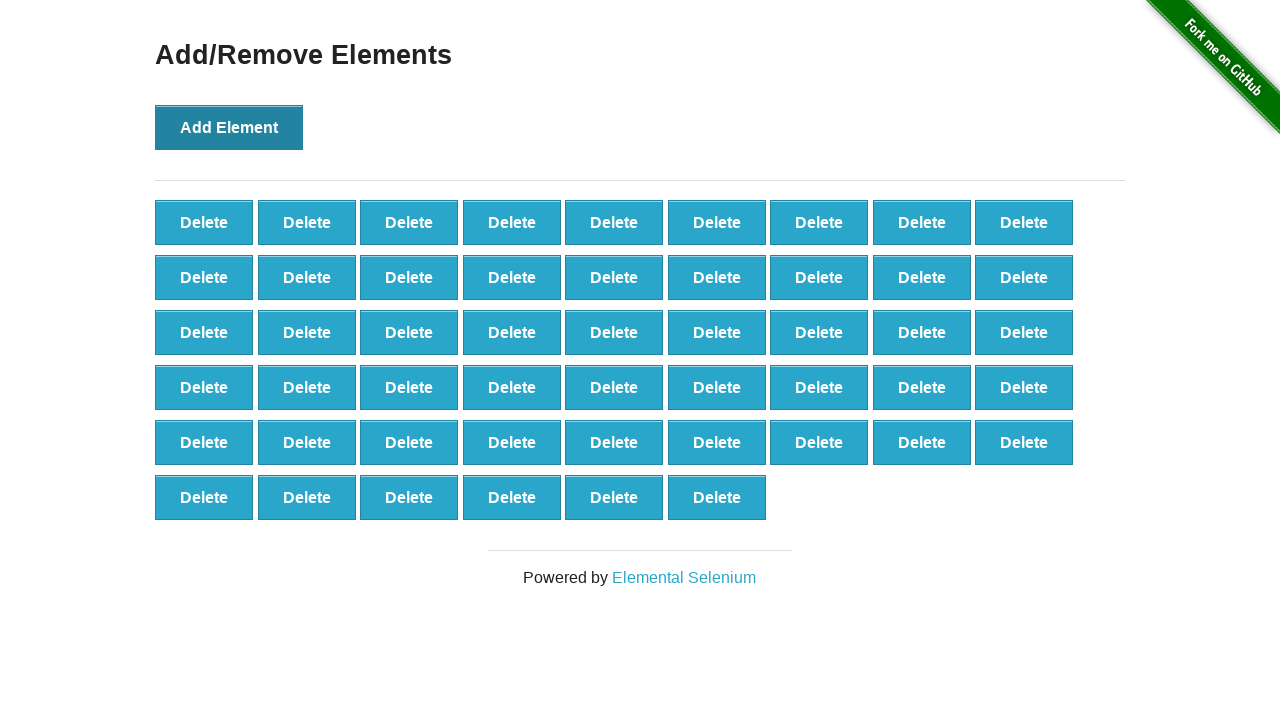

Clicked Add Element button (iteration 52/100) at (229, 127) on button[onclick='addElement()']
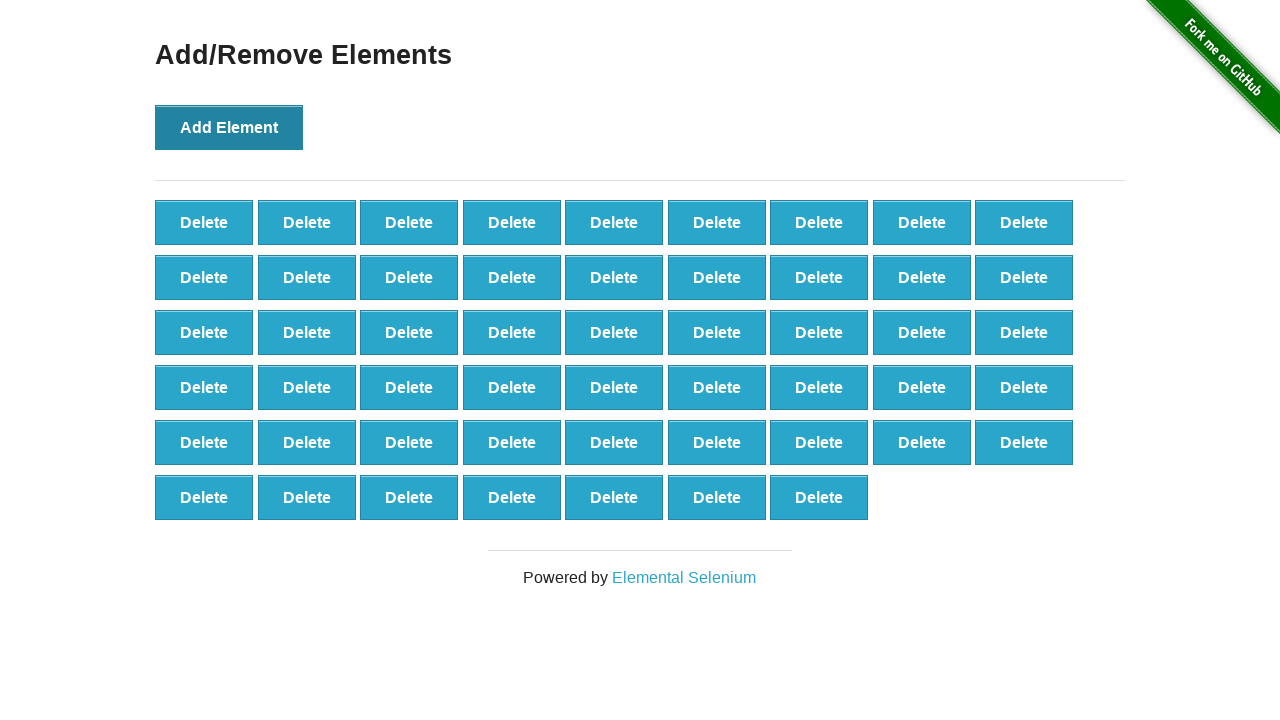

Clicked Add Element button (iteration 53/100) at (229, 127) on button[onclick='addElement()']
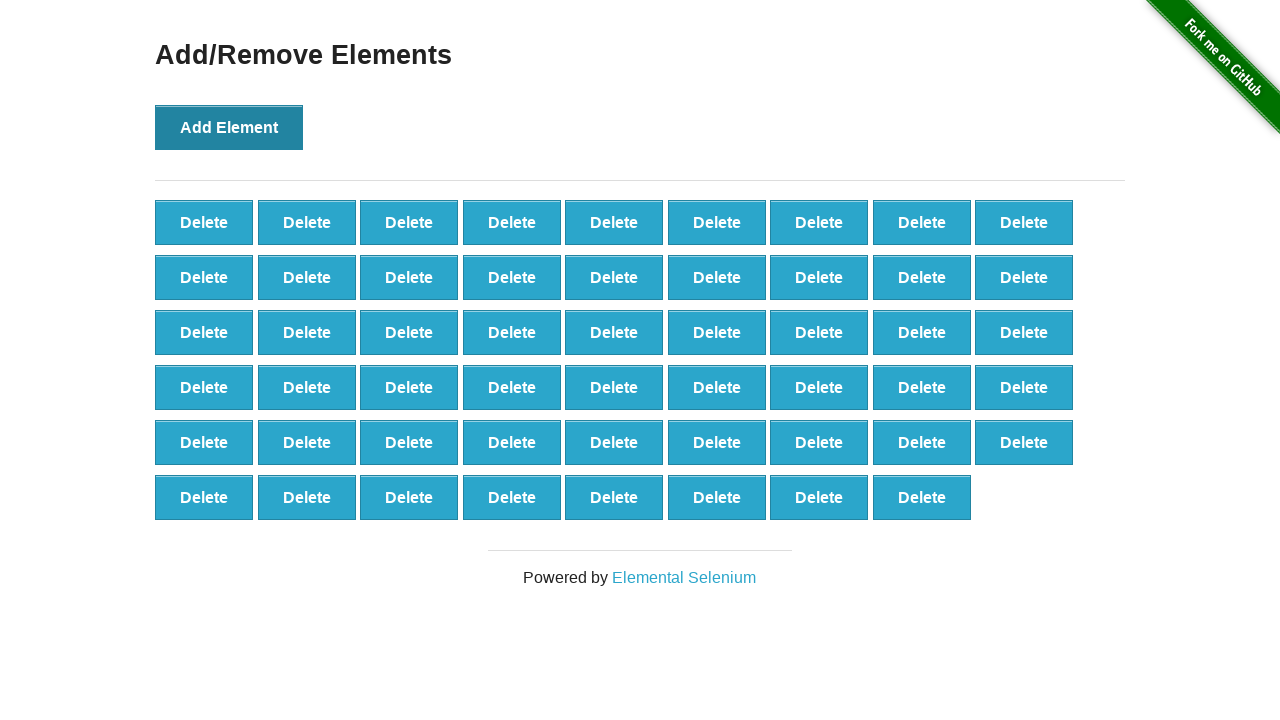

Clicked Add Element button (iteration 54/100) at (229, 127) on button[onclick='addElement()']
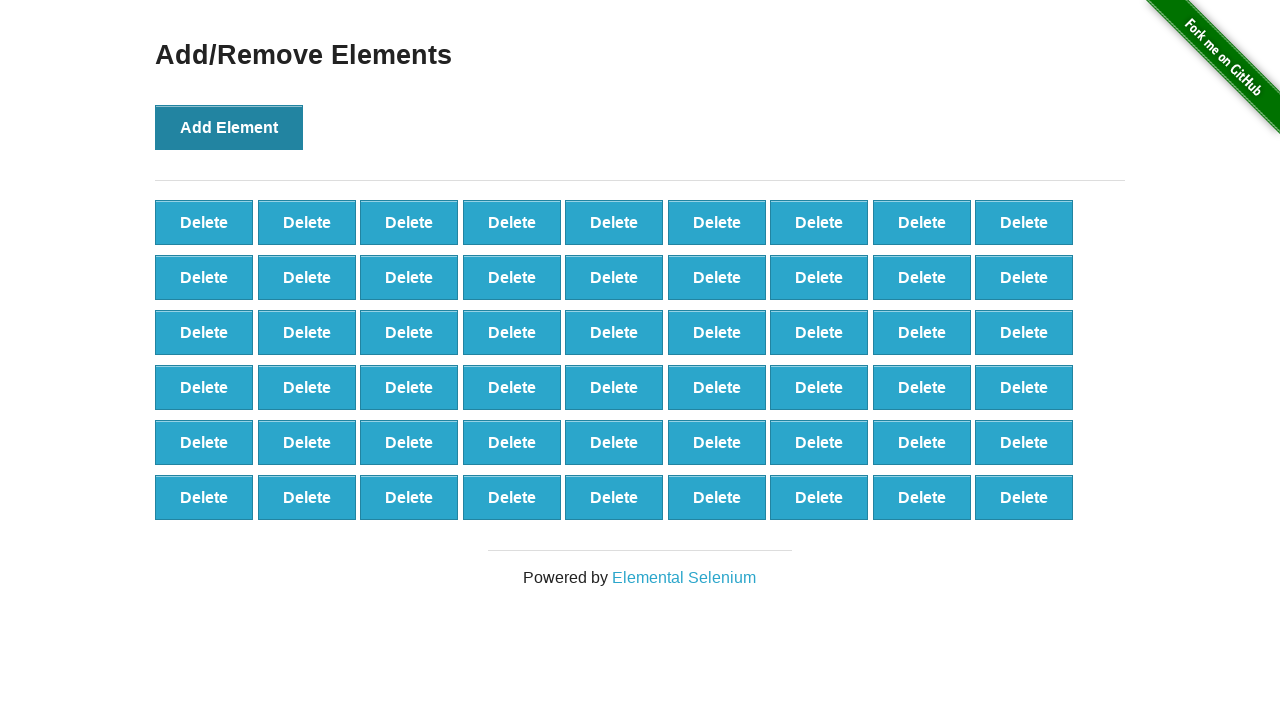

Clicked Add Element button (iteration 55/100) at (229, 127) on button[onclick='addElement()']
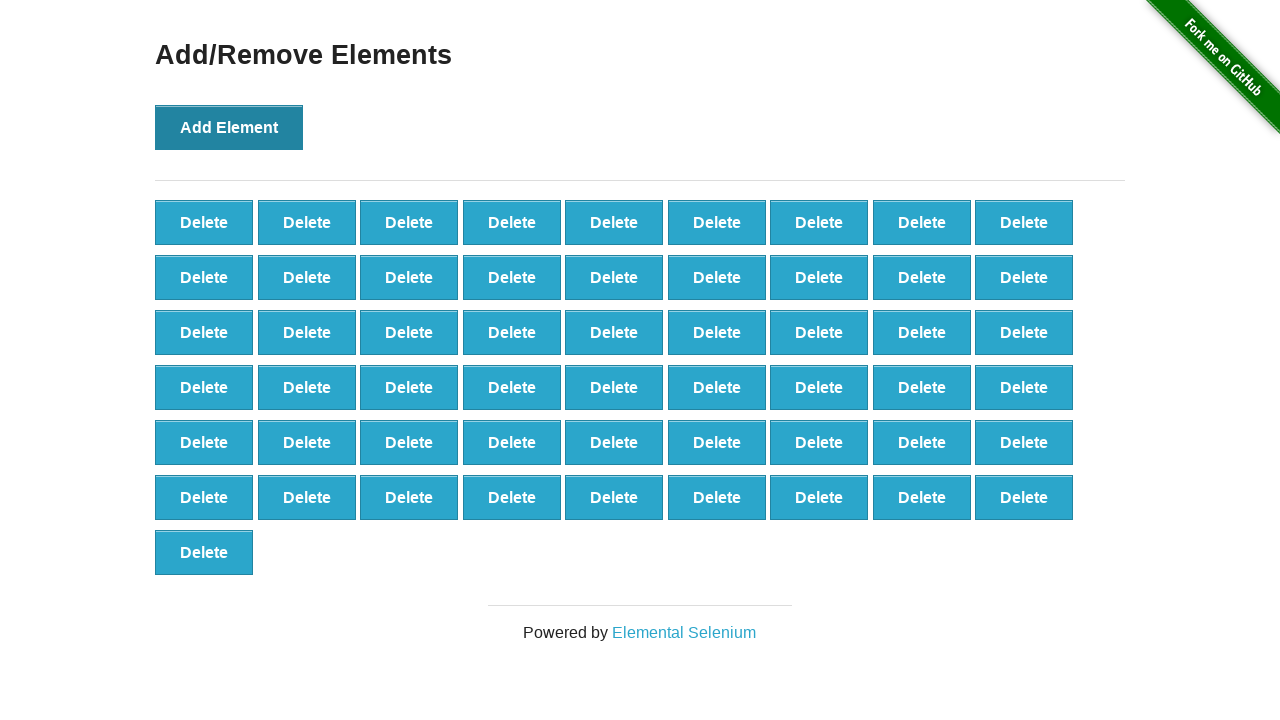

Clicked Add Element button (iteration 56/100) at (229, 127) on button[onclick='addElement()']
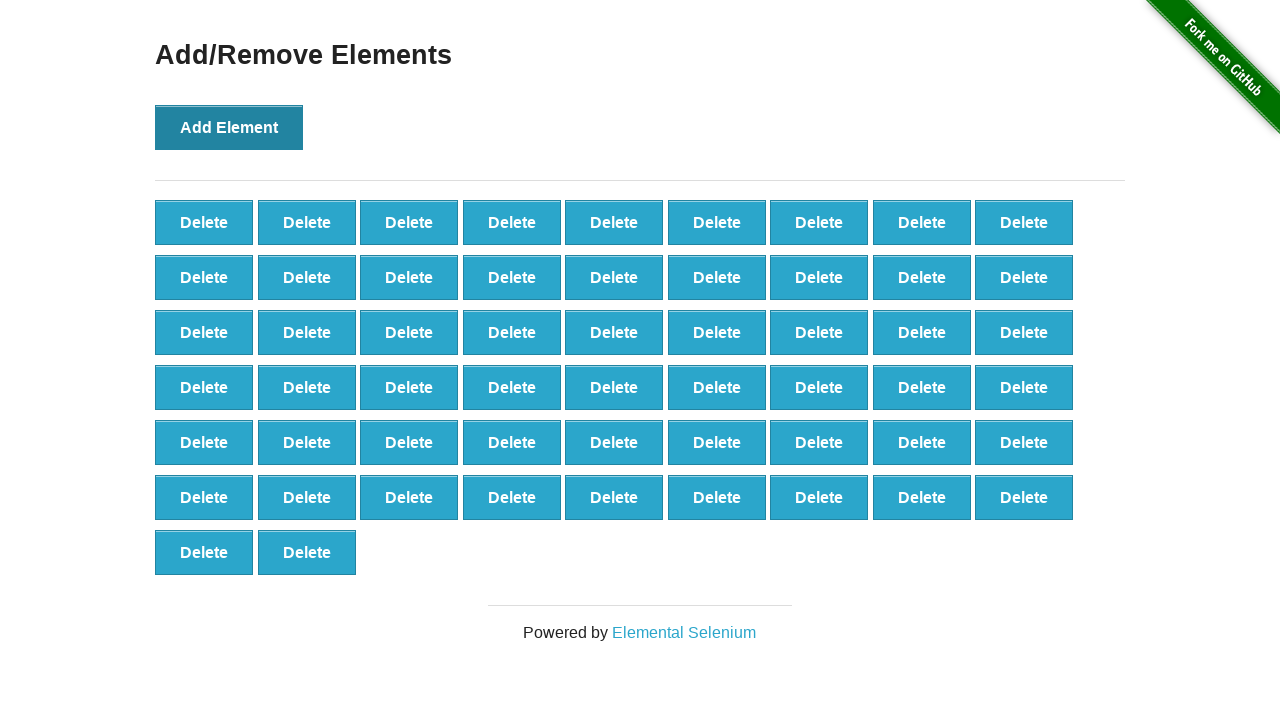

Clicked Add Element button (iteration 57/100) at (229, 127) on button[onclick='addElement()']
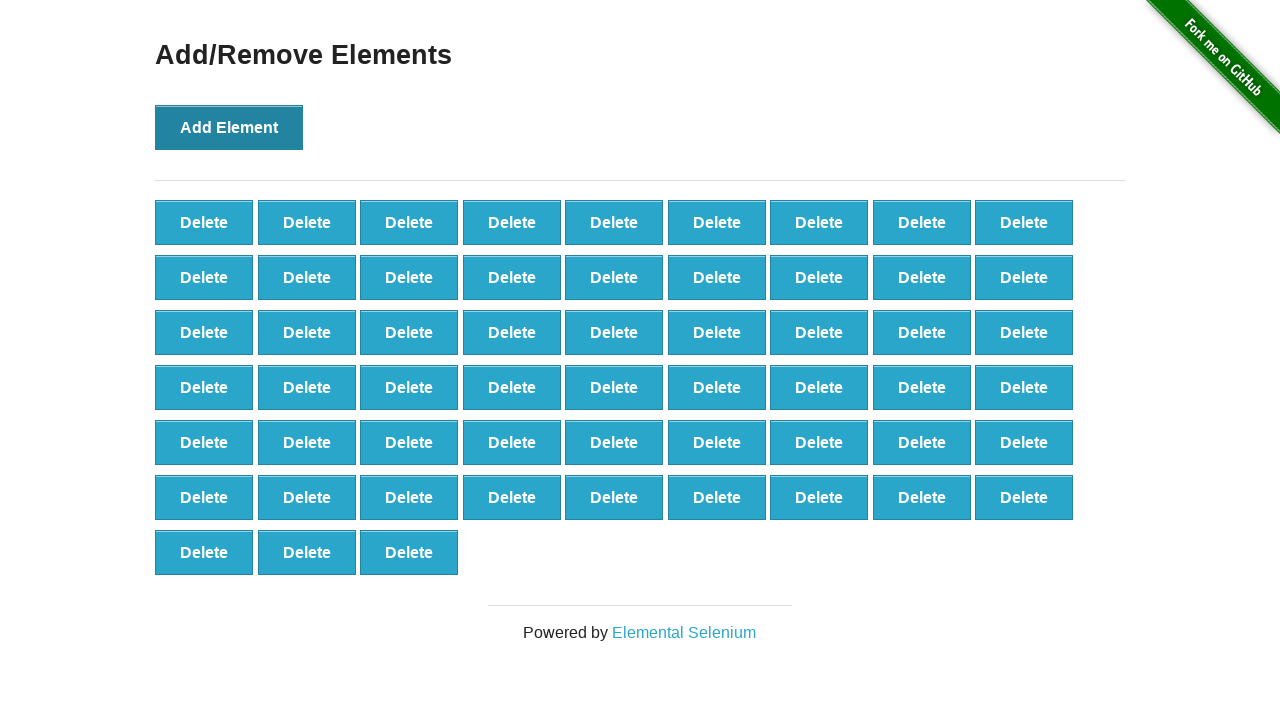

Clicked Add Element button (iteration 58/100) at (229, 127) on button[onclick='addElement()']
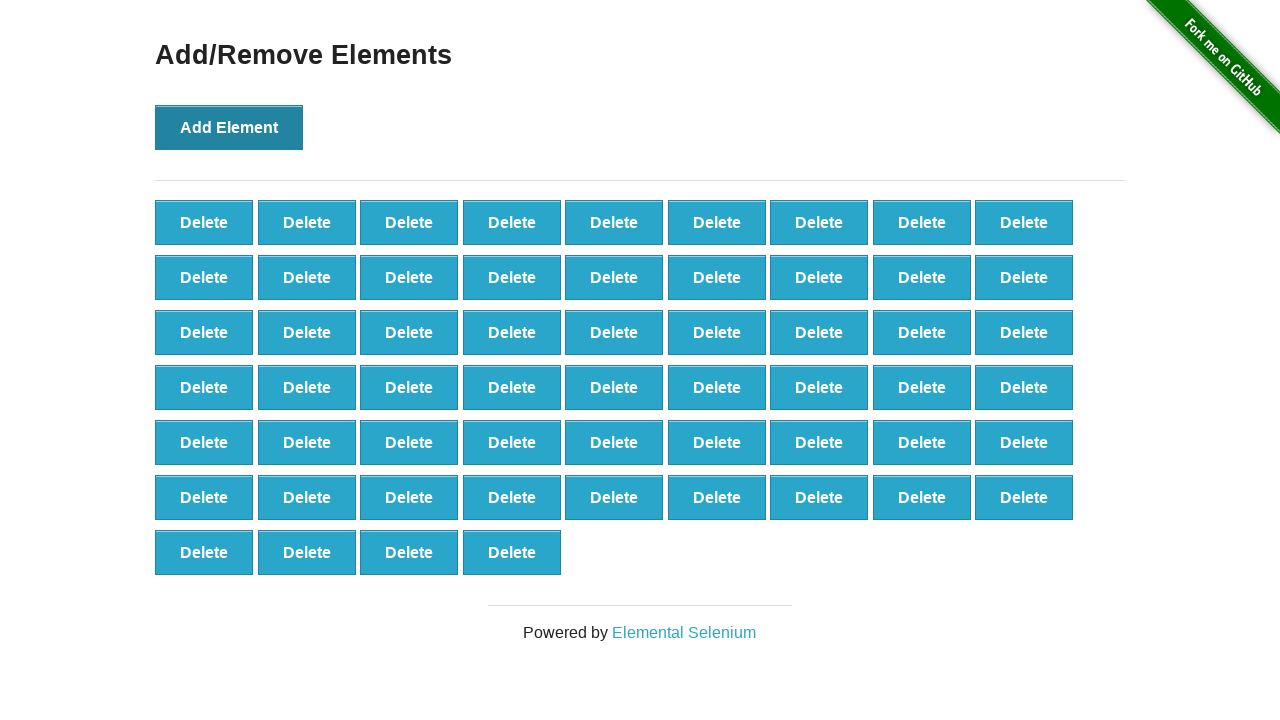

Clicked Add Element button (iteration 59/100) at (229, 127) on button[onclick='addElement()']
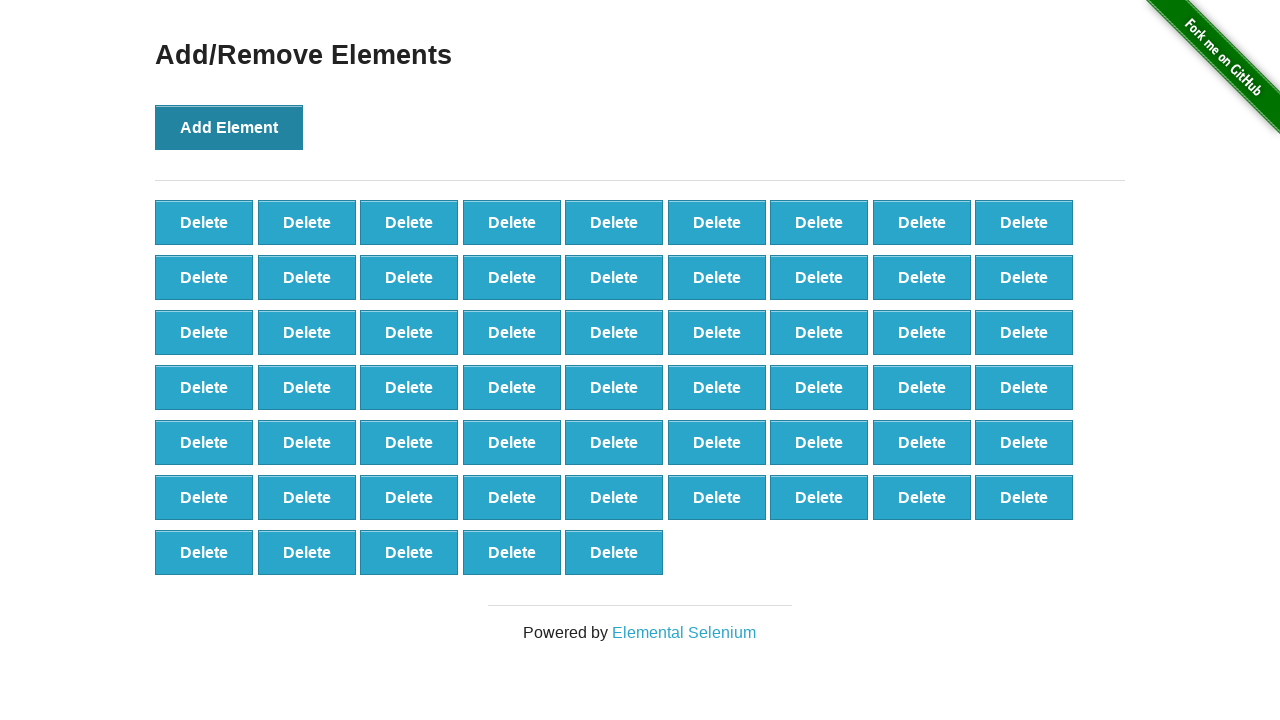

Clicked Add Element button (iteration 60/100) at (229, 127) on button[onclick='addElement()']
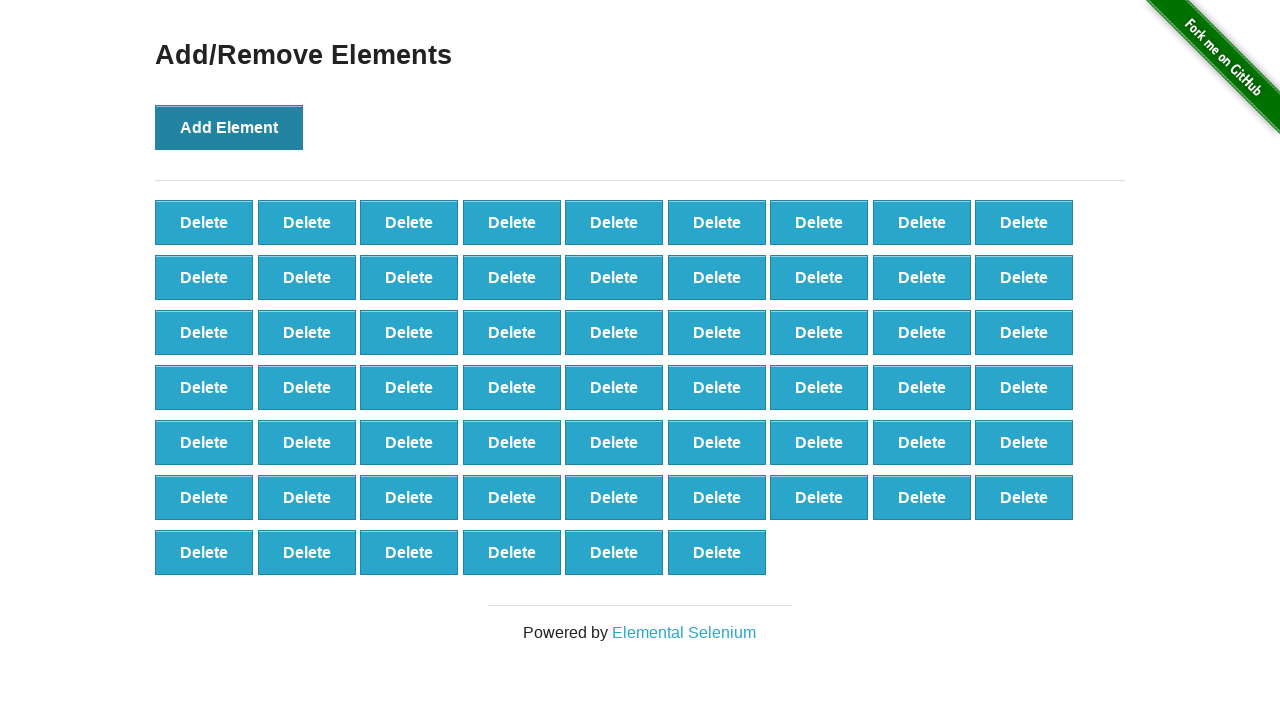

Clicked Add Element button (iteration 61/100) at (229, 127) on button[onclick='addElement()']
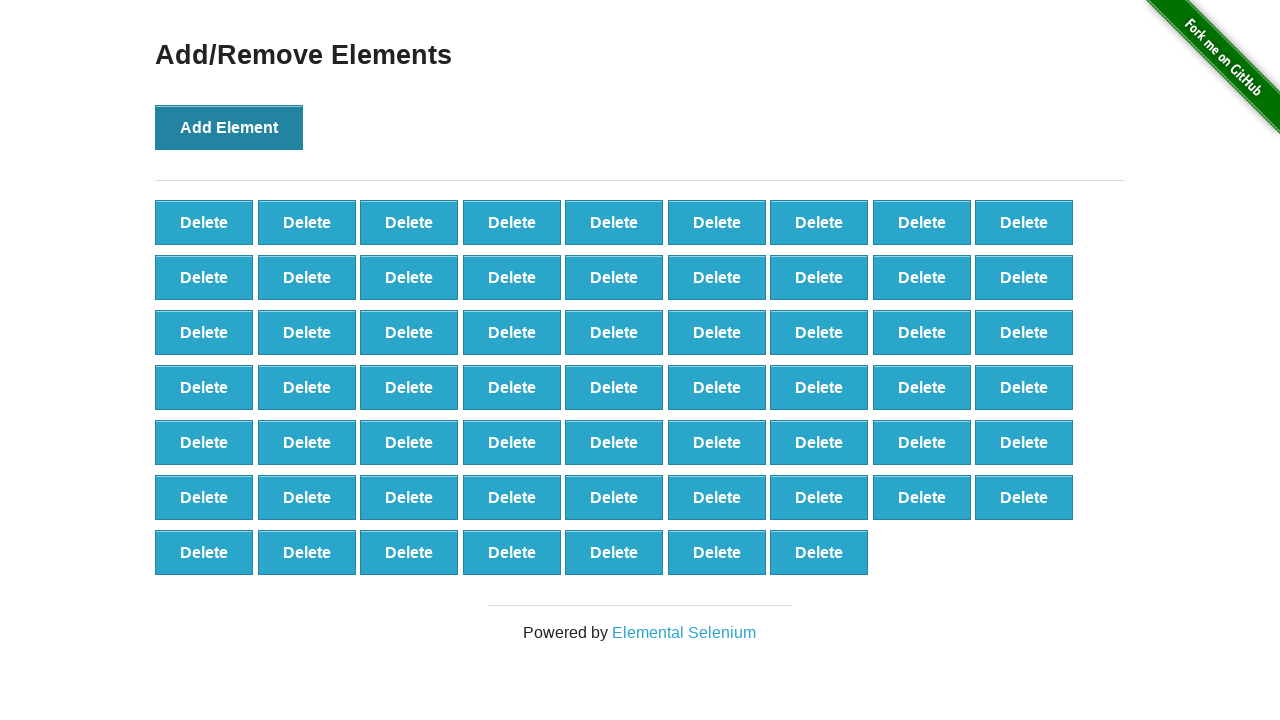

Clicked Add Element button (iteration 62/100) at (229, 127) on button[onclick='addElement()']
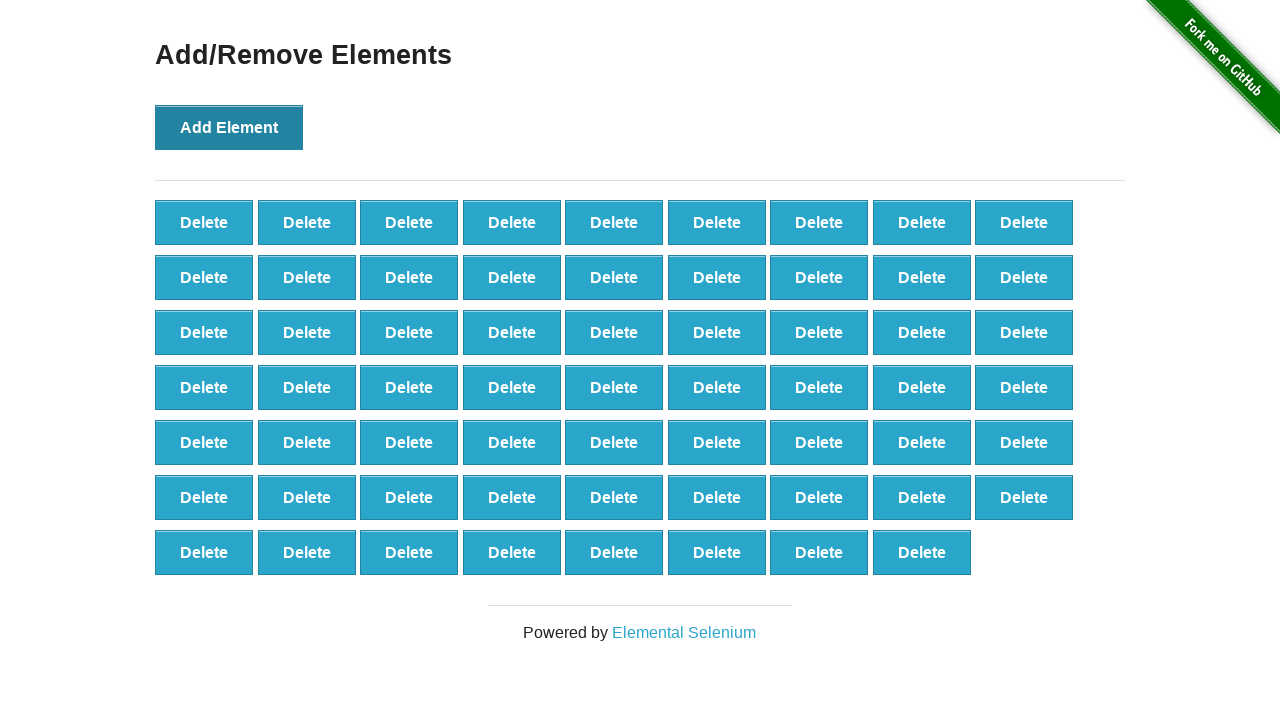

Clicked Add Element button (iteration 63/100) at (229, 127) on button[onclick='addElement()']
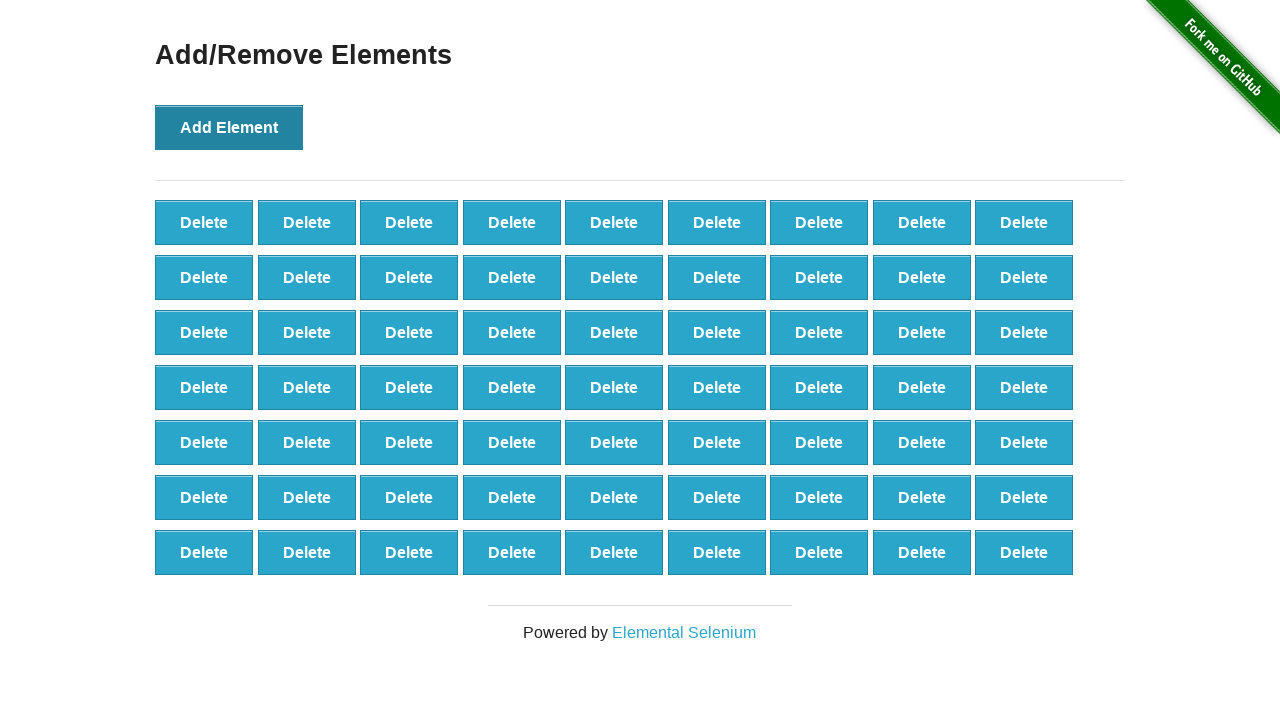

Clicked Add Element button (iteration 64/100) at (229, 127) on button[onclick='addElement()']
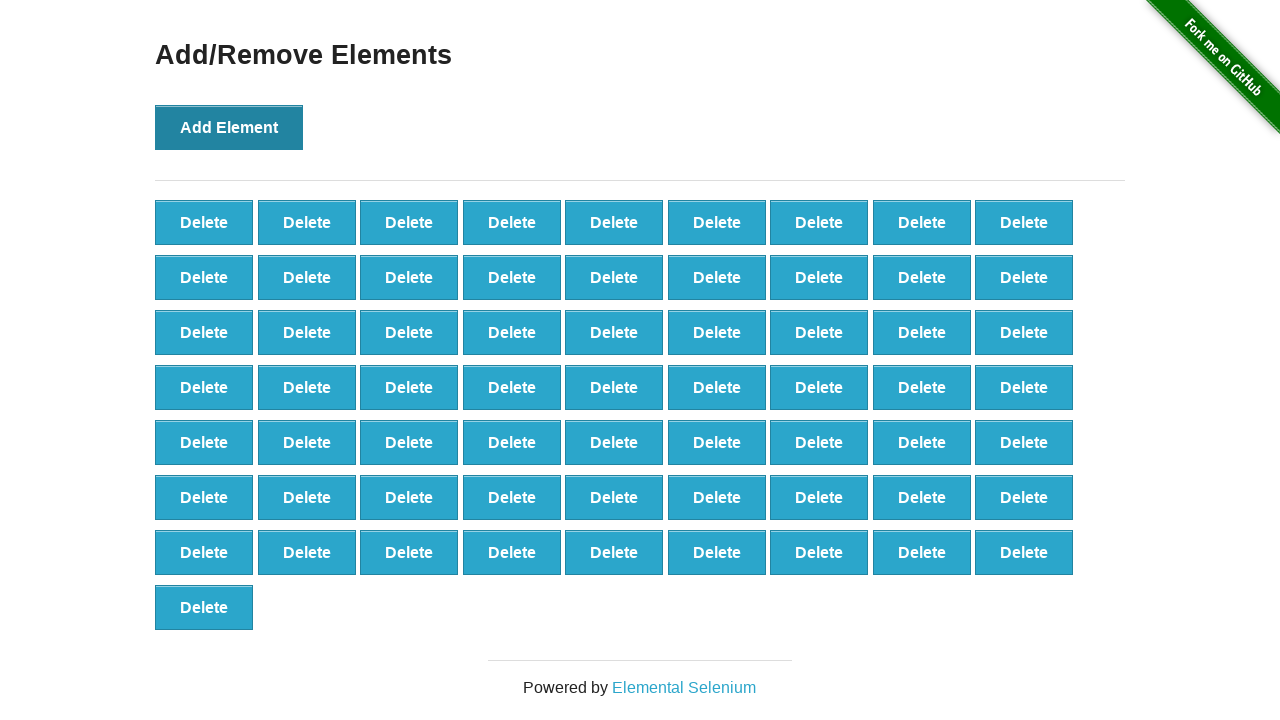

Clicked Add Element button (iteration 65/100) at (229, 127) on button[onclick='addElement()']
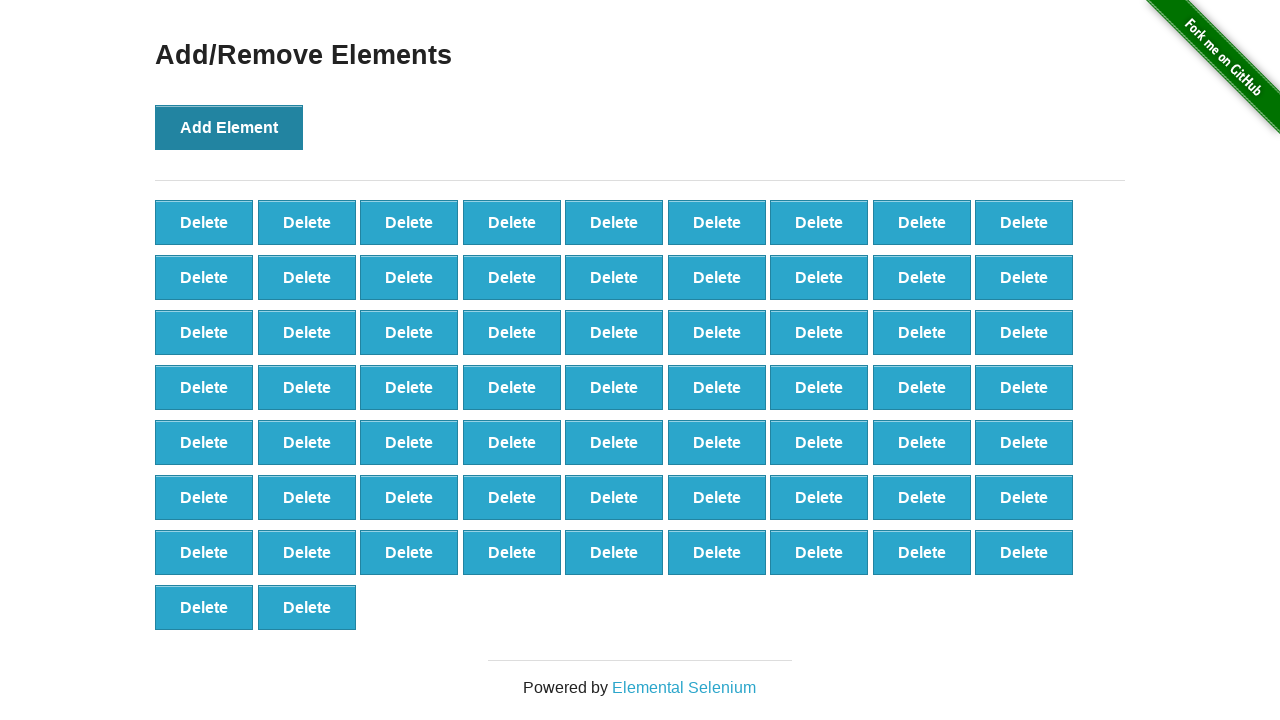

Clicked Add Element button (iteration 66/100) at (229, 127) on button[onclick='addElement()']
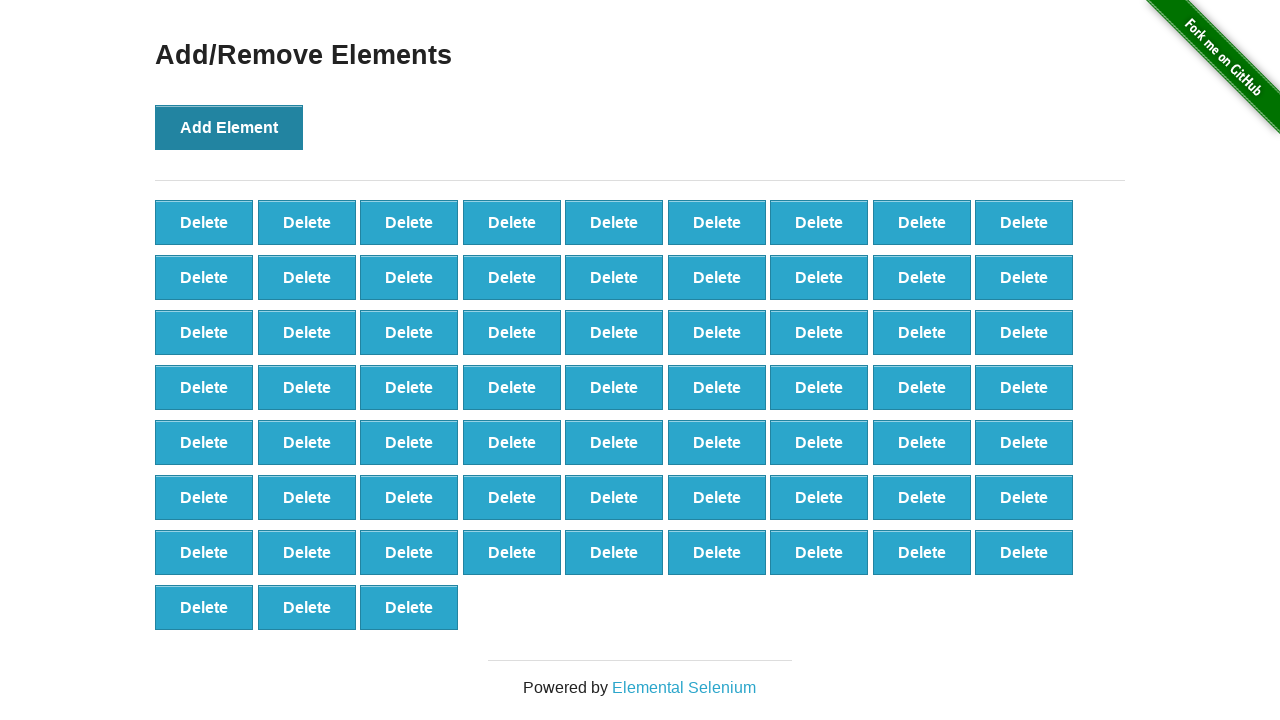

Clicked Add Element button (iteration 67/100) at (229, 127) on button[onclick='addElement()']
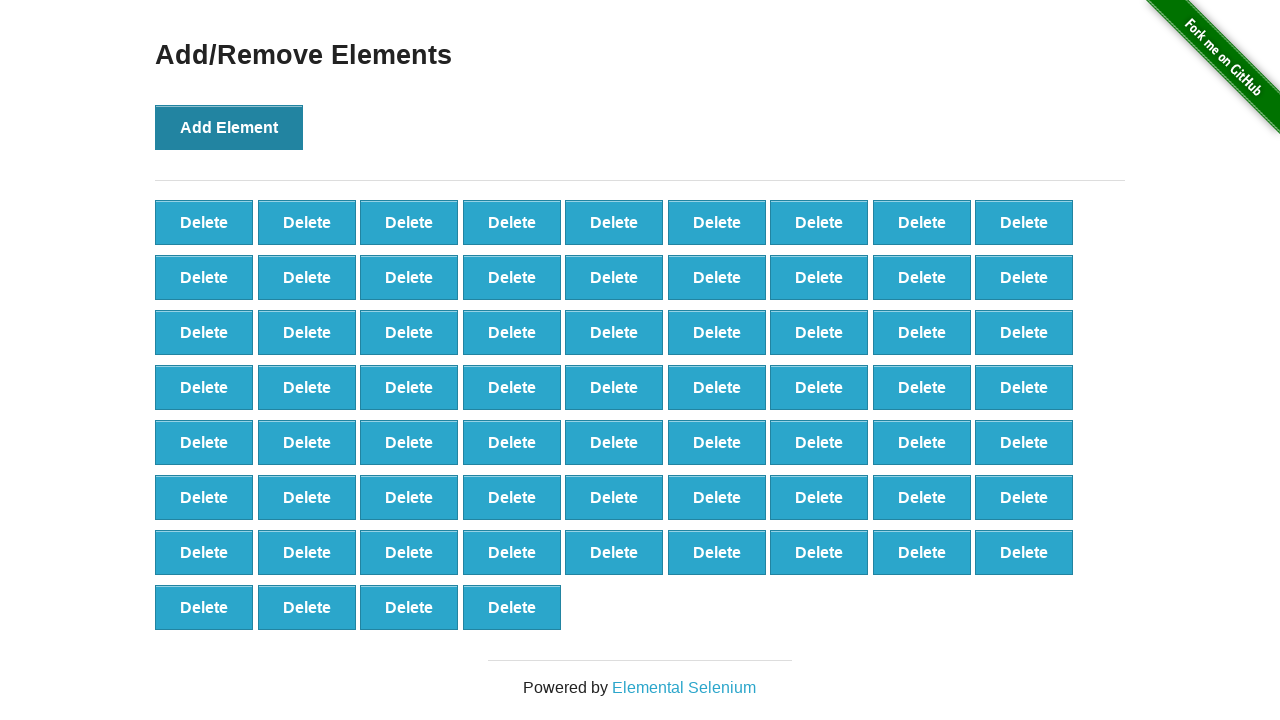

Clicked Add Element button (iteration 68/100) at (229, 127) on button[onclick='addElement()']
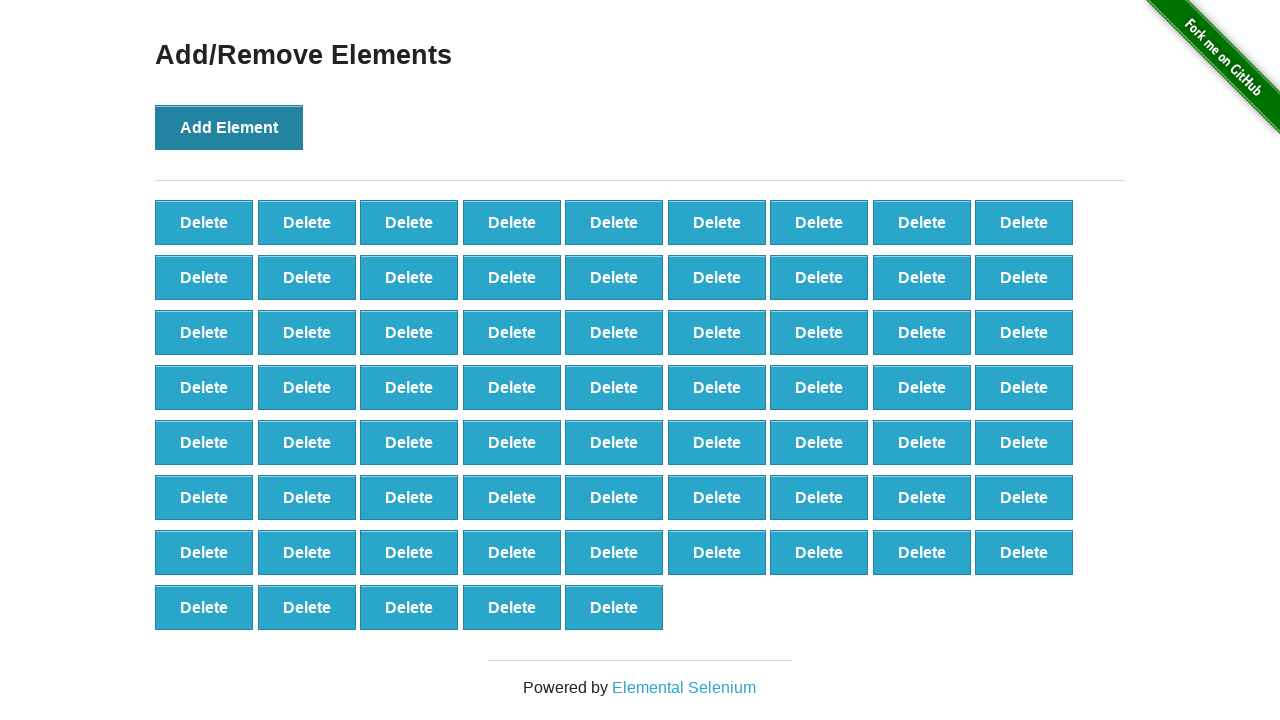

Clicked Add Element button (iteration 69/100) at (229, 127) on button[onclick='addElement()']
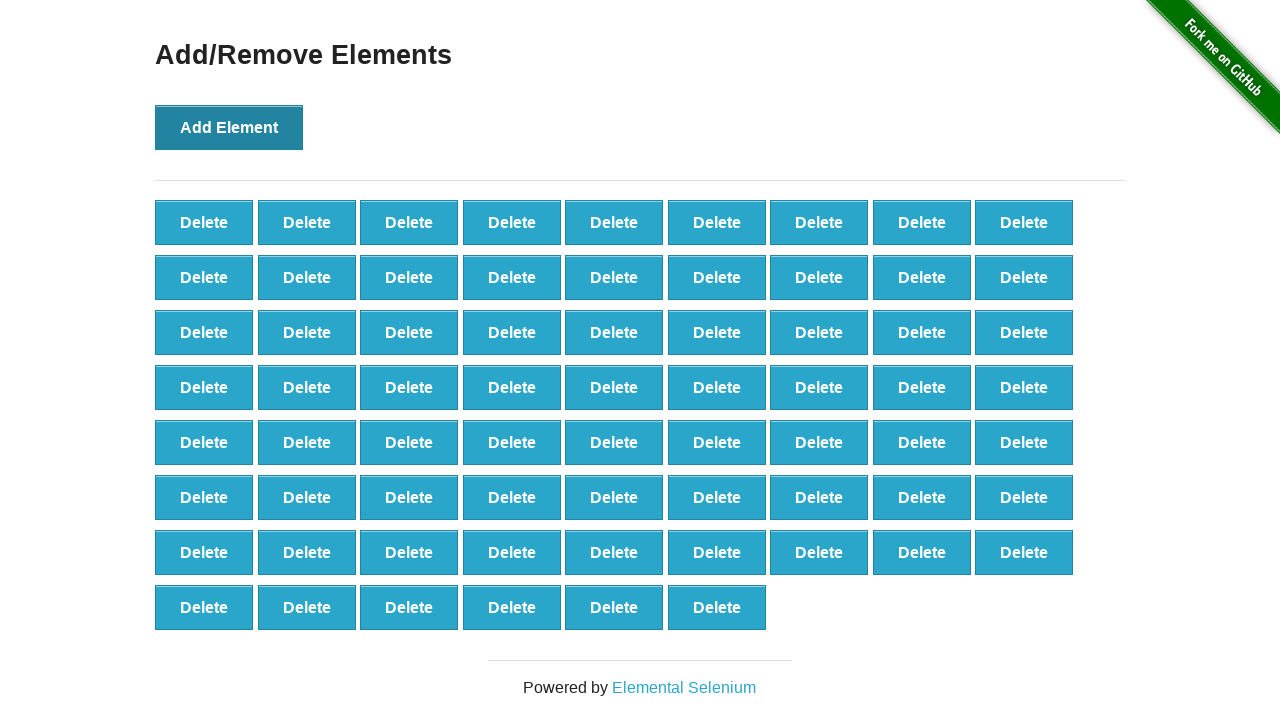

Clicked Add Element button (iteration 70/100) at (229, 127) on button[onclick='addElement()']
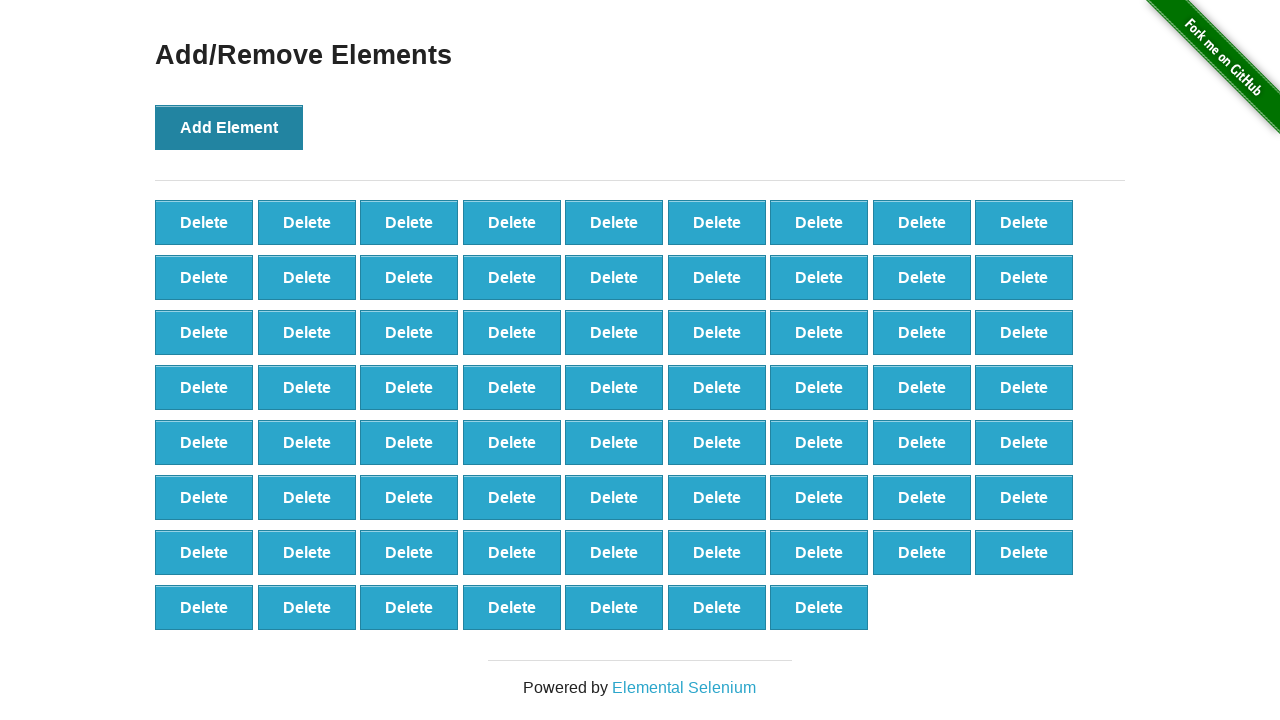

Clicked Add Element button (iteration 71/100) at (229, 127) on button[onclick='addElement()']
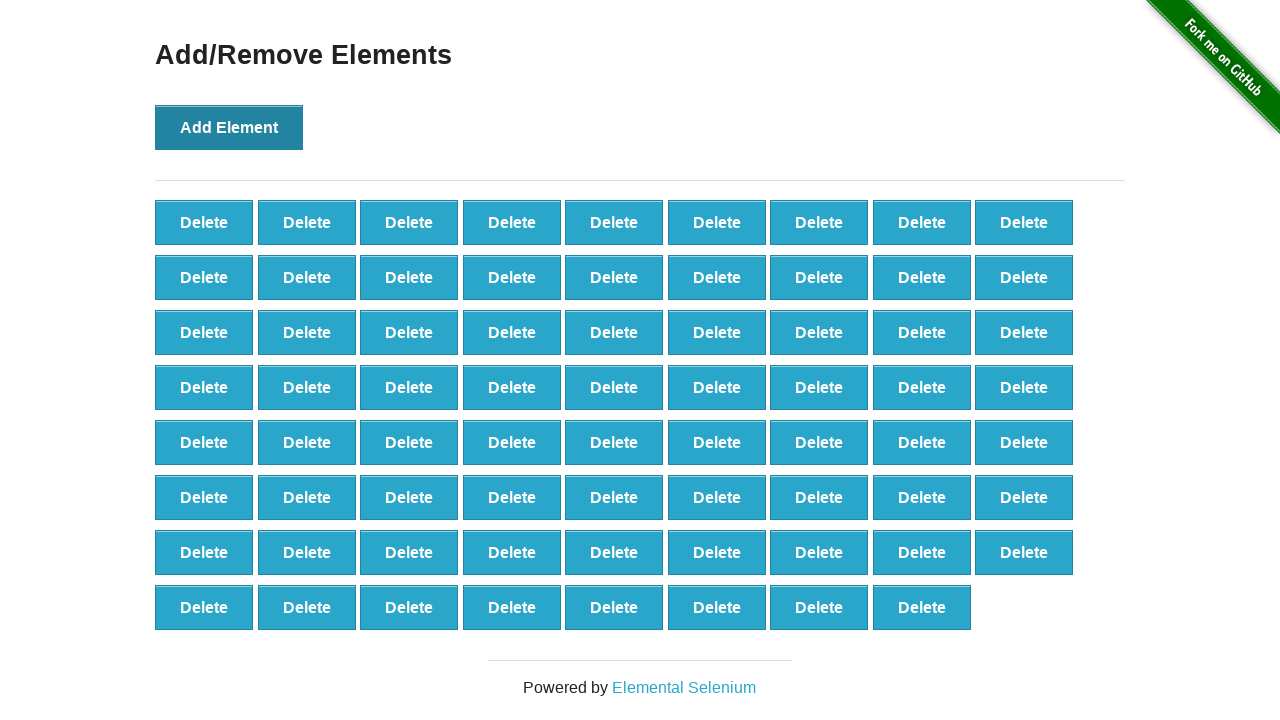

Clicked Add Element button (iteration 72/100) at (229, 127) on button[onclick='addElement()']
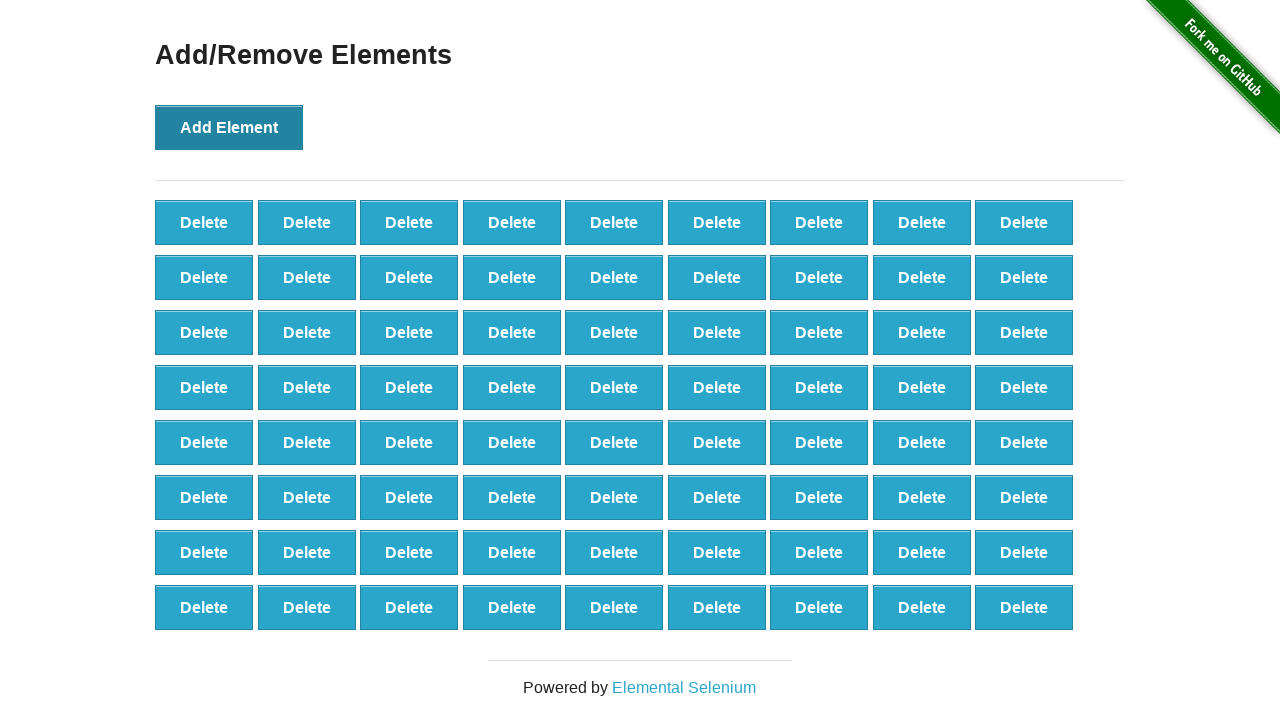

Clicked Add Element button (iteration 73/100) at (229, 127) on button[onclick='addElement()']
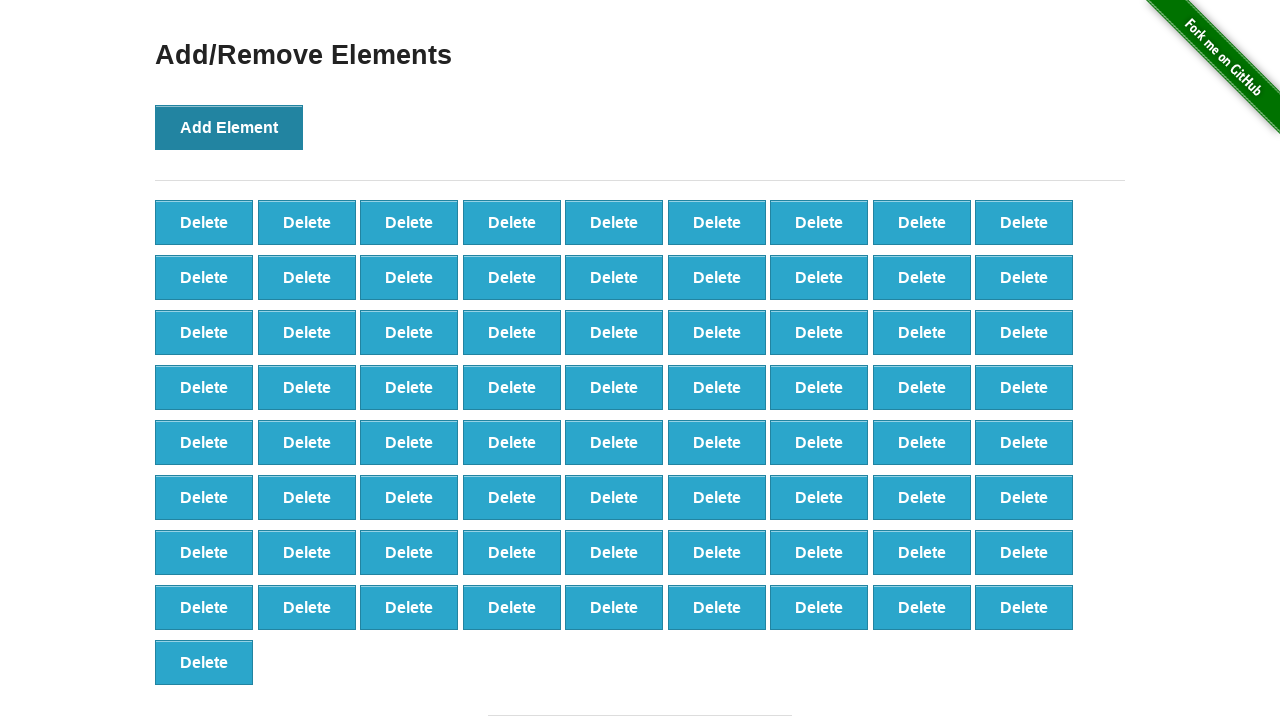

Clicked Add Element button (iteration 74/100) at (229, 127) on button[onclick='addElement()']
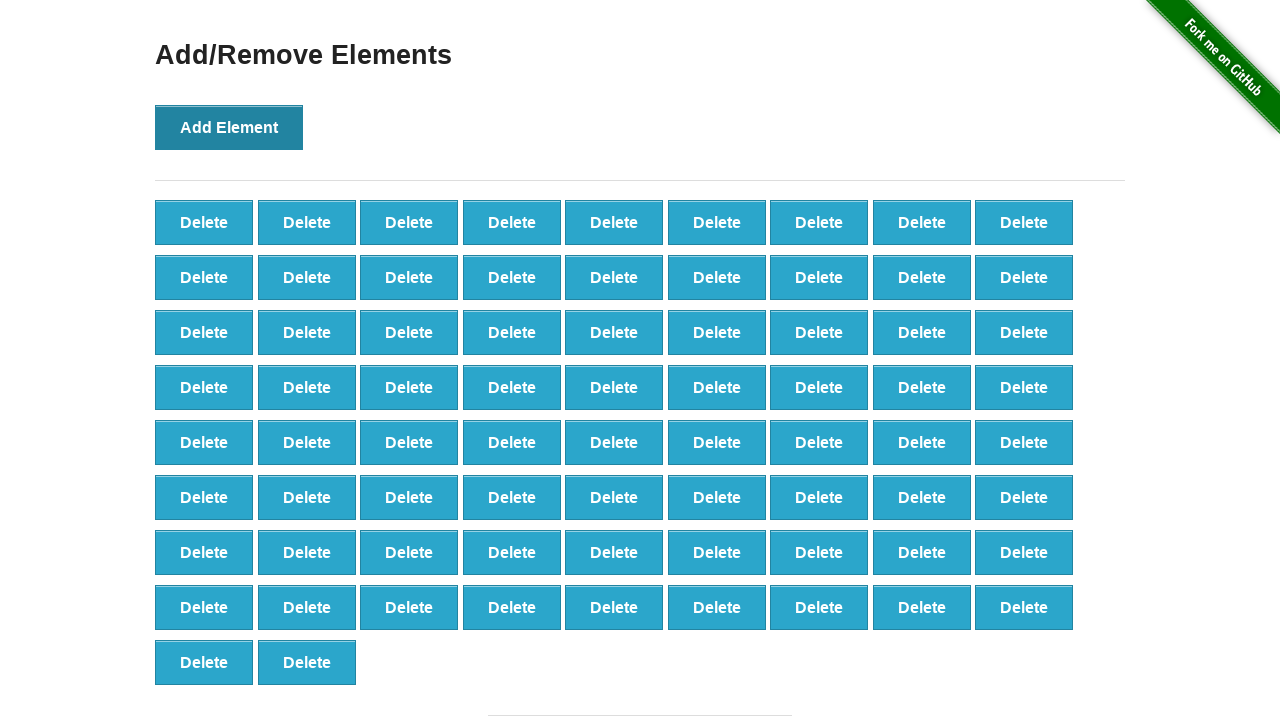

Clicked Add Element button (iteration 75/100) at (229, 127) on button[onclick='addElement()']
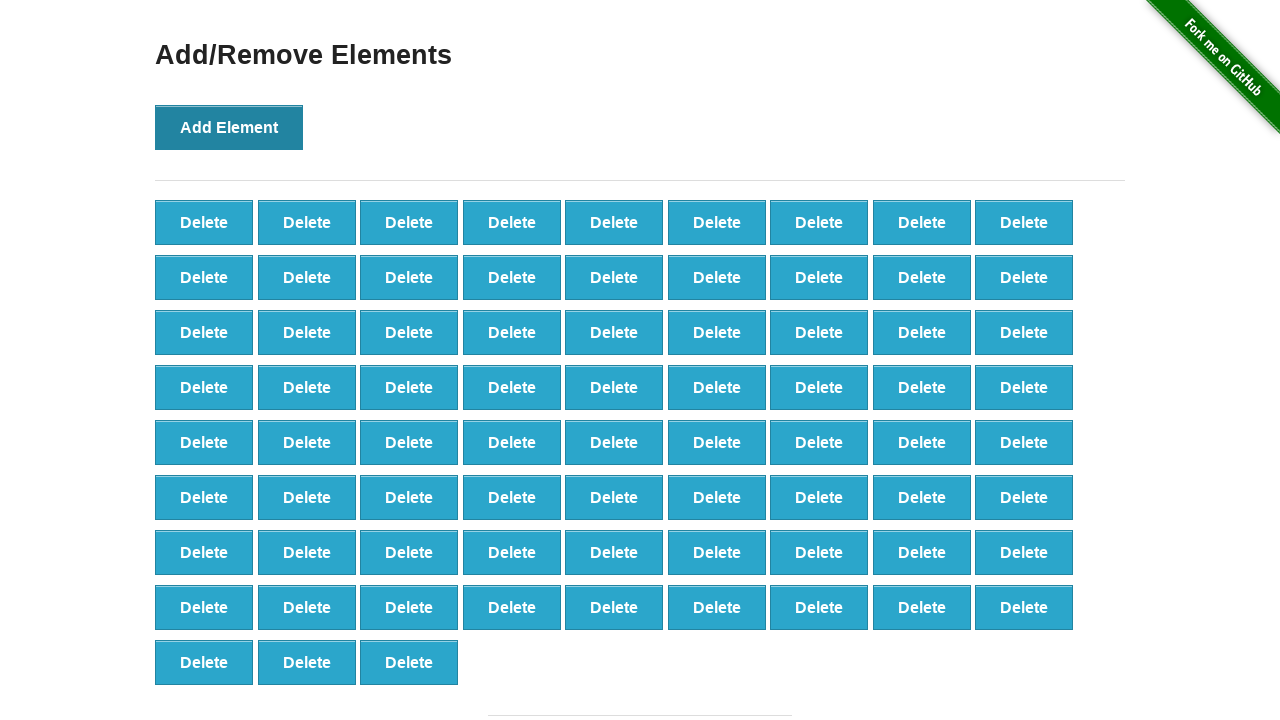

Clicked Add Element button (iteration 76/100) at (229, 127) on button[onclick='addElement()']
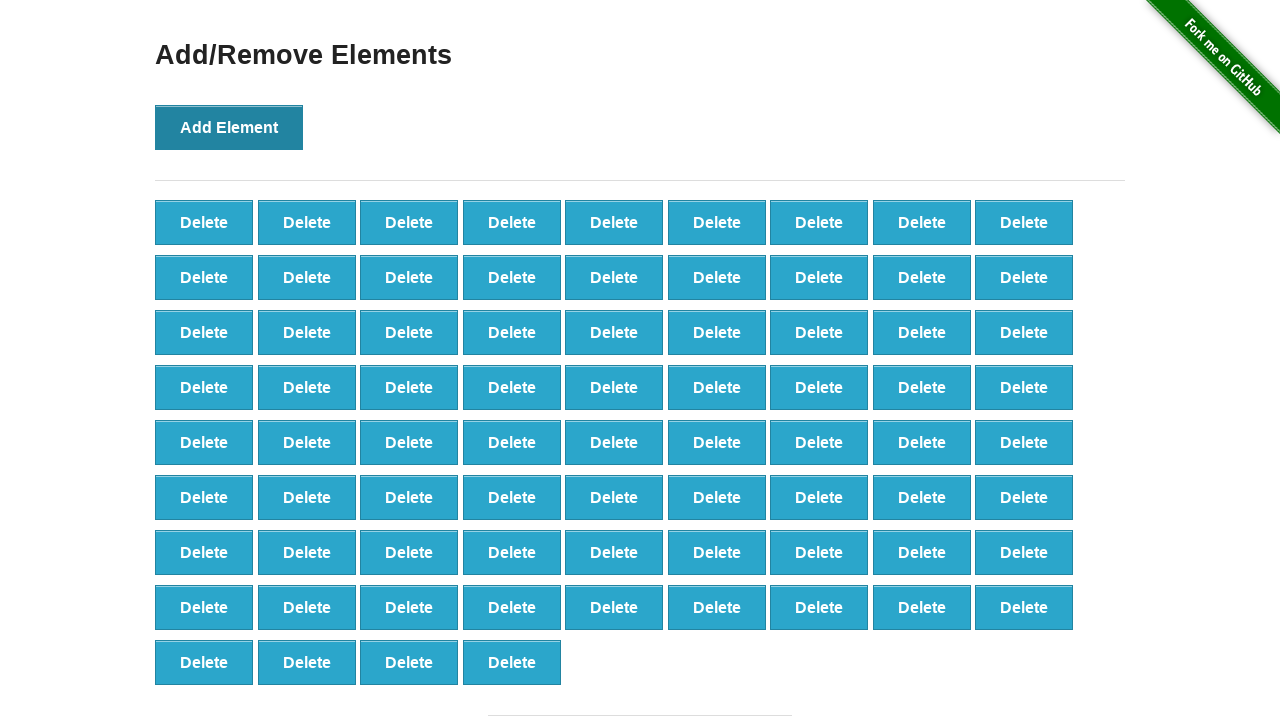

Clicked Add Element button (iteration 77/100) at (229, 127) on button[onclick='addElement()']
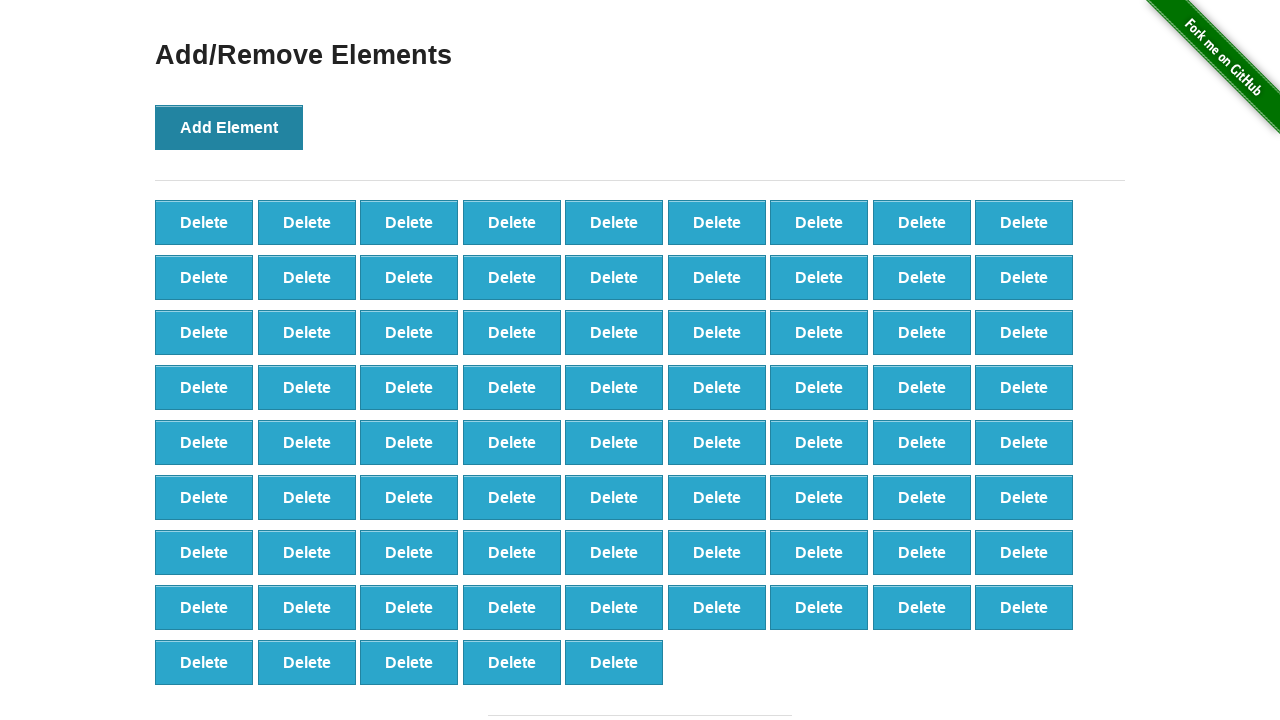

Clicked Add Element button (iteration 78/100) at (229, 127) on button[onclick='addElement()']
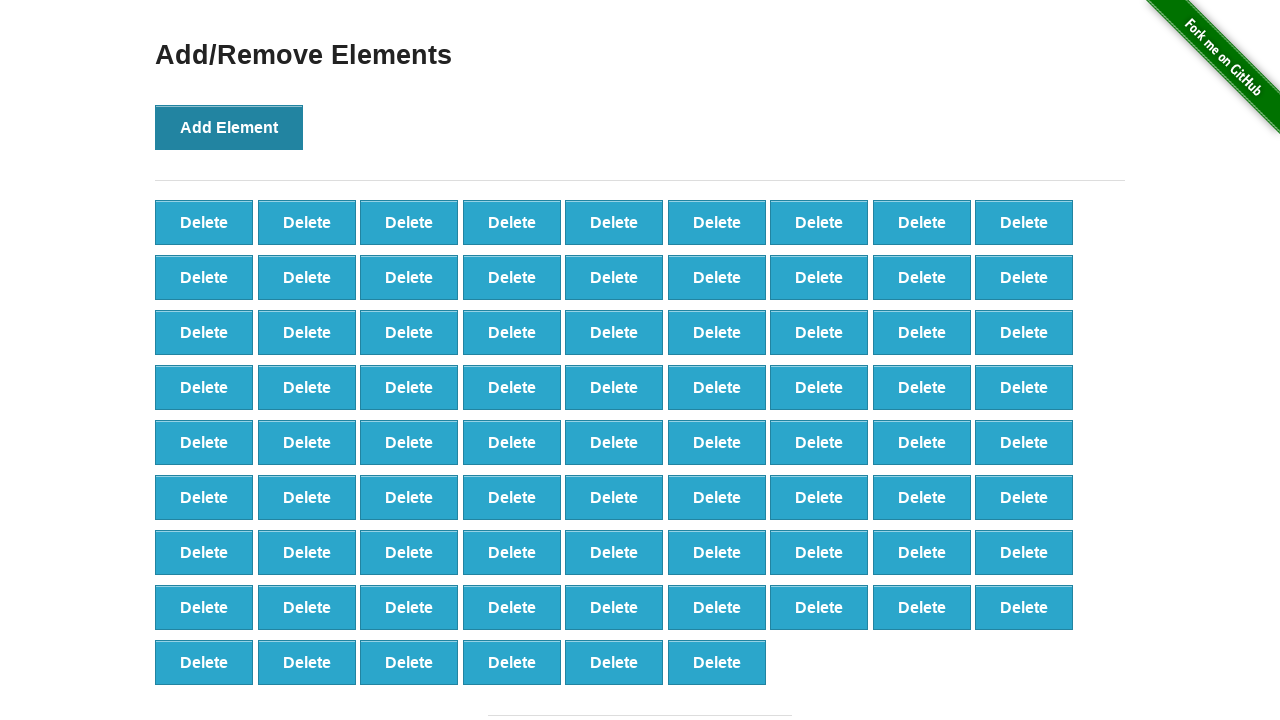

Clicked Add Element button (iteration 79/100) at (229, 127) on button[onclick='addElement()']
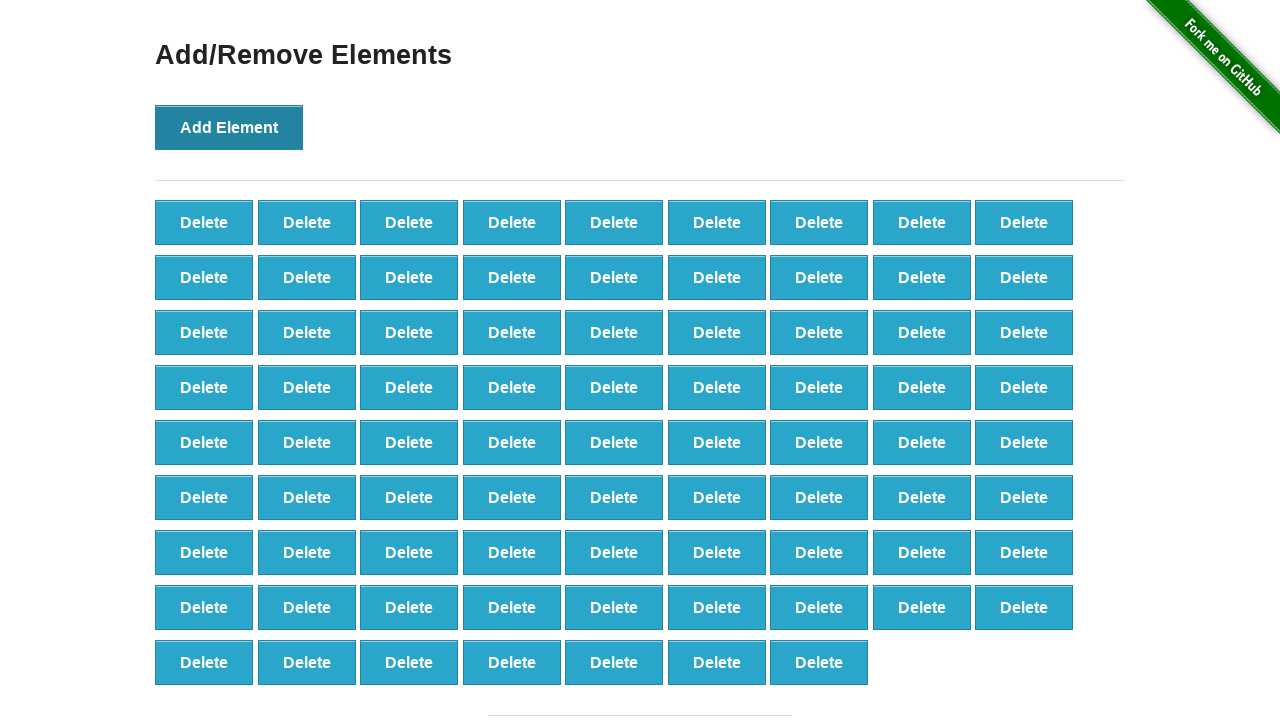

Clicked Add Element button (iteration 80/100) at (229, 127) on button[onclick='addElement()']
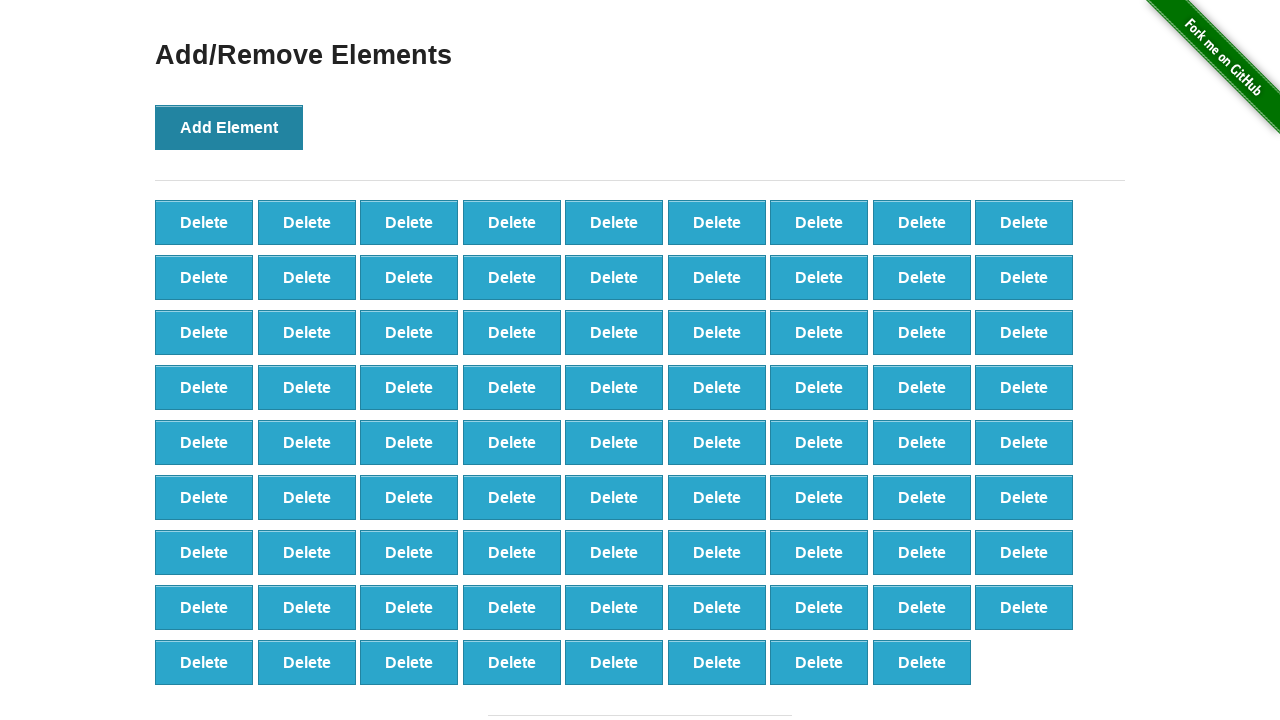

Clicked Add Element button (iteration 81/100) at (229, 127) on button[onclick='addElement()']
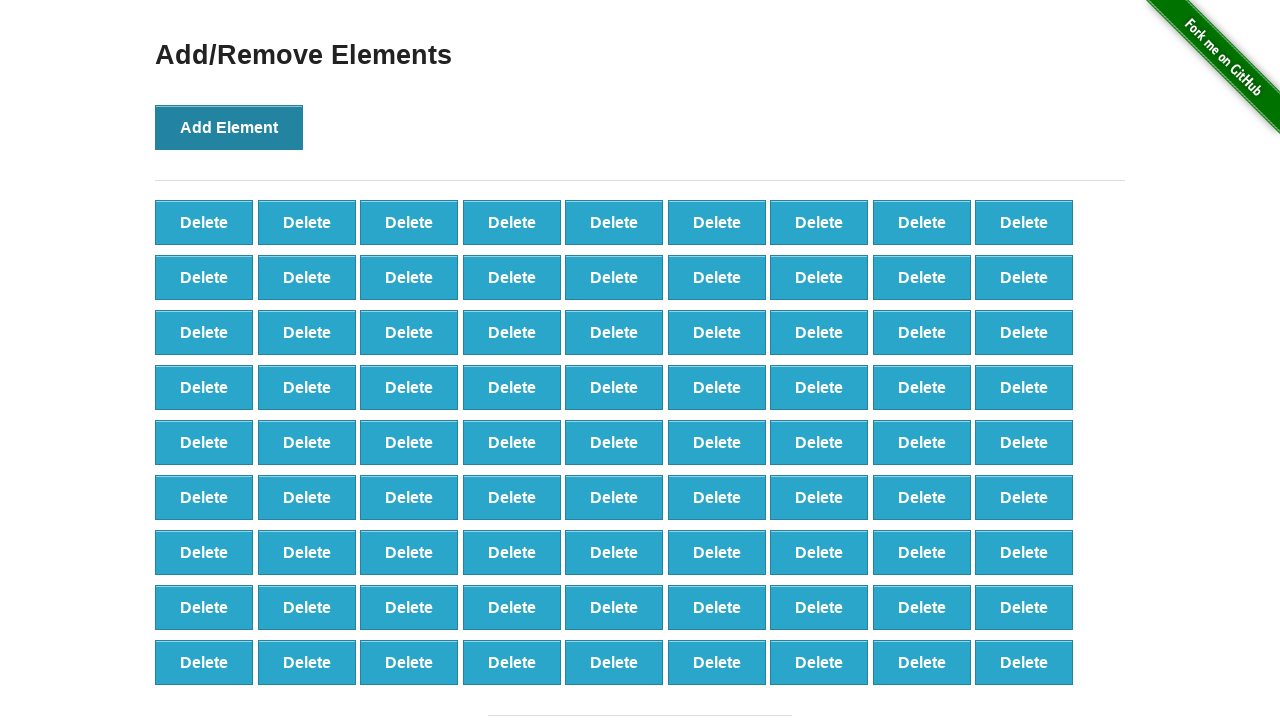

Clicked Add Element button (iteration 82/100) at (229, 127) on button[onclick='addElement()']
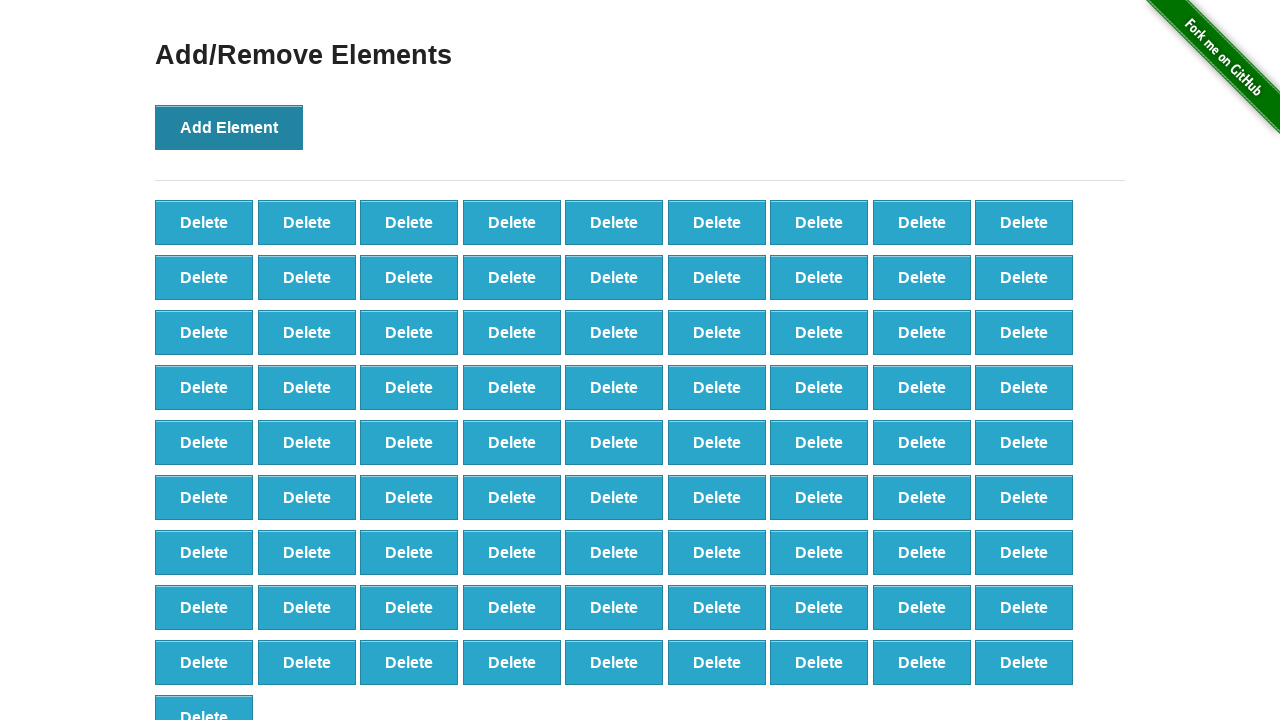

Clicked Add Element button (iteration 83/100) at (229, 127) on button[onclick='addElement()']
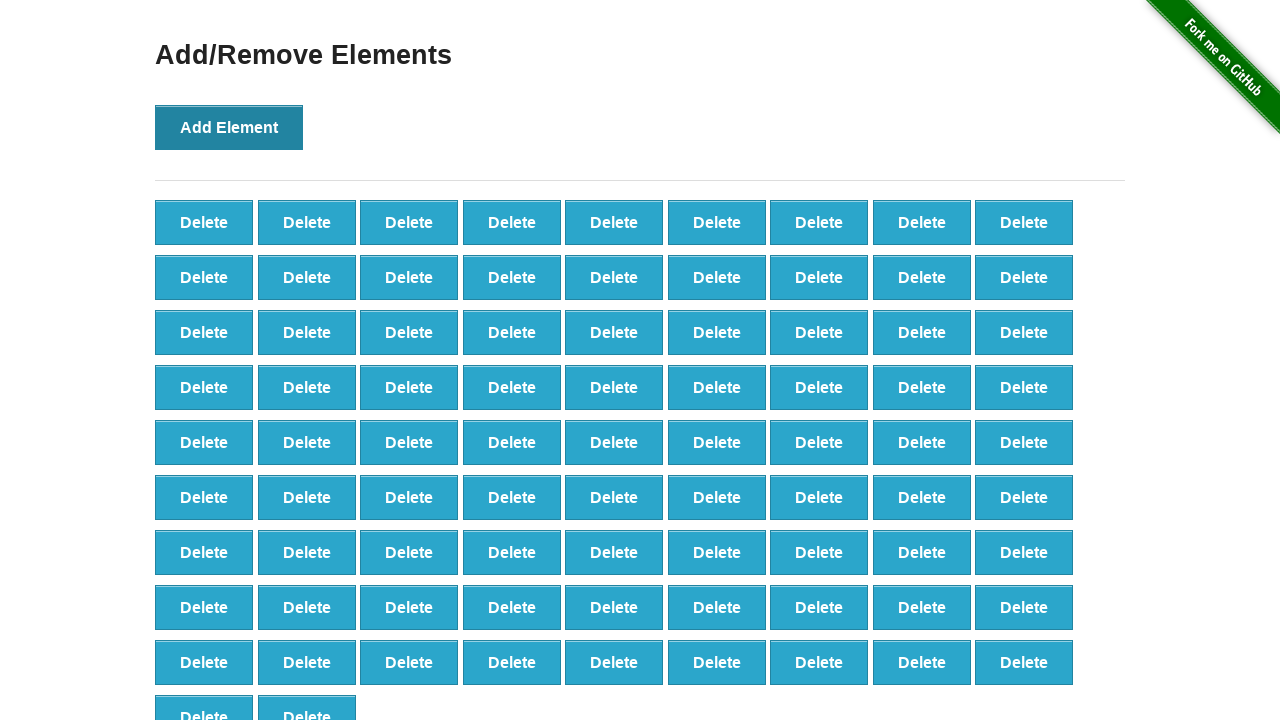

Clicked Add Element button (iteration 84/100) at (229, 127) on button[onclick='addElement()']
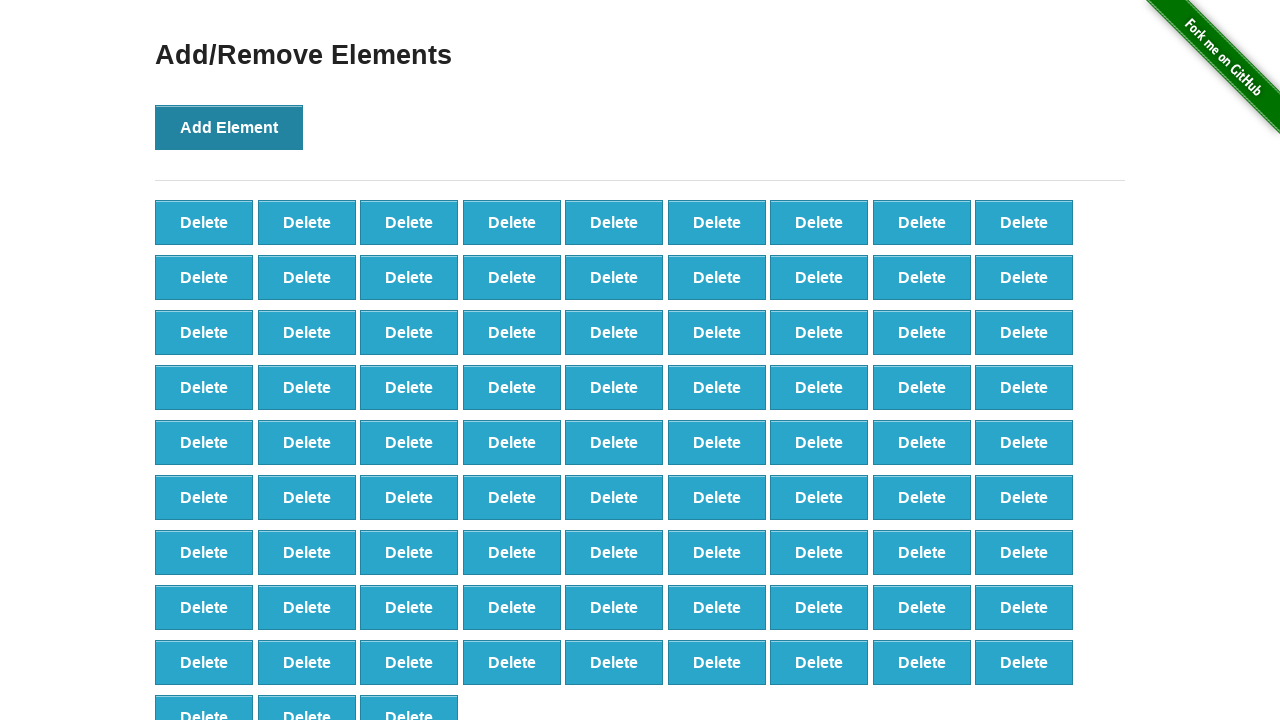

Clicked Add Element button (iteration 85/100) at (229, 127) on button[onclick='addElement()']
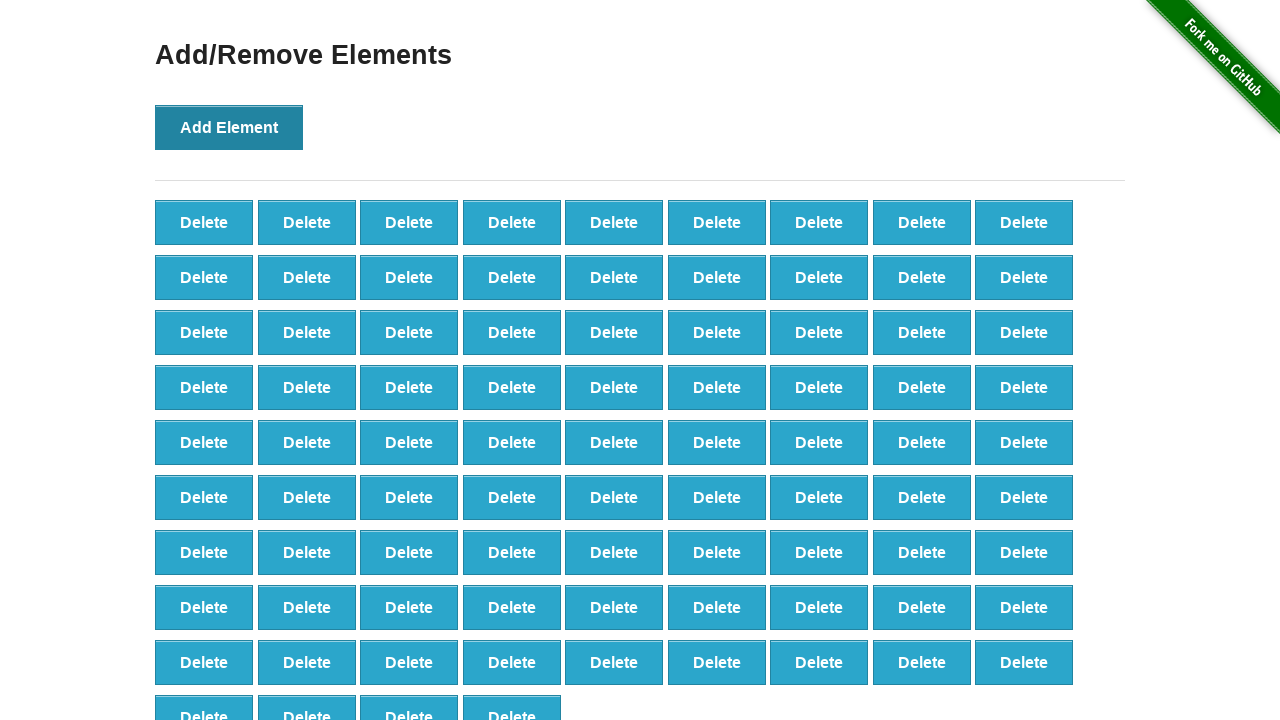

Clicked Add Element button (iteration 86/100) at (229, 127) on button[onclick='addElement()']
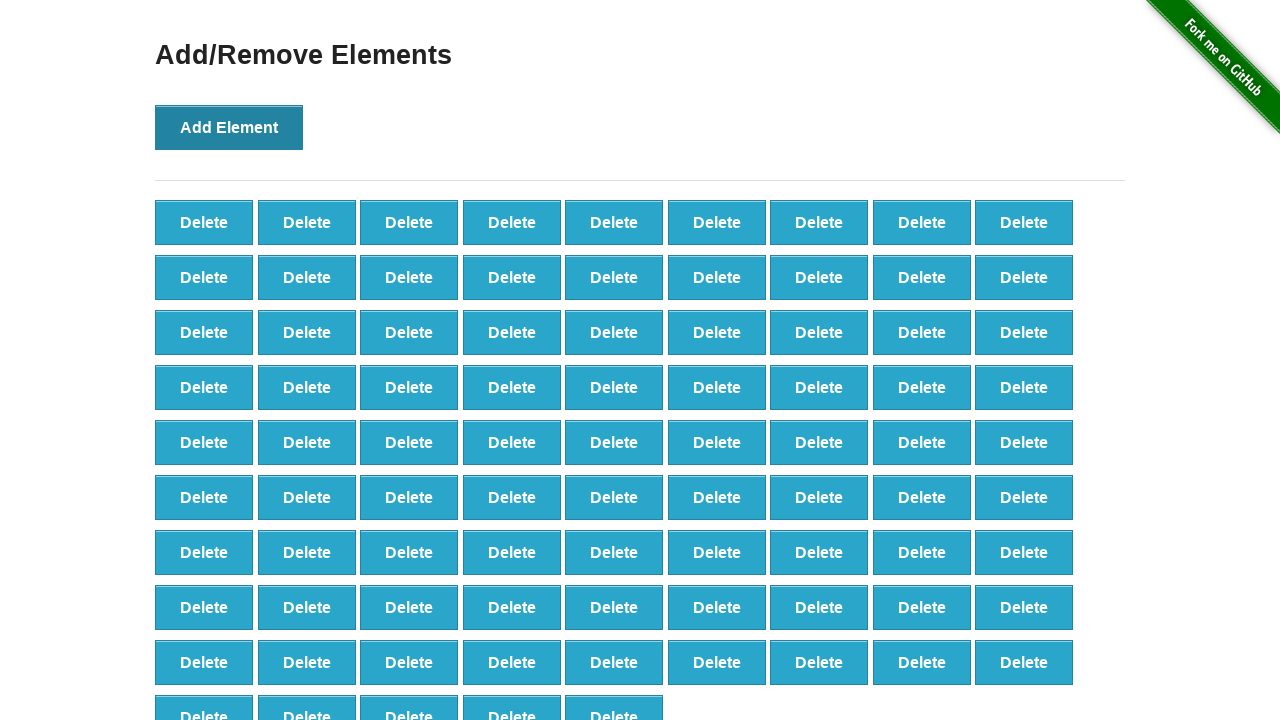

Clicked Add Element button (iteration 87/100) at (229, 127) on button[onclick='addElement()']
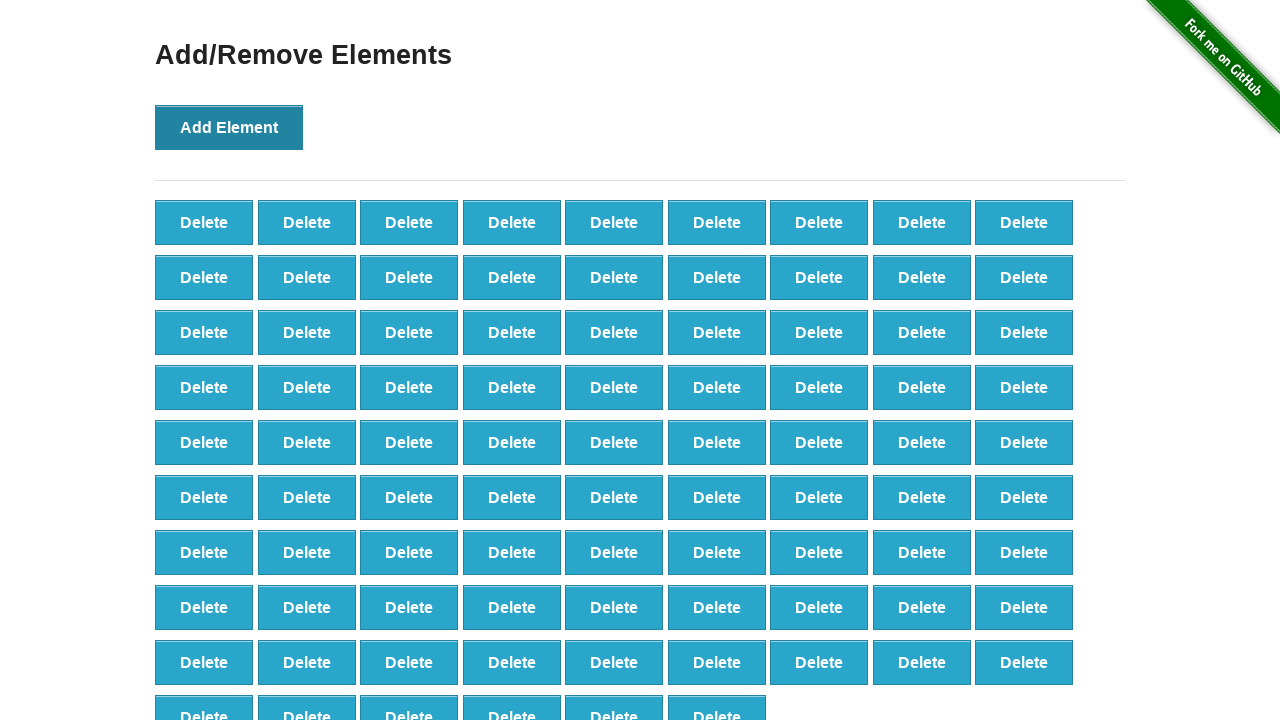

Clicked Add Element button (iteration 88/100) at (229, 127) on button[onclick='addElement()']
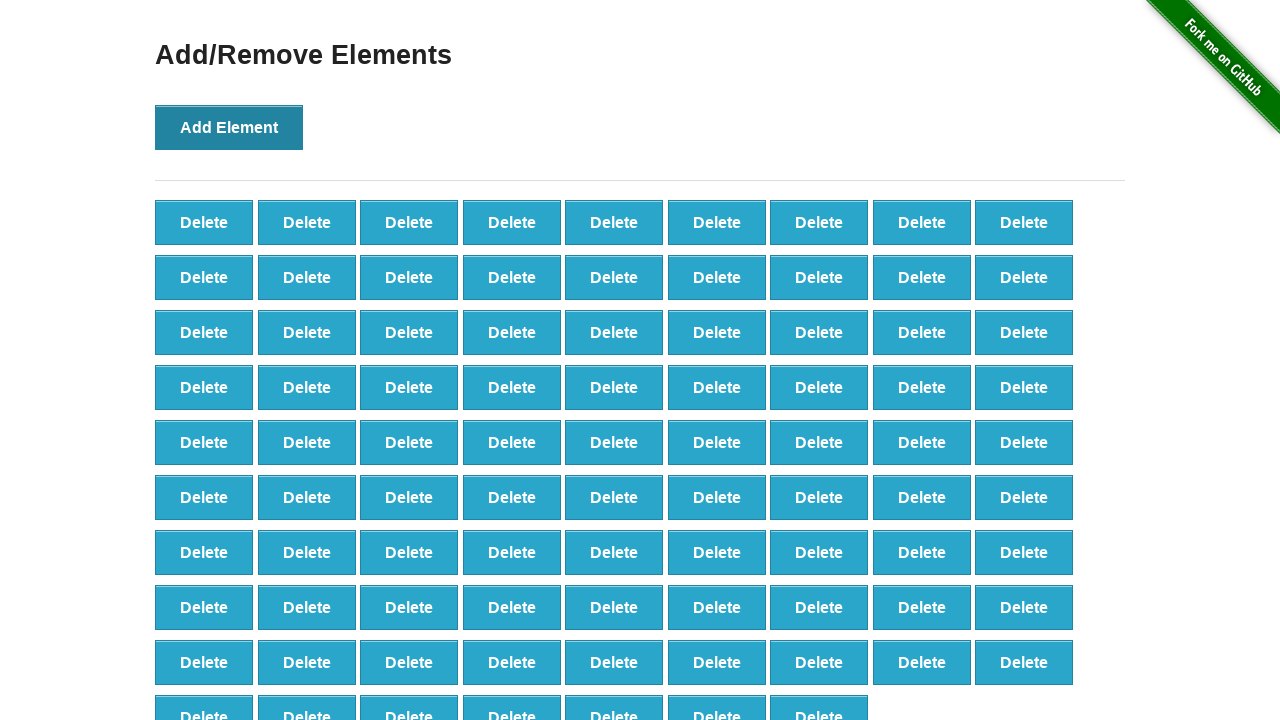

Clicked Add Element button (iteration 89/100) at (229, 127) on button[onclick='addElement()']
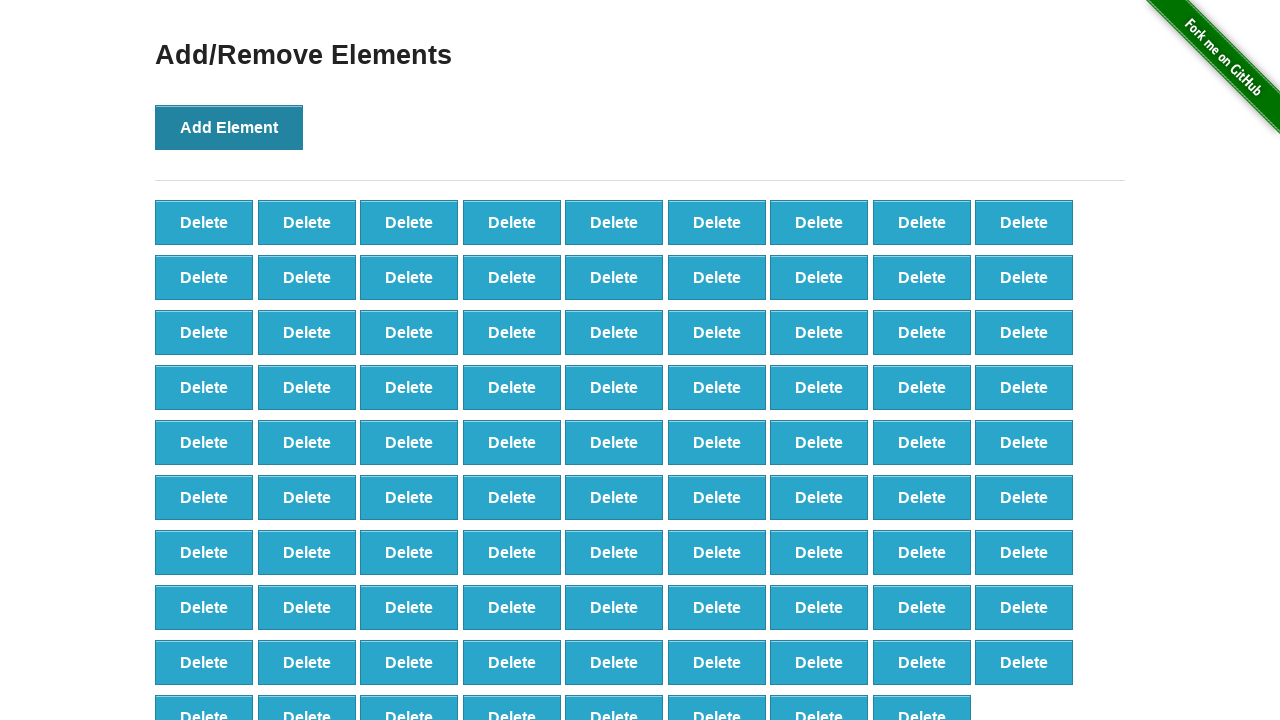

Clicked Add Element button (iteration 90/100) at (229, 127) on button[onclick='addElement()']
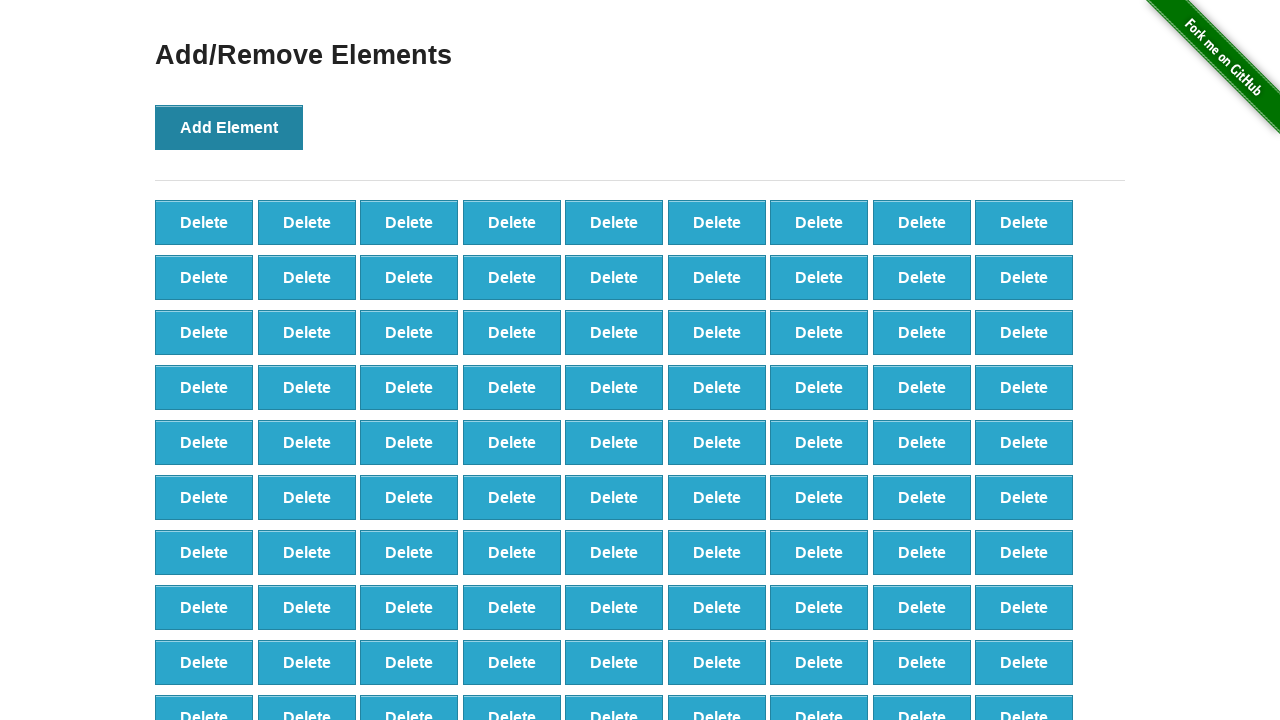

Clicked Add Element button (iteration 91/100) at (229, 127) on button[onclick='addElement()']
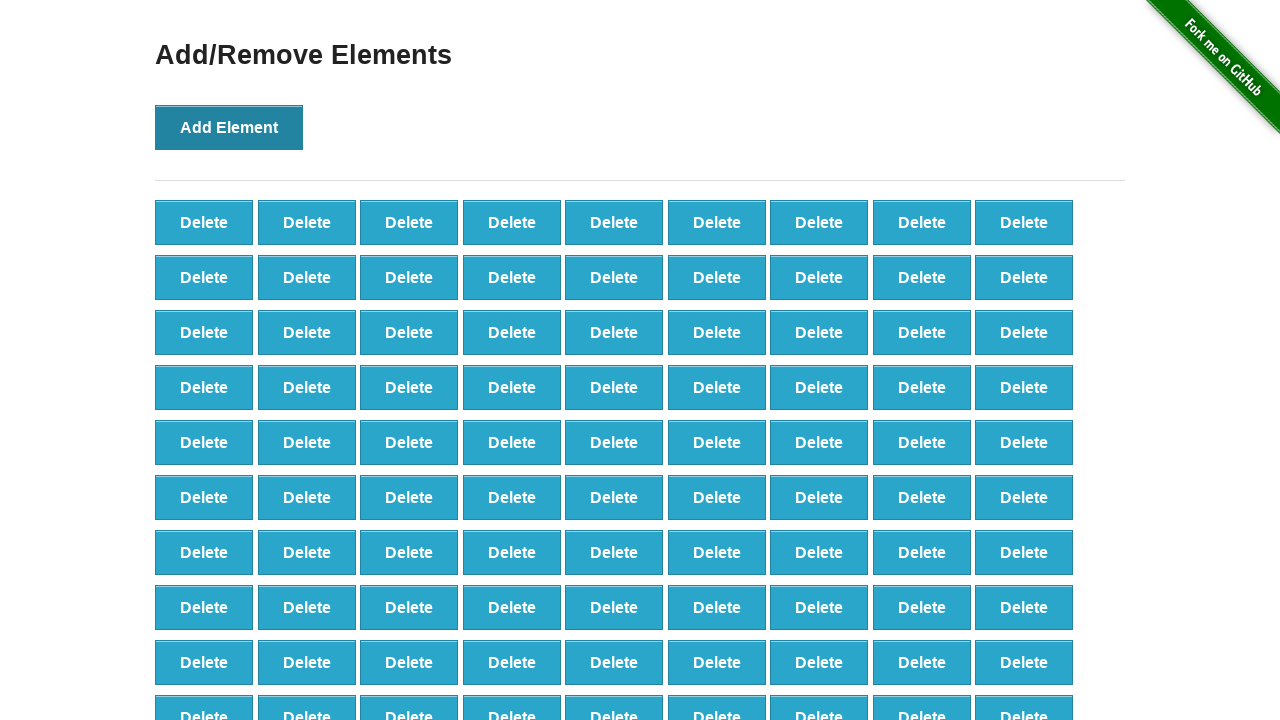

Clicked Add Element button (iteration 92/100) at (229, 127) on button[onclick='addElement()']
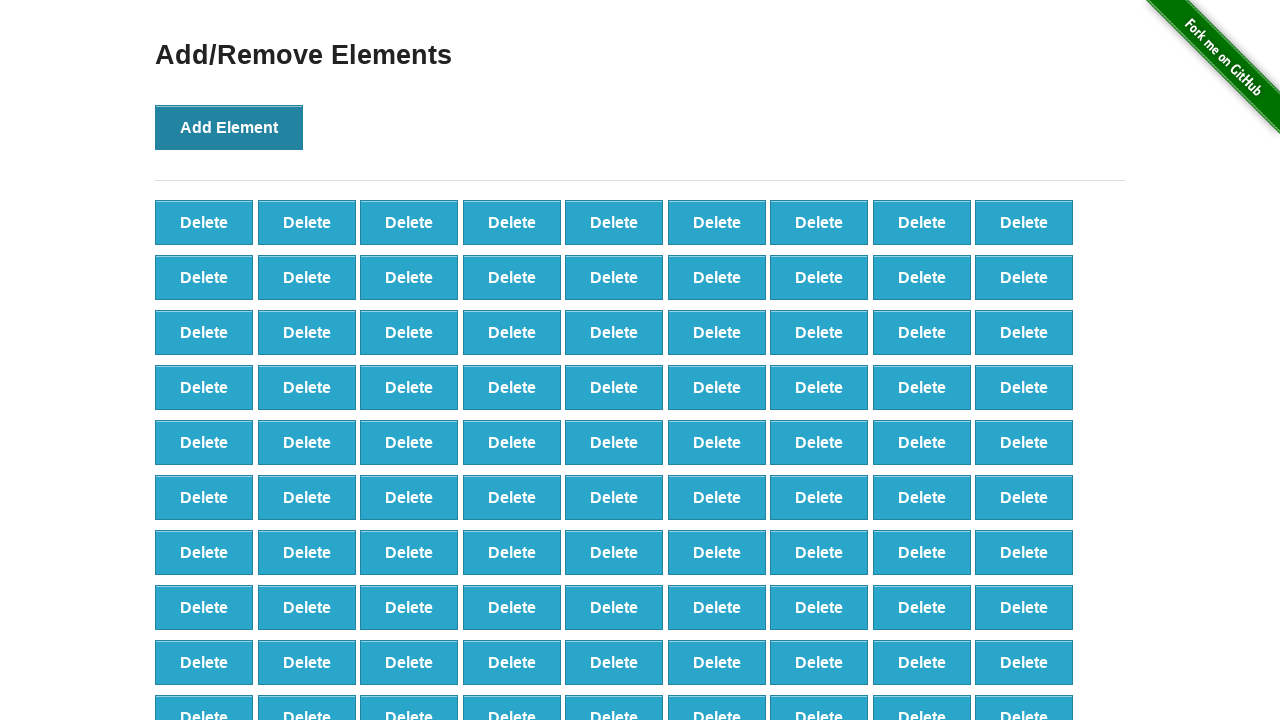

Clicked Add Element button (iteration 93/100) at (229, 127) on button[onclick='addElement()']
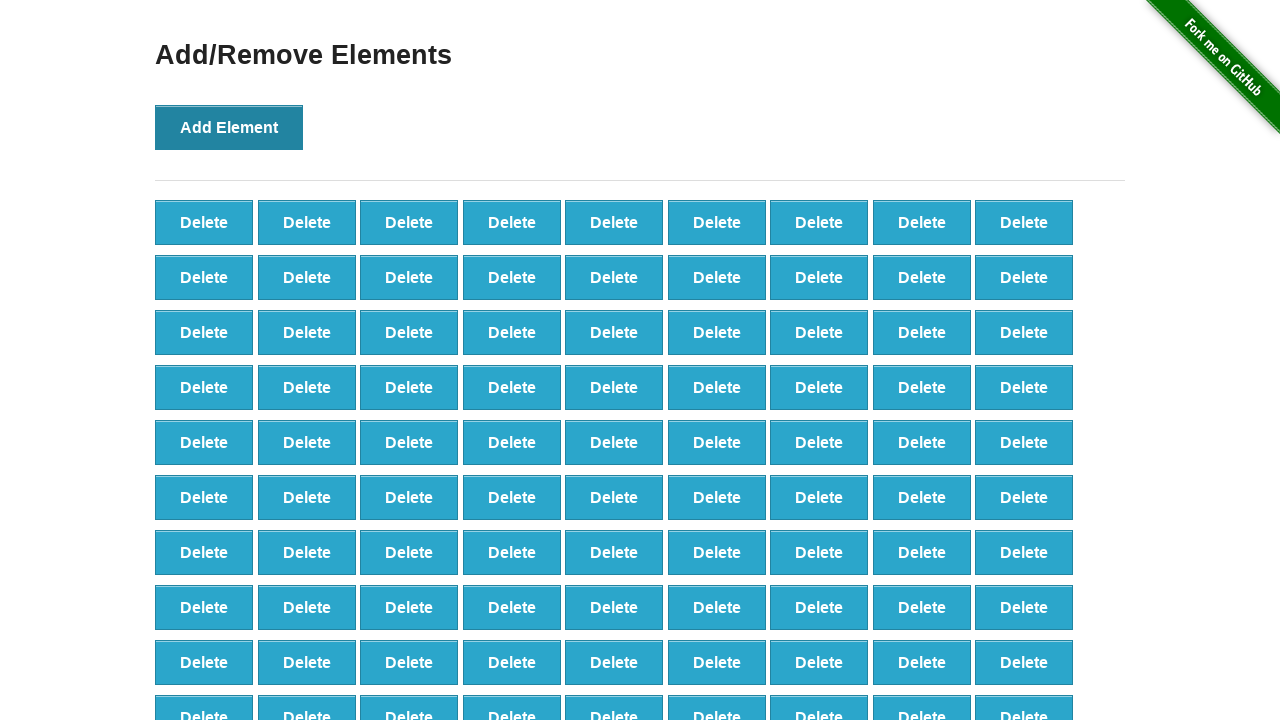

Clicked Add Element button (iteration 94/100) at (229, 127) on button[onclick='addElement()']
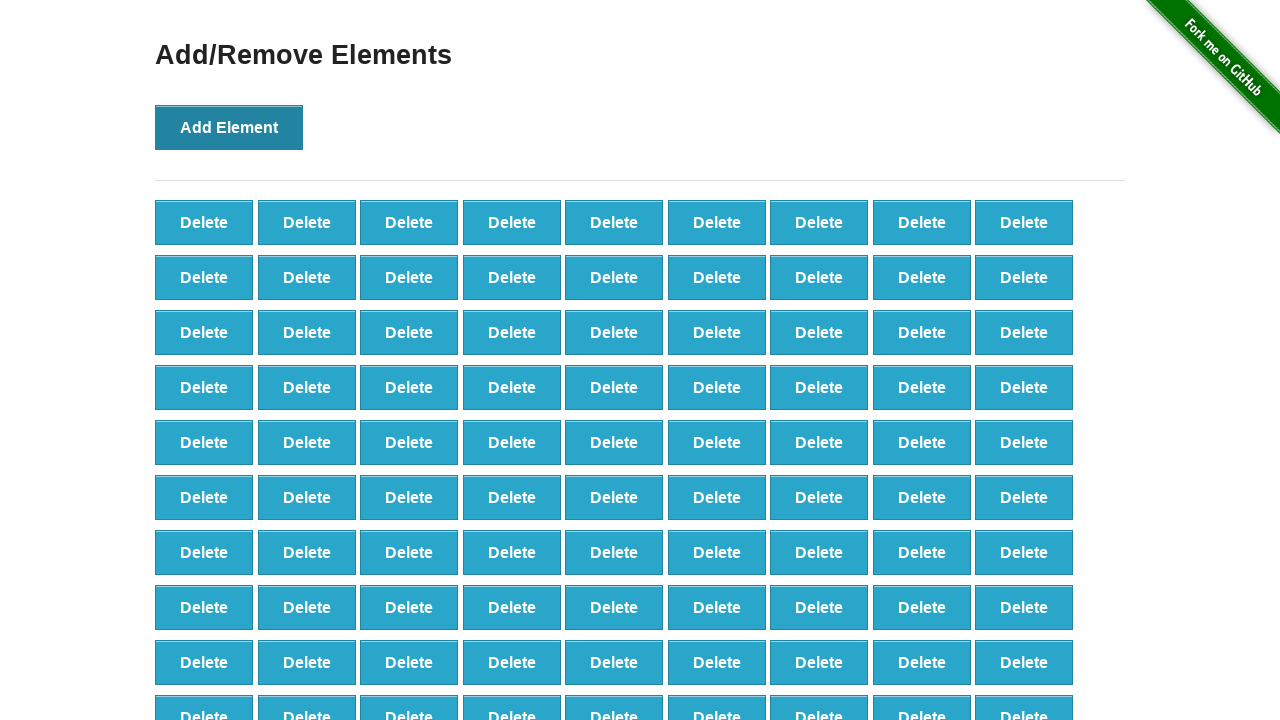

Clicked Add Element button (iteration 95/100) at (229, 127) on button[onclick='addElement()']
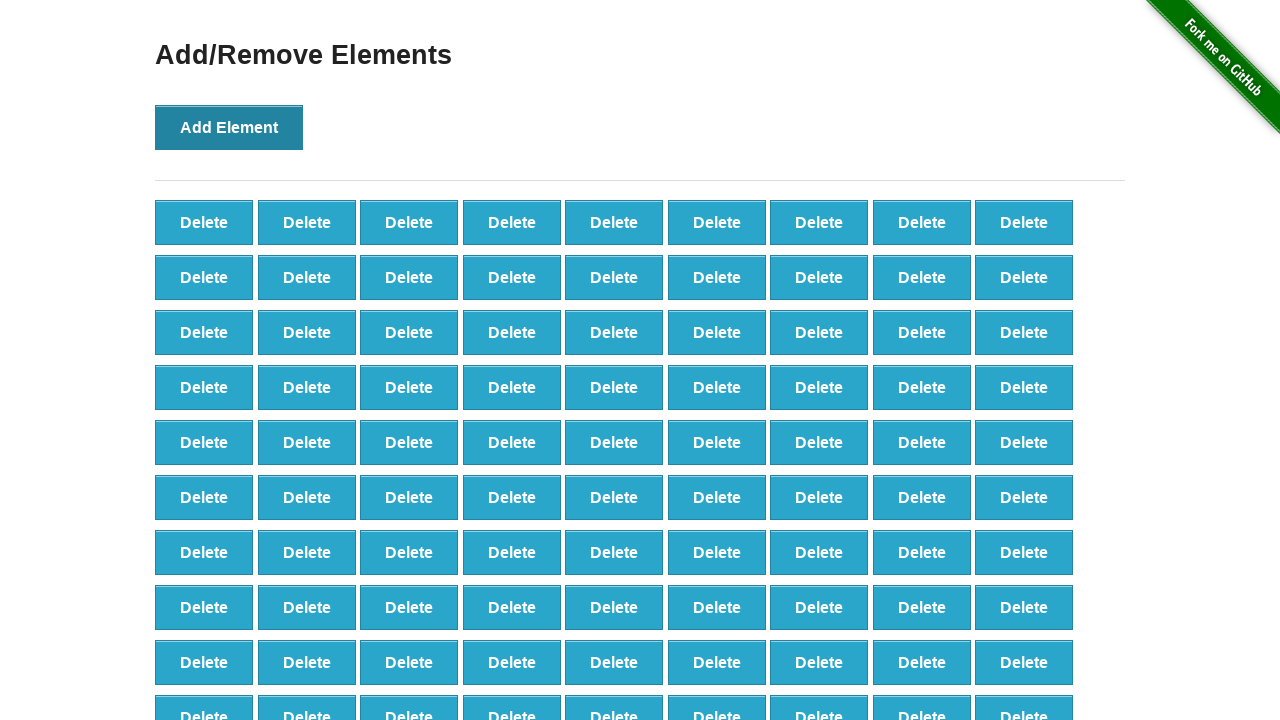

Clicked Add Element button (iteration 96/100) at (229, 127) on button[onclick='addElement()']
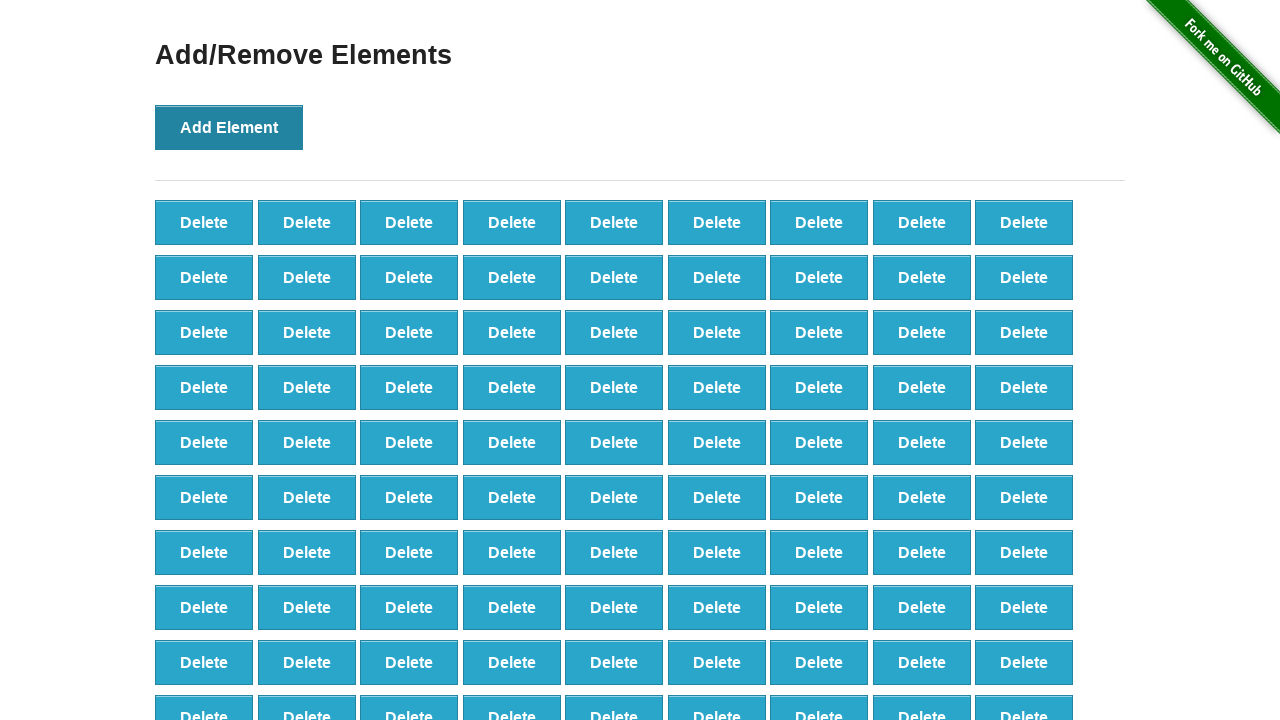

Clicked Add Element button (iteration 97/100) at (229, 127) on button[onclick='addElement()']
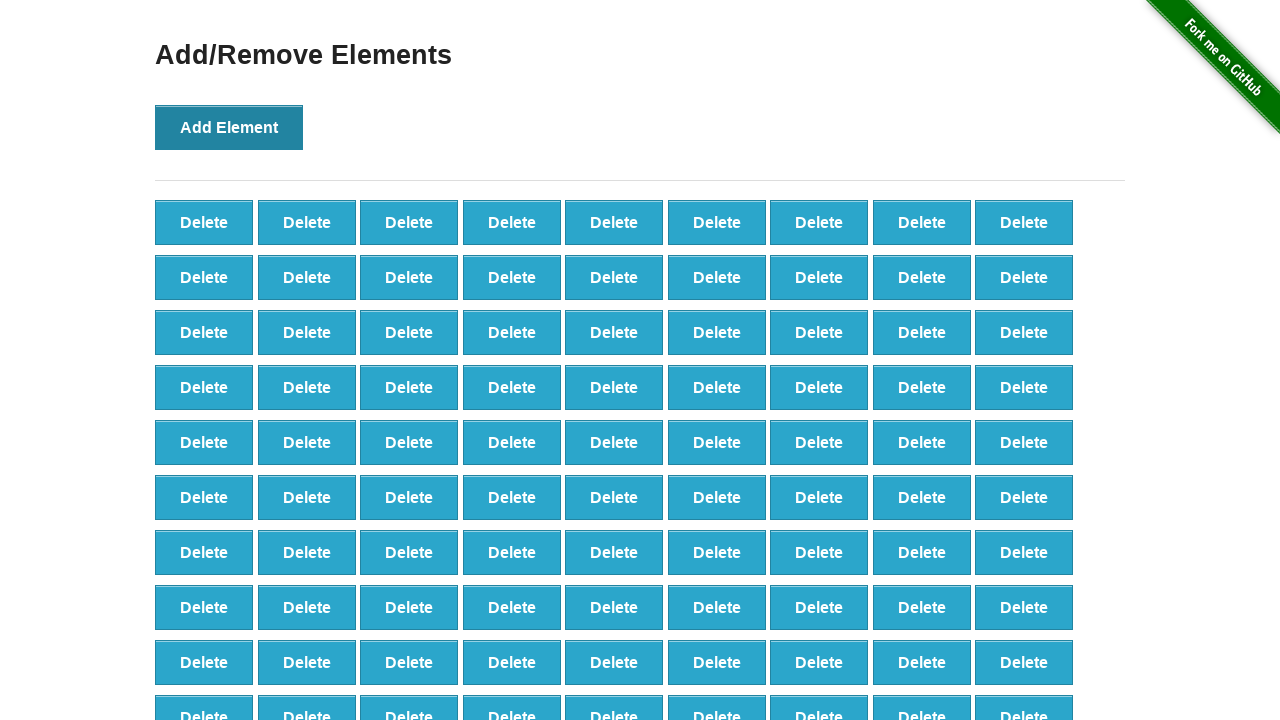

Clicked Add Element button (iteration 98/100) at (229, 127) on button[onclick='addElement()']
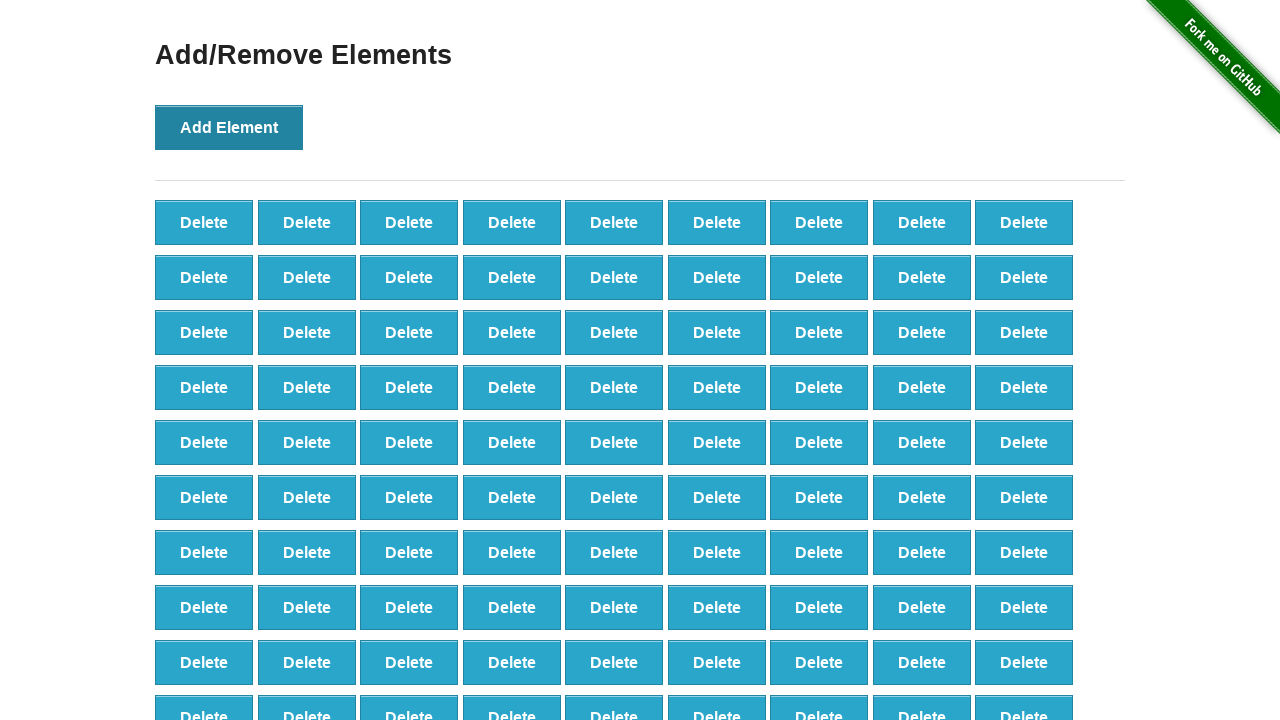

Clicked Add Element button (iteration 99/100) at (229, 127) on button[onclick='addElement()']
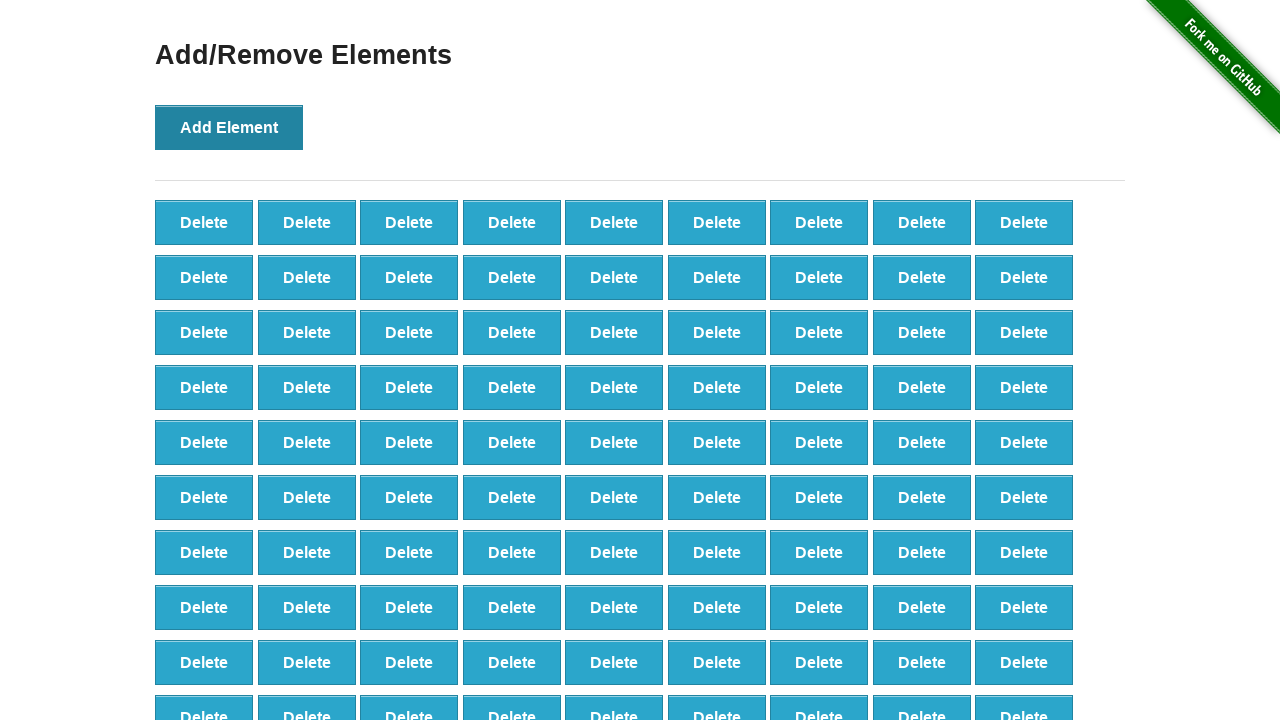

Clicked Add Element button (iteration 100/100) at (229, 127) on button[onclick='addElement()']
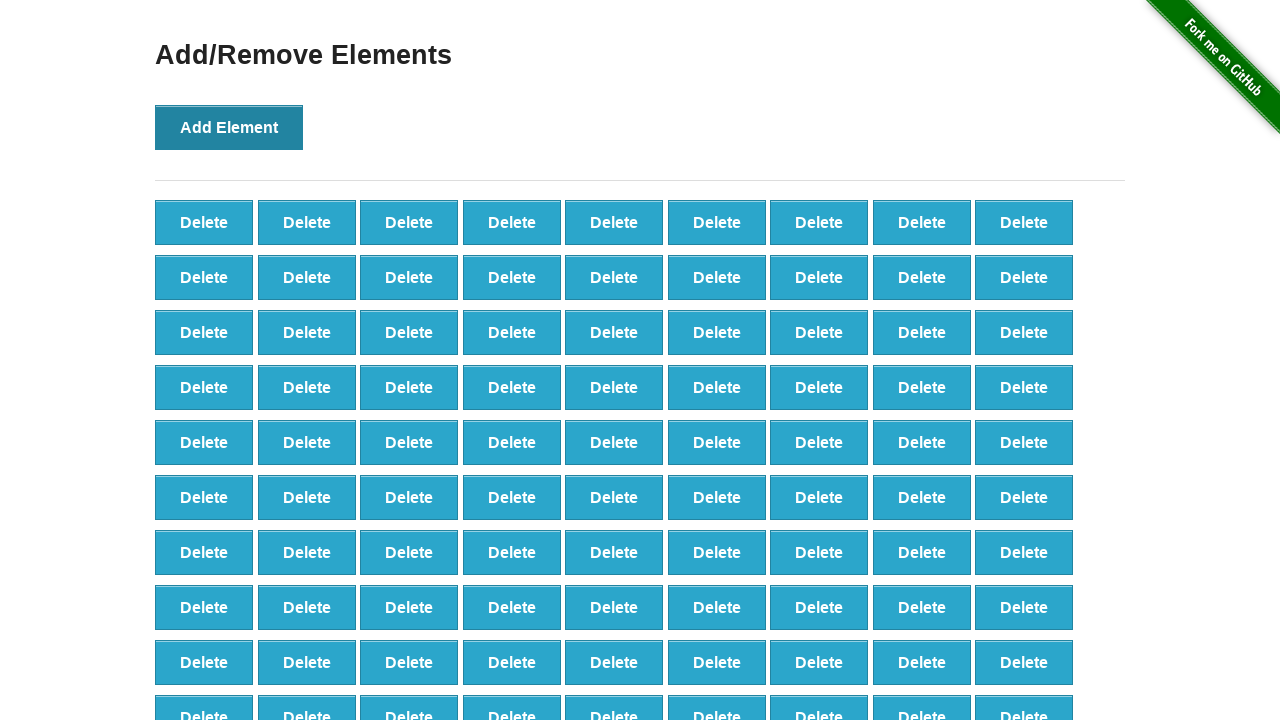

Clicked Delete button (iteration 1/90) at (204, 222) on button:text('Delete')
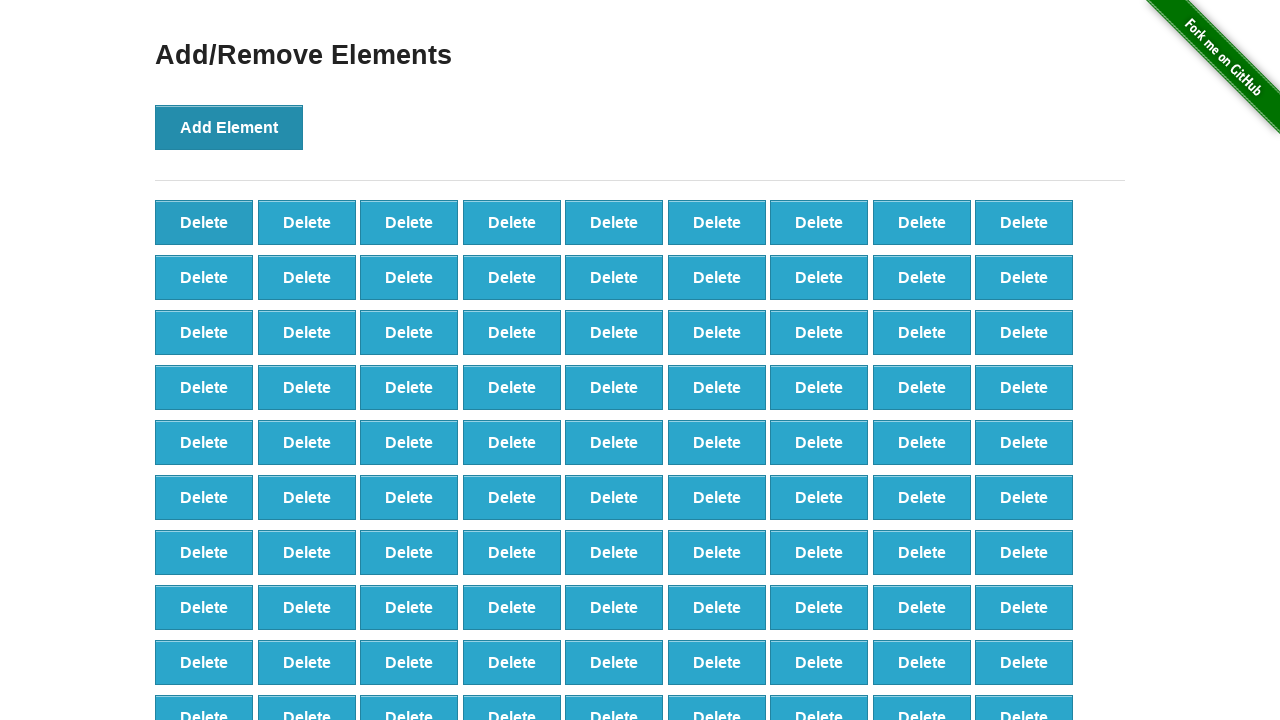

Clicked Delete button (iteration 2/90) at (204, 222) on button:text('Delete')
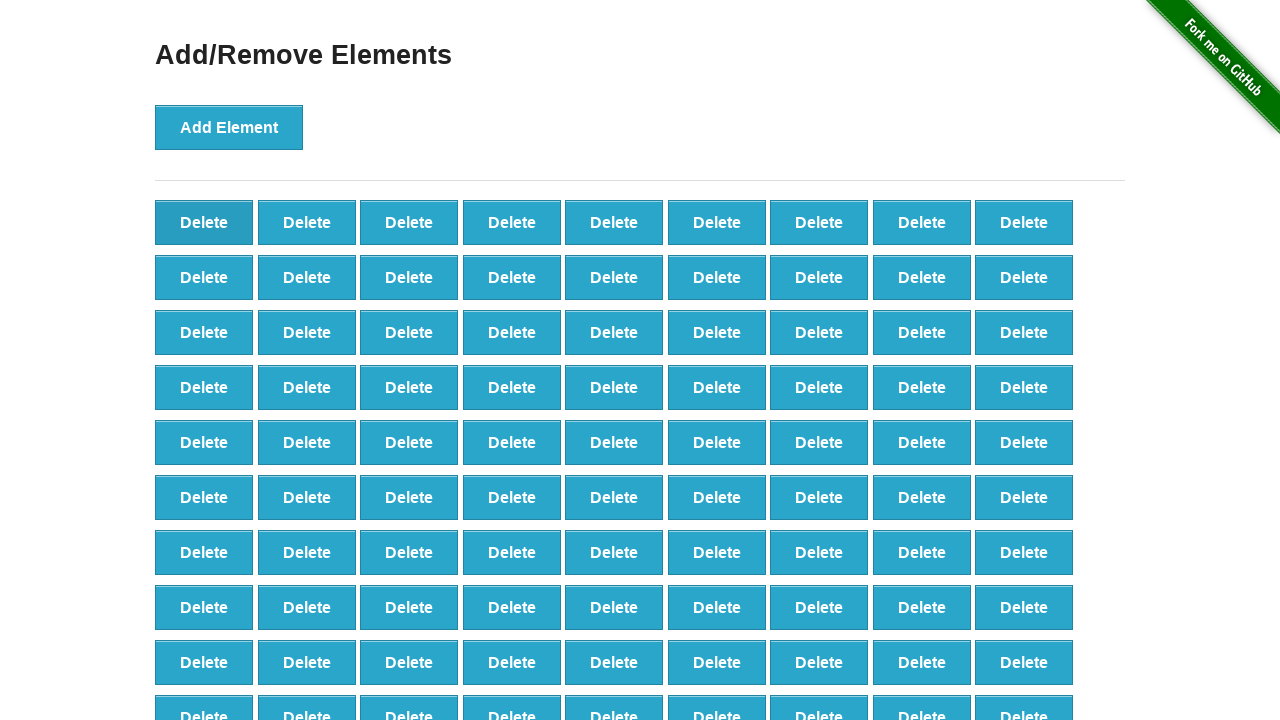

Clicked Delete button (iteration 3/90) at (204, 222) on button:text('Delete')
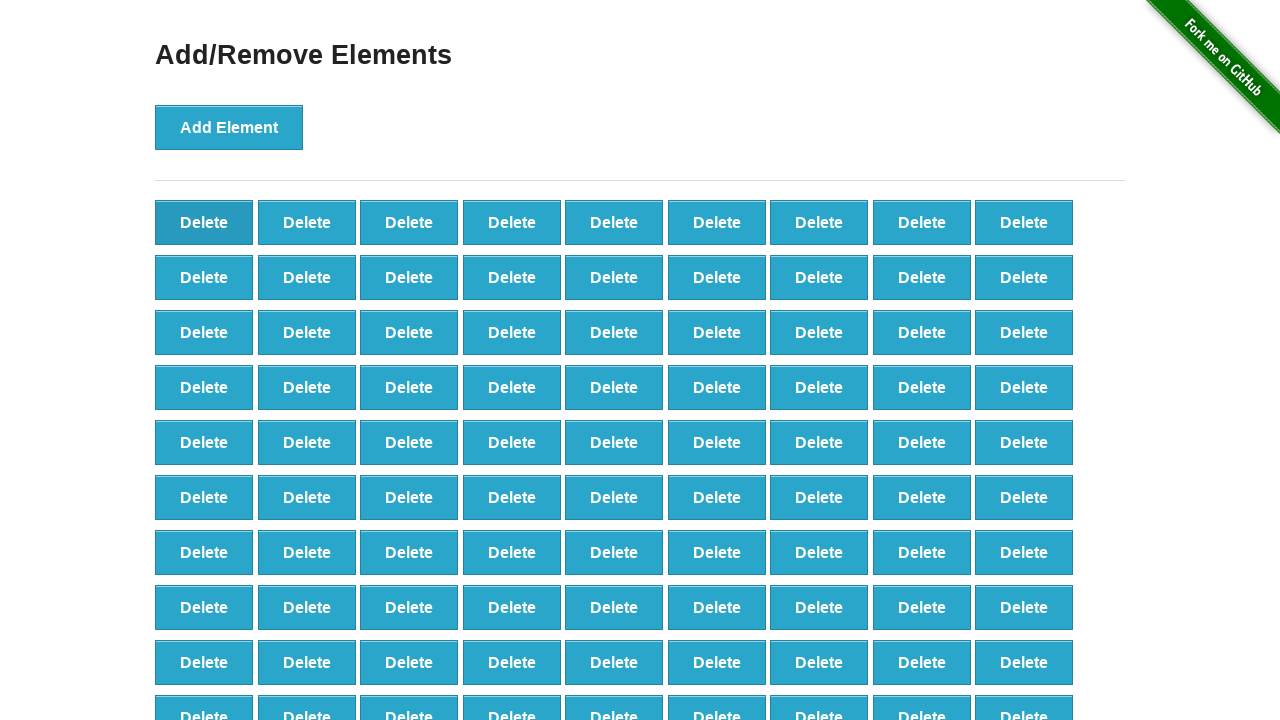

Clicked Delete button (iteration 4/90) at (204, 222) on button:text('Delete')
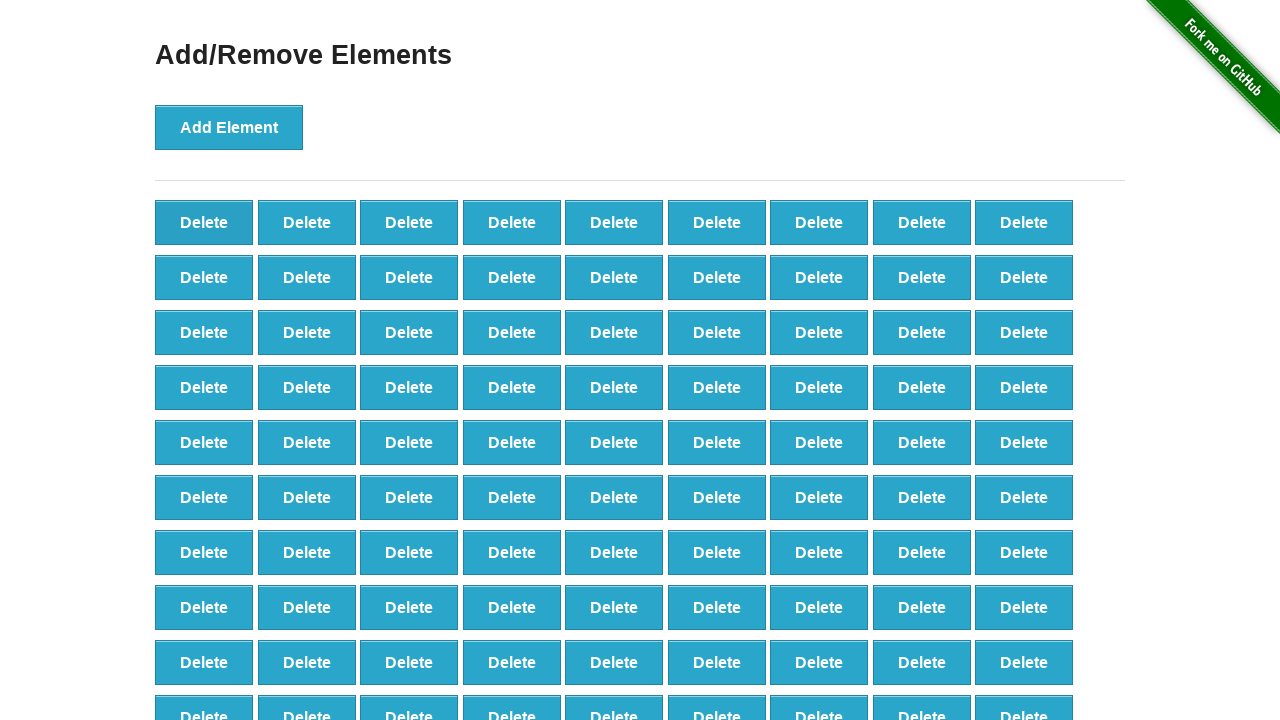

Clicked Delete button (iteration 5/90) at (204, 222) on button:text('Delete')
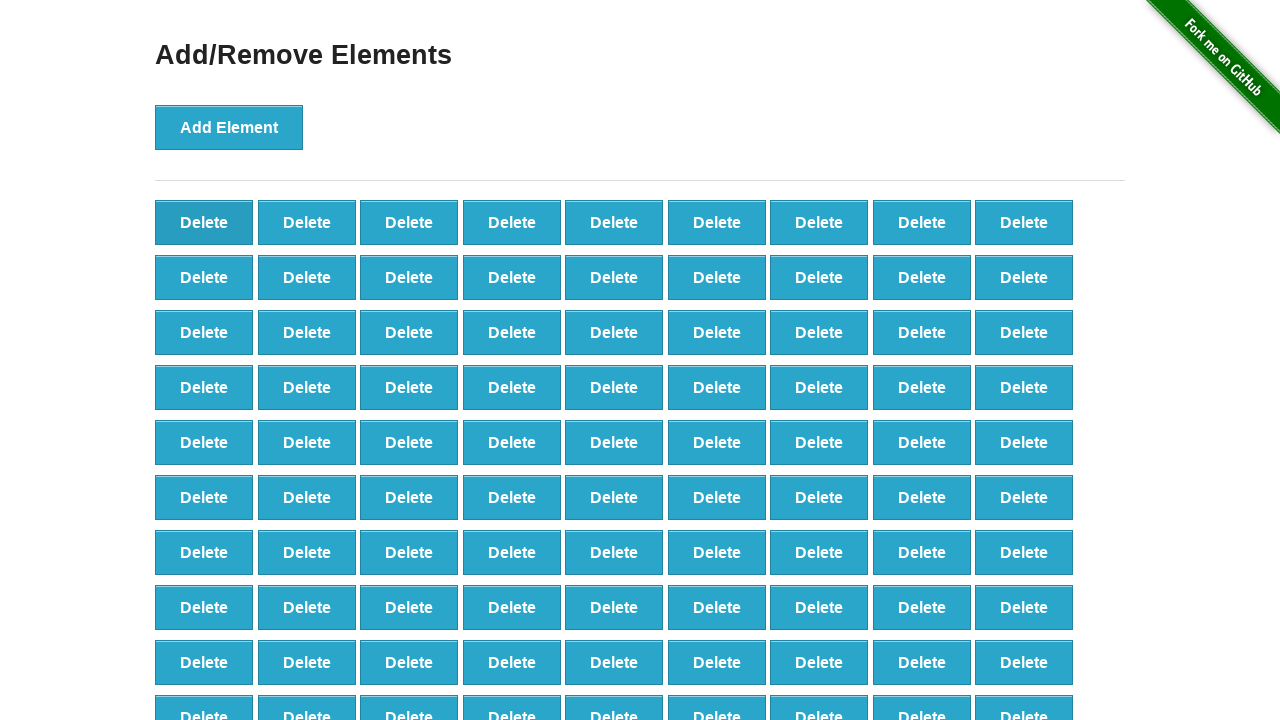

Clicked Delete button (iteration 6/90) at (204, 222) on button:text('Delete')
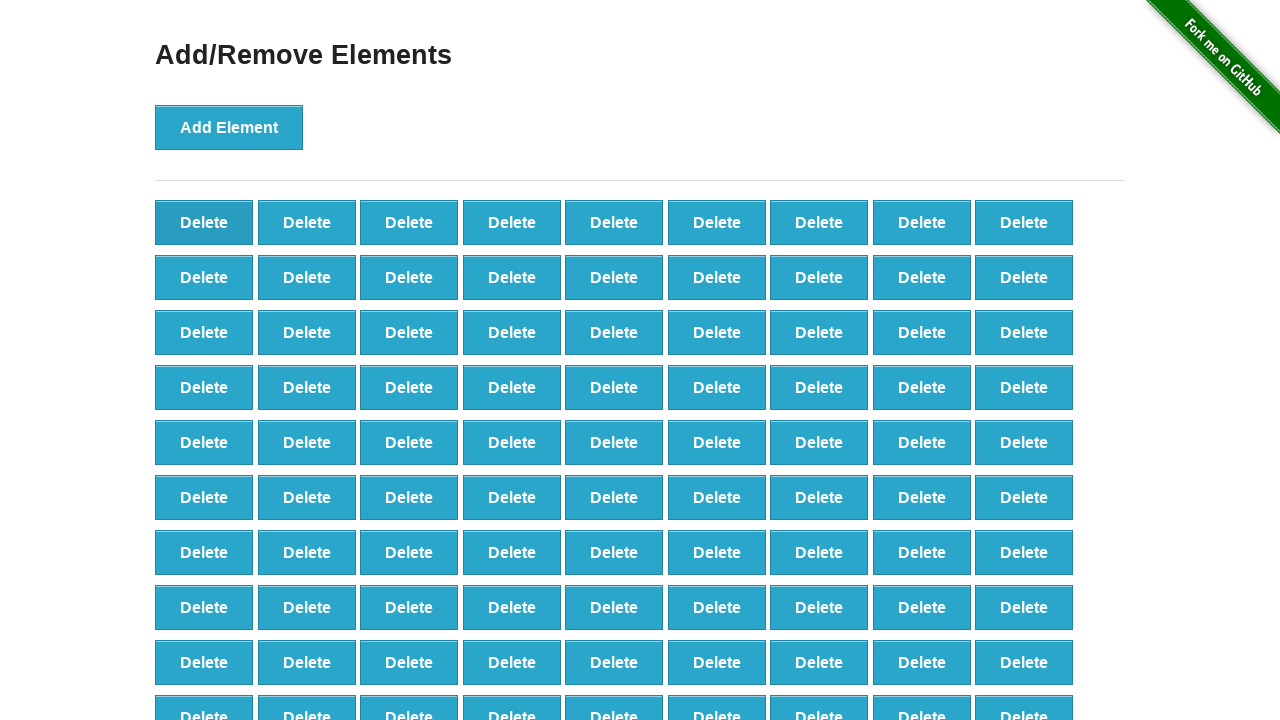

Clicked Delete button (iteration 7/90) at (204, 222) on button:text('Delete')
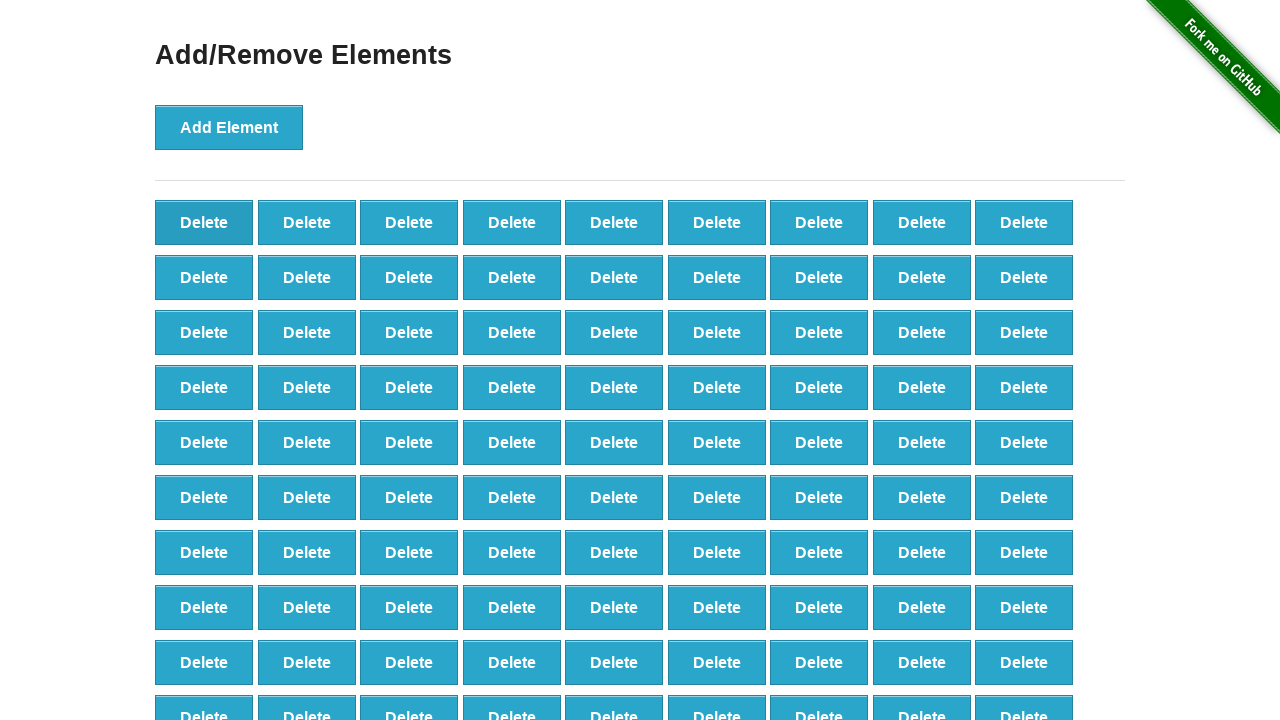

Clicked Delete button (iteration 8/90) at (204, 222) on button:text('Delete')
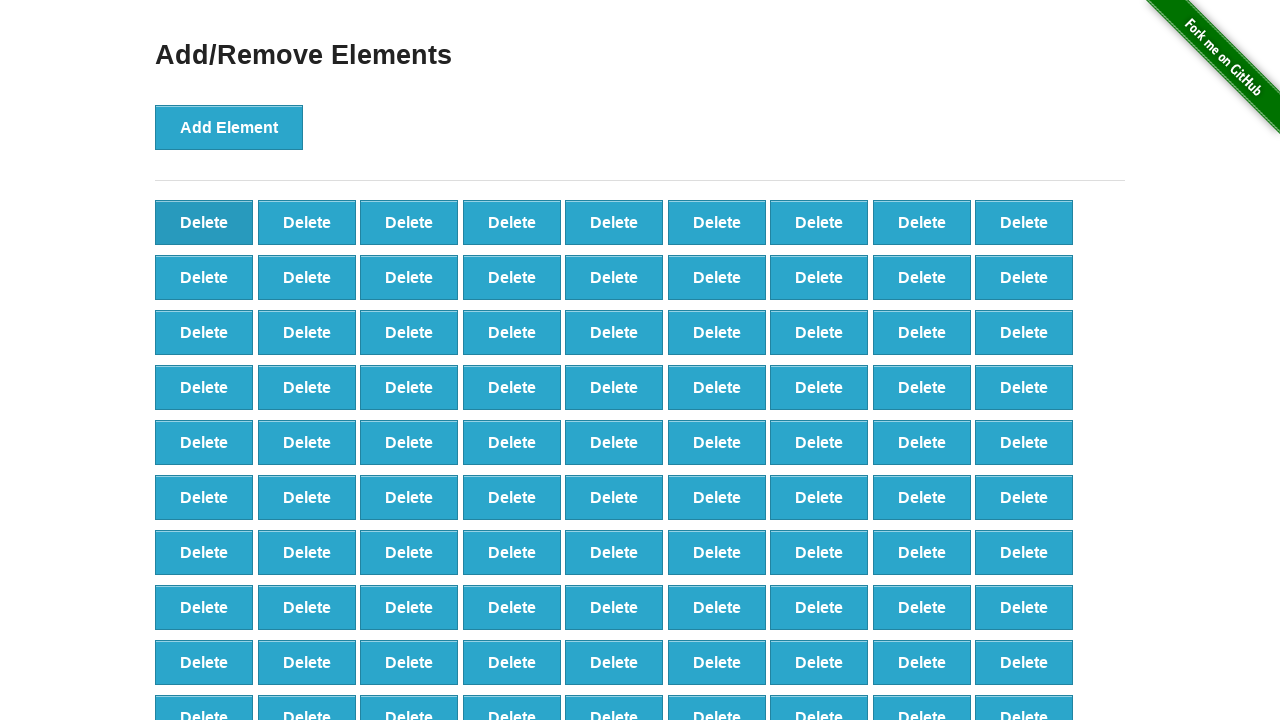

Clicked Delete button (iteration 9/90) at (204, 222) on button:text('Delete')
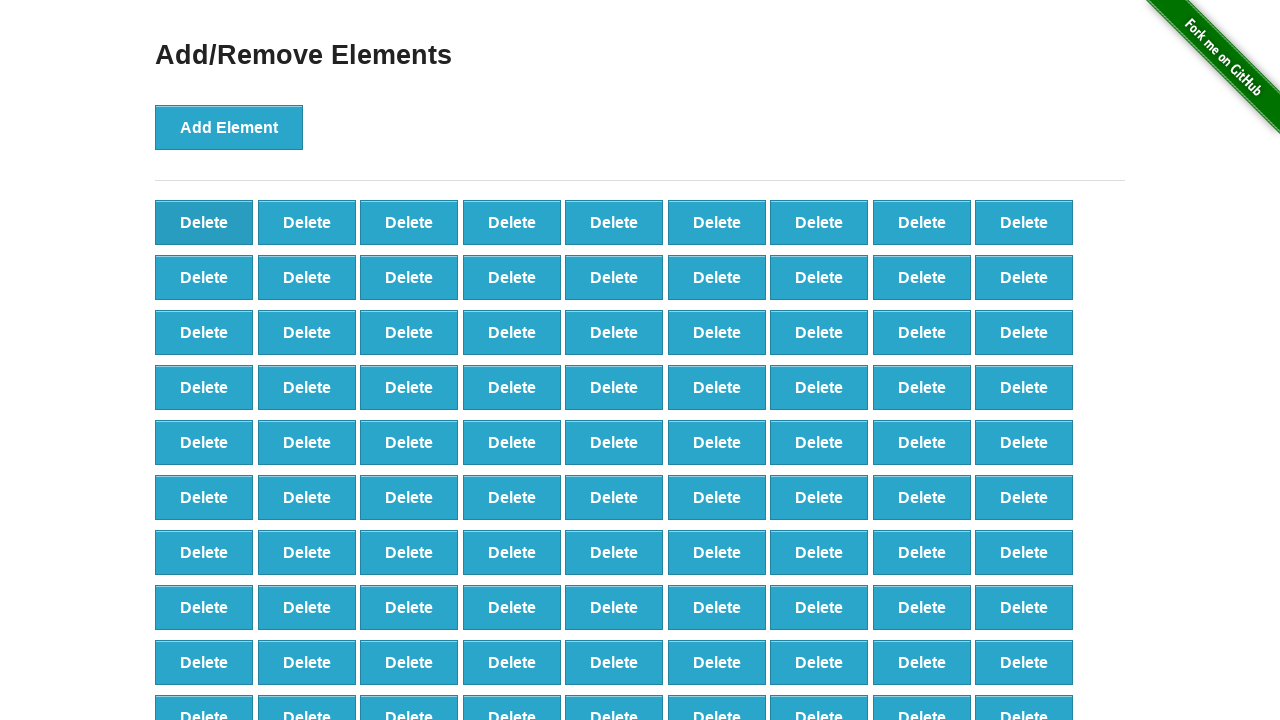

Clicked Delete button (iteration 10/90) at (204, 222) on button:text('Delete')
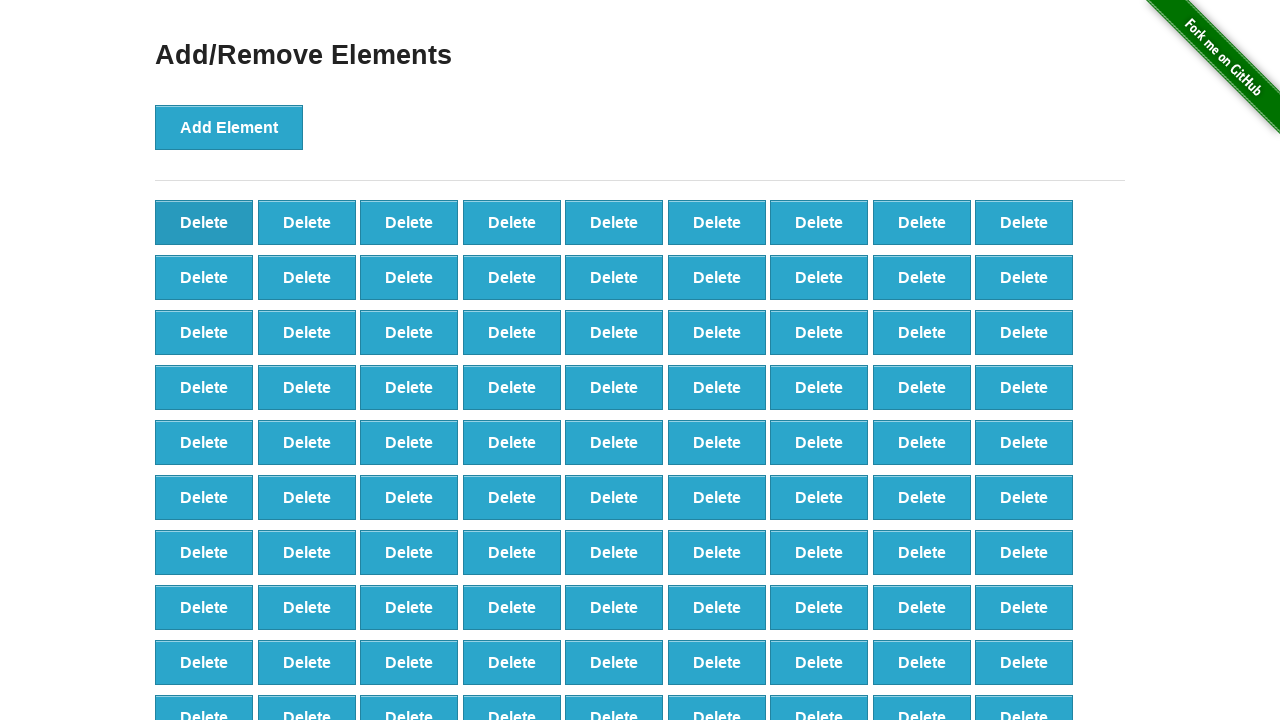

Clicked Delete button (iteration 11/90) at (204, 222) on button:text('Delete')
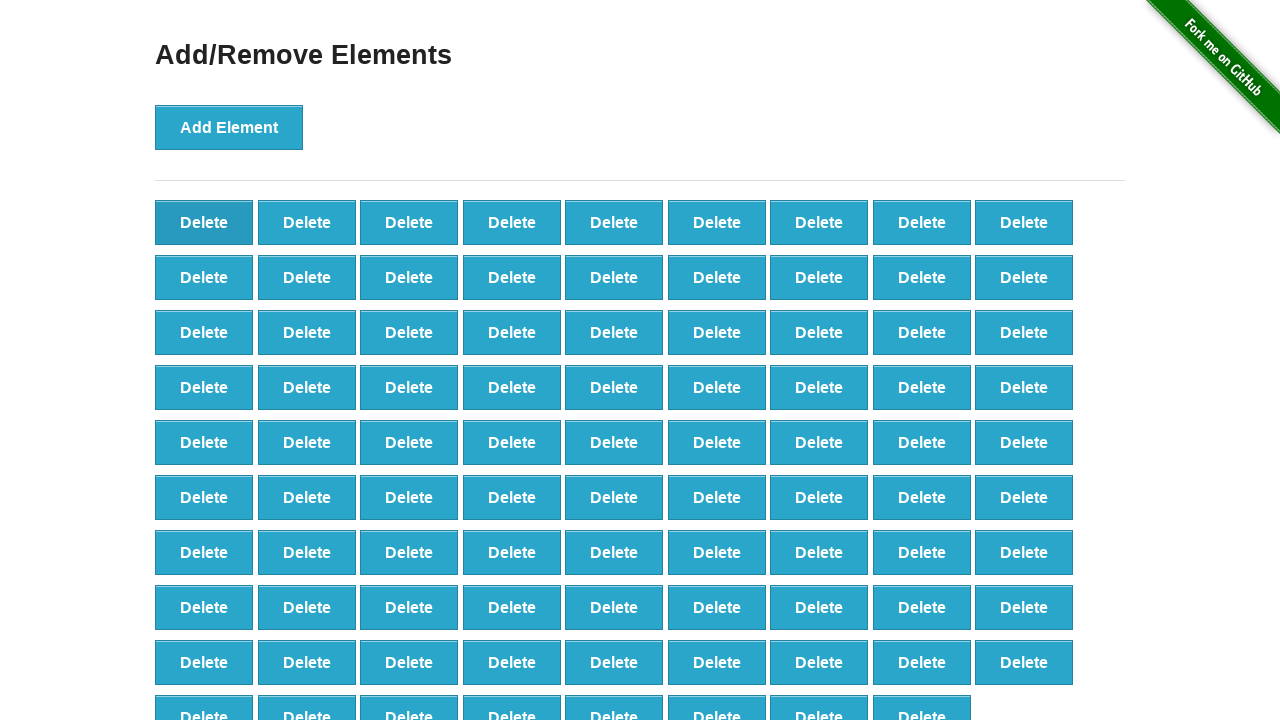

Clicked Delete button (iteration 12/90) at (204, 222) on button:text('Delete')
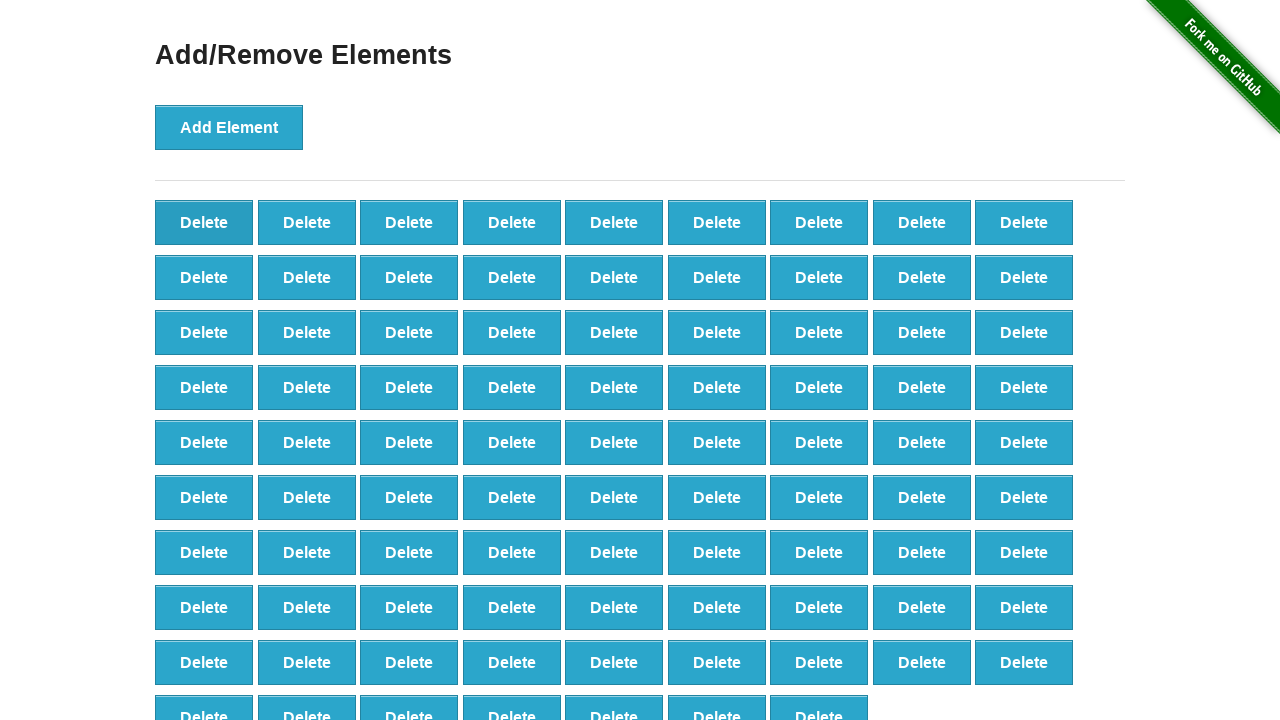

Clicked Delete button (iteration 13/90) at (204, 222) on button:text('Delete')
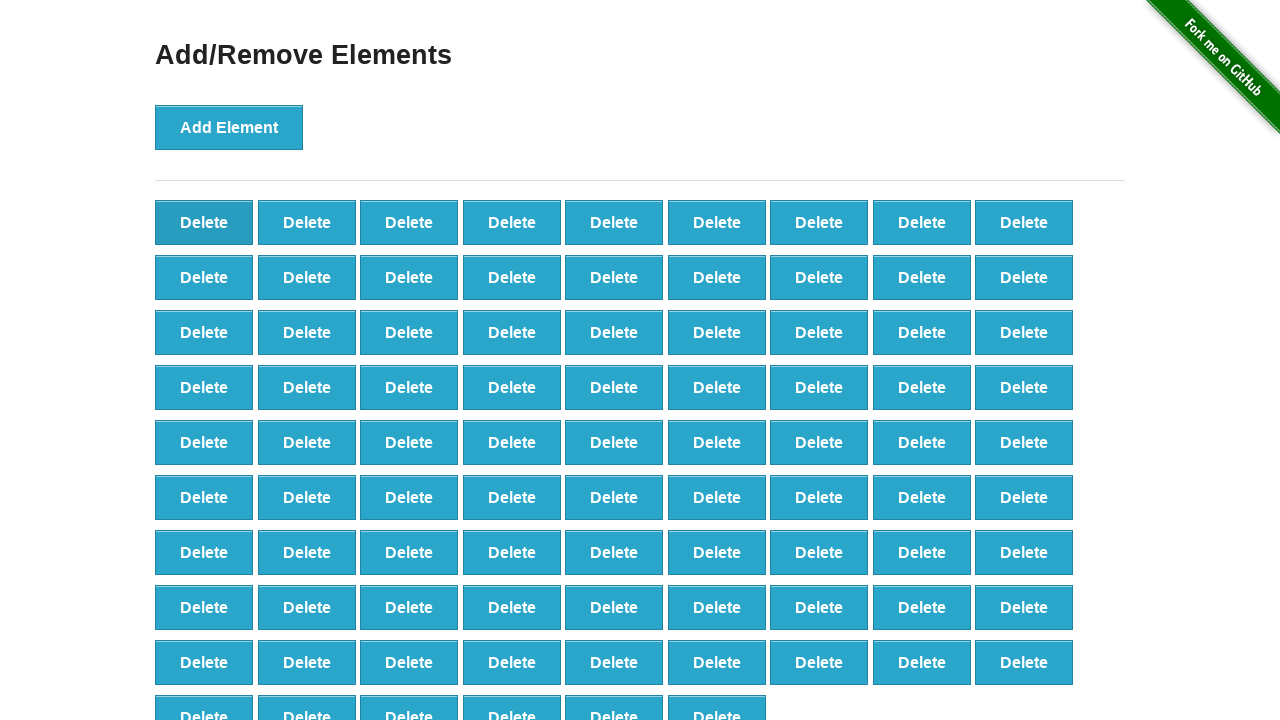

Clicked Delete button (iteration 14/90) at (204, 222) on button:text('Delete')
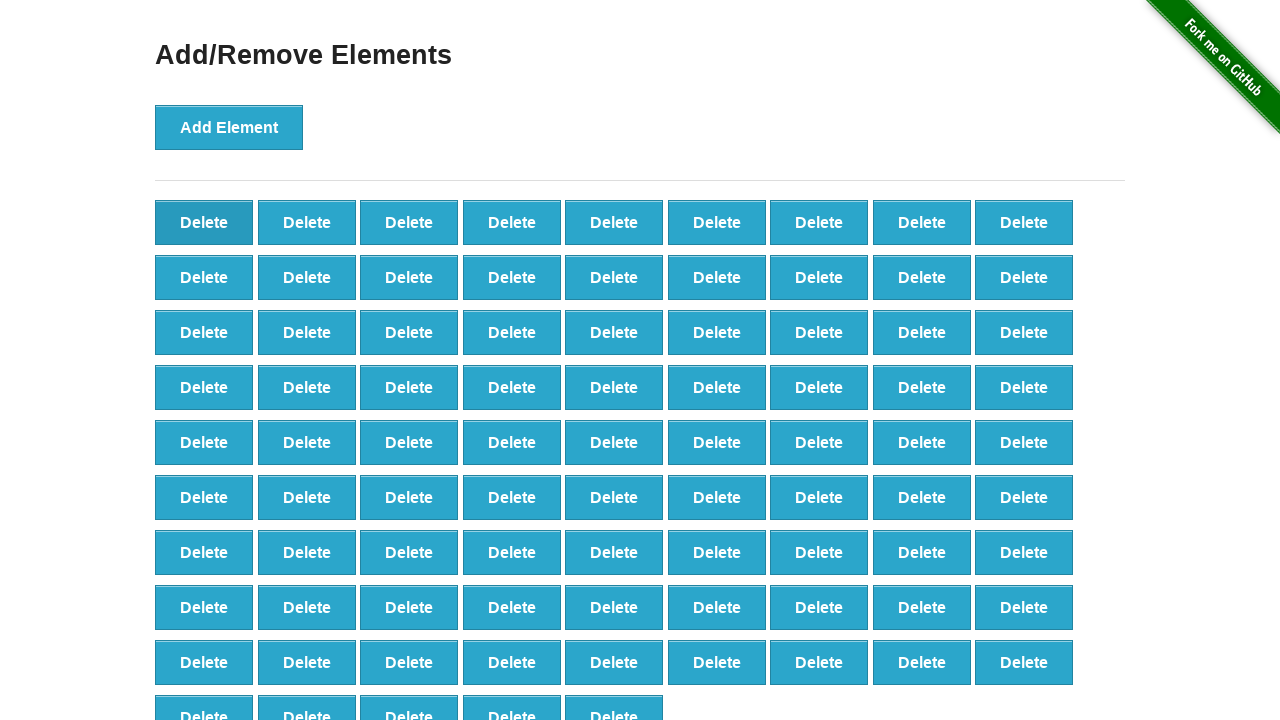

Clicked Delete button (iteration 15/90) at (204, 222) on button:text('Delete')
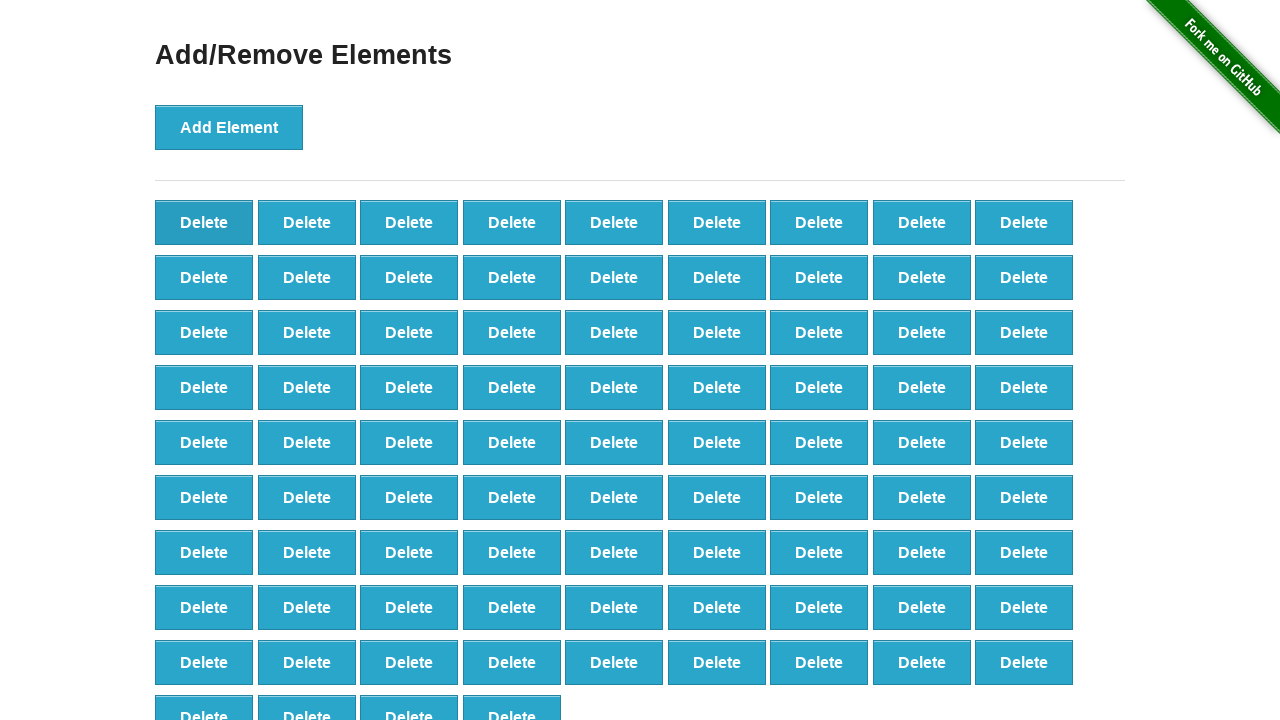

Clicked Delete button (iteration 16/90) at (204, 222) on button:text('Delete')
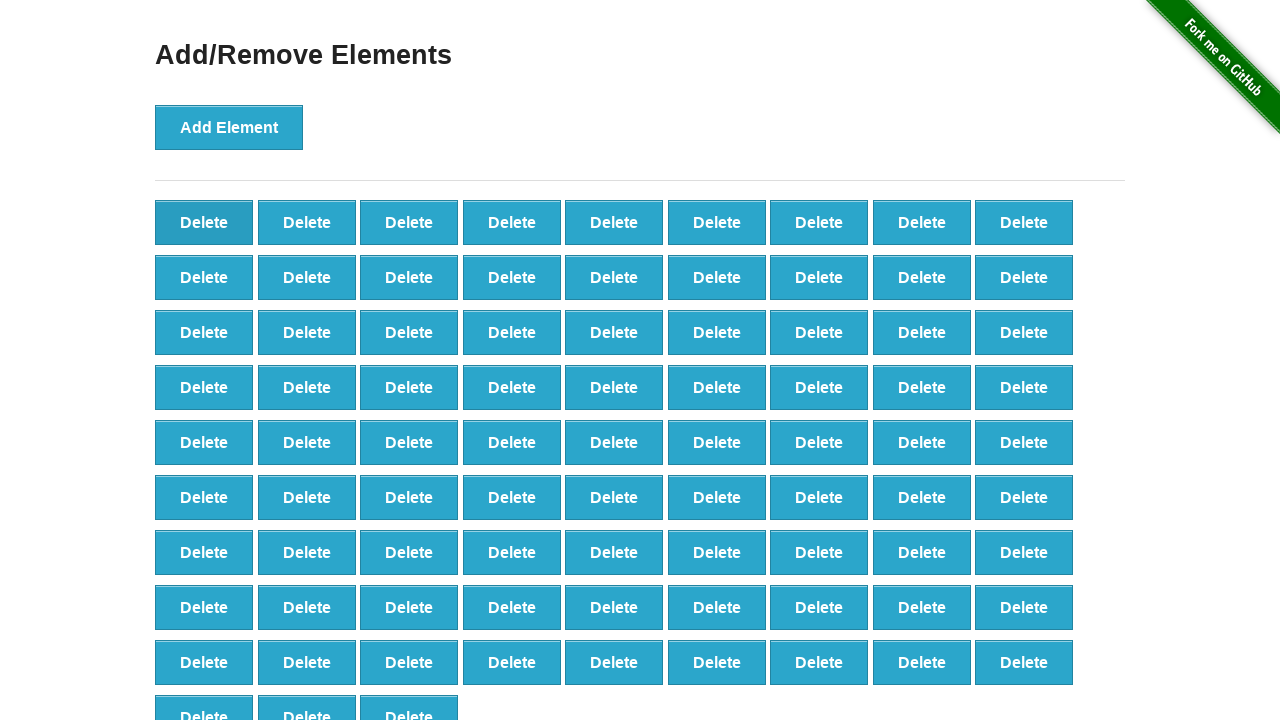

Clicked Delete button (iteration 17/90) at (204, 222) on button:text('Delete')
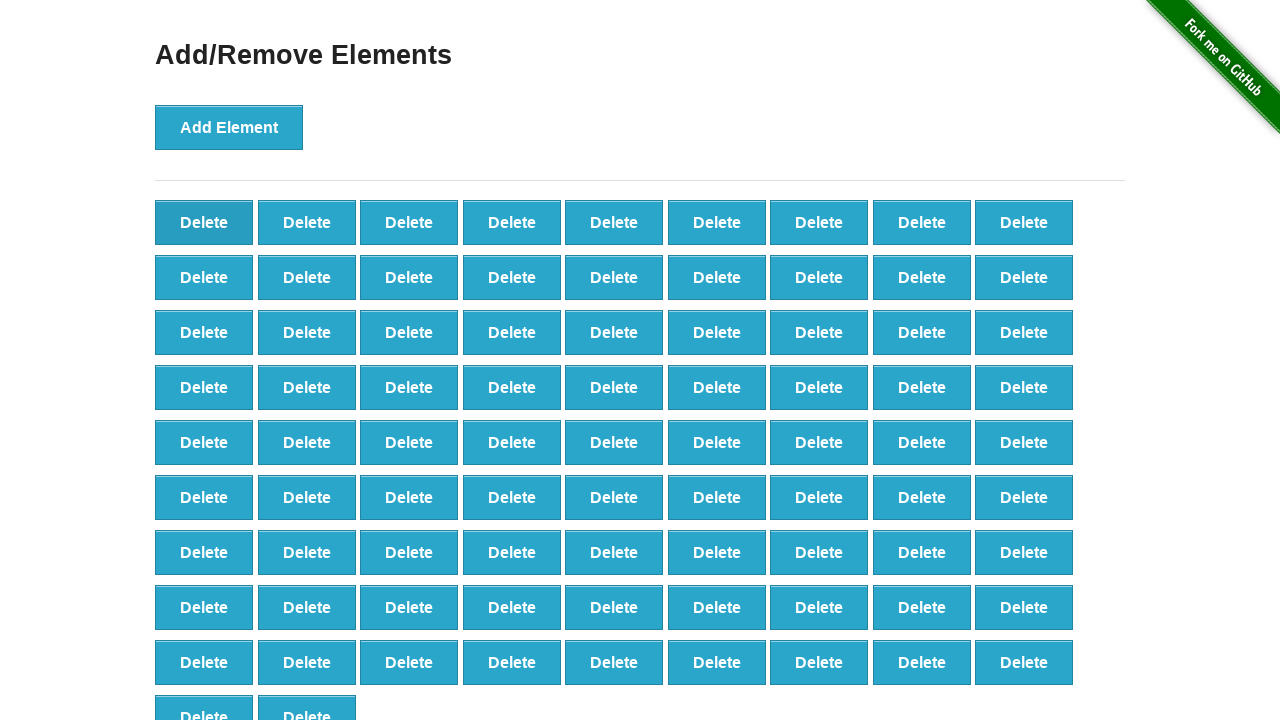

Clicked Delete button (iteration 18/90) at (204, 222) on button:text('Delete')
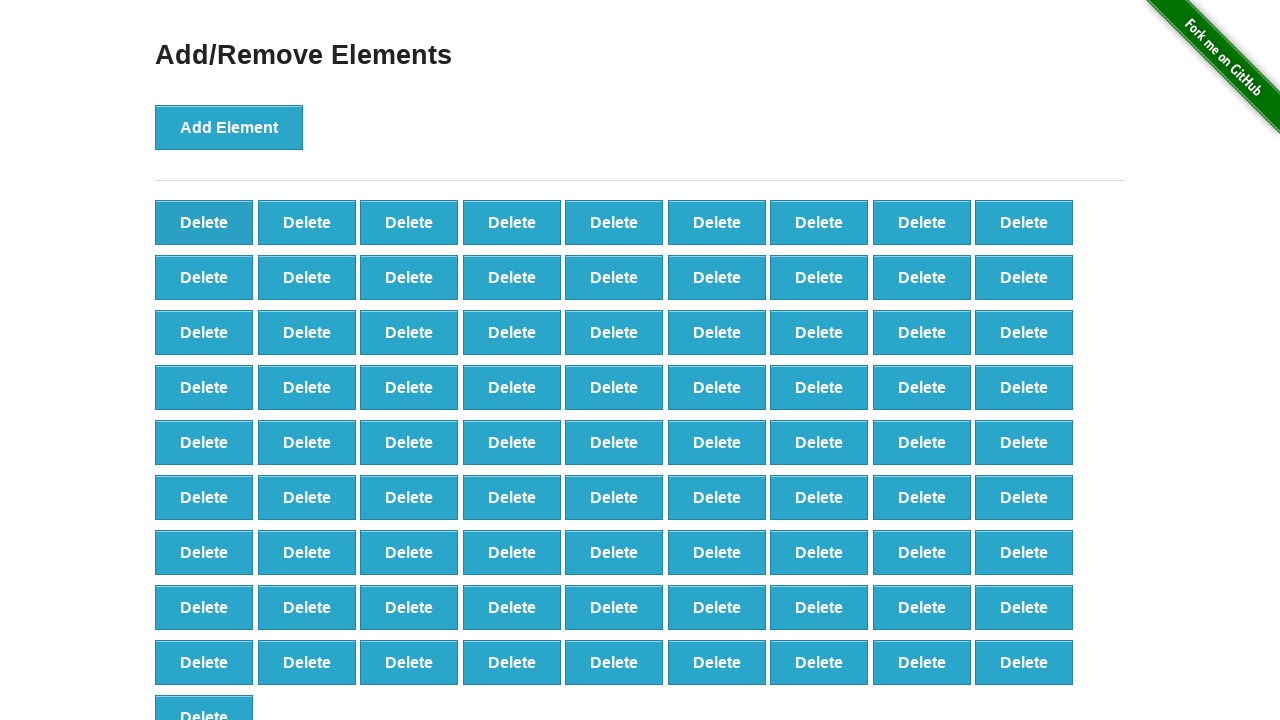

Clicked Delete button (iteration 19/90) at (204, 222) on button:text('Delete')
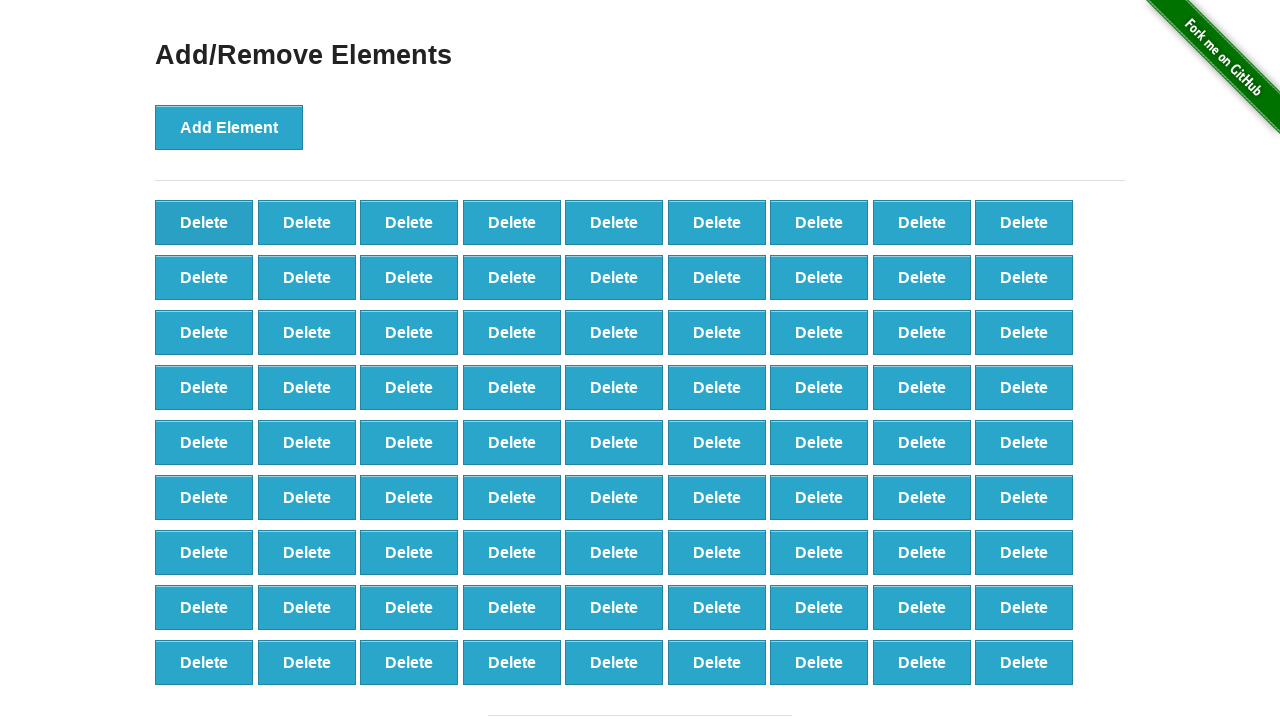

Clicked Delete button (iteration 20/90) at (204, 222) on button:text('Delete')
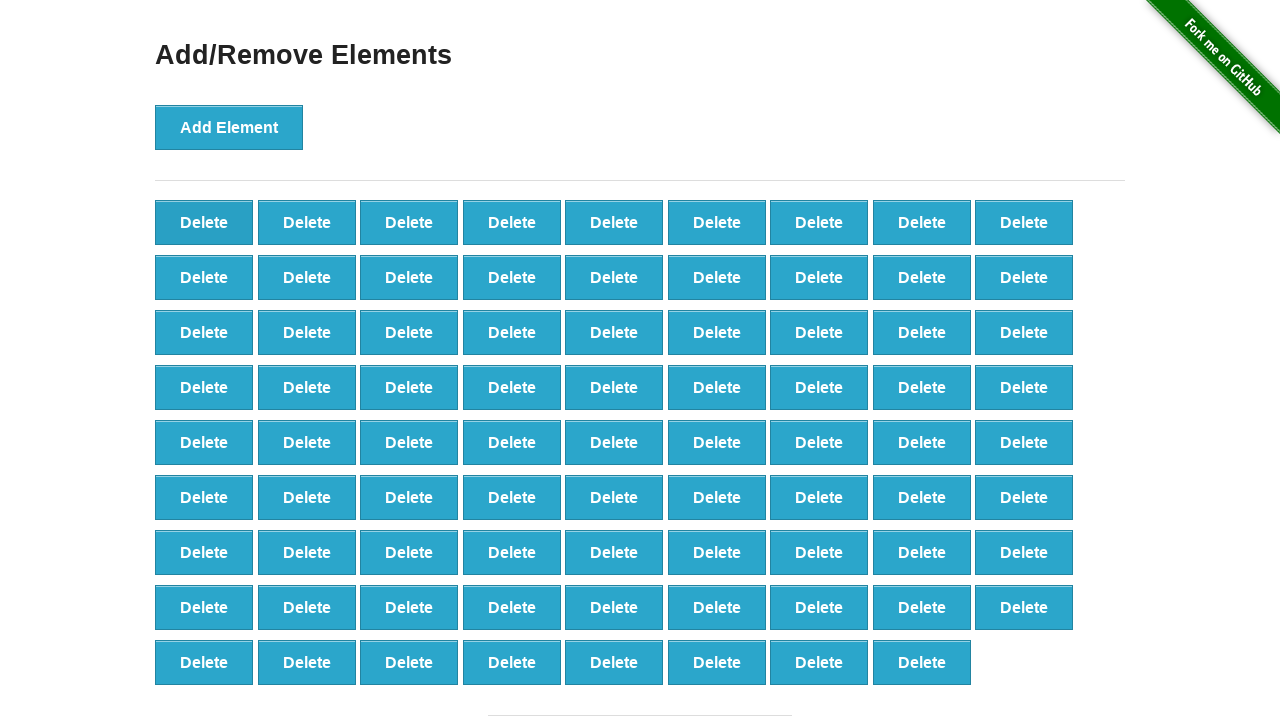

Clicked Delete button (iteration 21/90) at (204, 222) on button:text('Delete')
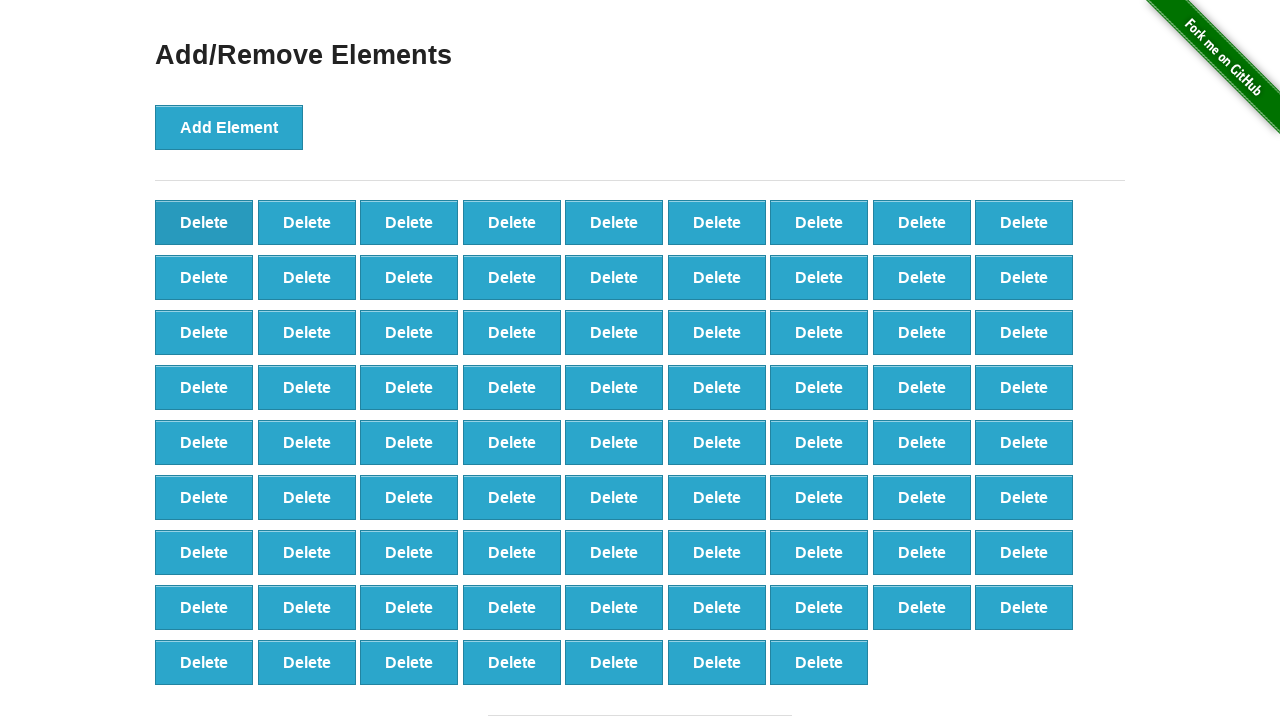

Clicked Delete button (iteration 22/90) at (204, 222) on button:text('Delete')
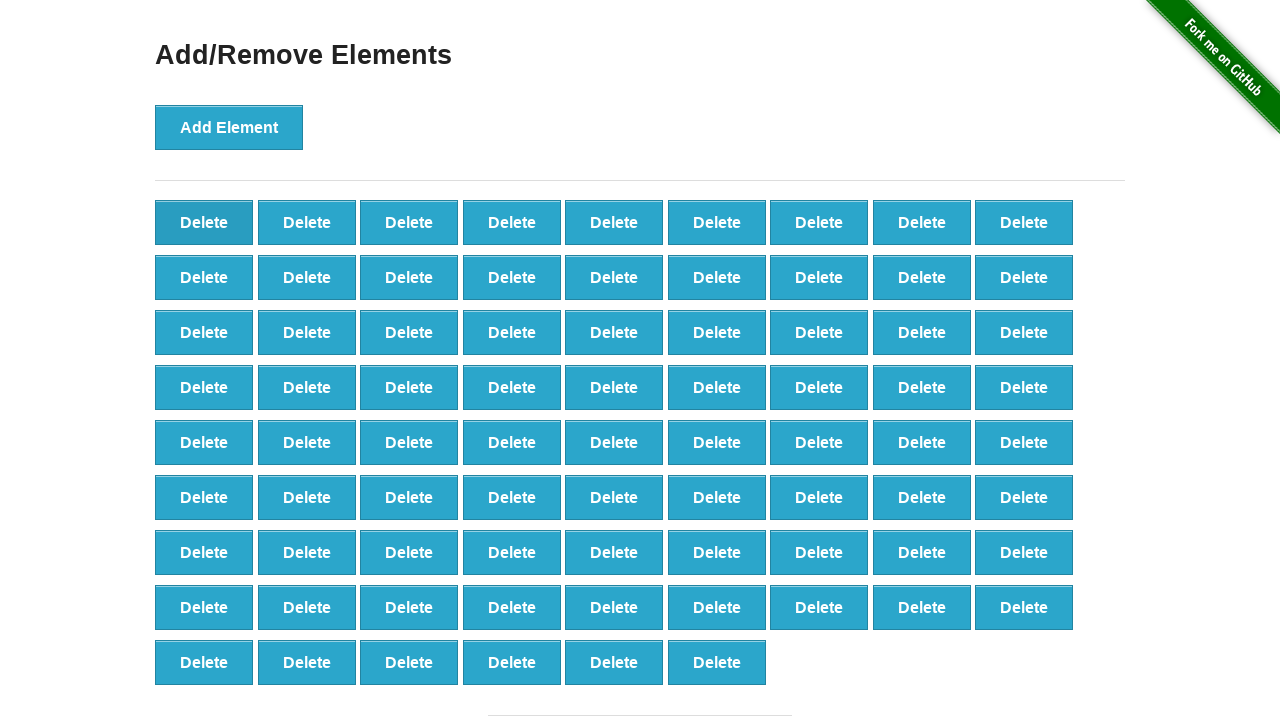

Clicked Delete button (iteration 23/90) at (204, 222) on button:text('Delete')
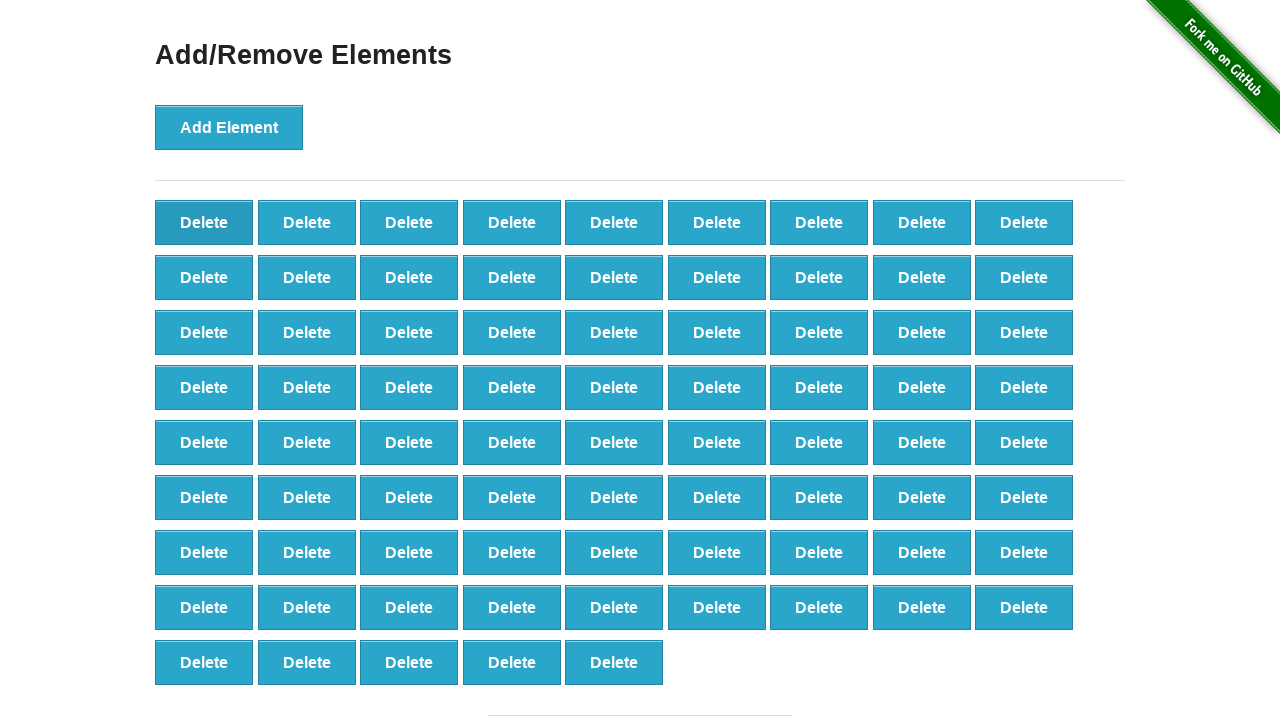

Clicked Delete button (iteration 24/90) at (204, 222) on button:text('Delete')
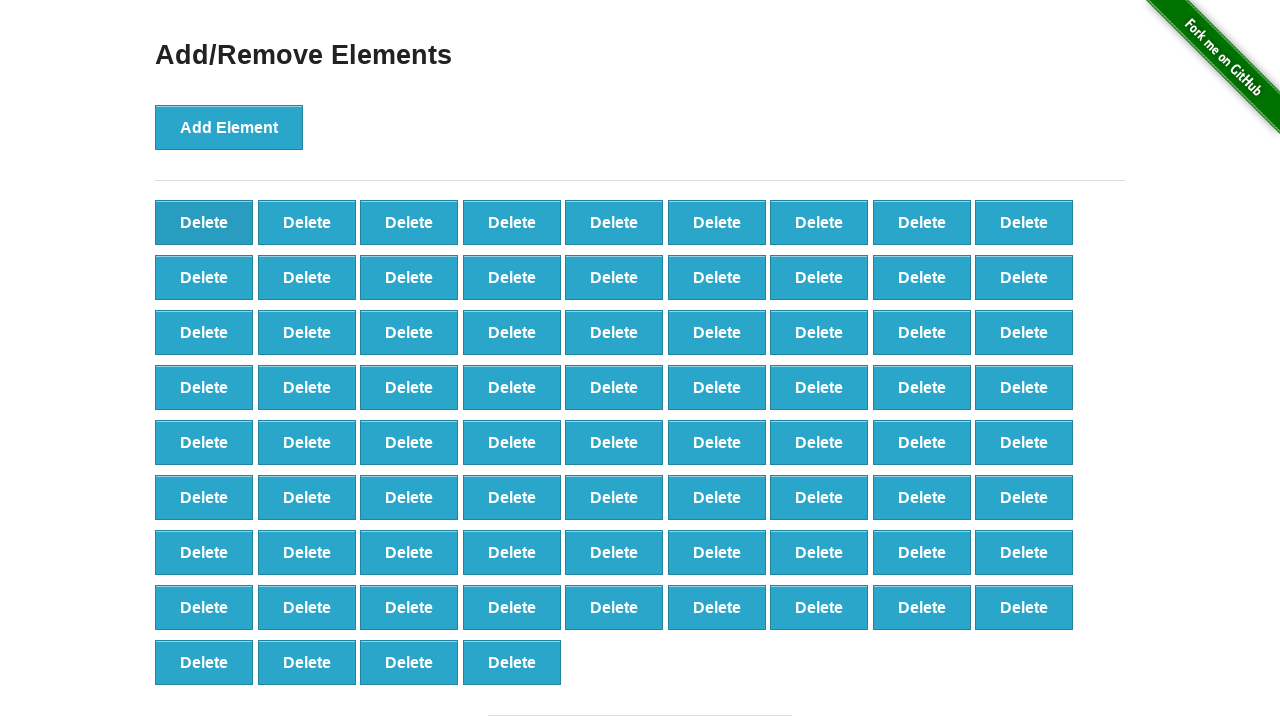

Clicked Delete button (iteration 25/90) at (204, 222) on button:text('Delete')
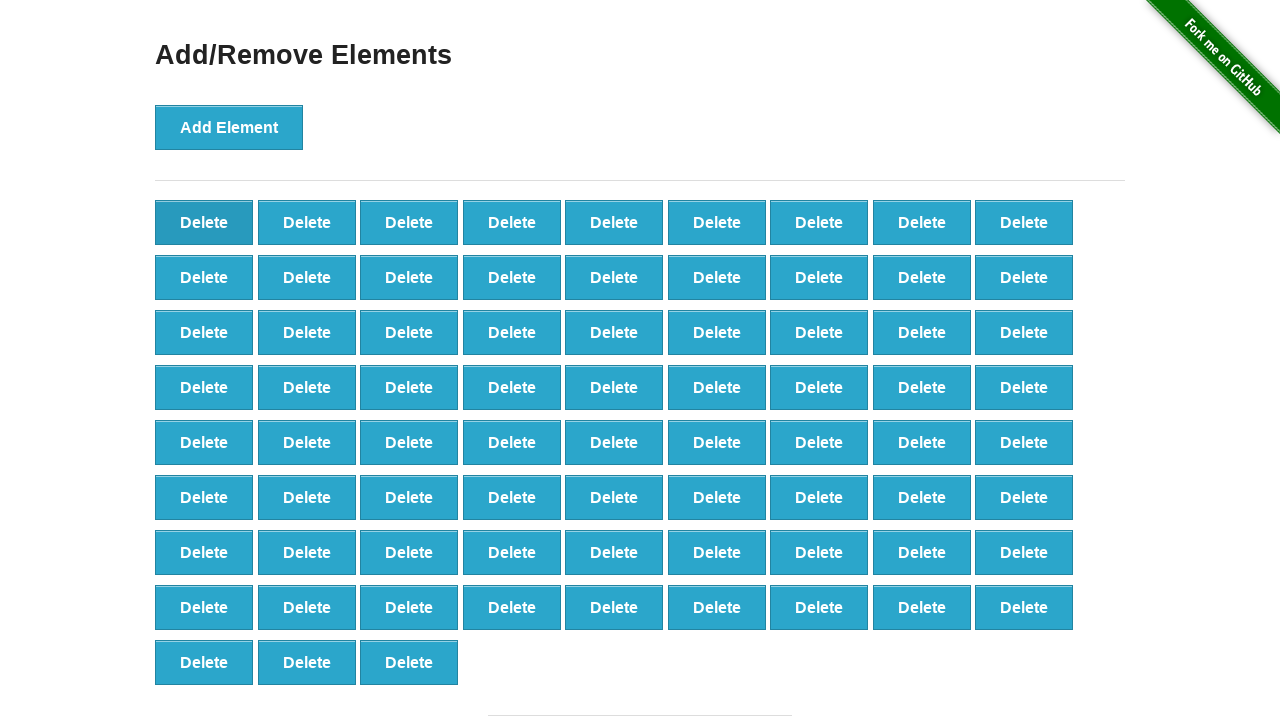

Clicked Delete button (iteration 26/90) at (204, 222) on button:text('Delete')
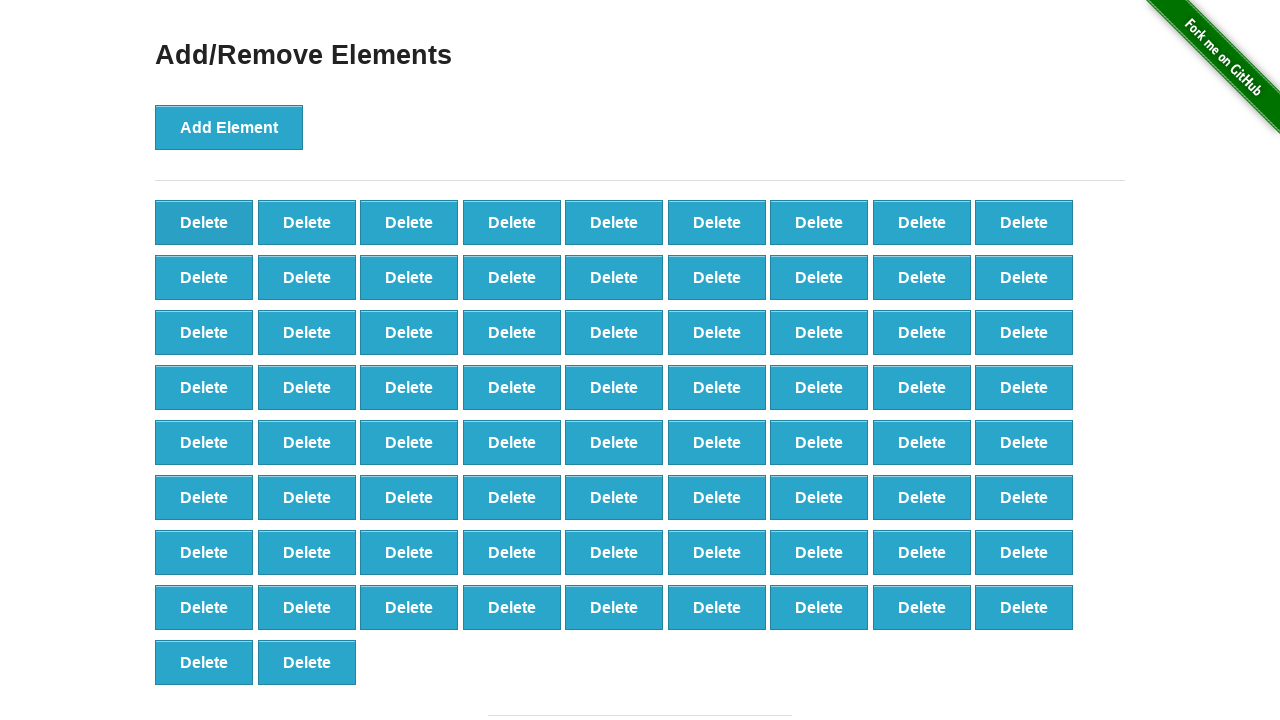

Clicked Delete button (iteration 27/90) at (204, 222) on button:text('Delete')
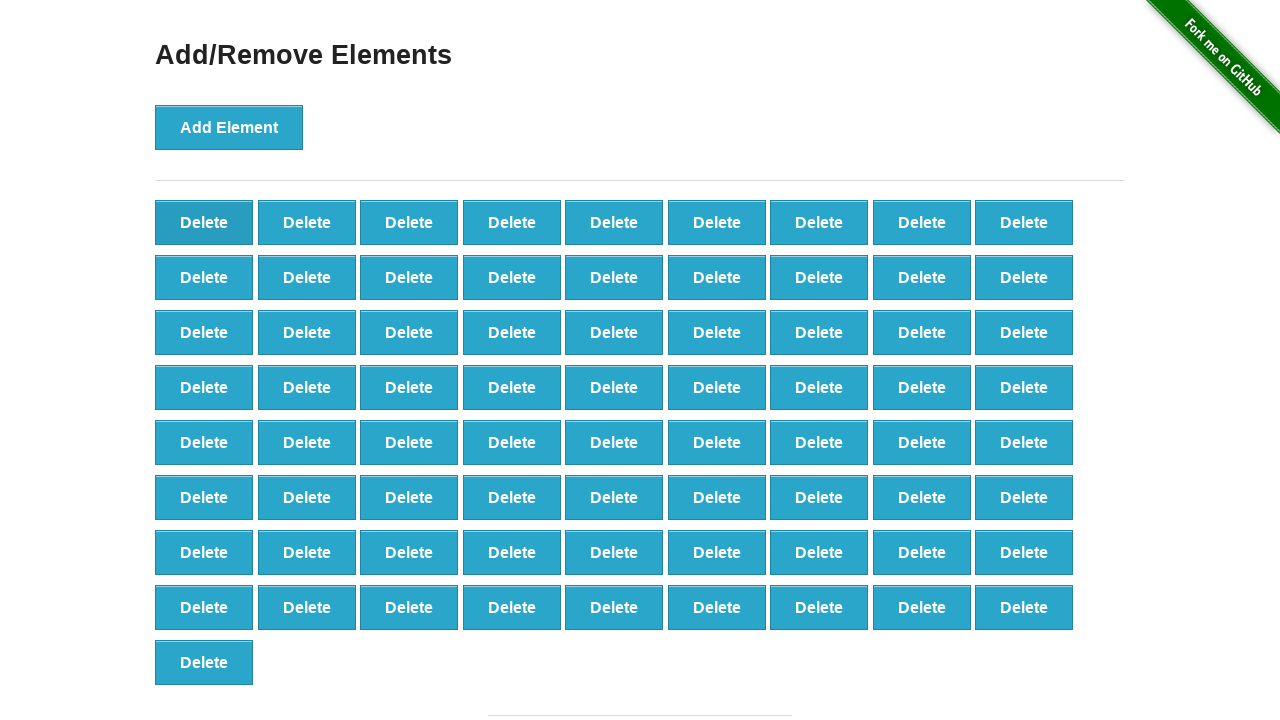

Clicked Delete button (iteration 28/90) at (204, 222) on button:text('Delete')
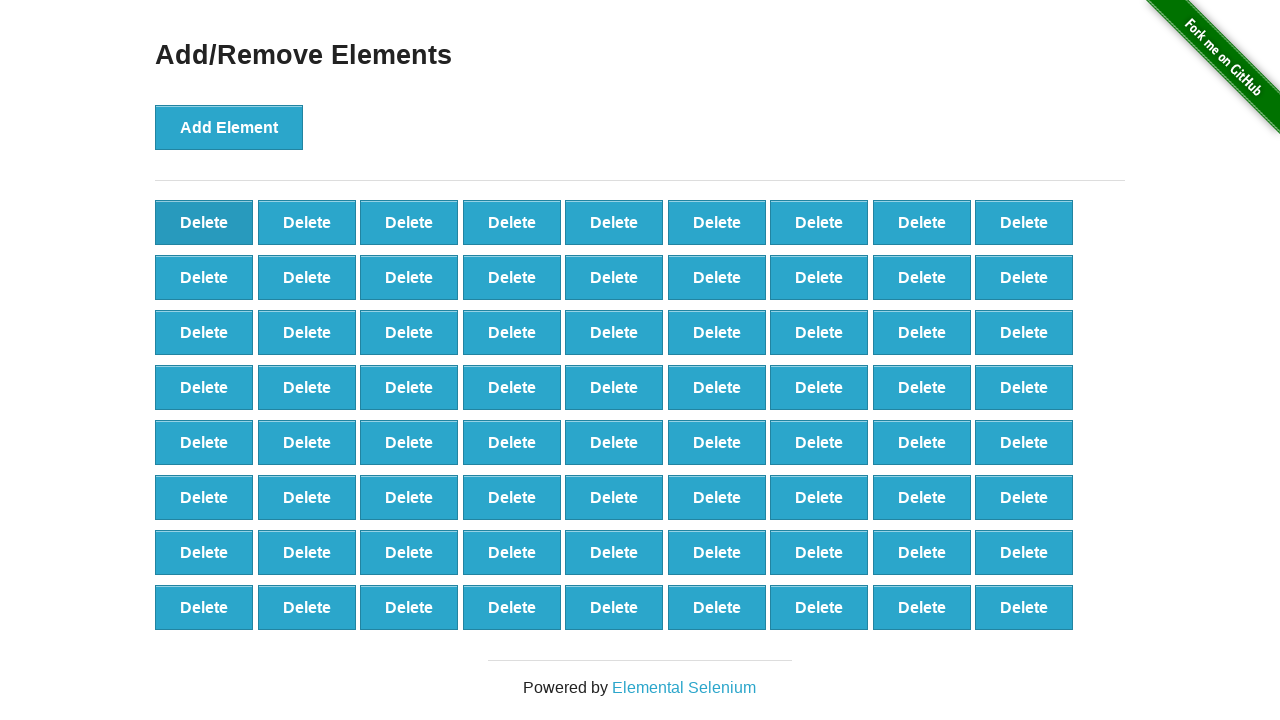

Clicked Delete button (iteration 29/90) at (204, 222) on button:text('Delete')
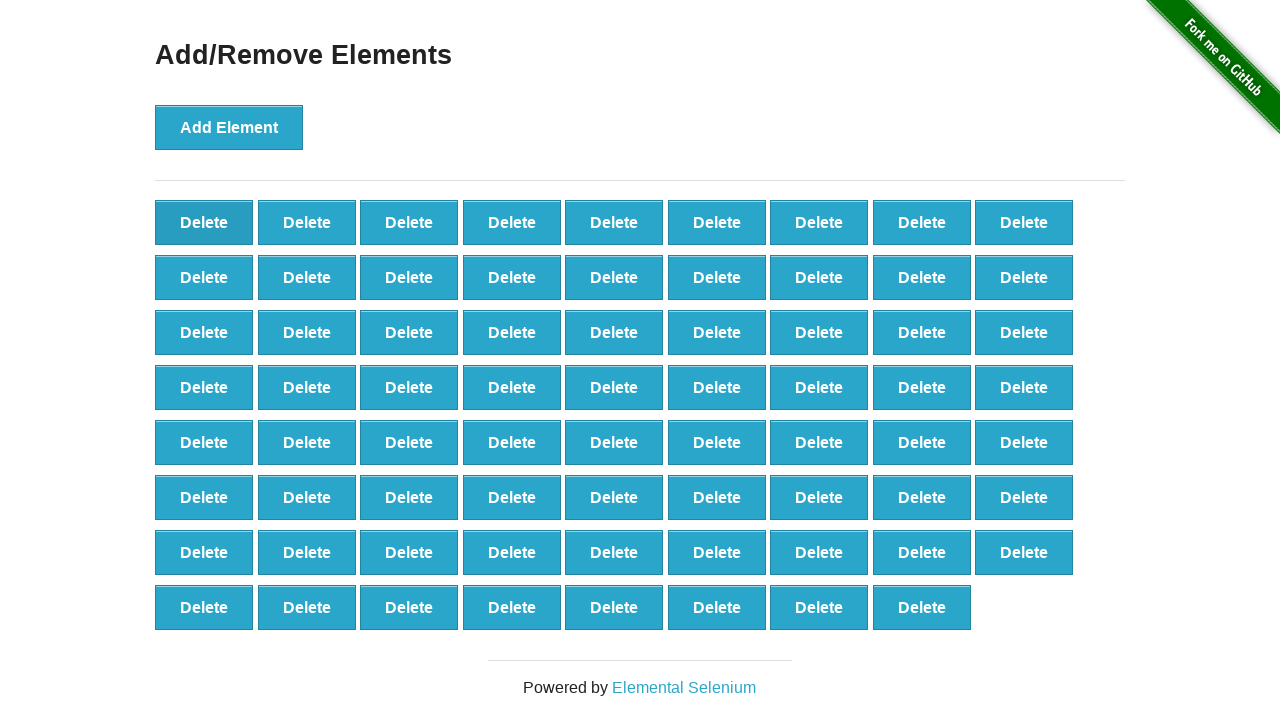

Clicked Delete button (iteration 30/90) at (204, 222) on button:text('Delete')
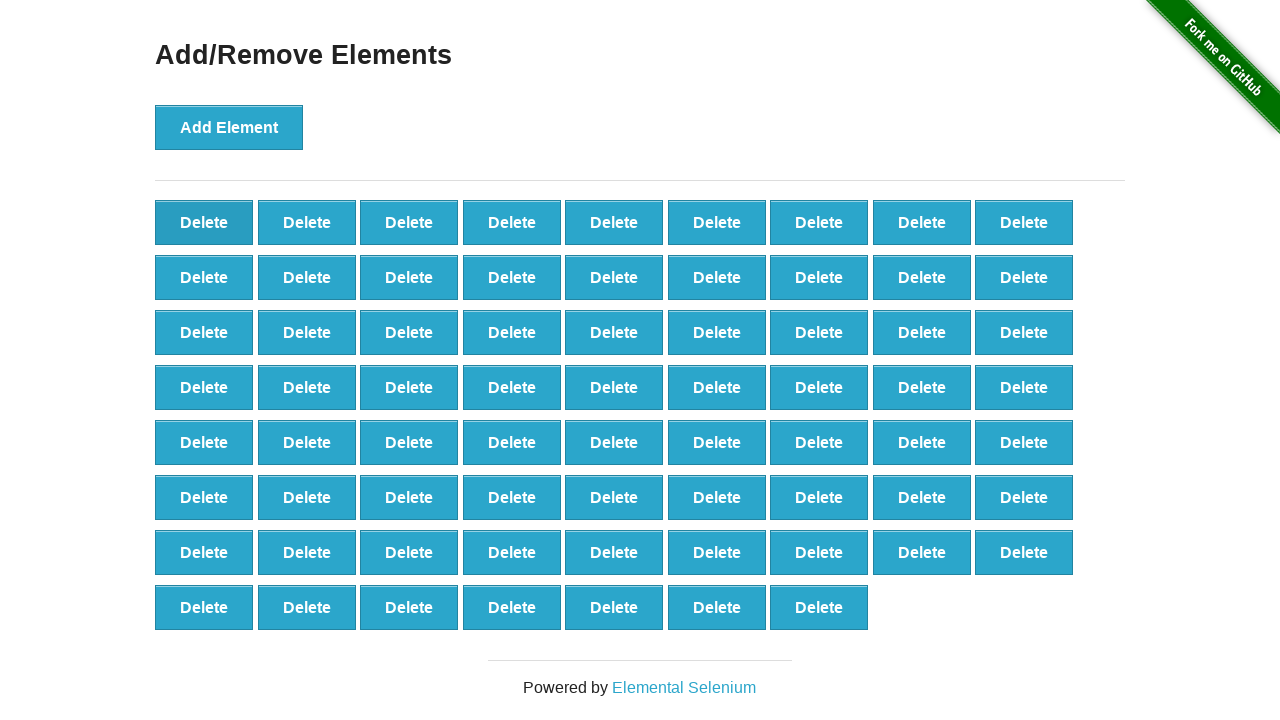

Clicked Delete button (iteration 31/90) at (204, 222) on button:text('Delete')
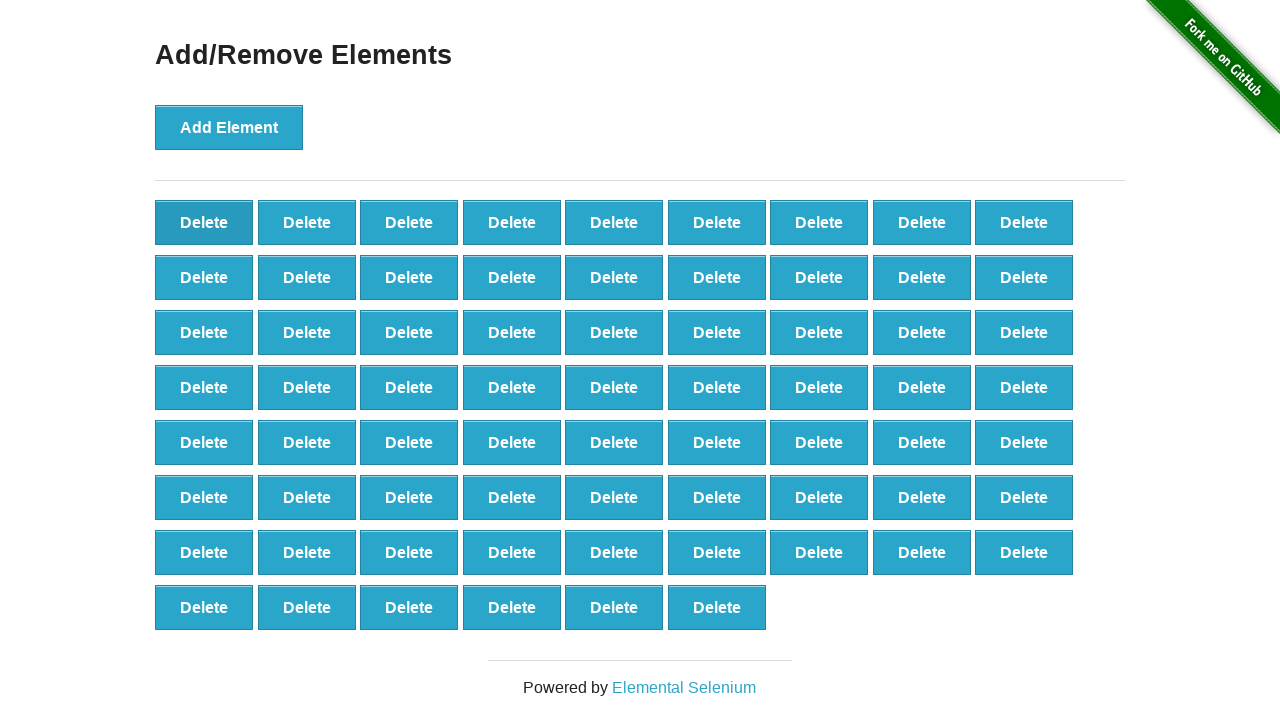

Clicked Delete button (iteration 32/90) at (204, 222) on button:text('Delete')
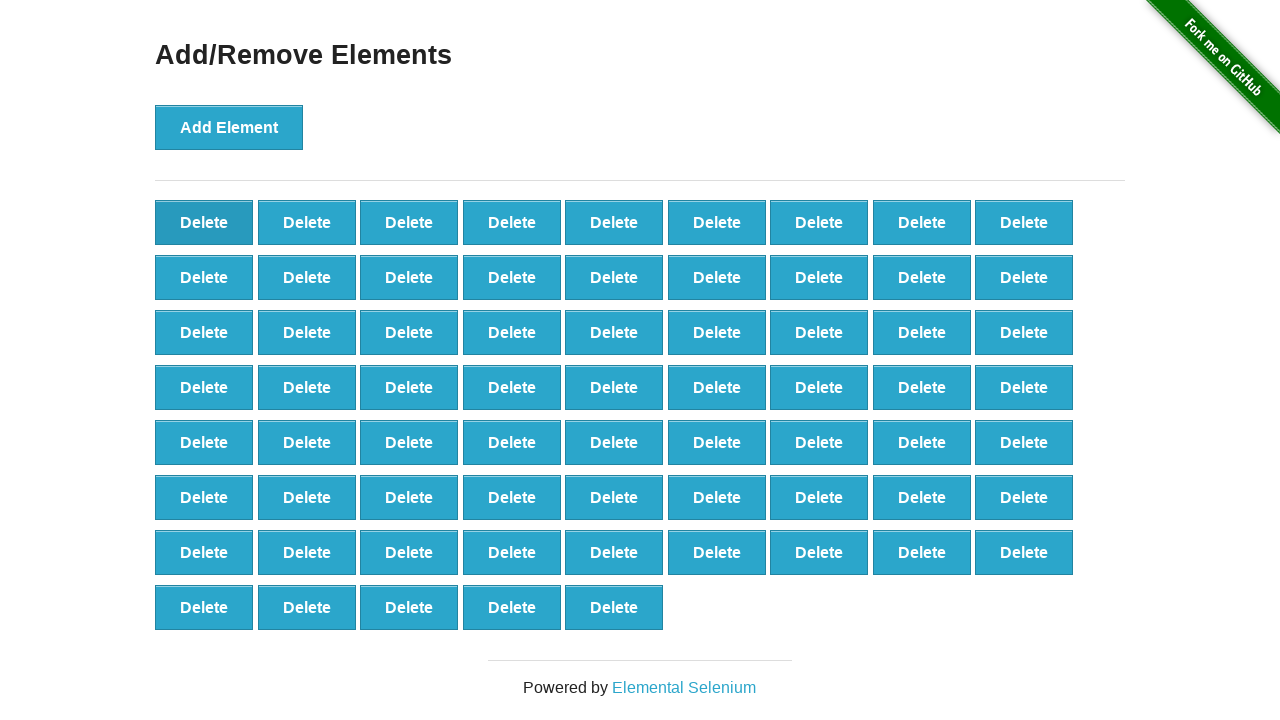

Clicked Delete button (iteration 33/90) at (204, 222) on button:text('Delete')
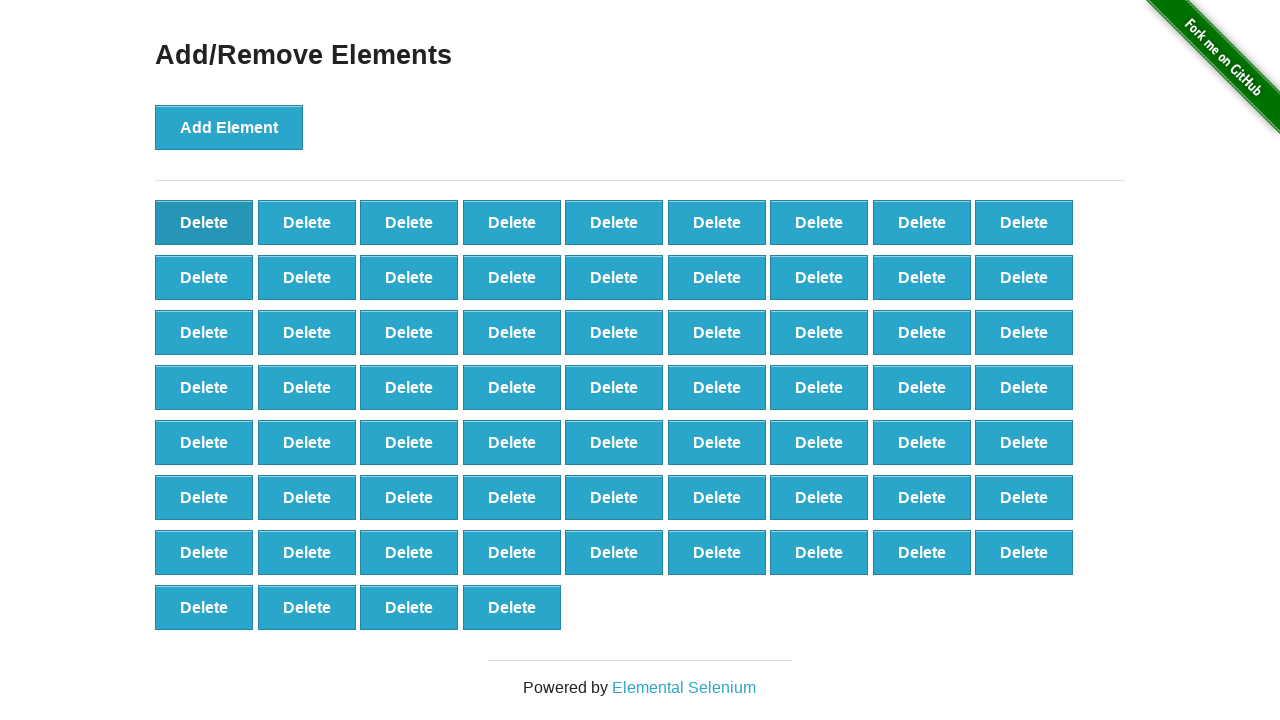

Clicked Delete button (iteration 34/90) at (204, 222) on button:text('Delete')
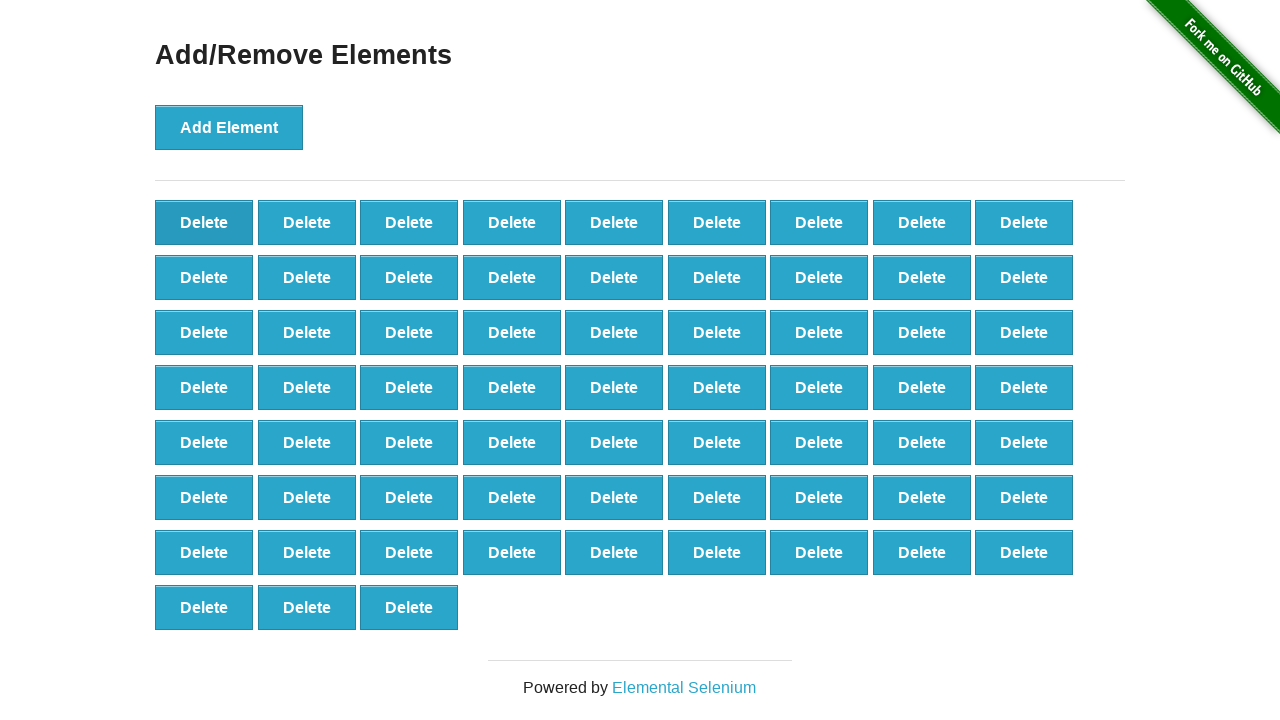

Clicked Delete button (iteration 35/90) at (204, 222) on button:text('Delete')
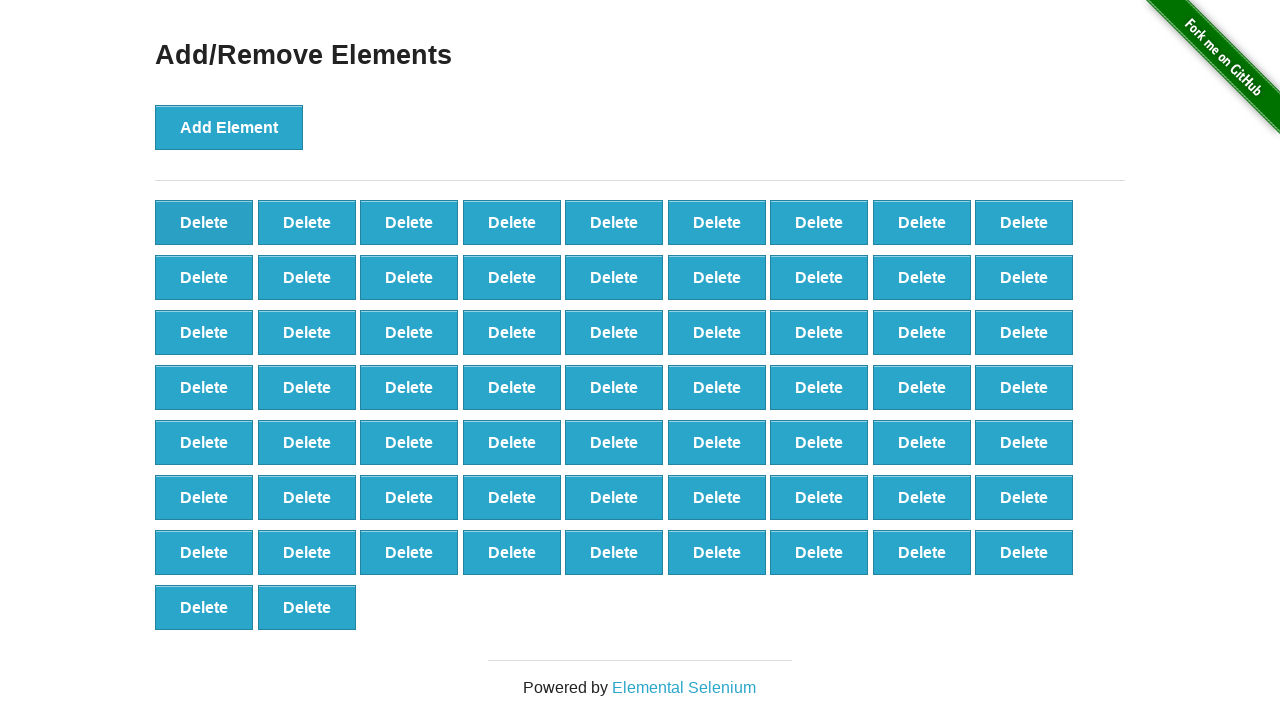

Clicked Delete button (iteration 36/90) at (204, 222) on button:text('Delete')
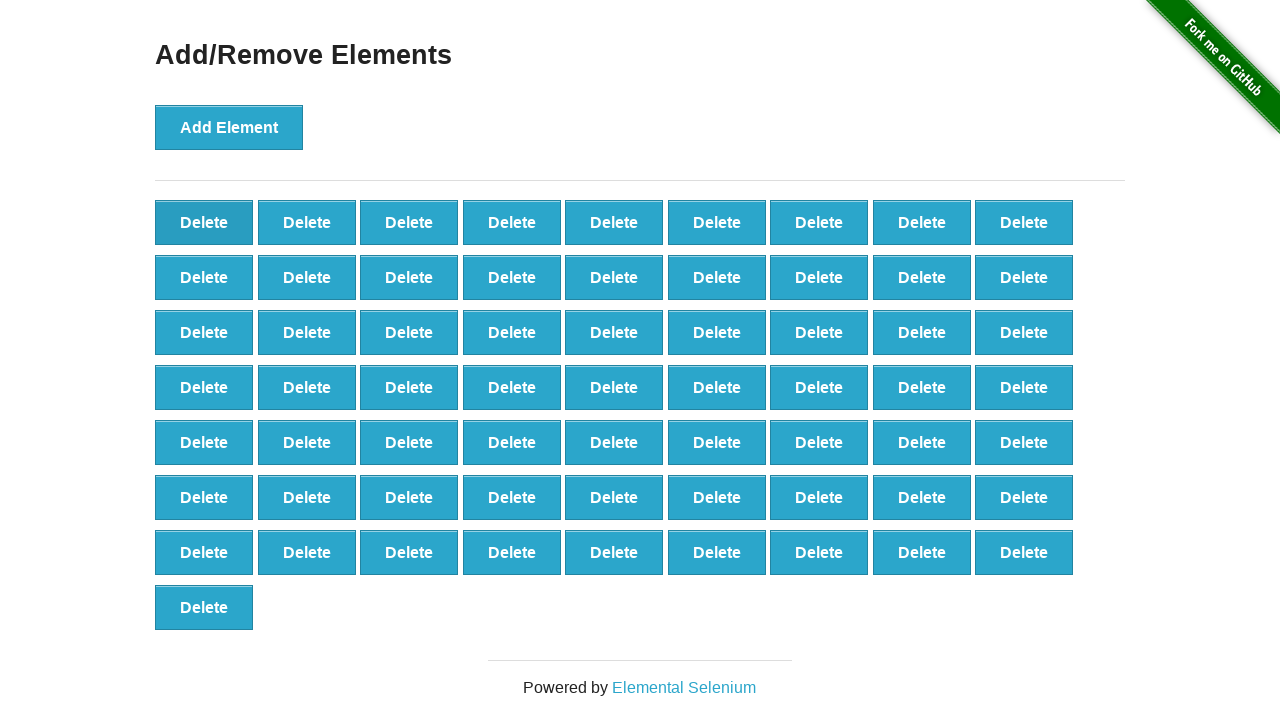

Clicked Delete button (iteration 37/90) at (204, 222) on button:text('Delete')
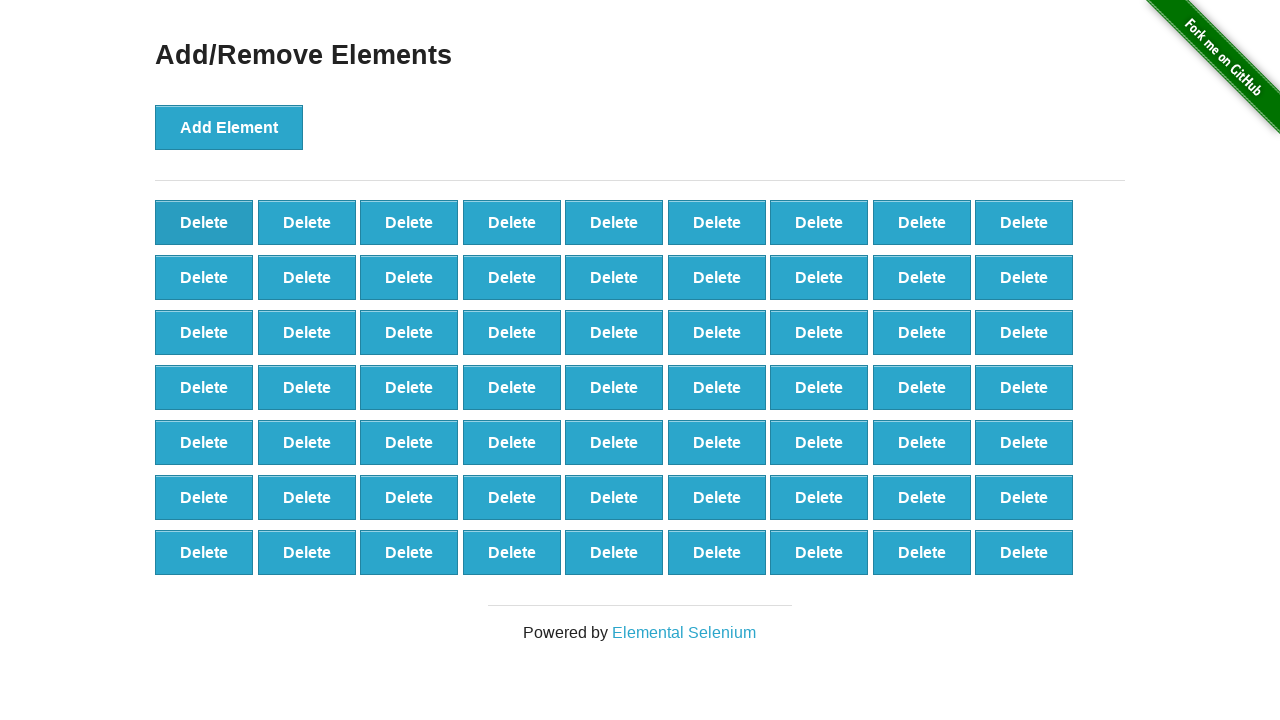

Clicked Delete button (iteration 38/90) at (204, 222) on button:text('Delete')
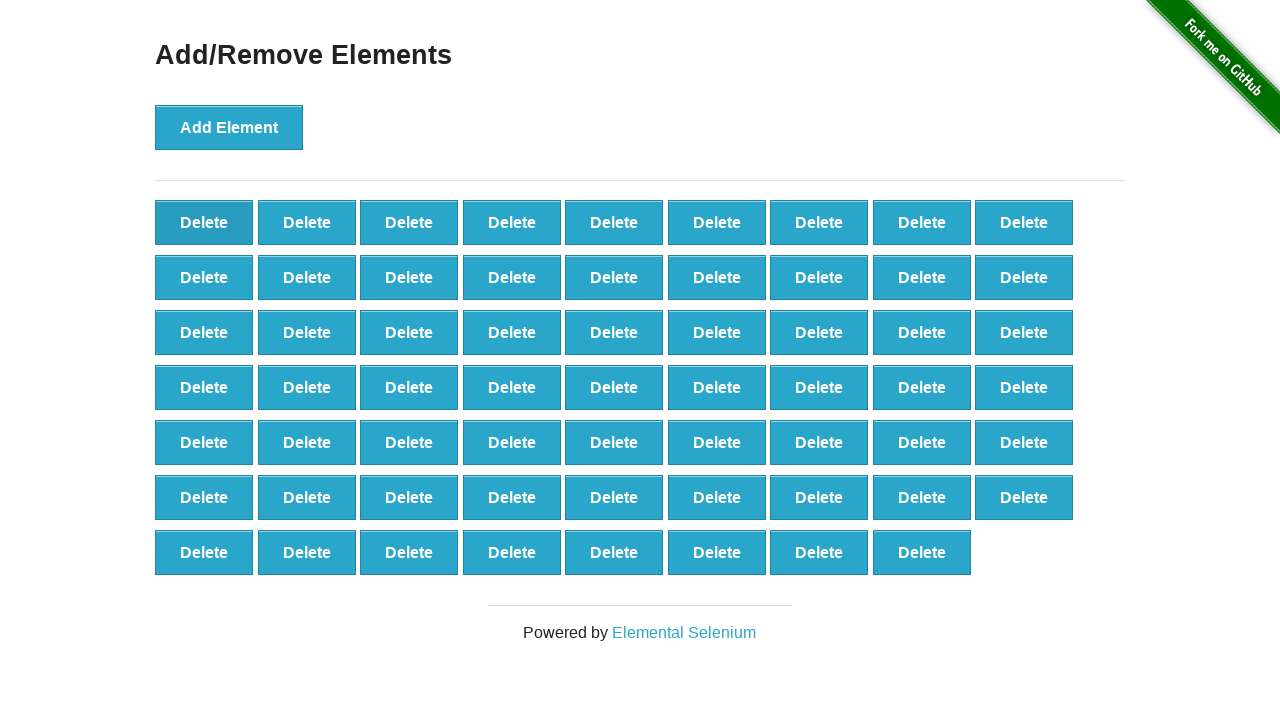

Clicked Delete button (iteration 39/90) at (204, 222) on button:text('Delete')
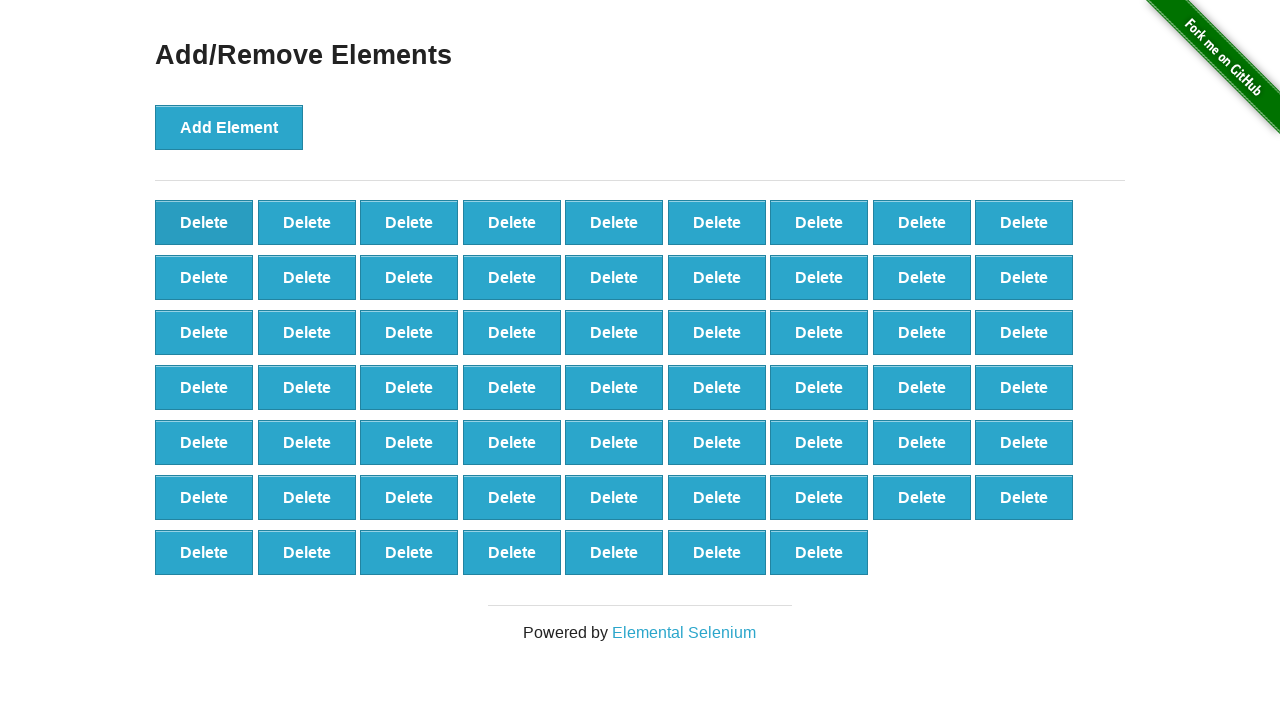

Clicked Delete button (iteration 40/90) at (204, 222) on button:text('Delete')
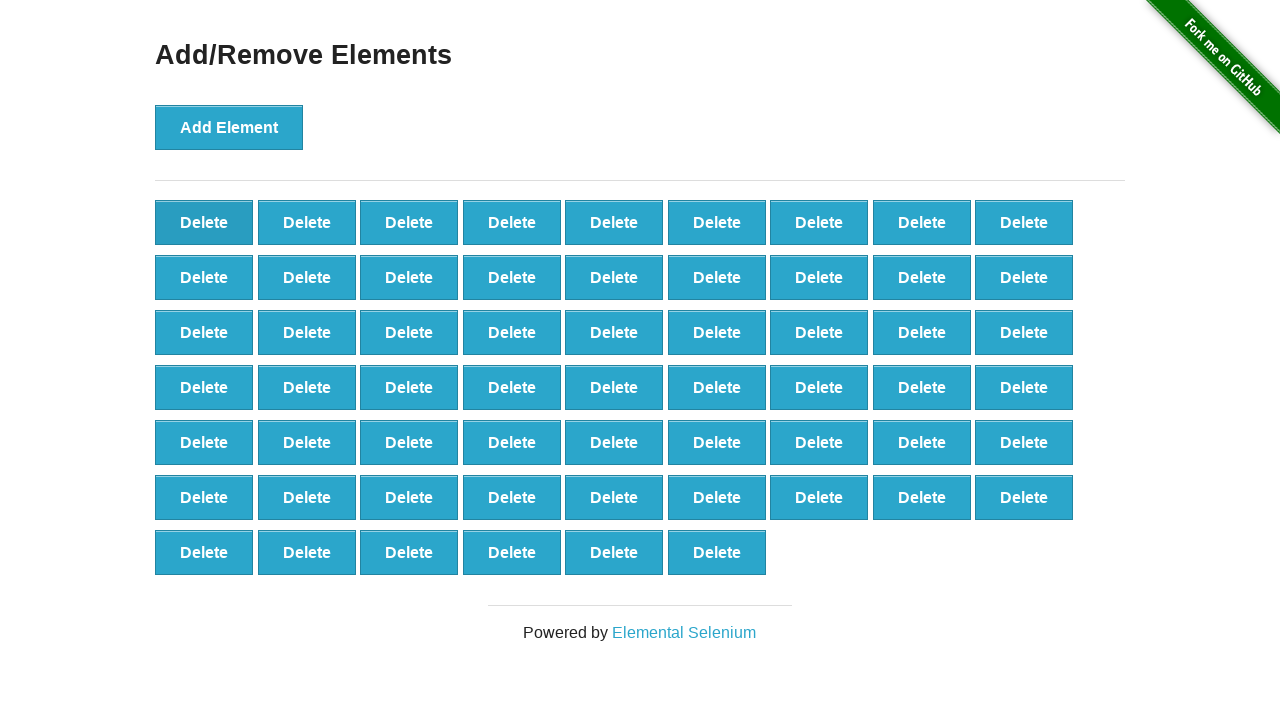

Clicked Delete button (iteration 41/90) at (204, 222) on button:text('Delete')
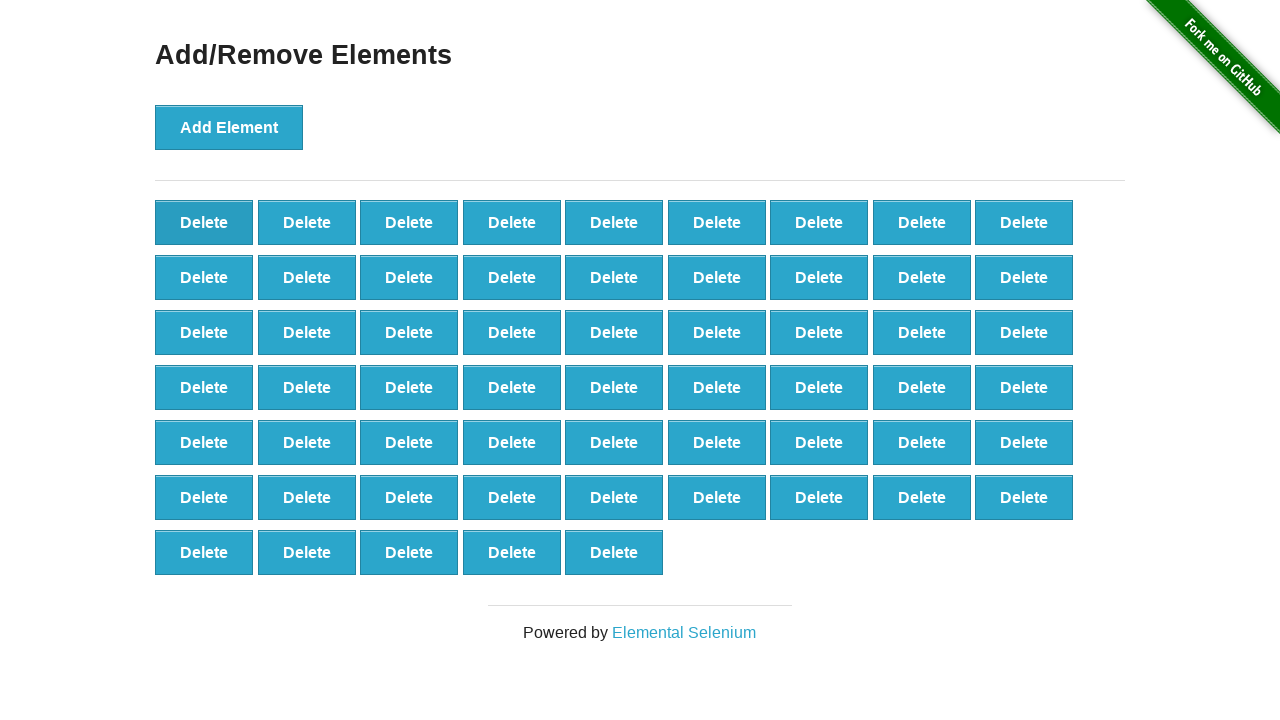

Clicked Delete button (iteration 42/90) at (204, 222) on button:text('Delete')
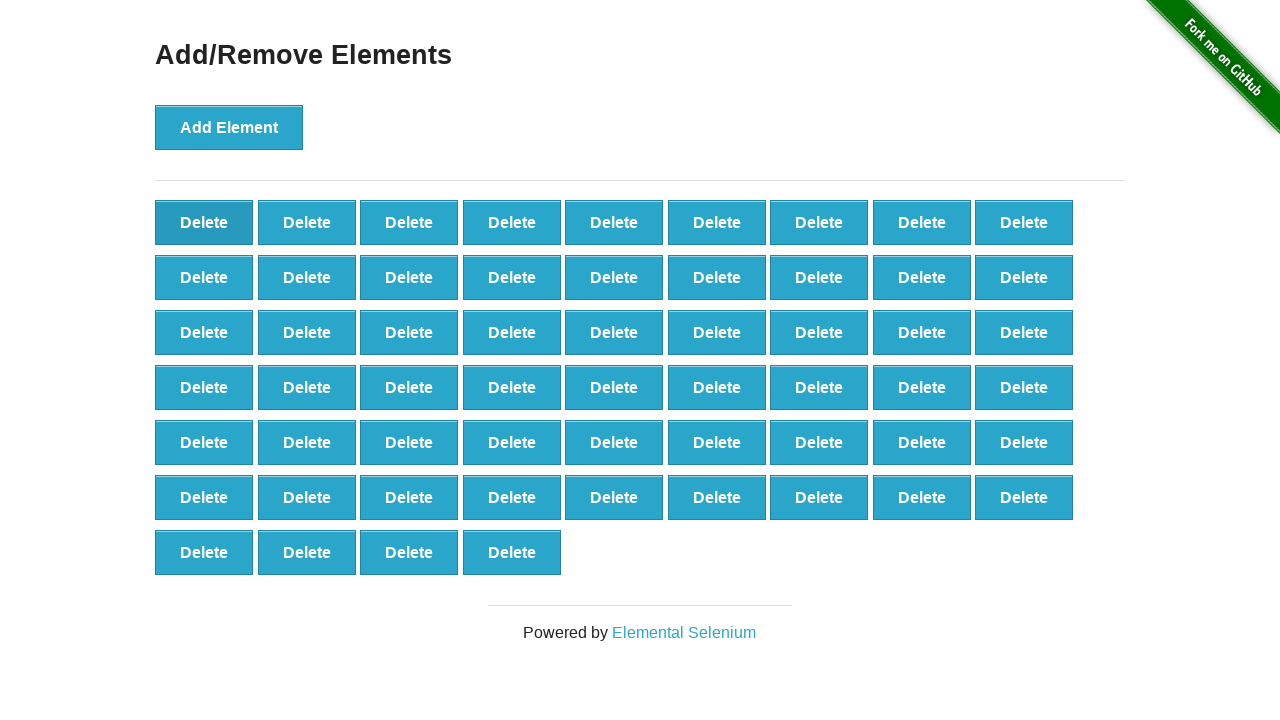

Clicked Delete button (iteration 43/90) at (204, 222) on button:text('Delete')
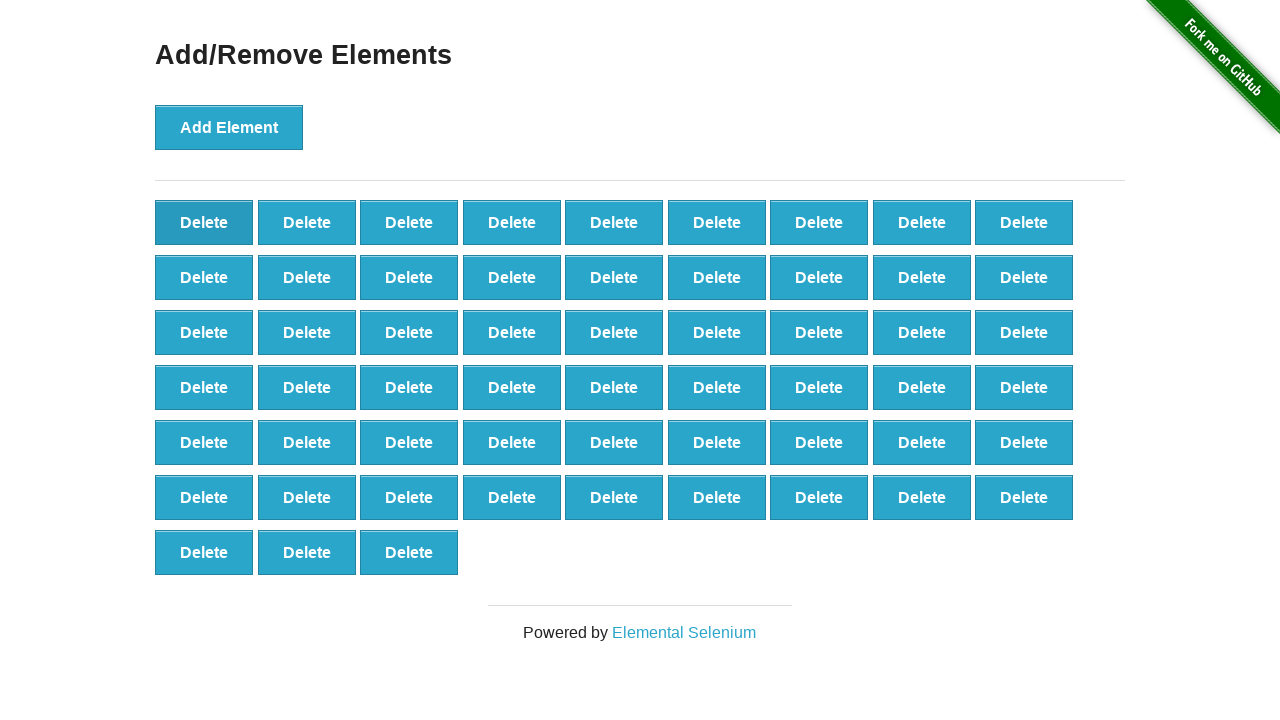

Clicked Delete button (iteration 44/90) at (204, 222) on button:text('Delete')
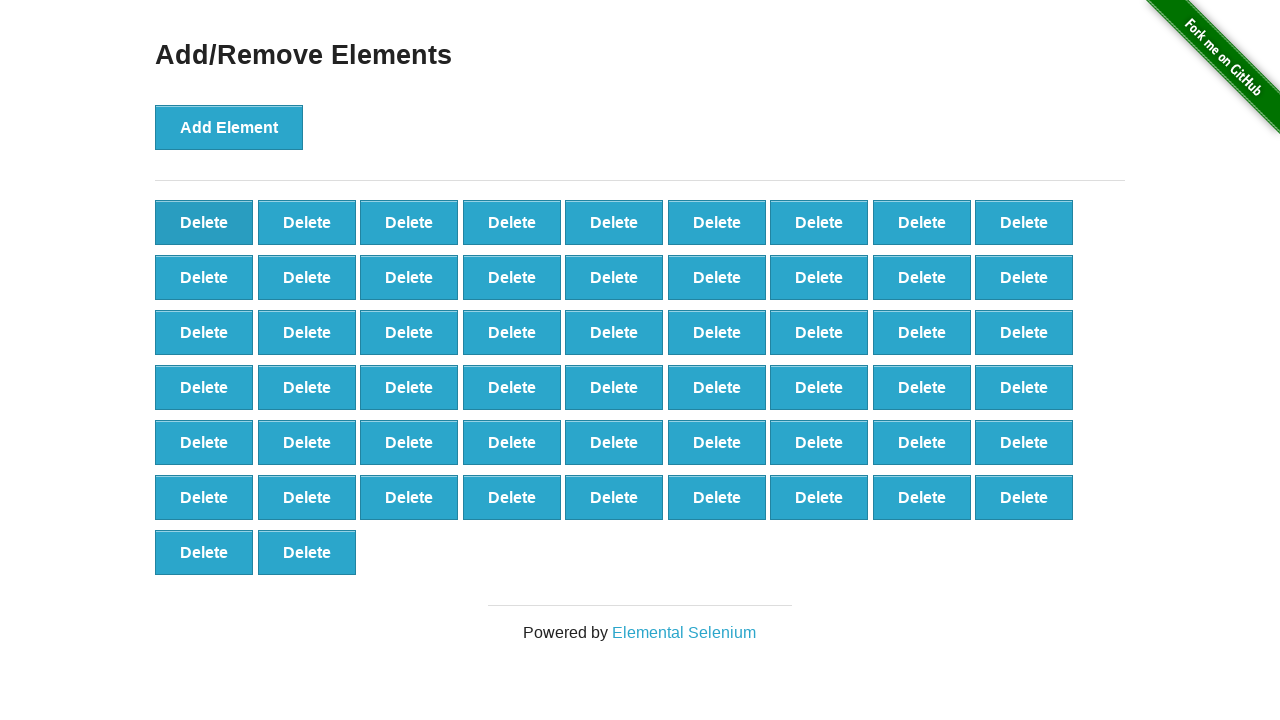

Clicked Delete button (iteration 45/90) at (204, 222) on button:text('Delete')
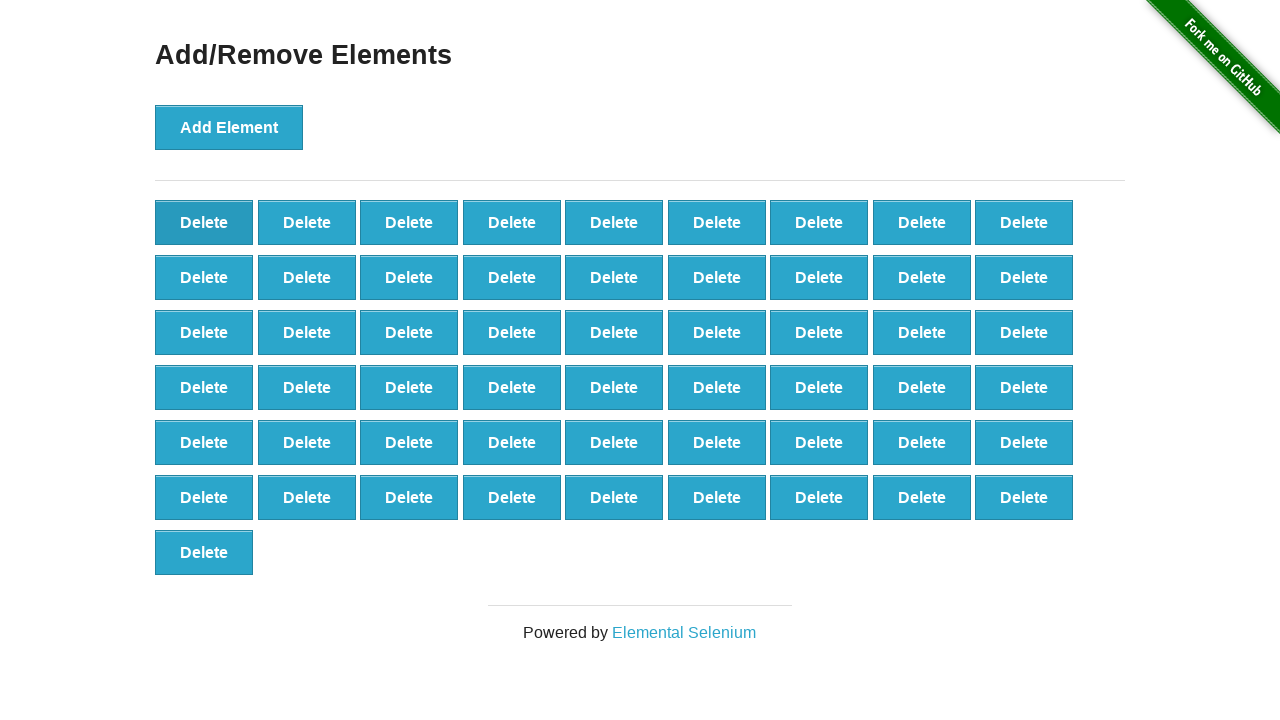

Clicked Delete button (iteration 46/90) at (204, 222) on button:text('Delete')
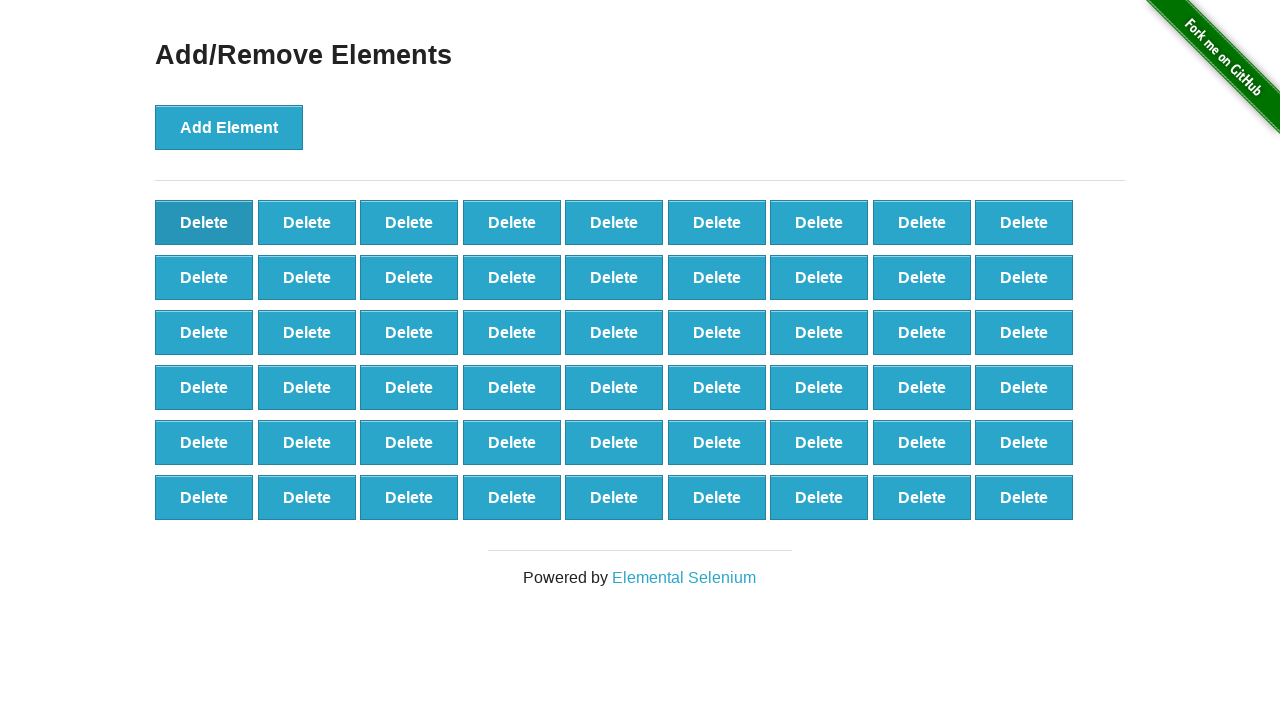

Clicked Delete button (iteration 47/90) at (204, 222) on button:text('Delete')
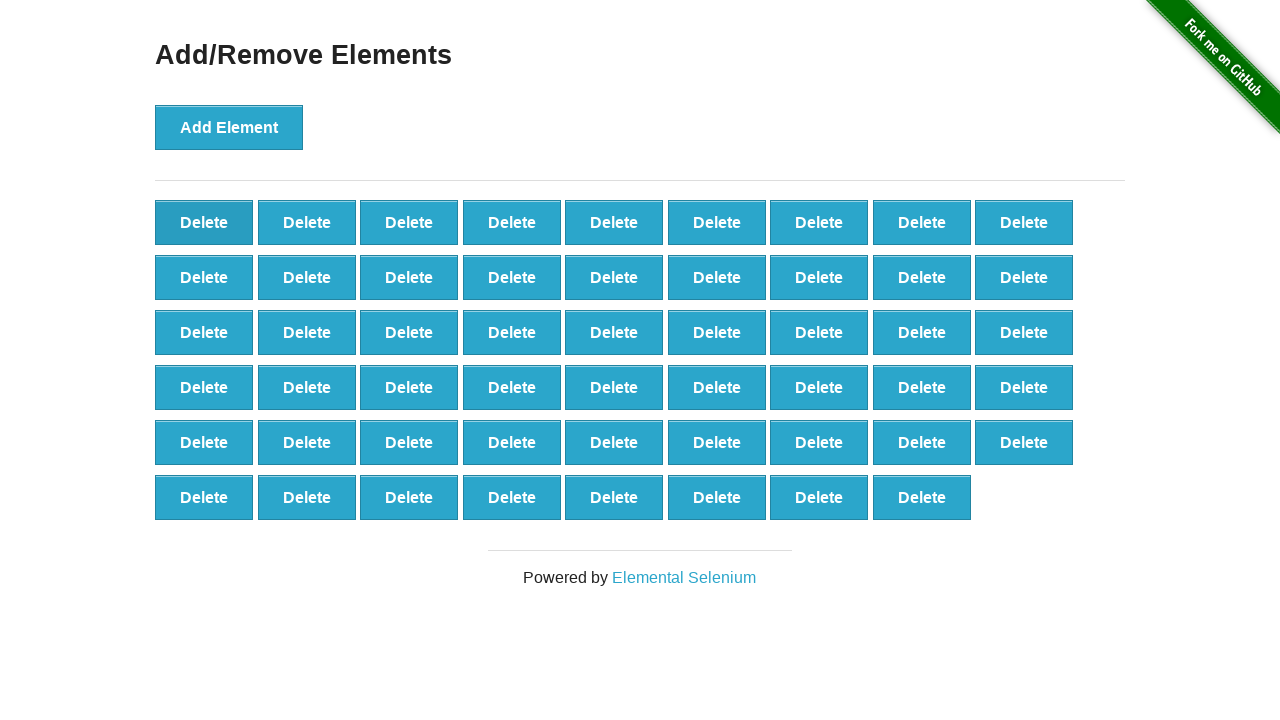

Clicked Delete button (iteration 48/90) at (204, 222) on button:text('Delete')
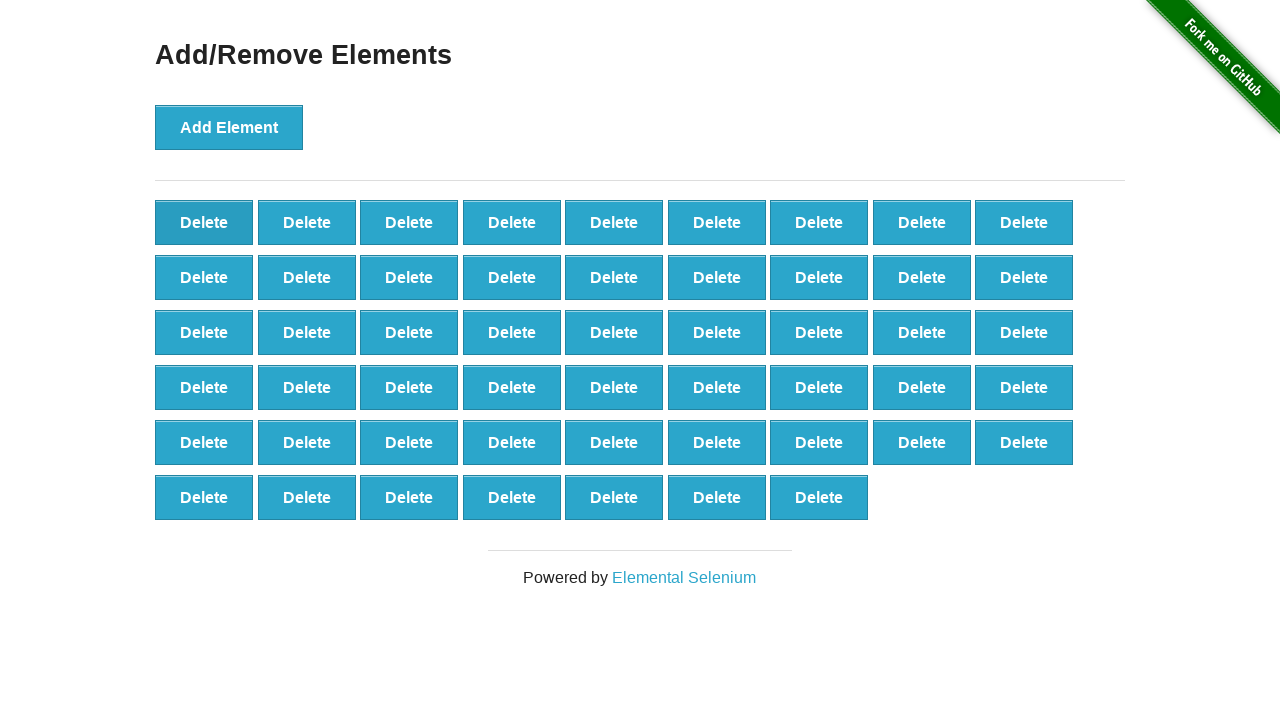

Clicked Delete button (iteration 49/90) at (204, 222) on button:text('Delete')
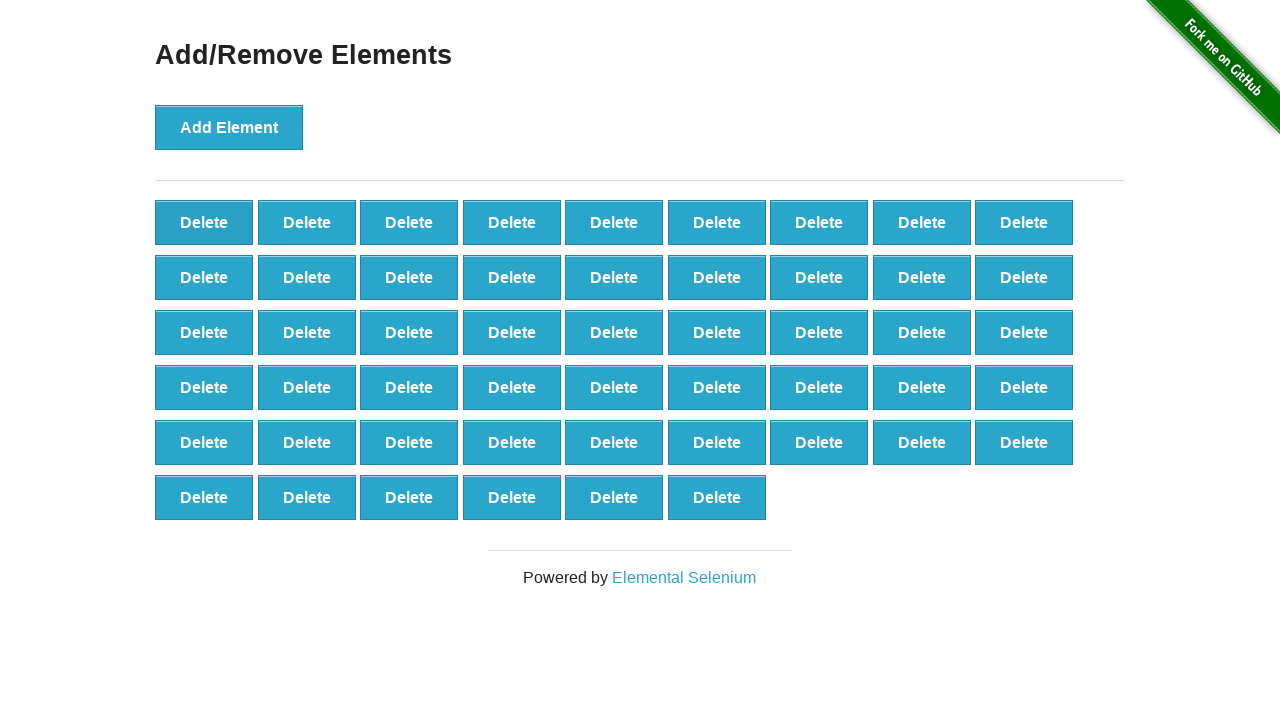

Clicked Delete button (iteration 50/90) at (204, 222) on button:text('Delete')
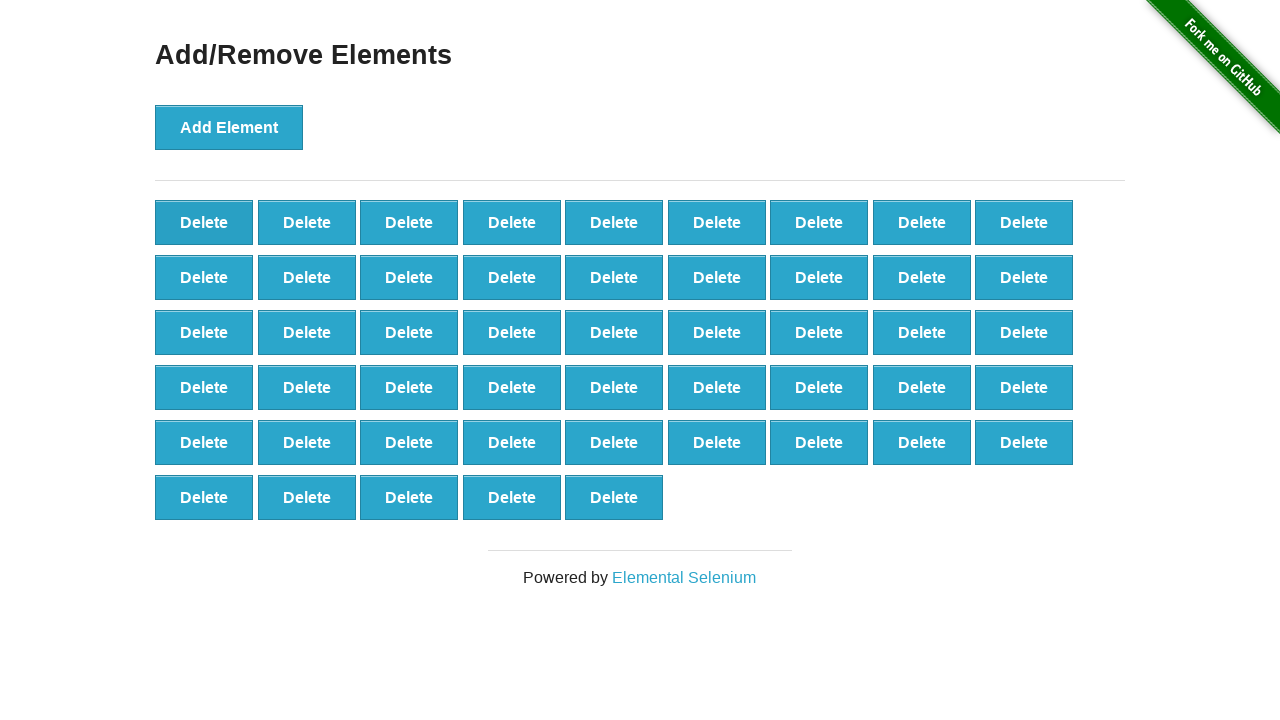

Clicked Delete button (iteration 51/90) at (204, 222) on button:text('Delete')
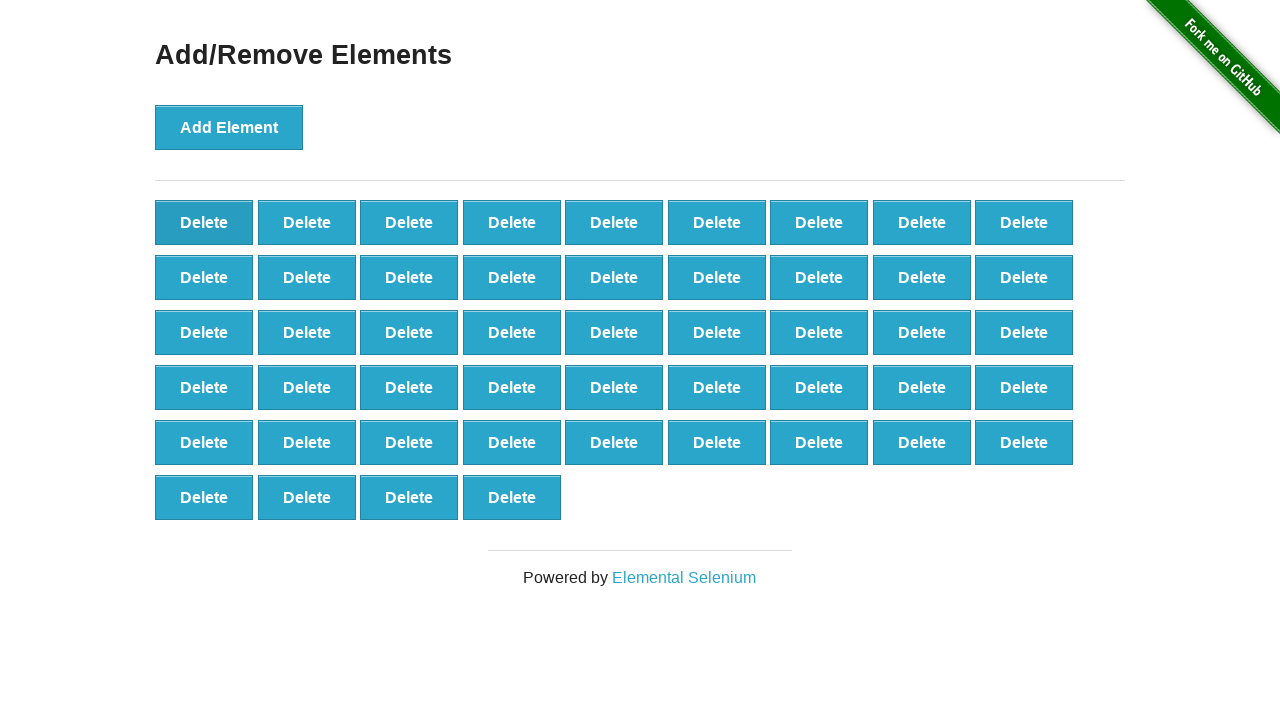

Clicked Delete button (iteration 52/90) at (204, 222) on button:text('Delete')
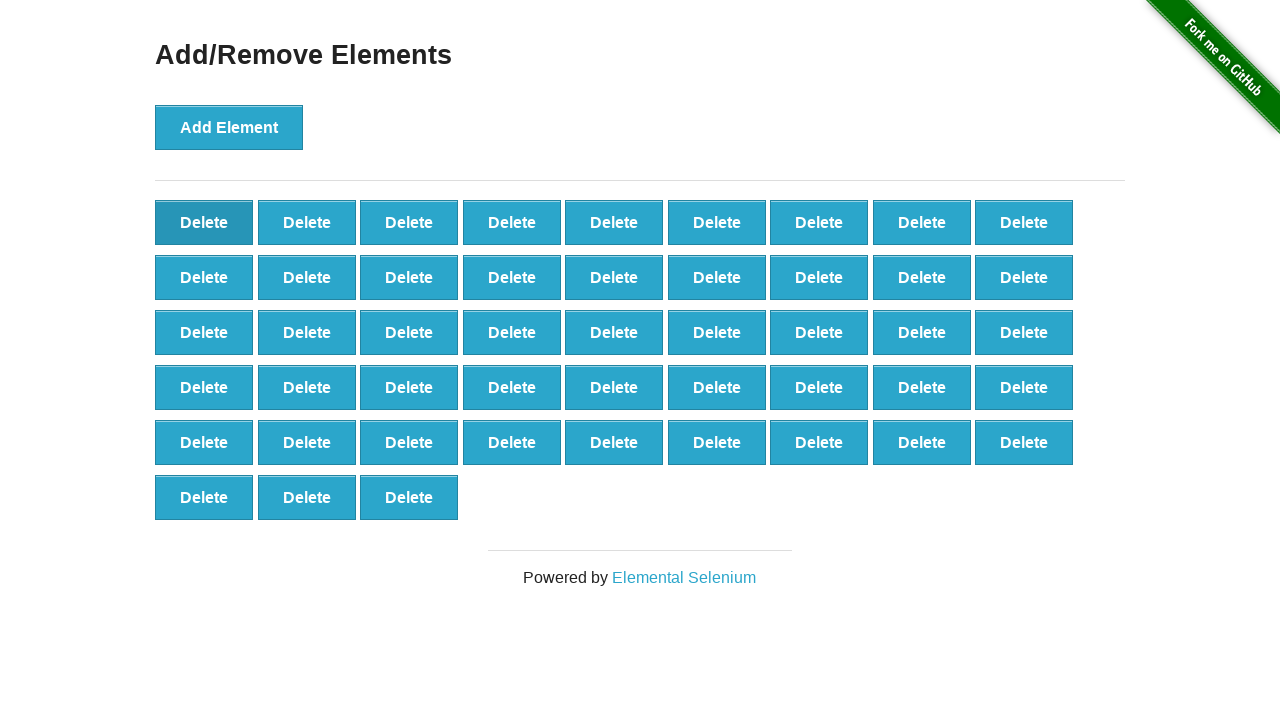

Clicked Delete button (iteration 53/90) at (204, 222) on button:text('Delete')
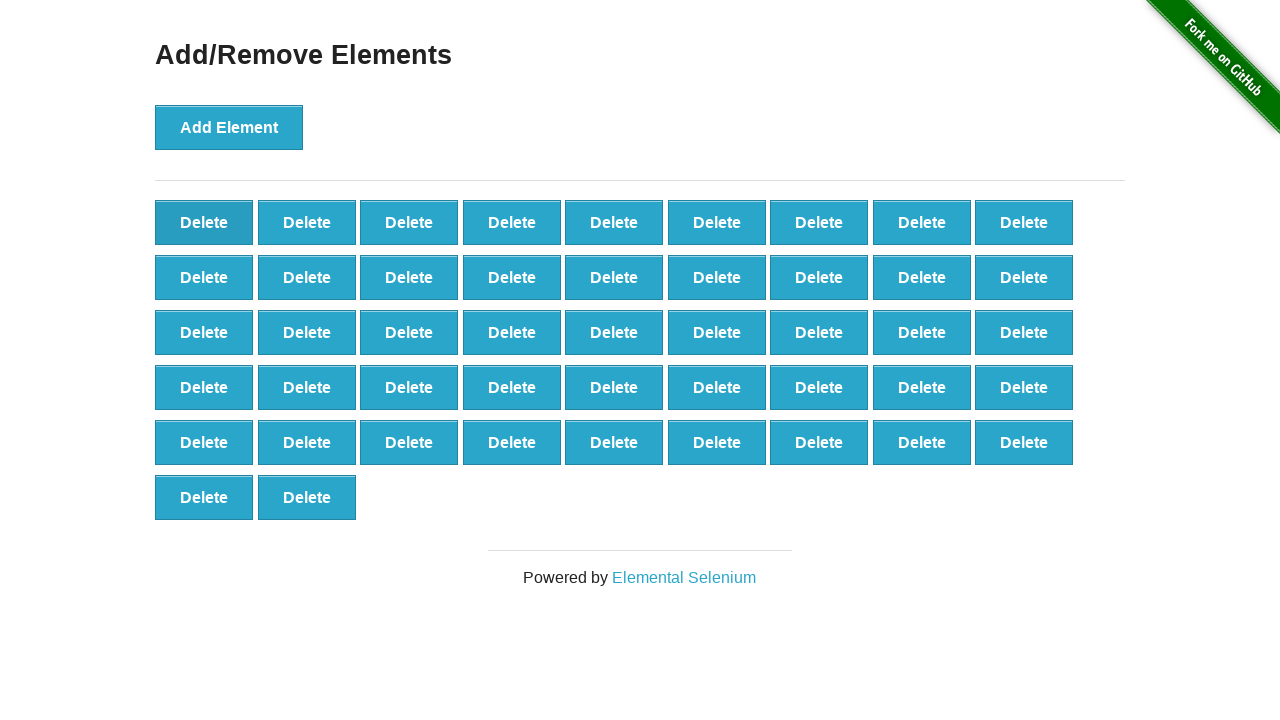

Clicked Delete button (iteration 54/90) at (204, 222) on button:text('Delete')
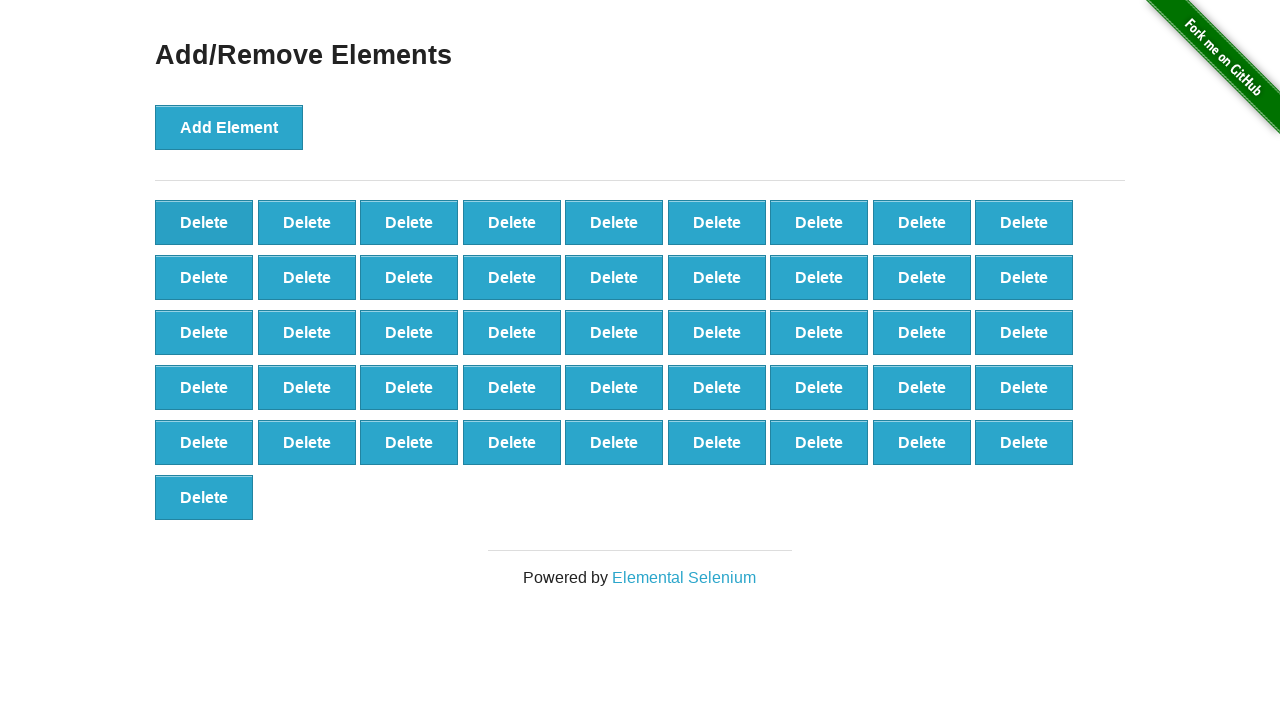

Clicked Delete button (iteration 55/90) at (204, 222) on button:text('Delete')
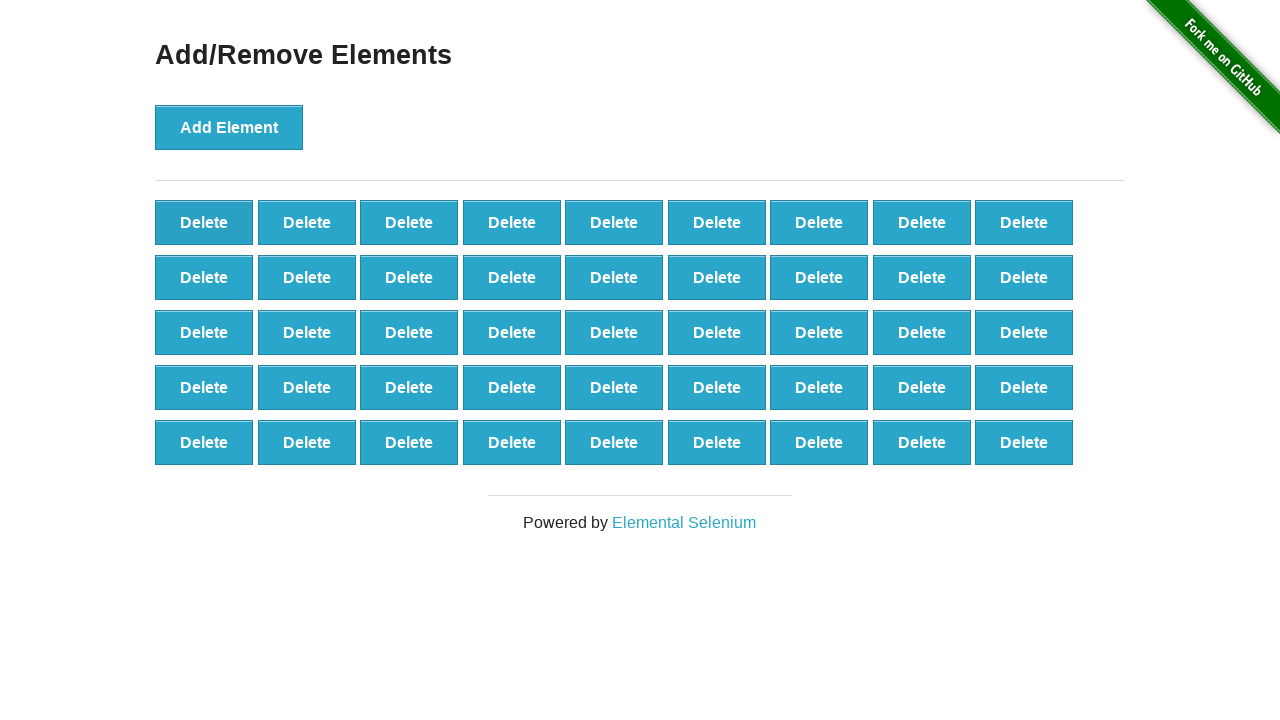

Clicked Delete button (iteration 56/90) at (204, 222) on button:text('Delete')
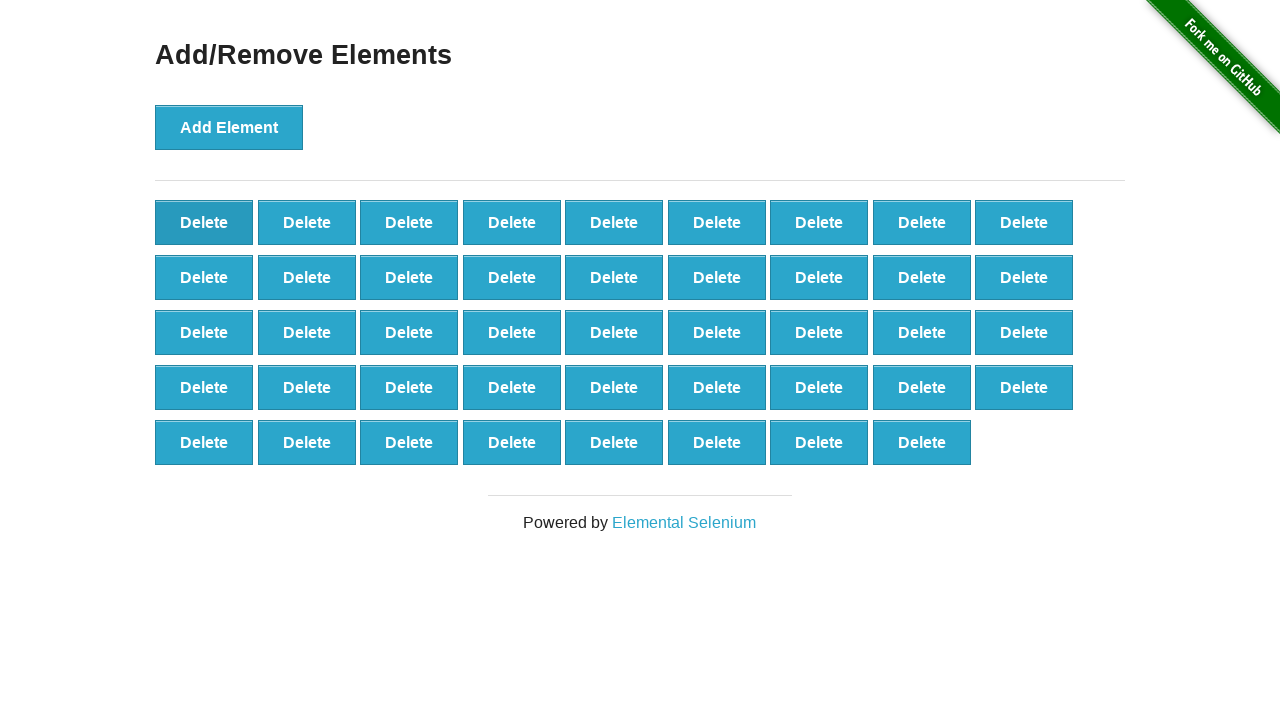

Clicked Delete button (iteration 57/90) at (204, 222) on button:text('Delete')
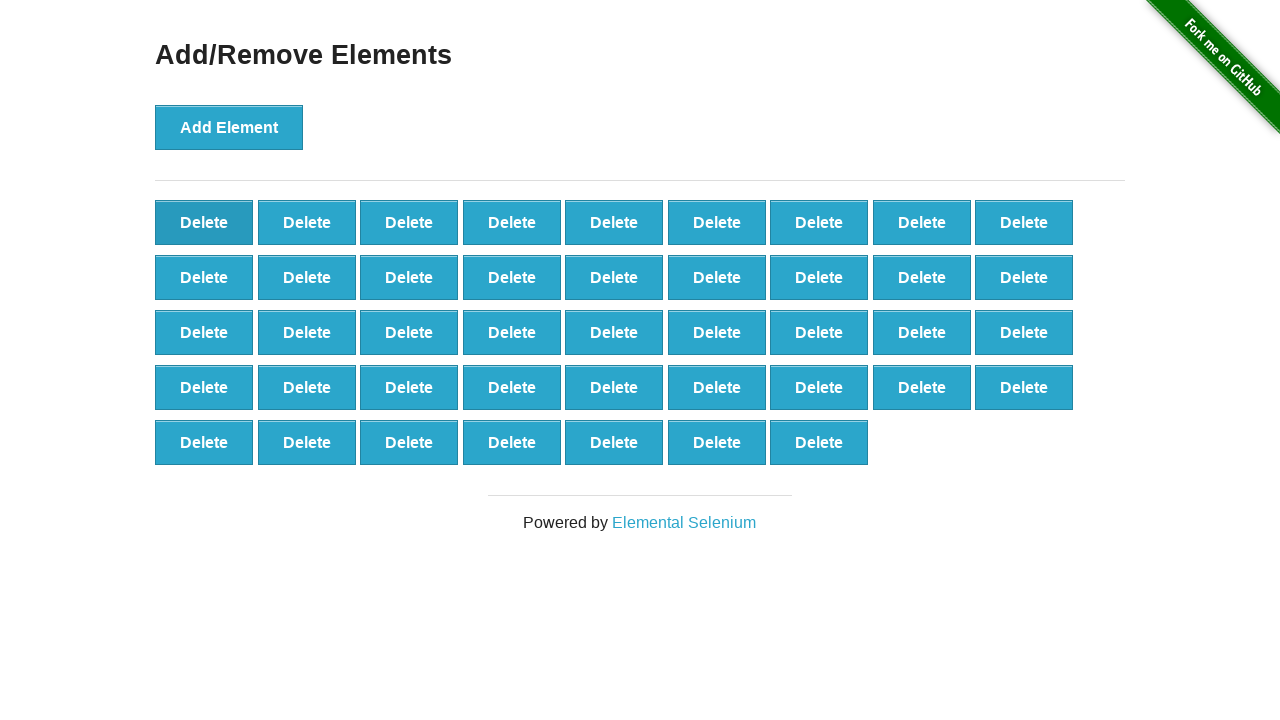

Clicked Delete button (iteration 58/90) at (204, 222) on button:text('Delete')
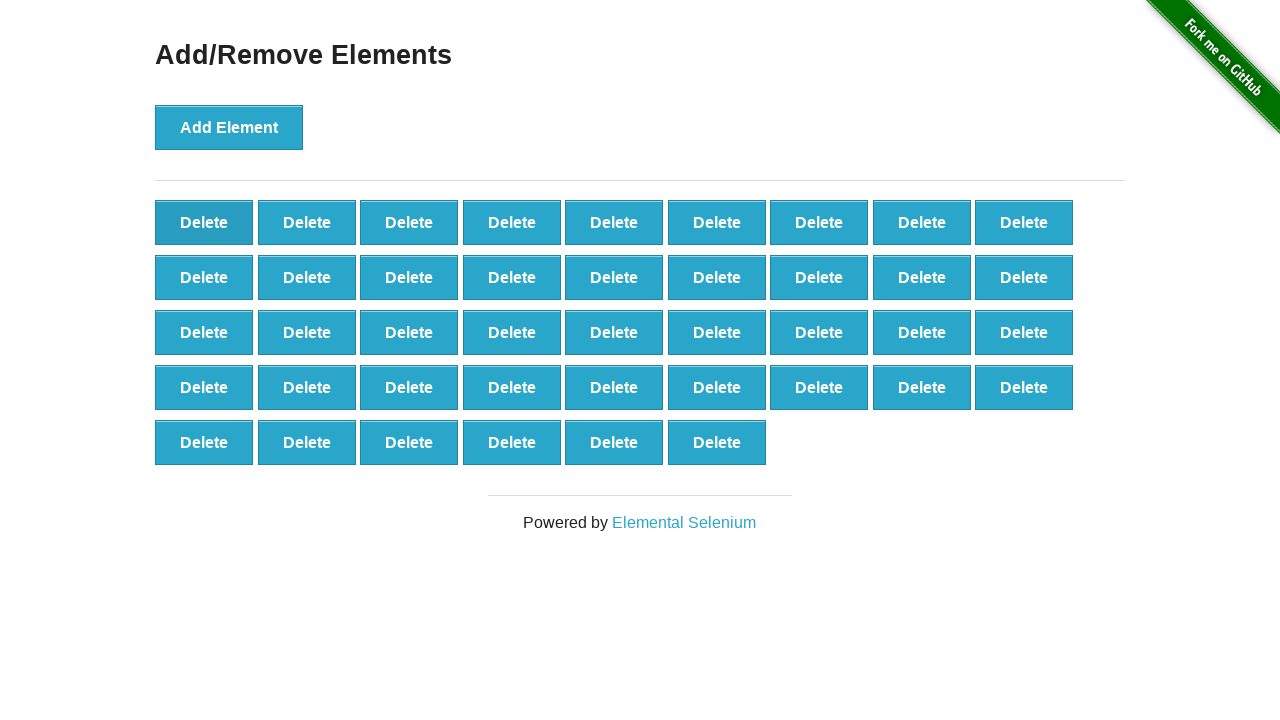

Clicked Delete button (iteration 59/90) at (204, 222) on button:text('Delete')
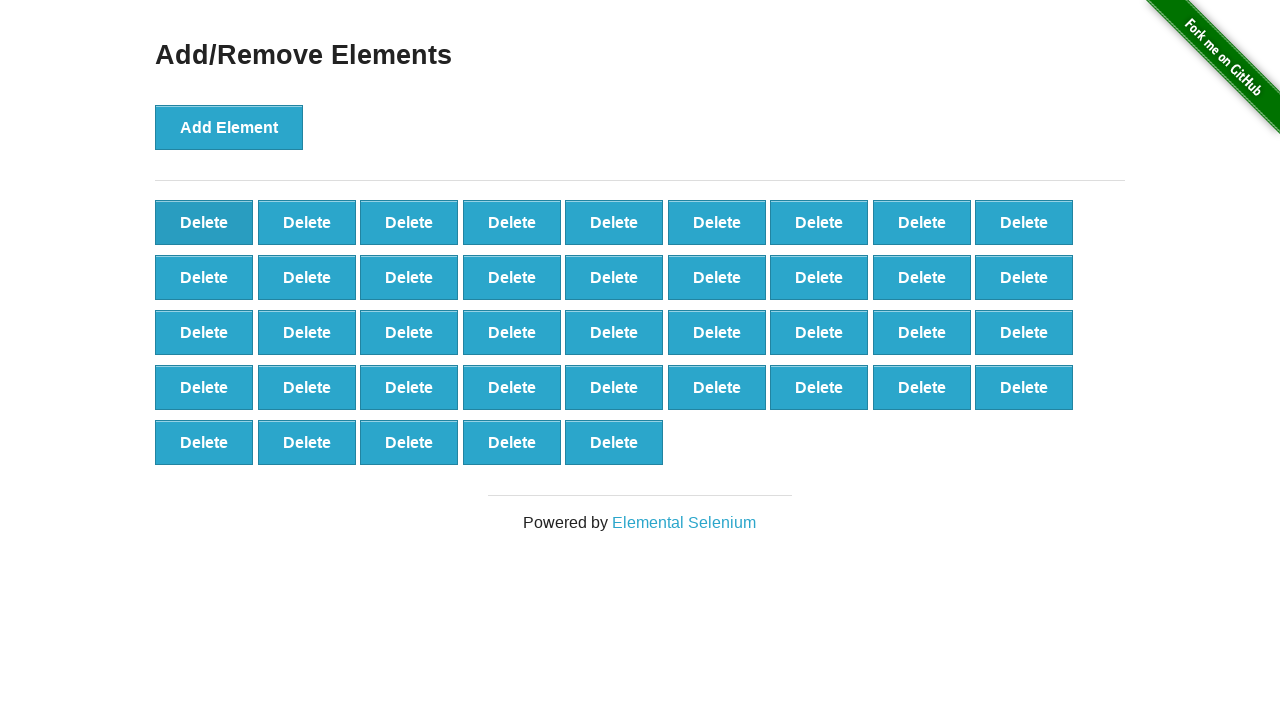

Clicked Delete button (iteration 60/90) at (204, 222) on button:text('Delete')
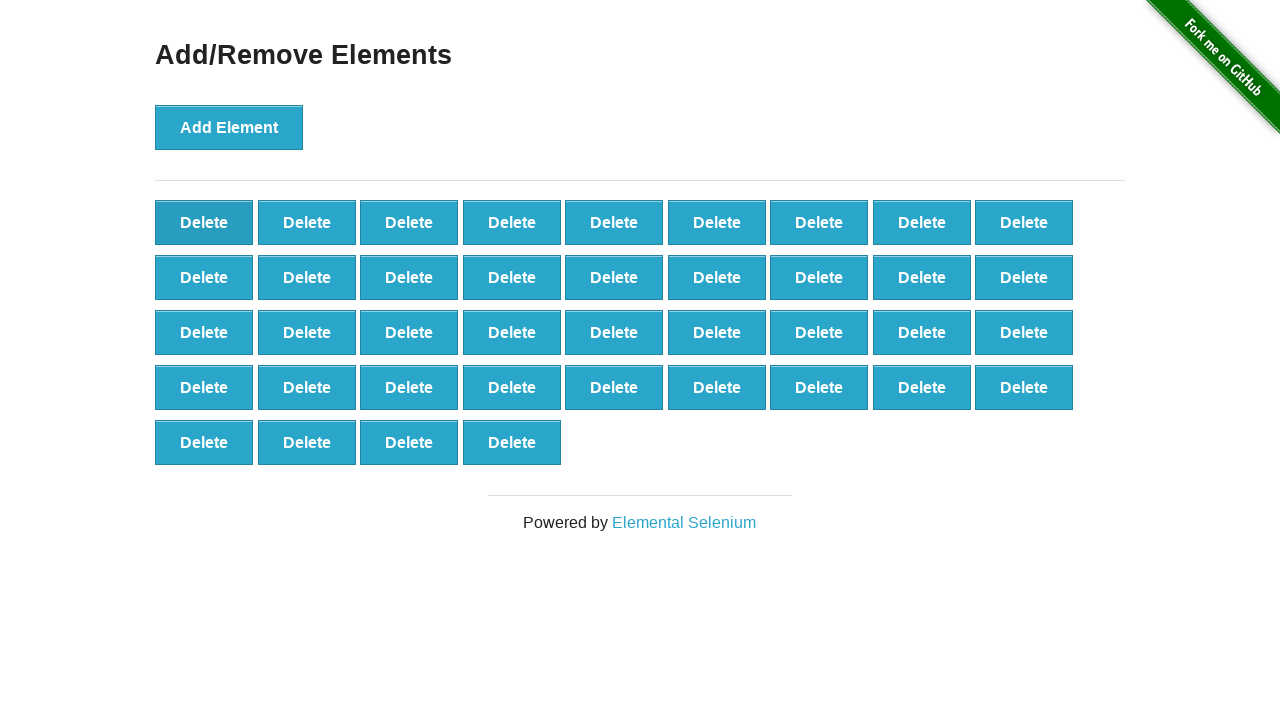

Clicked Delete button (iteration 61/90) at (204, 222) on button:text('Delete')
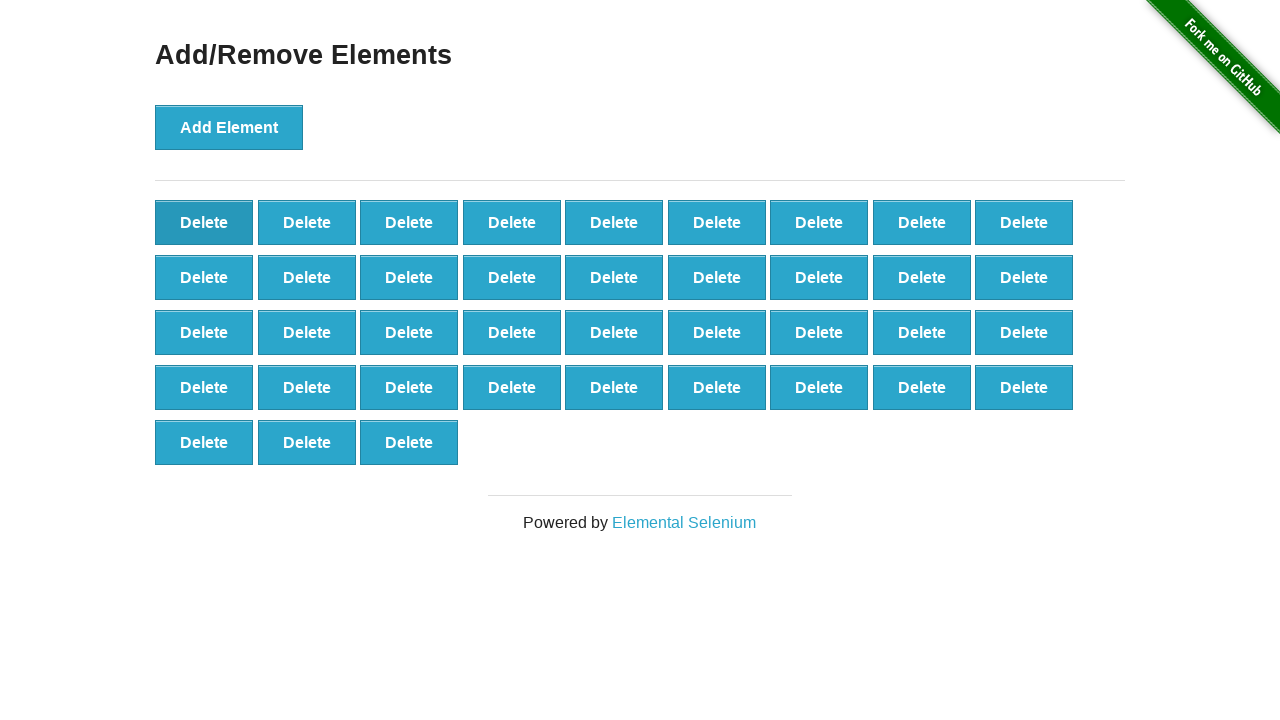

Clicked Delete button (iteration 62/90) at (204, 222) on button:text('Delete')
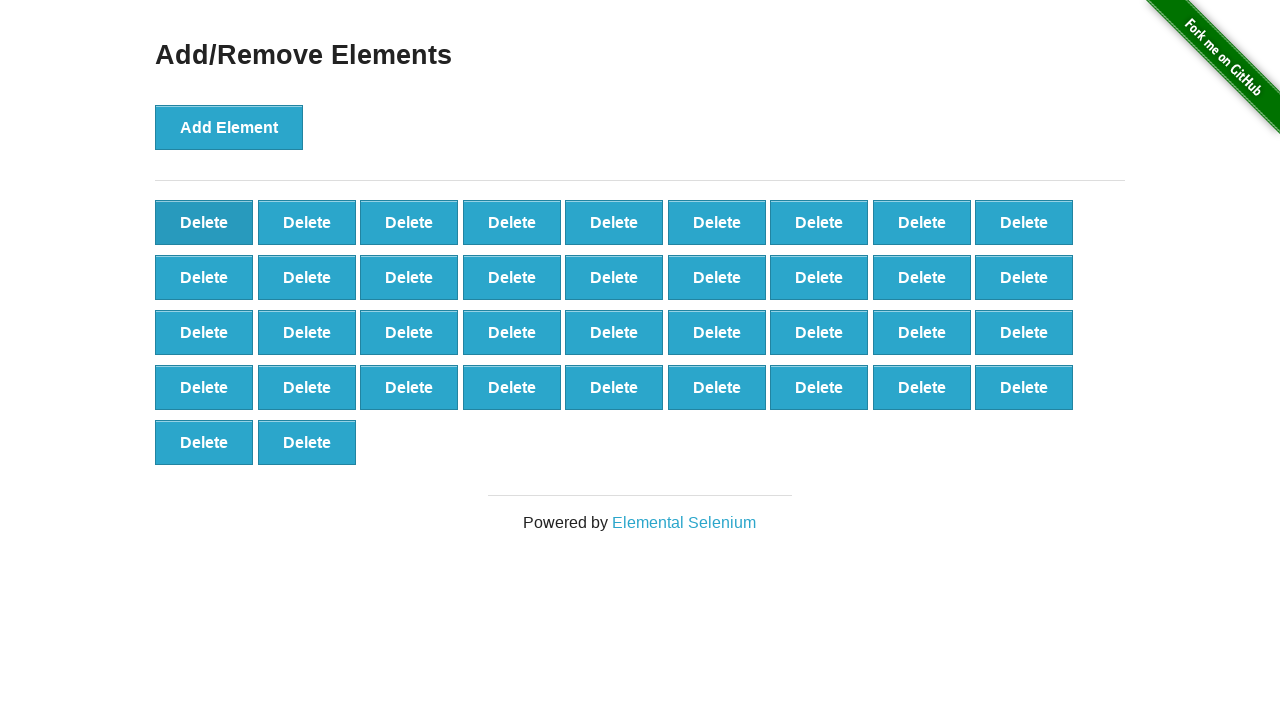

Clicked Delete button (iteration 63/90) at (204, 222) on button:text('Delete')
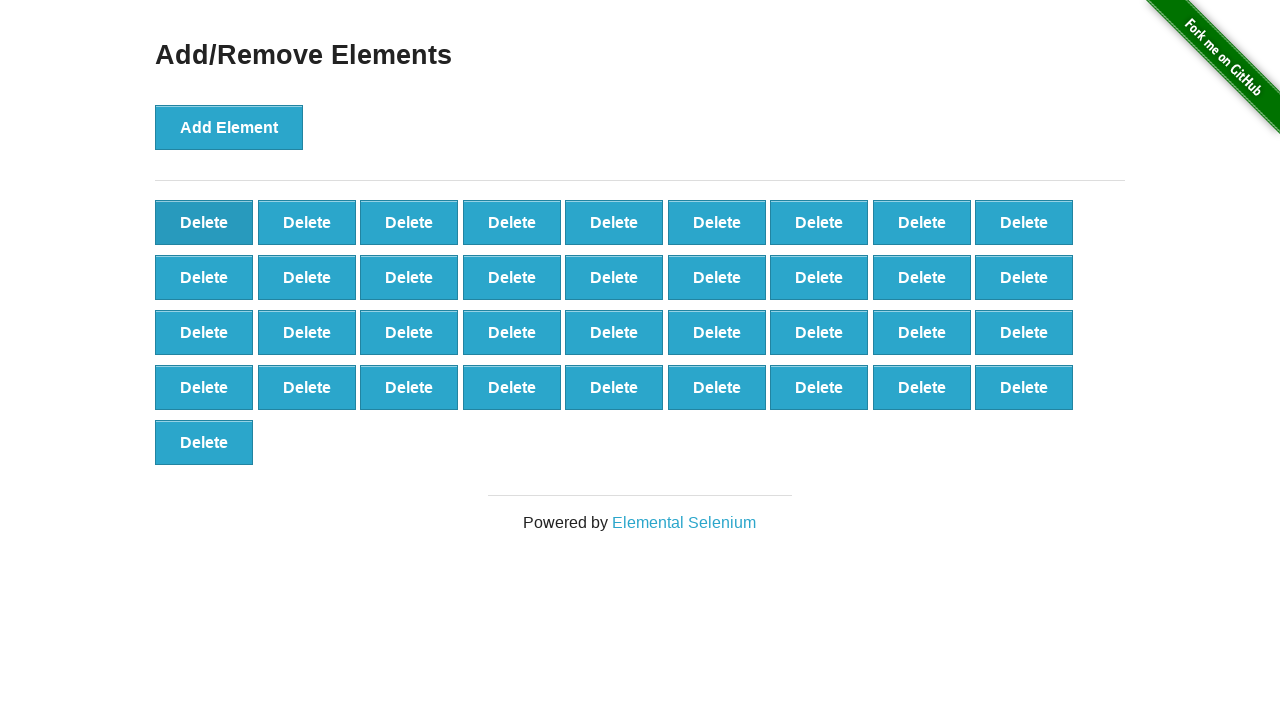

Clicked Delete button (iteration 64/90) at (204, 222) on button:text('Delete')
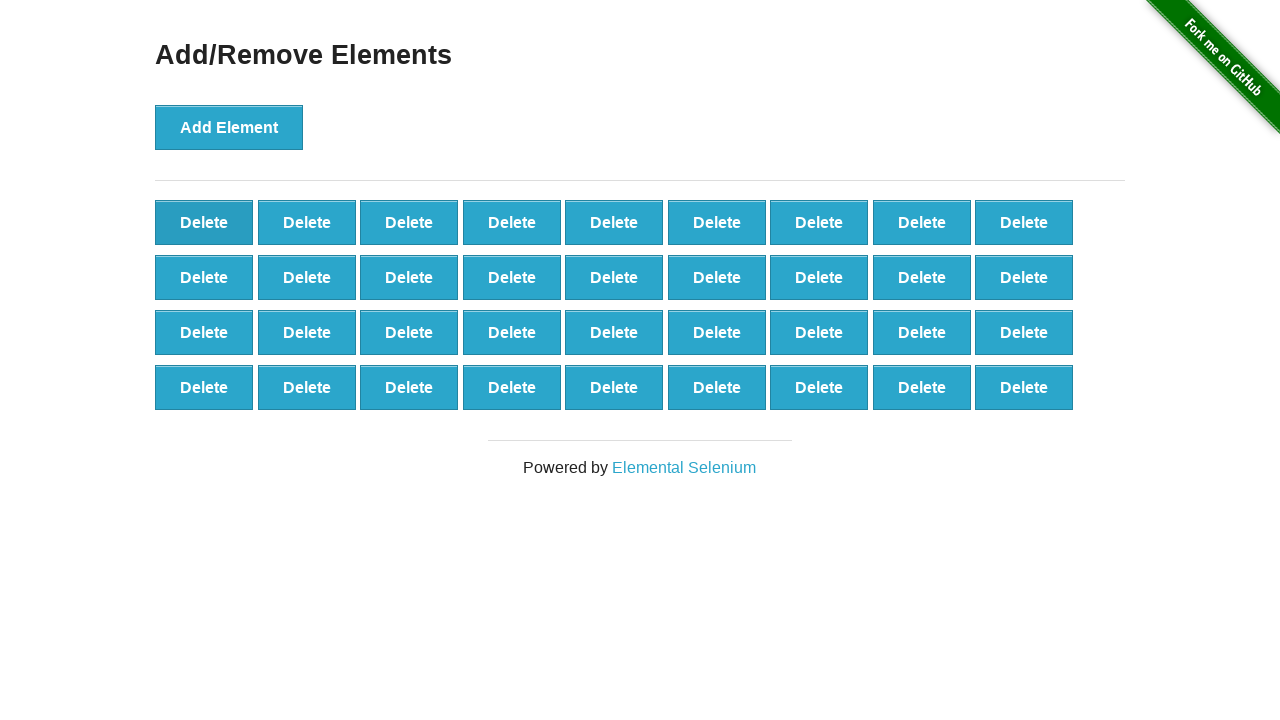

Clicked Delete button (iteration 65/90) at (204, 222) on button:text('Delete')
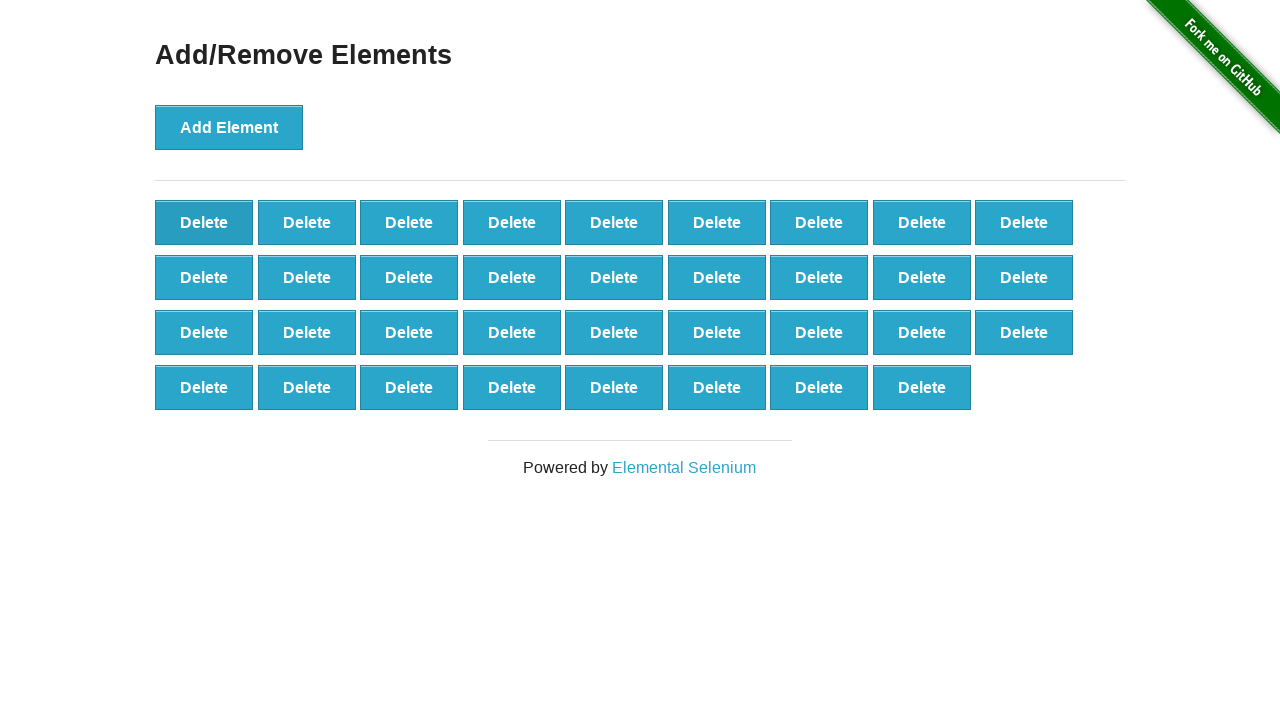

Clicked Delete button (iteration 66/90) at (204, 222) on button:text('Delete')
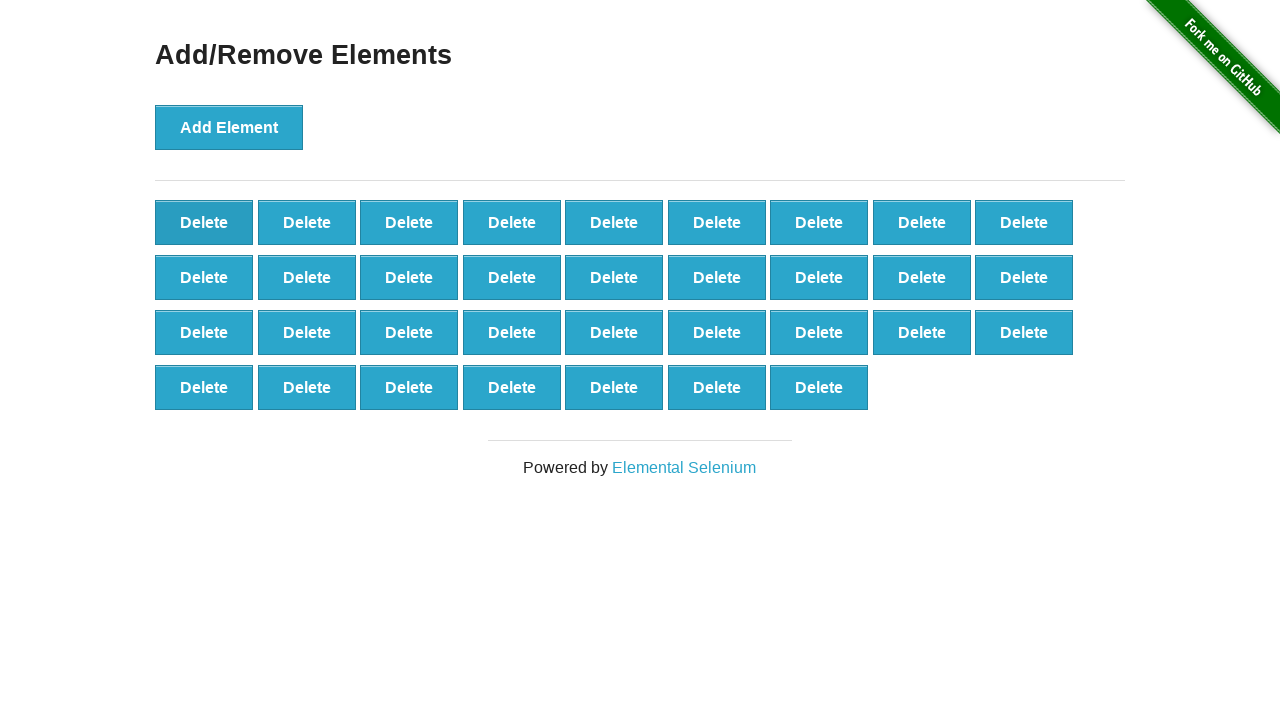

Clicked Delete button (iteration 67/90) at (204, 222) on button:text('Delete')
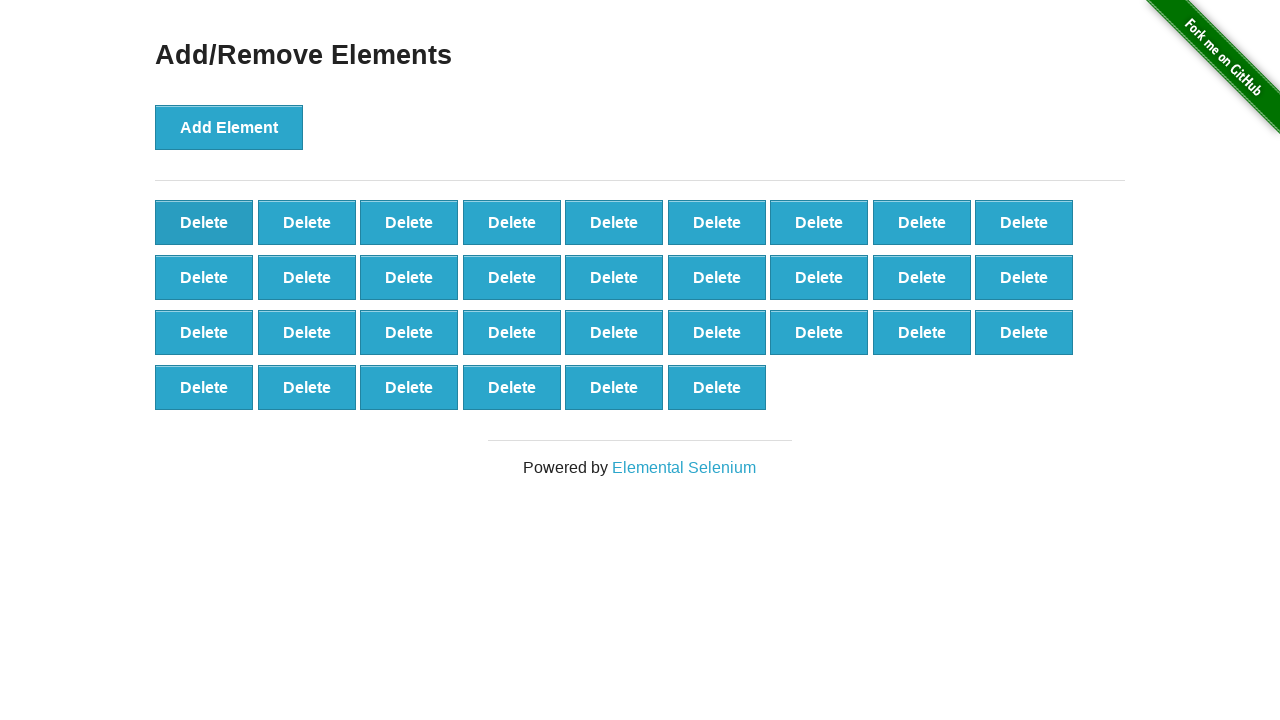

Clicked Delete button (iteration 68/90) at (204, 222) on button:text('Delete')
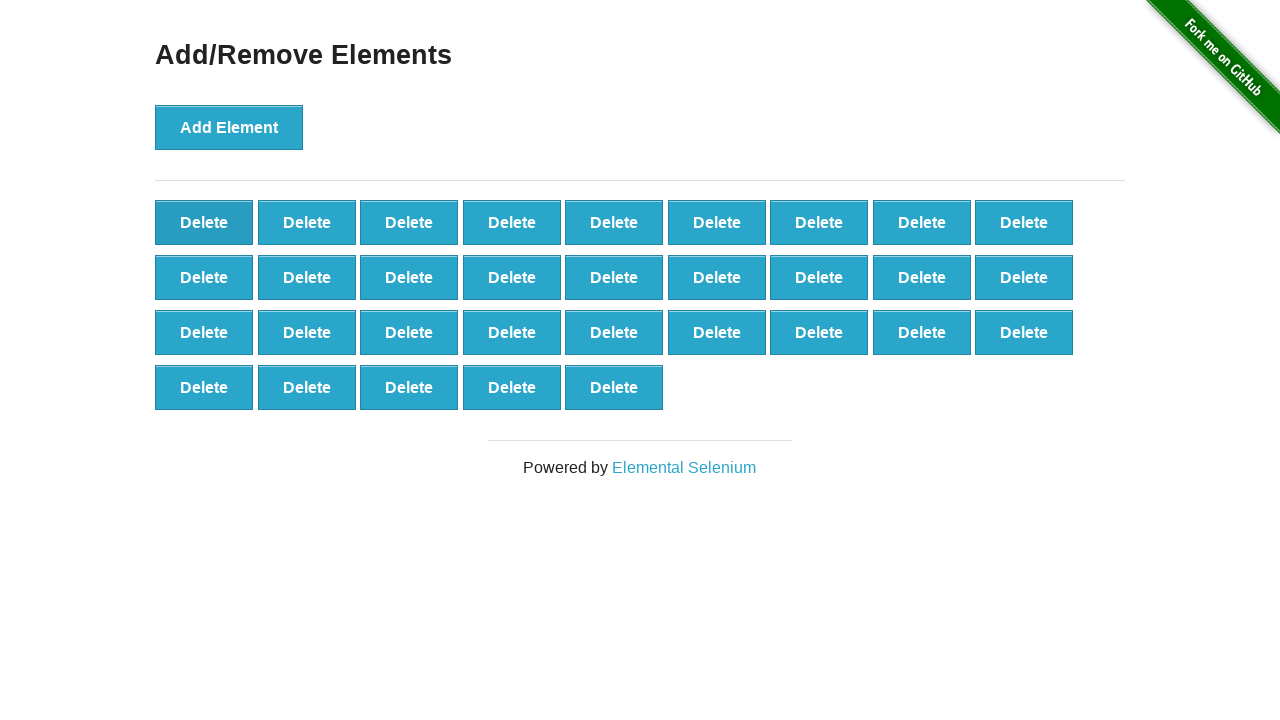

Clicked Delete button (iteration 69/90) at (204, 222) on button:text('Delete')
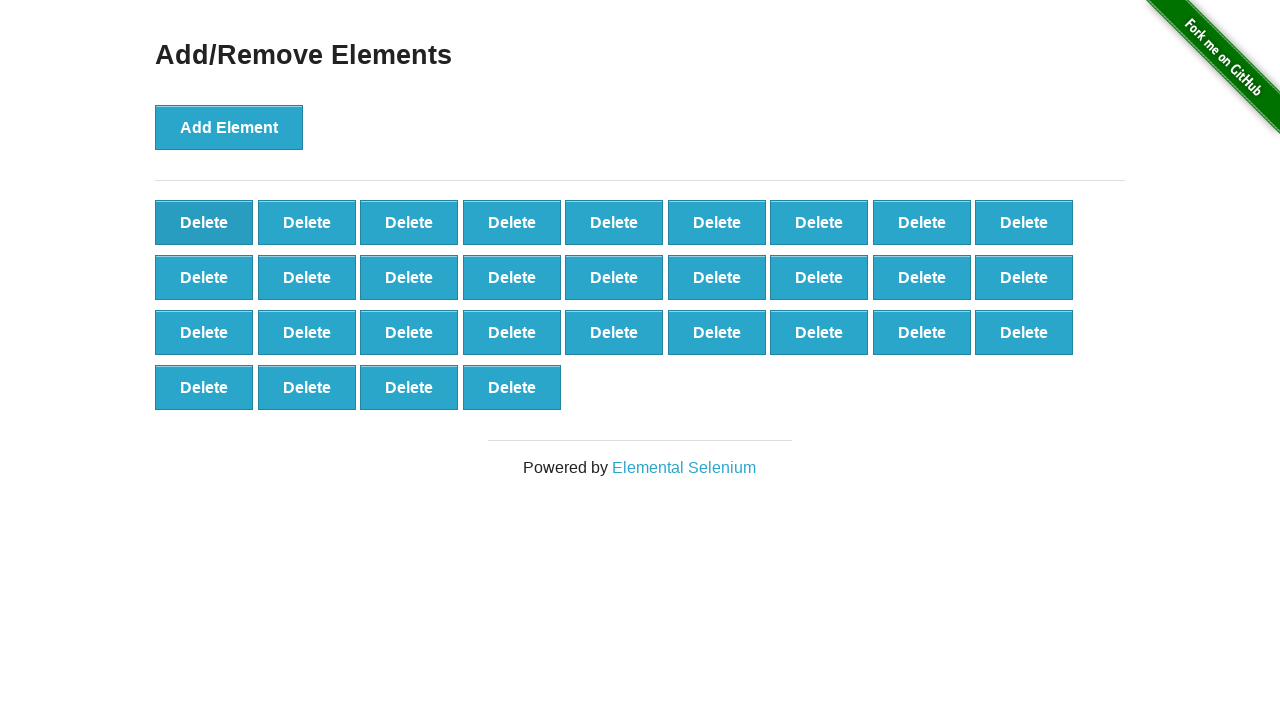

Clicked Delete button (iteration 70/90) at (204, 222) on button:text('Delete')
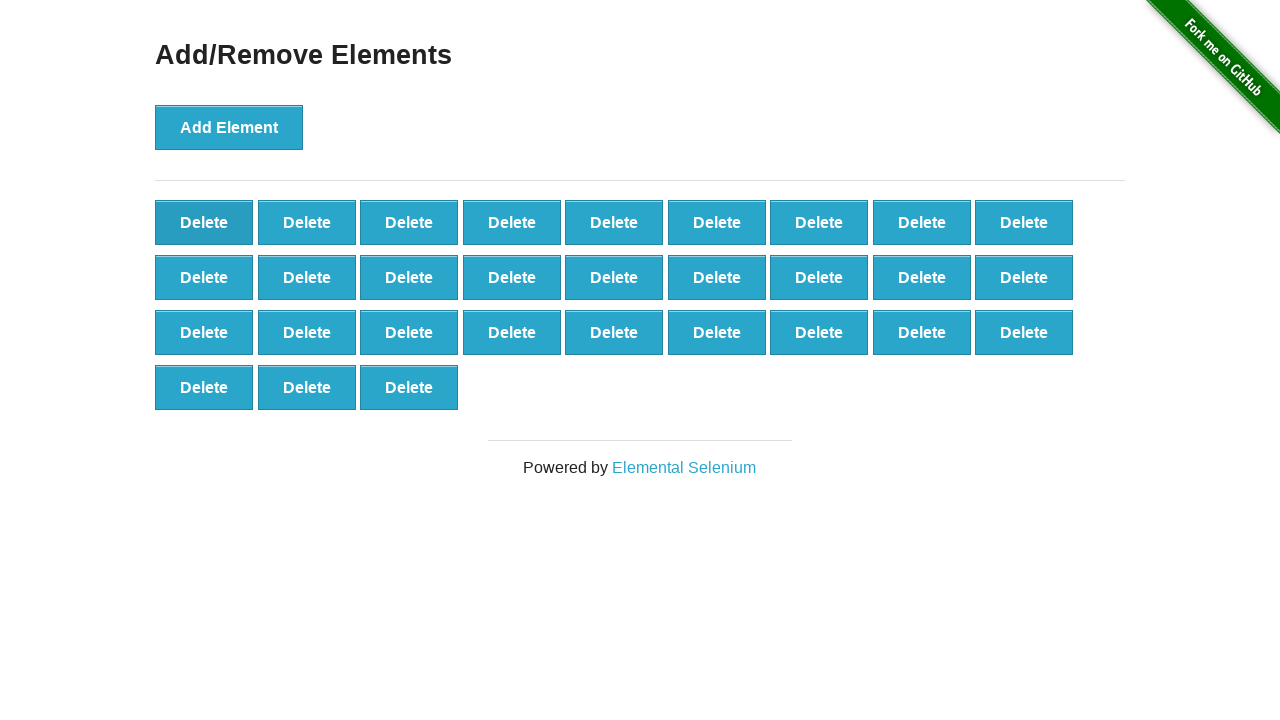

Clicked Delete button (iteration 71/90) at (204, 222) on button:text('Delete')
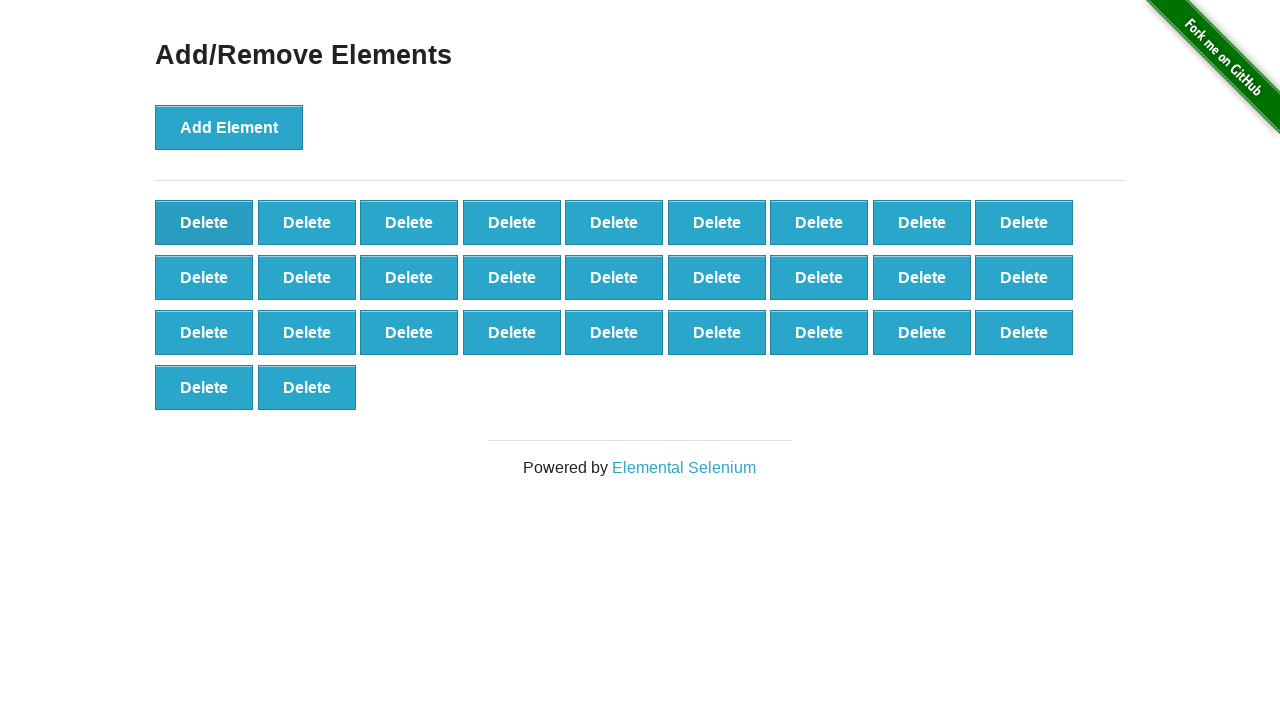

Clicked Delete button (iteration 72/90) at (204, 222) on button:text('Delete')
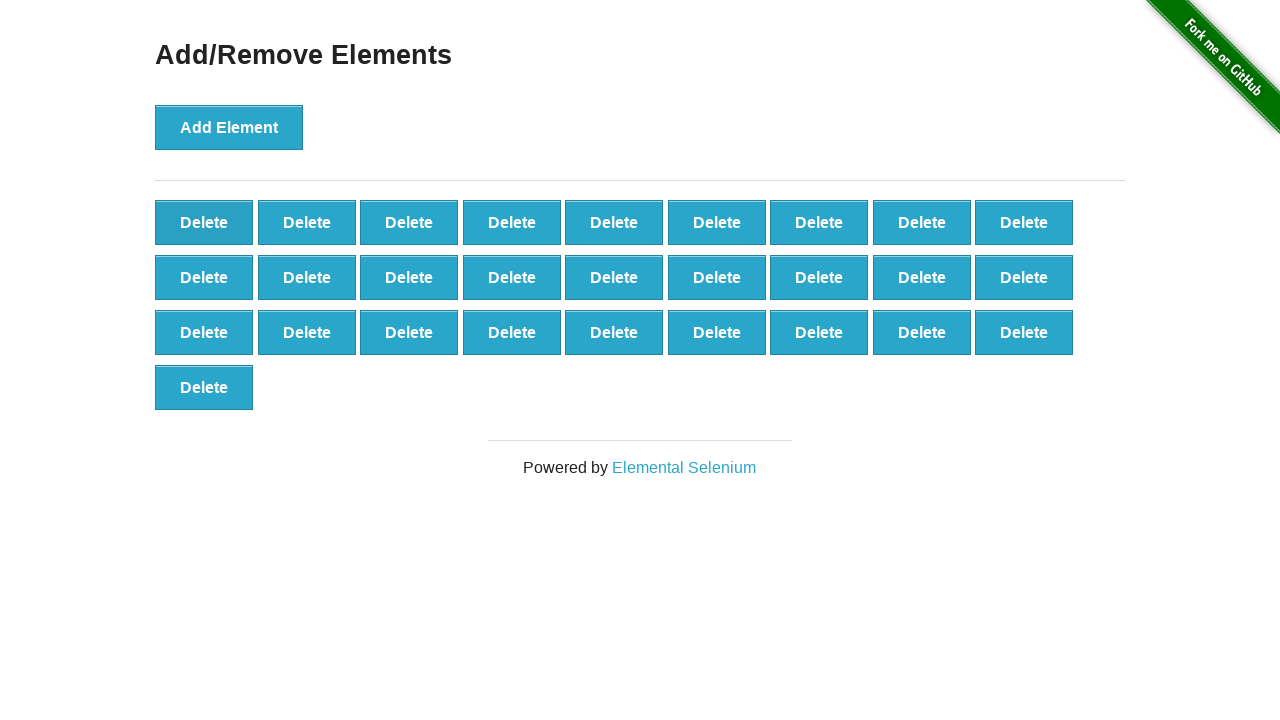

Clicked Delete button (iteration 73/90) at (204, 222) on button:text('Delete')
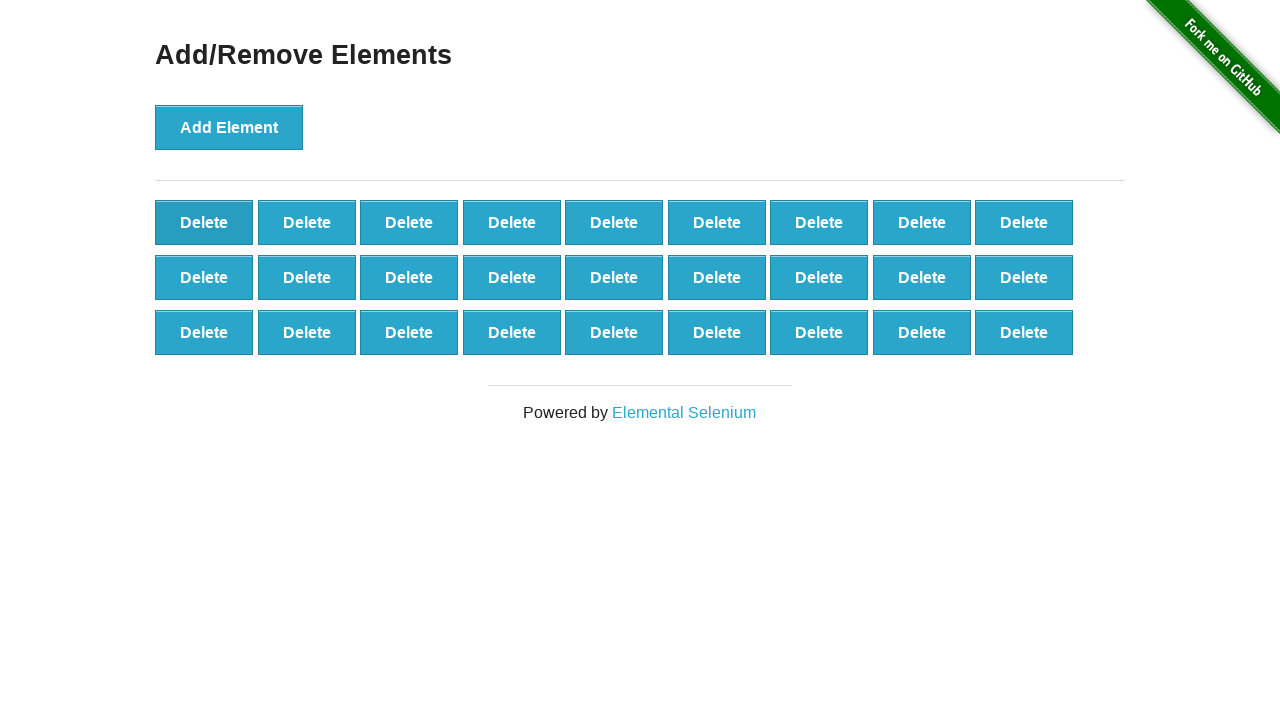

Clicked Delete button (iteration 74/90) at (204, 222) on button:text('Delete')
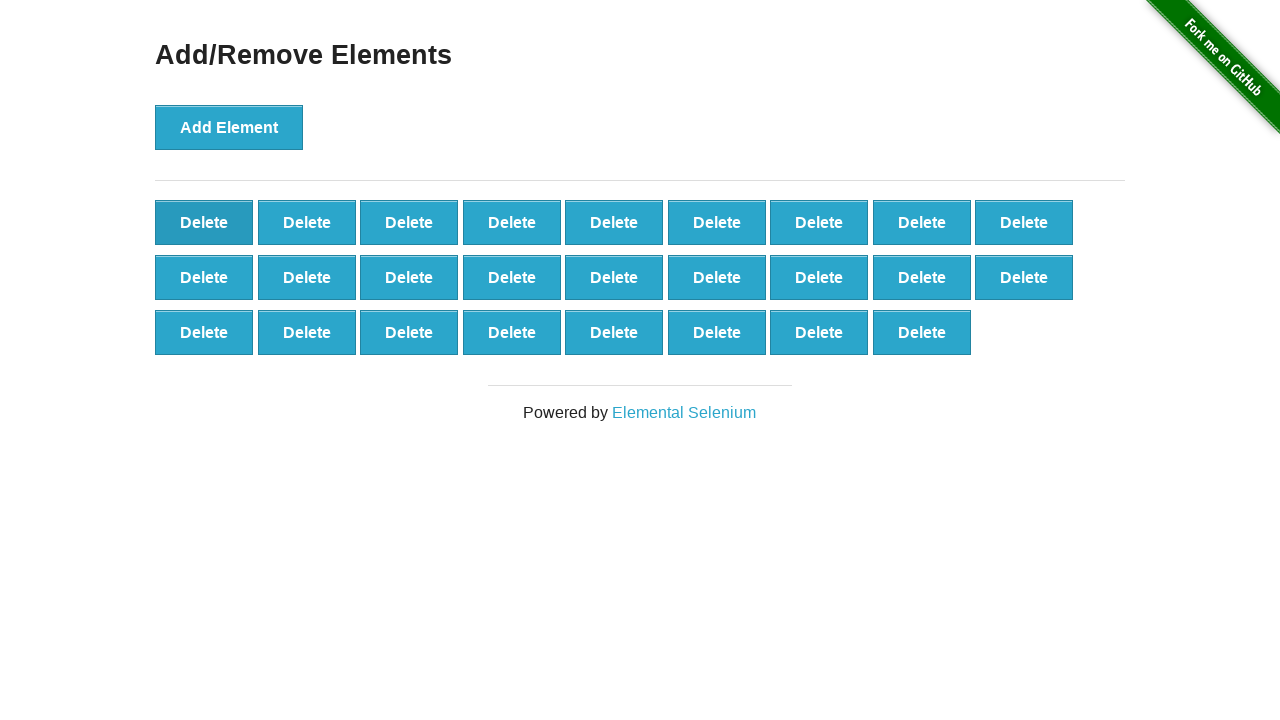

Clicked Delete button (iteration 75/90) at (204, 222) on button:text('Delete')
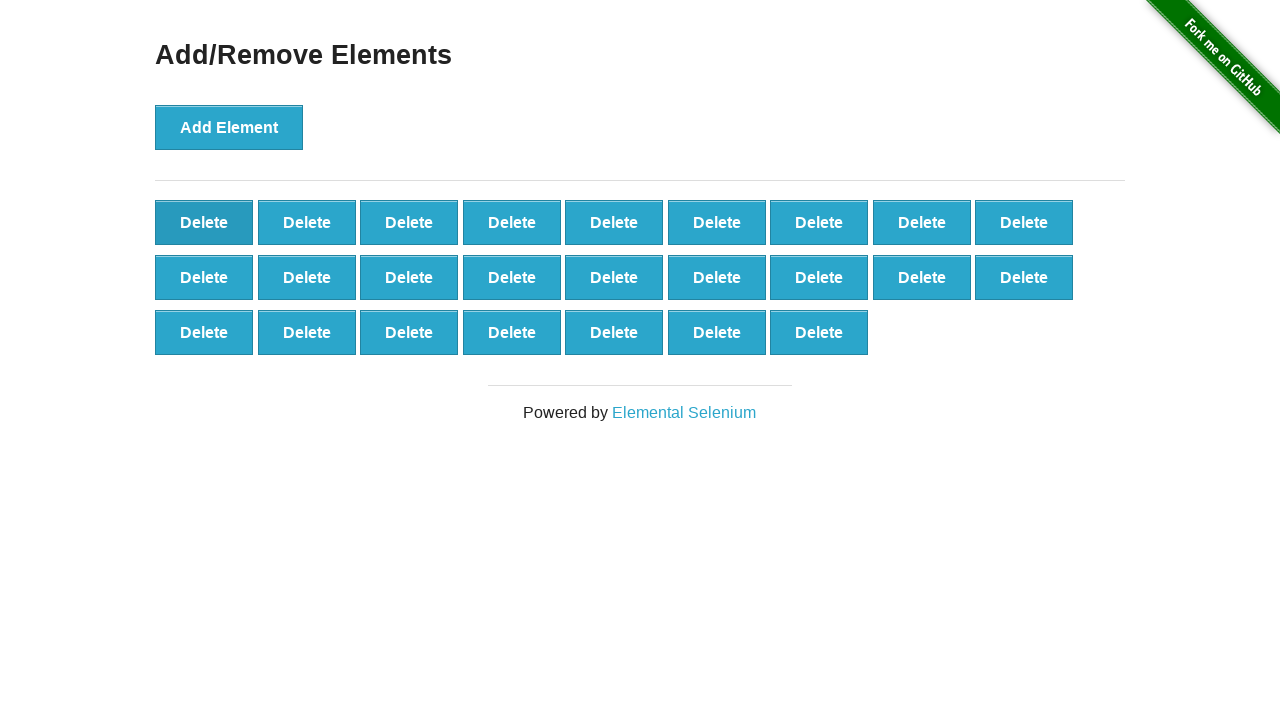

Clicked Delete button (iteration 76/90) at (204, 222) on button:text('Delete')
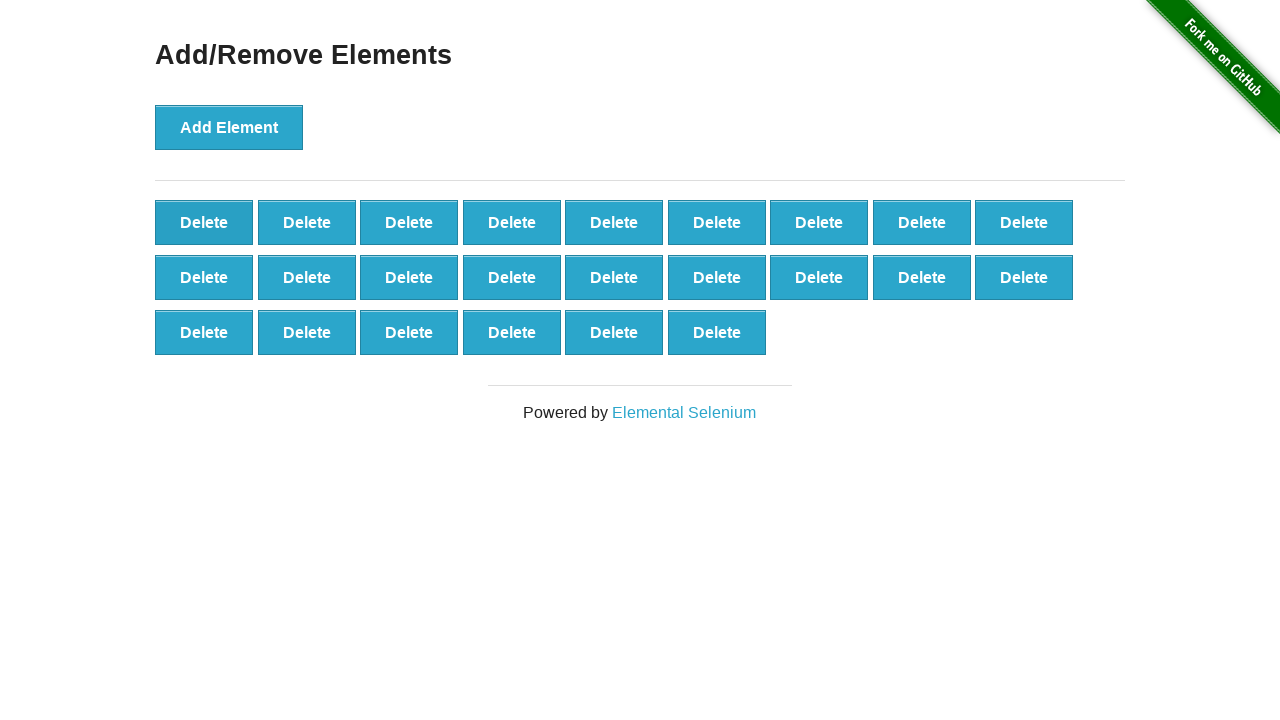

Clicked Delete button (iteration 77/90) at (204, 222) on button:text('Delete')
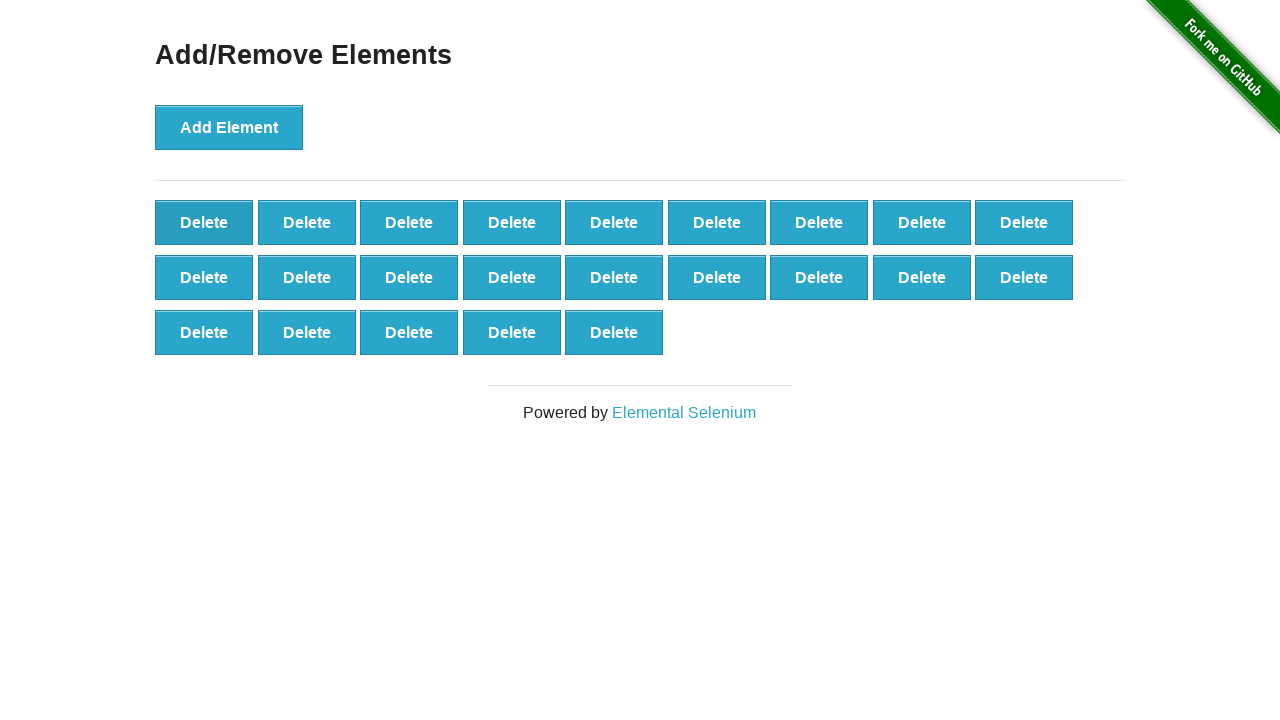

Clicked Delete button (iteration 78/90) at (204, 222) on button:text('Delete')
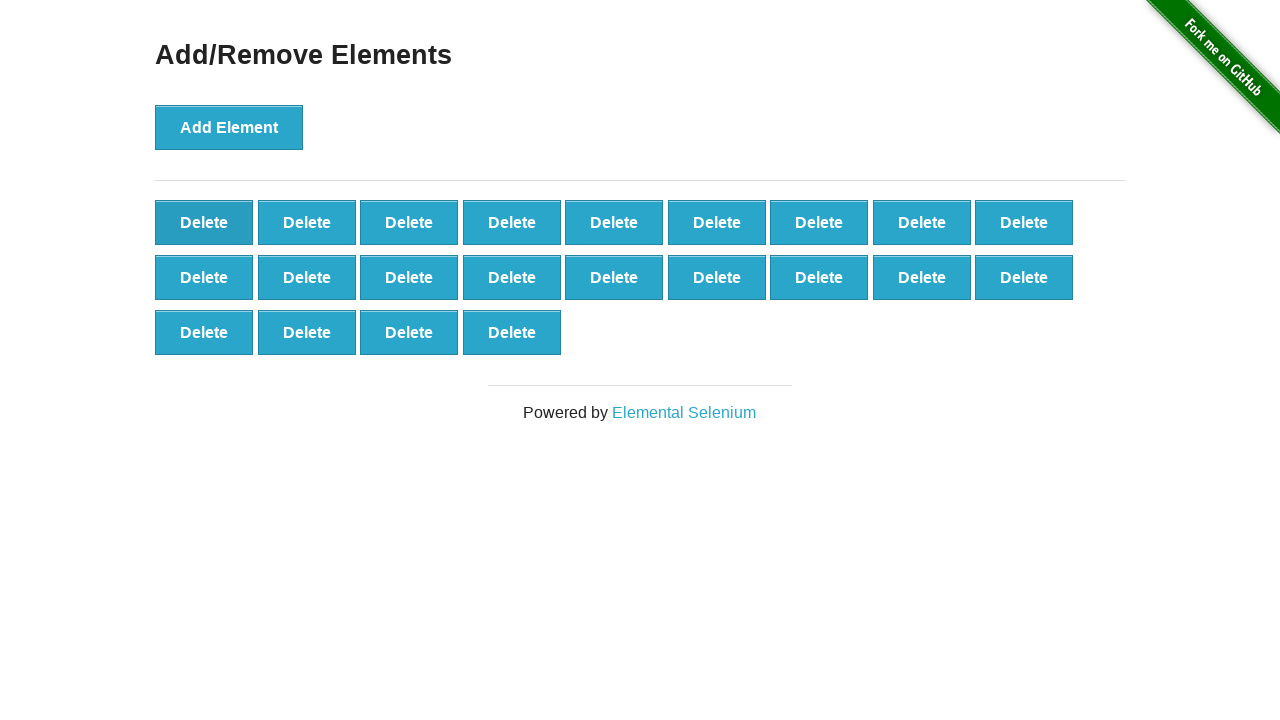

Clicked Delete button (iteration 79/90) at (204, 222) on button:text('Delete')
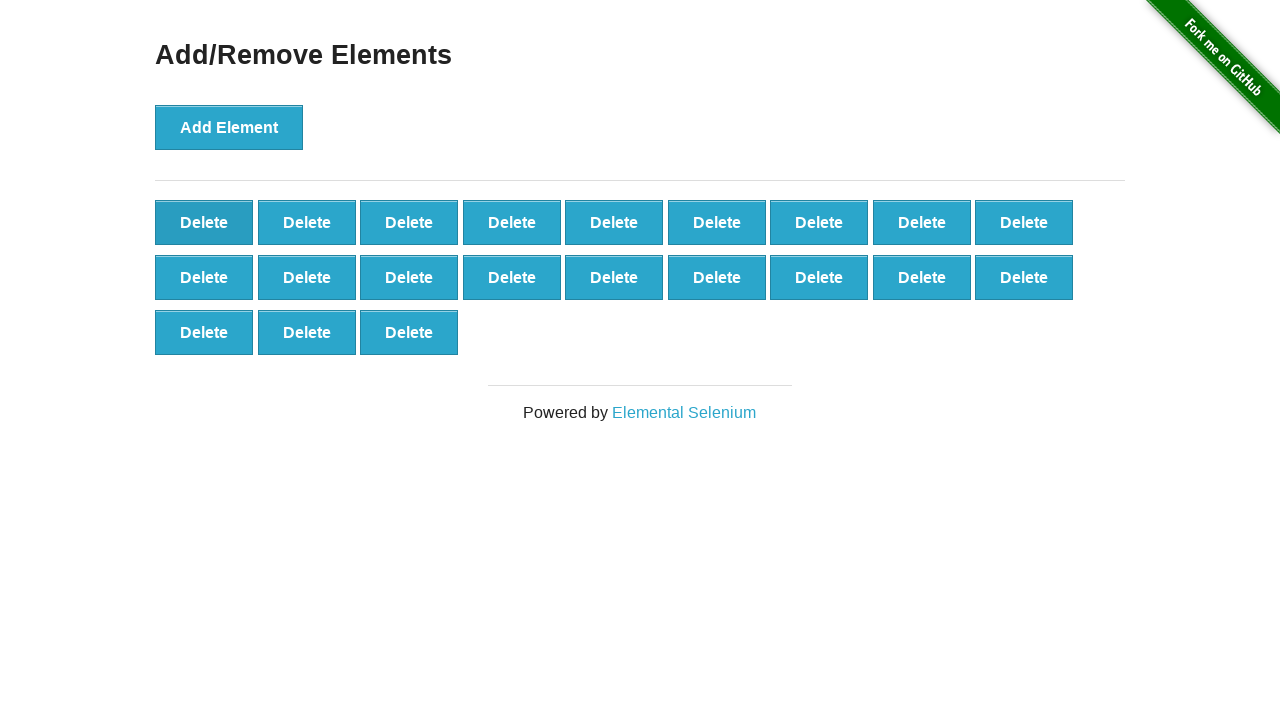

Clicked Delete button (iteration 80/90) at (204, 222) on button:text('Delete')
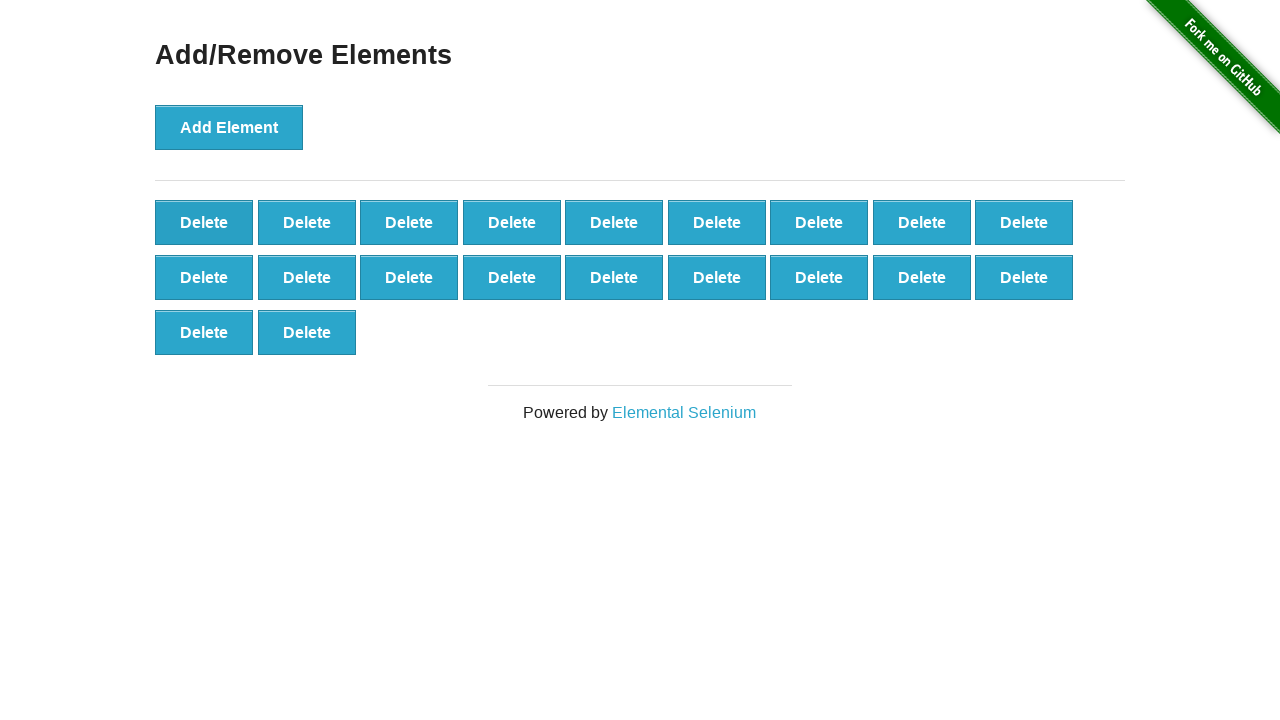

Clicked Delete button (iteration 81/90) at (204, 222) on button:text('Delete')
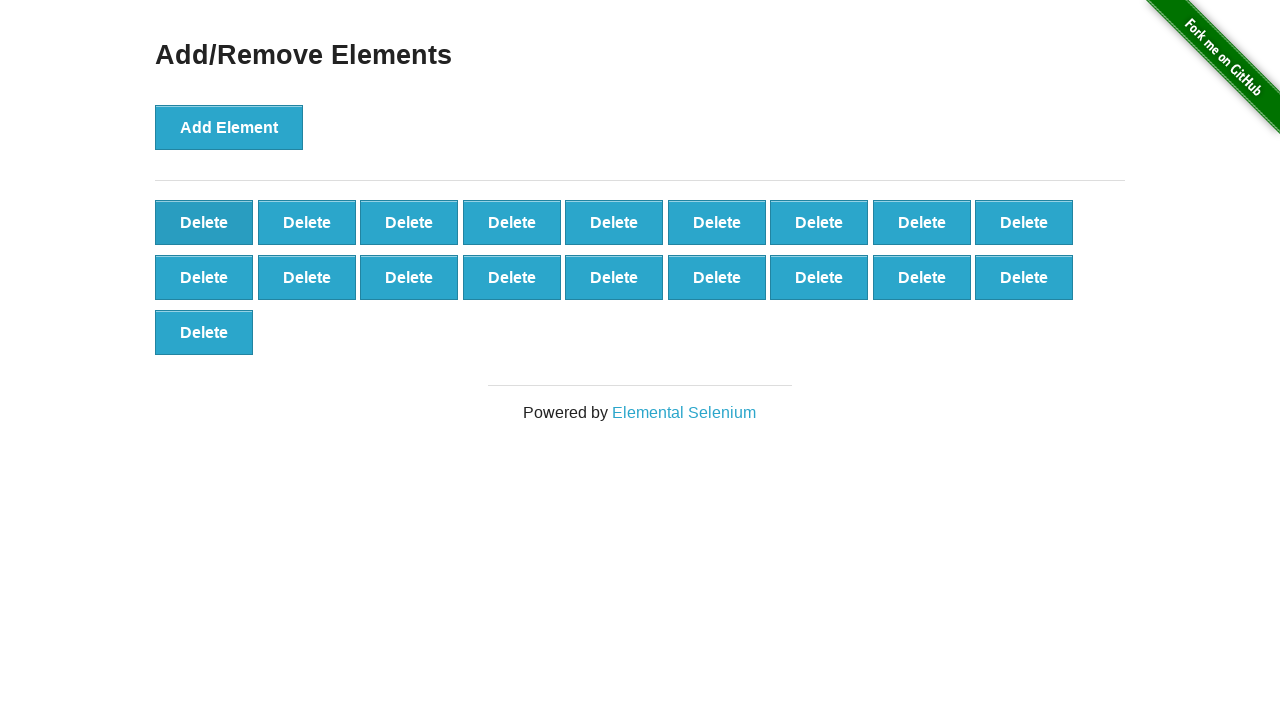

Clicked Delete button (iteration 82/90) at (204, 222) on button:text('Delete')
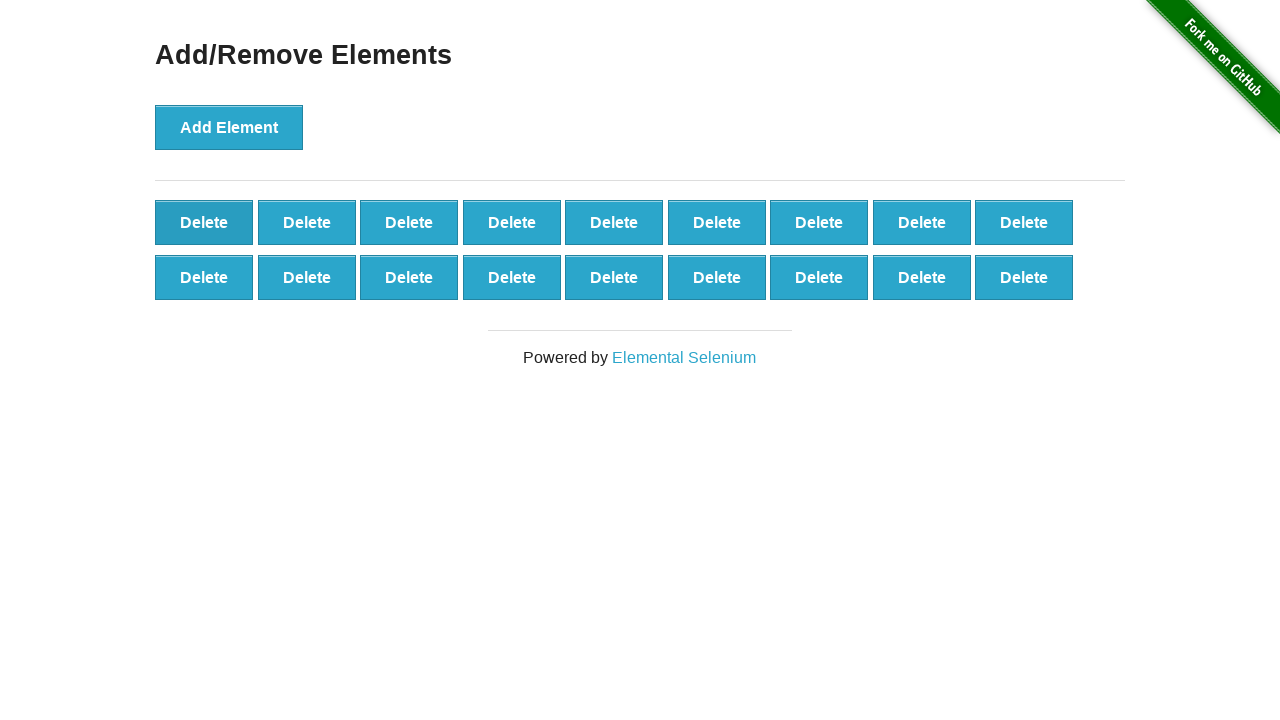

Clicked Delete button (iteration 83/90) at (204, 222) on button:text('Delete')
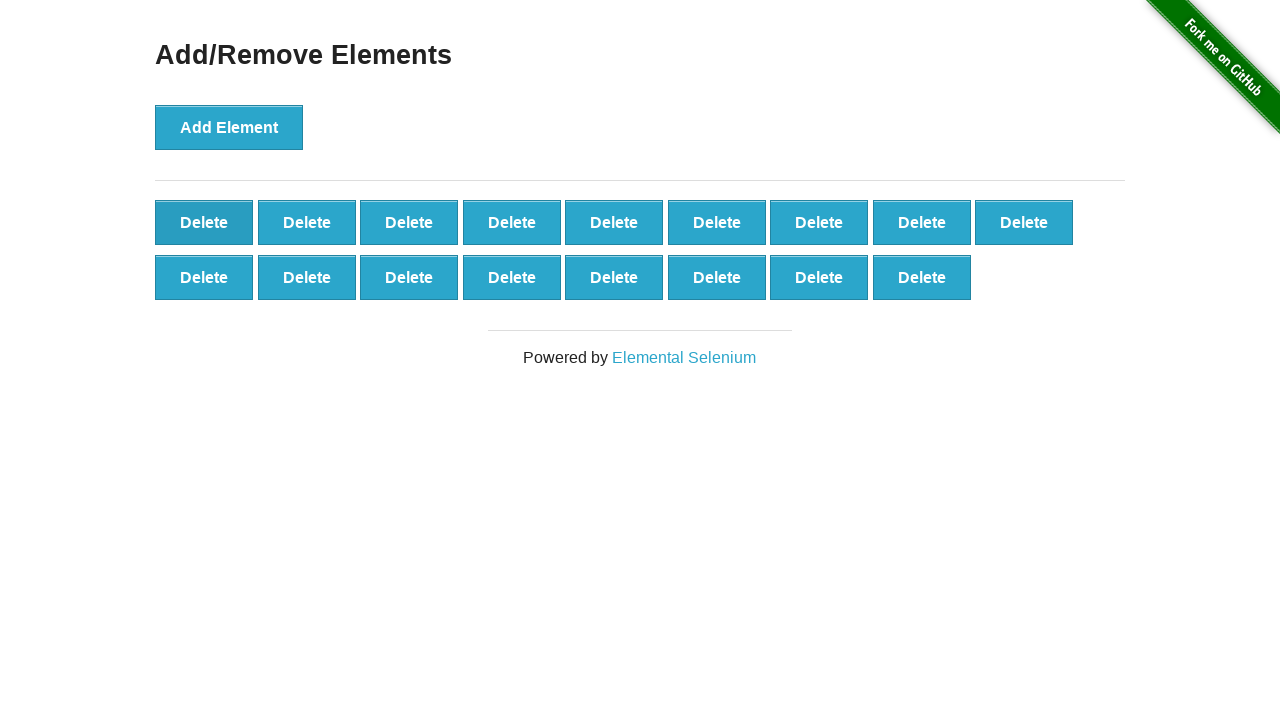

Clicked Delete button (iteration 84/90) at (204, 222) on button:text('Delete')
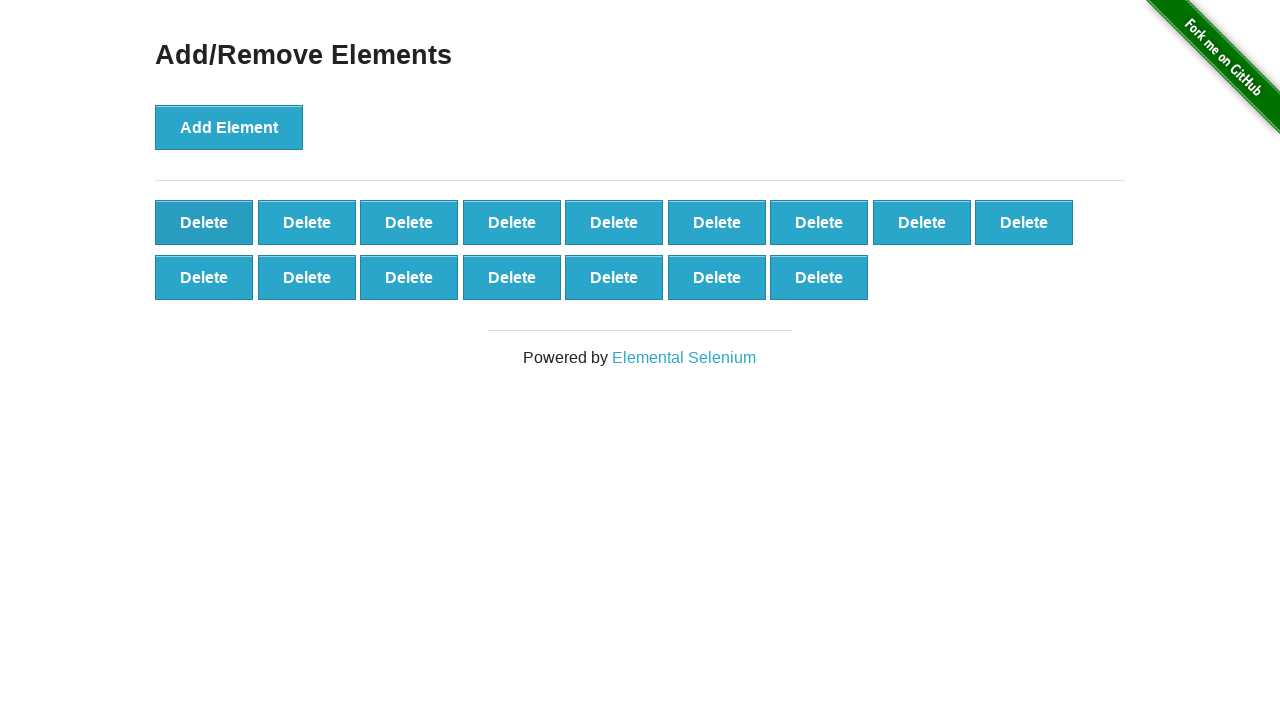

Clicked Delete button (iteration 85/90) at (204, 222) on button:text('Delete')
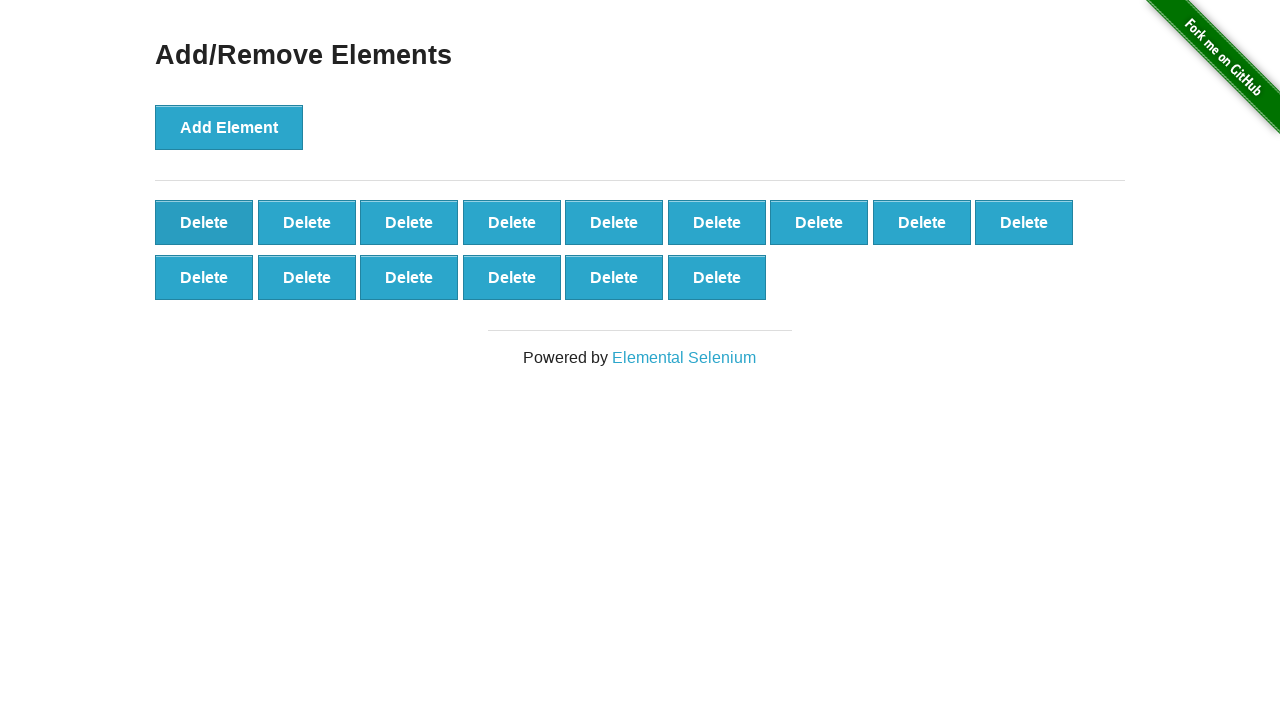

Clicked Delete button (iteration 86/90) at (204, 222) on button:text('Delete')
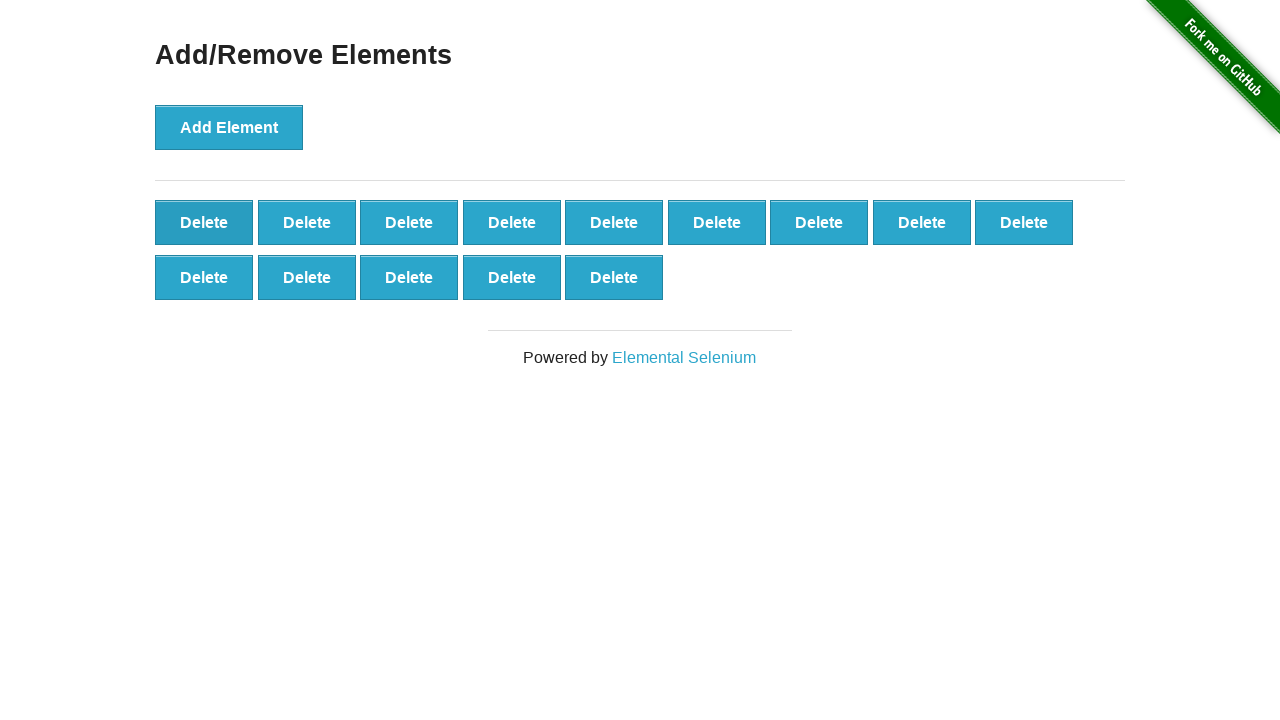

Clicked Delete button (iteration 87/90) at (204, 222) on button:text('Delete')
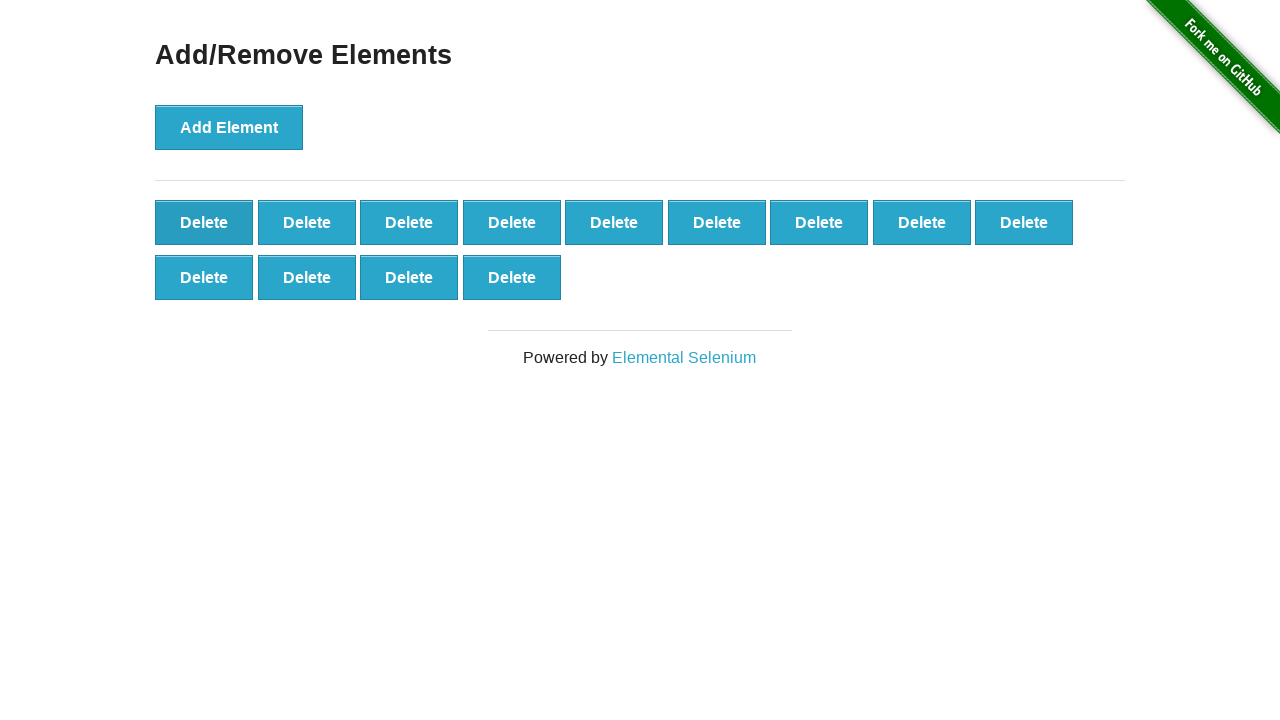

Clicked Delete button (iteration 88/90) at (204, 222) on button:text('Delete')
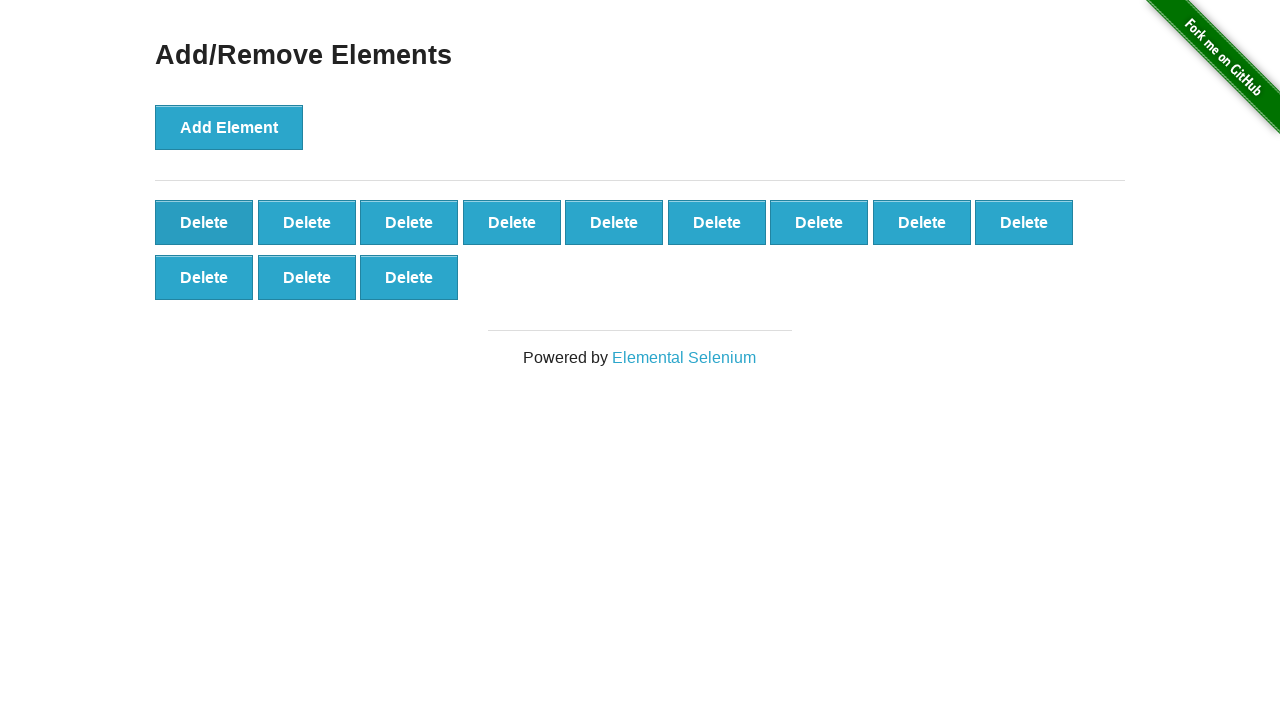

Clicked Delete button (iteration 89/90) at (204, 222) on button:text('Delete')
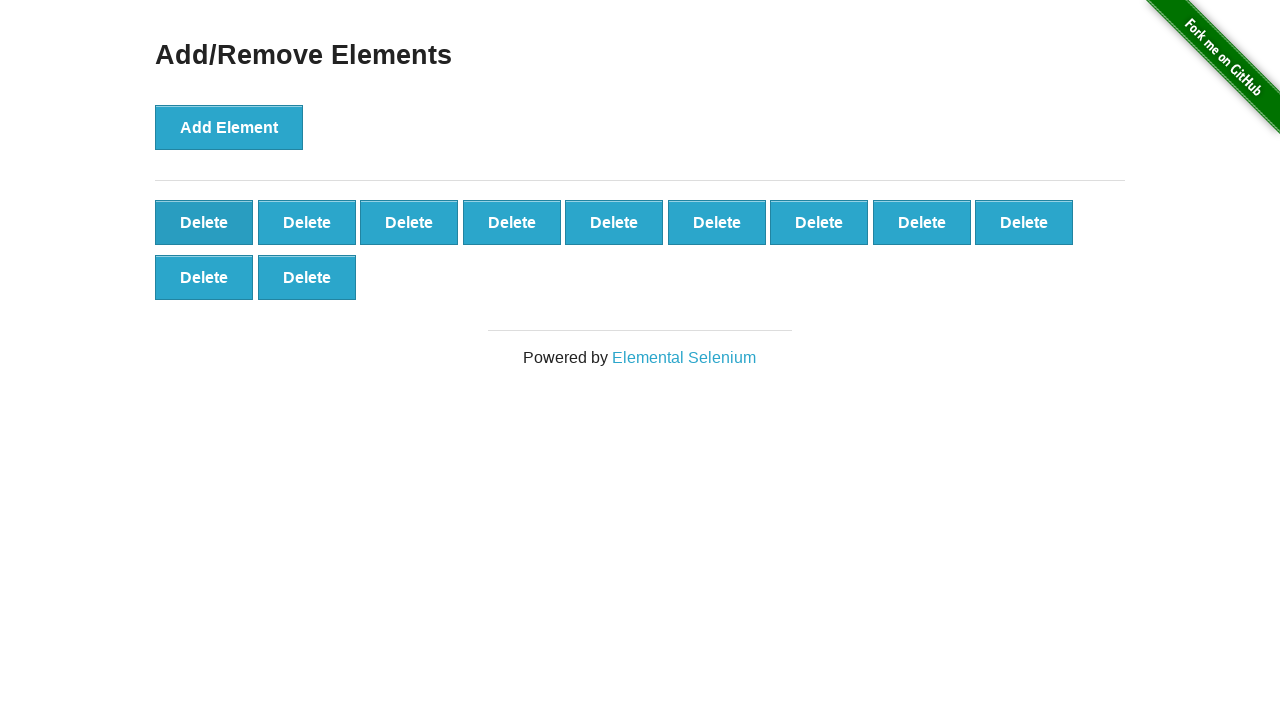

Clicked Delete button (iteration 90/90) at (204, 222) on button:text('Delete')
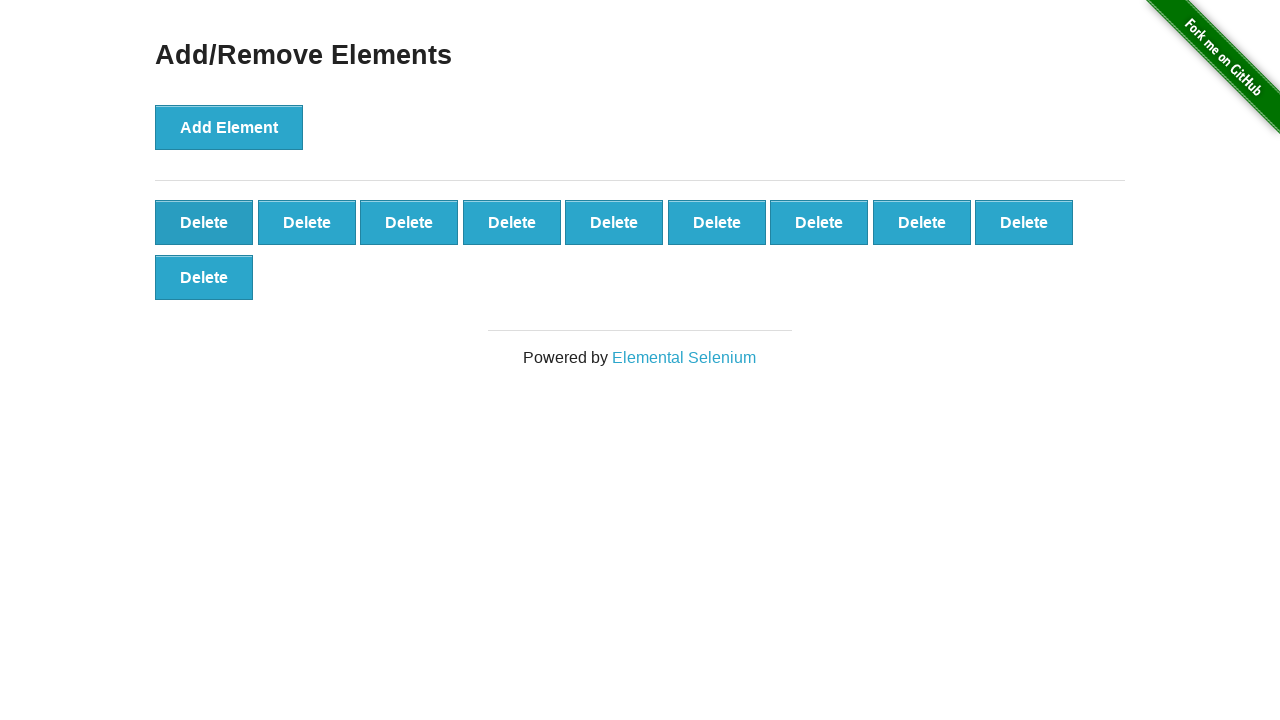

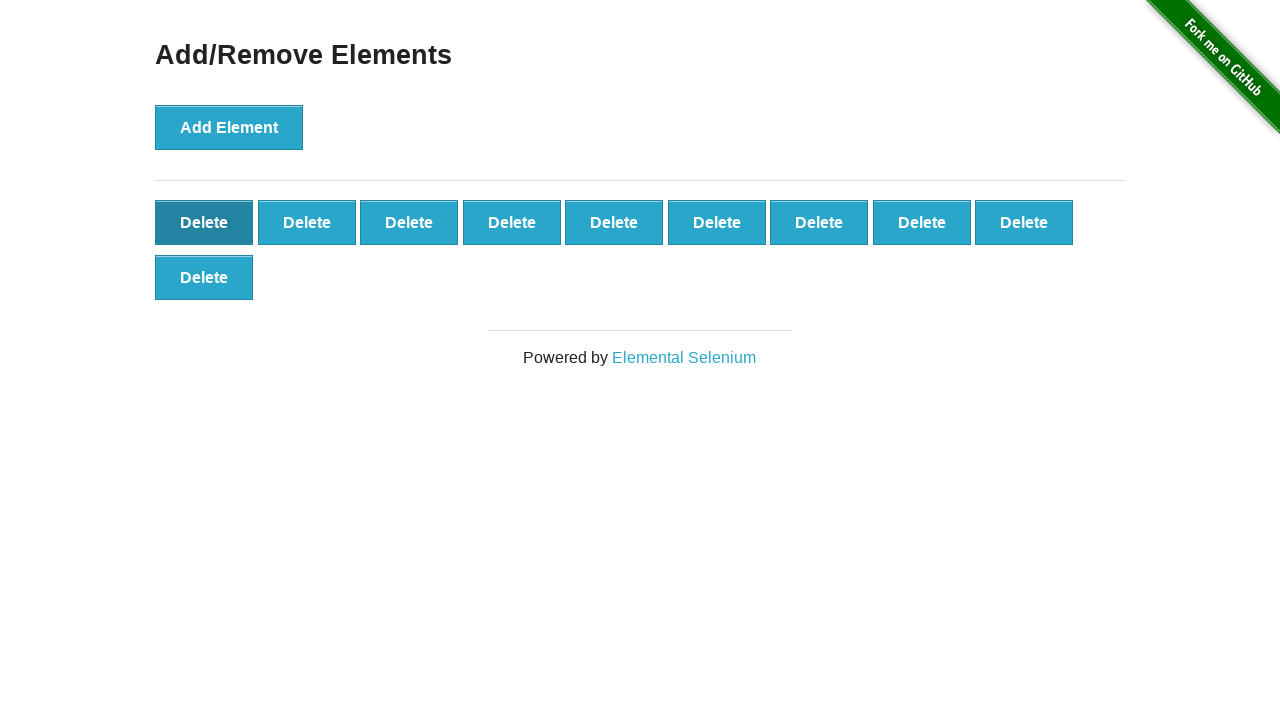